Tests locating table rows containing specific color names on the XKCD RGB color page by asserting text content in specific rows using nth-child selectors

Starting URL: https://xkcd.com/color/rgb/

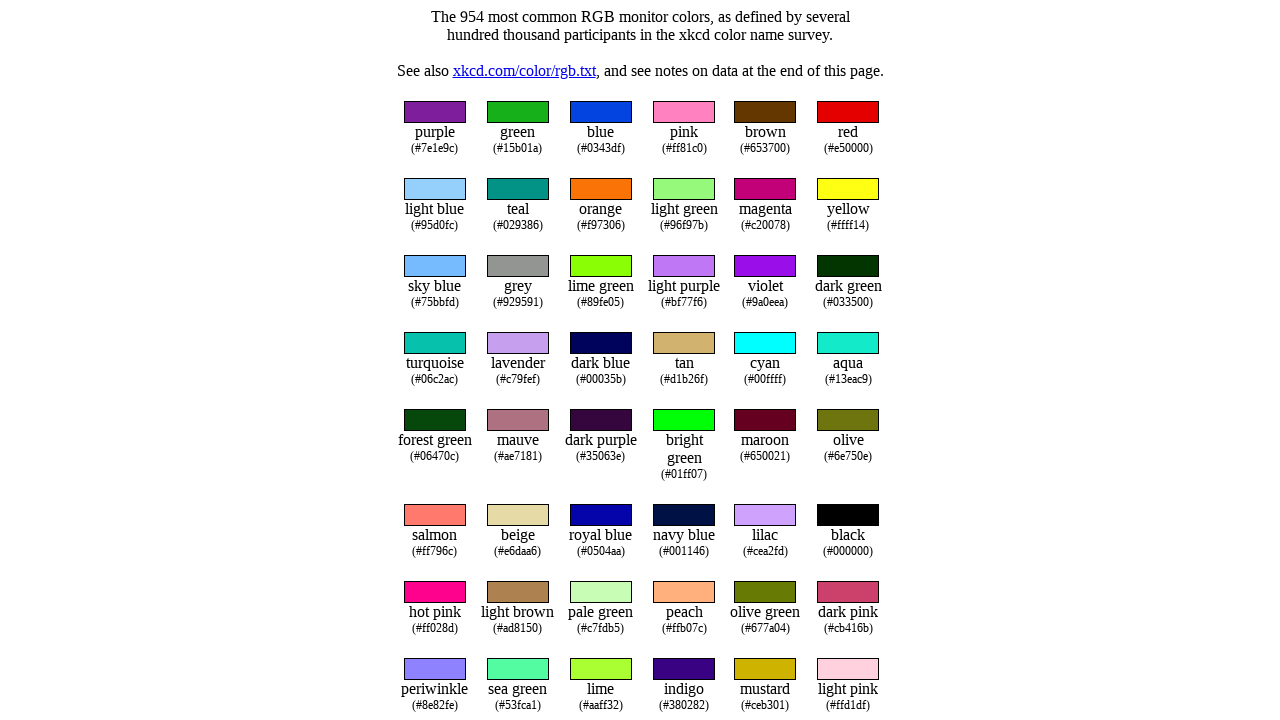

Waited for table to load
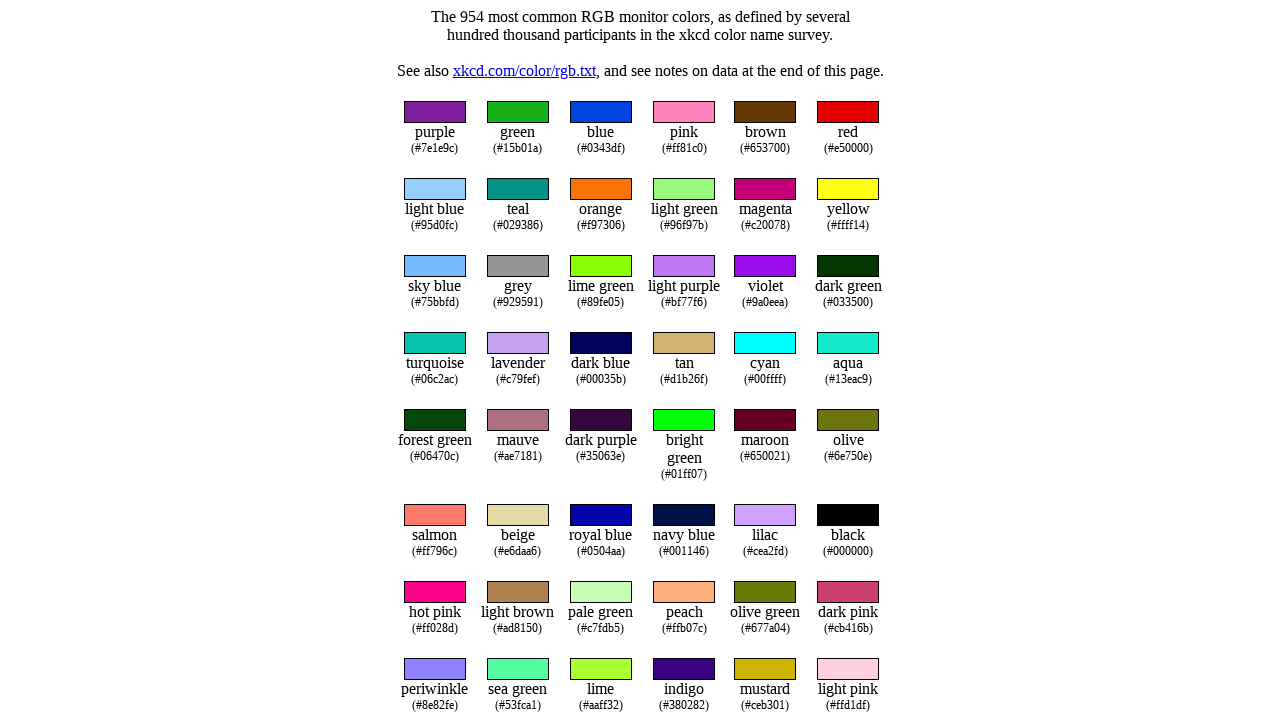

Retrieved text content from row 2
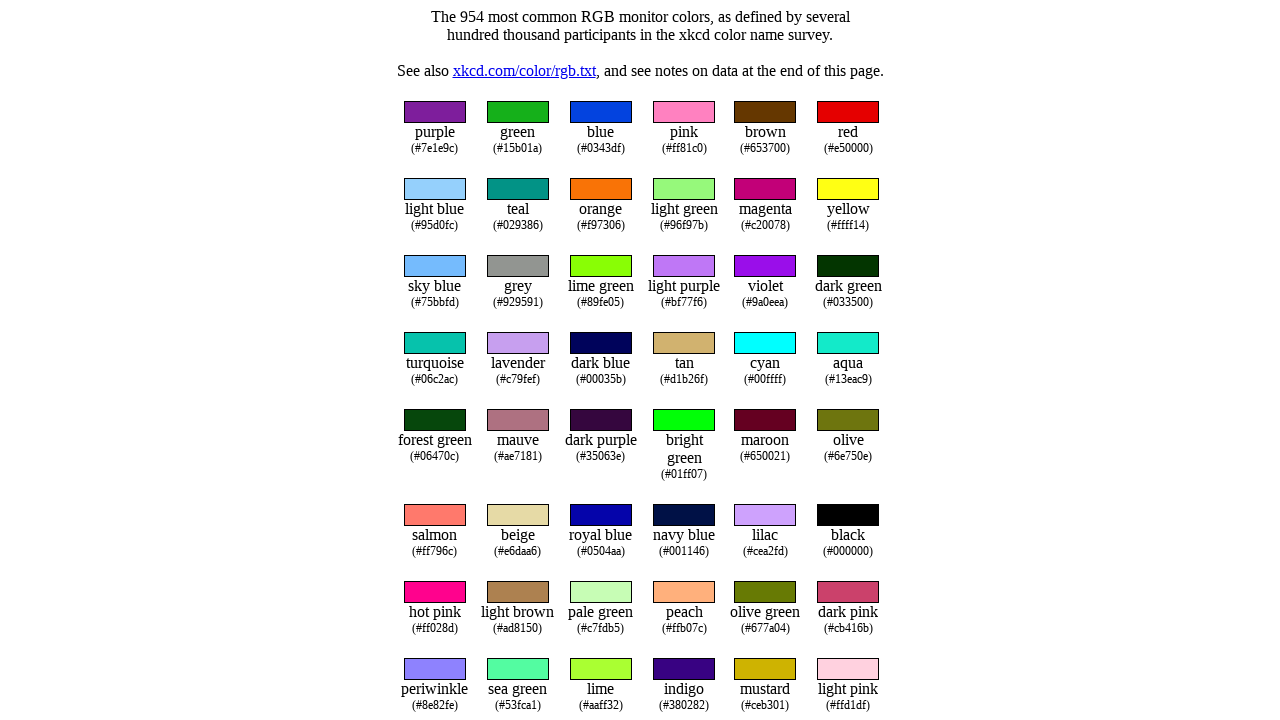

Asserted 'teal' found in row 2
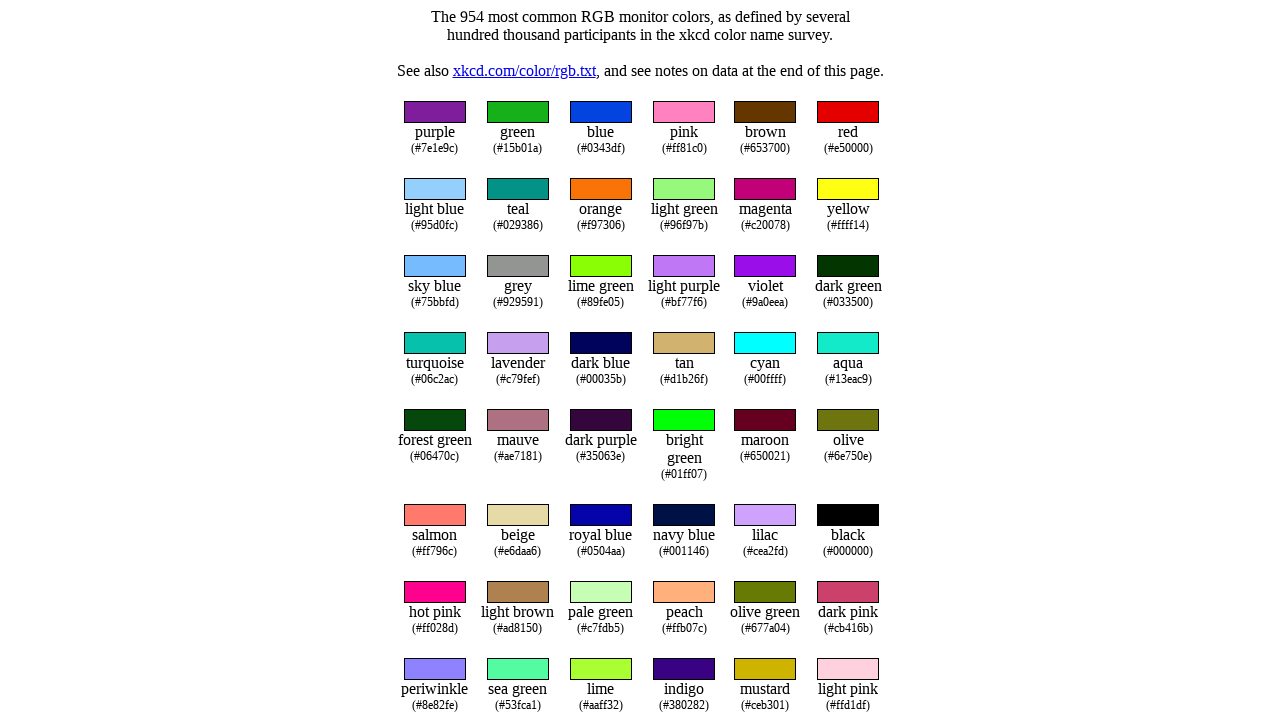

Retrieved text content from row 4
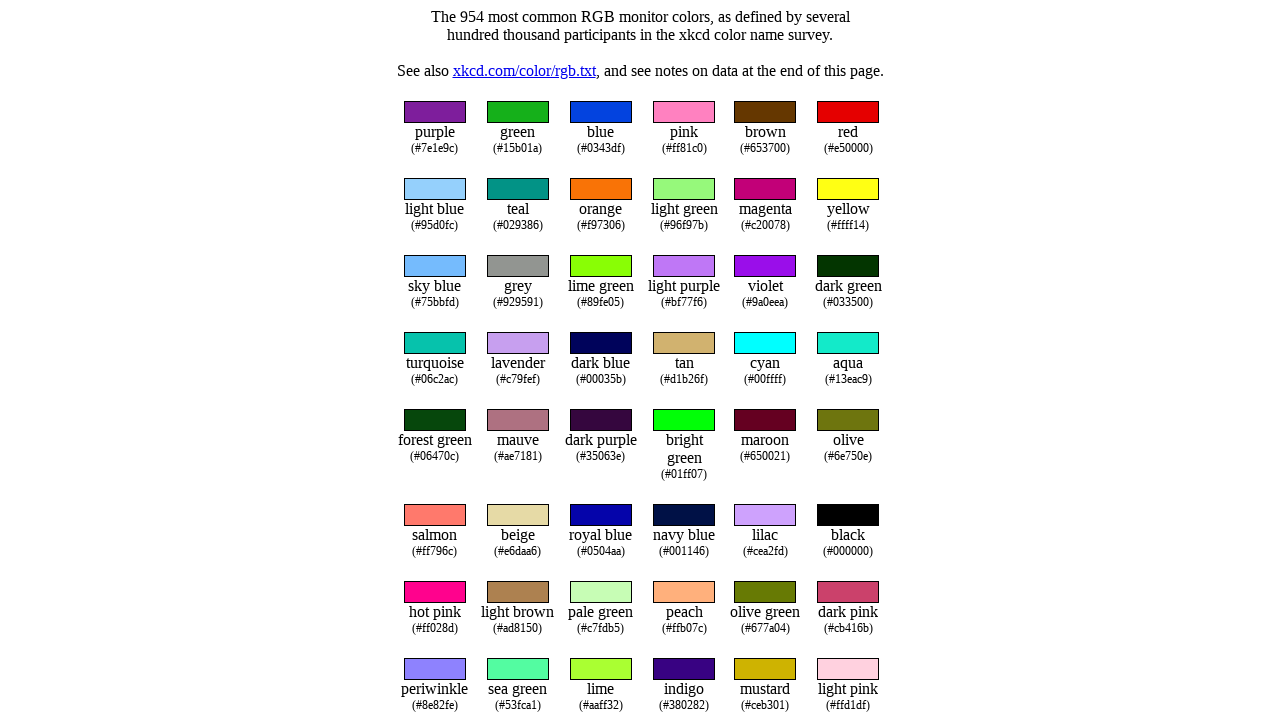

Asserted 'aqua' found in row 4
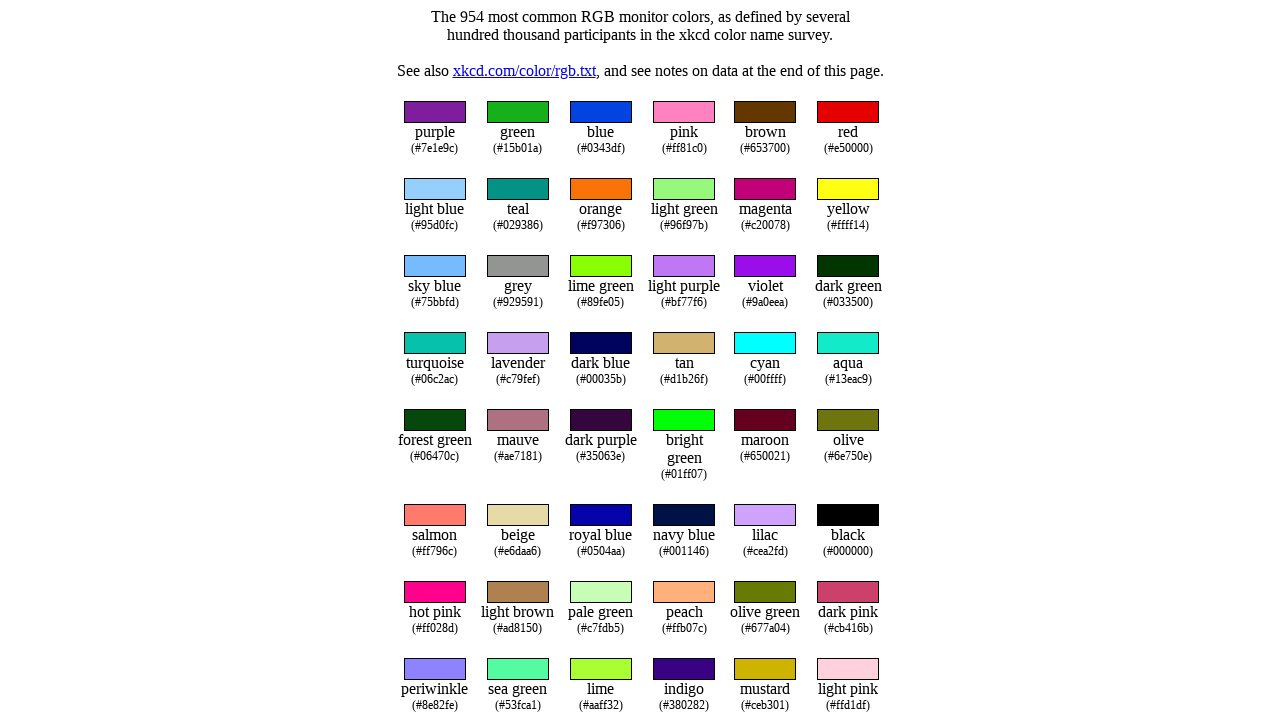

Retrieved text content from row 14
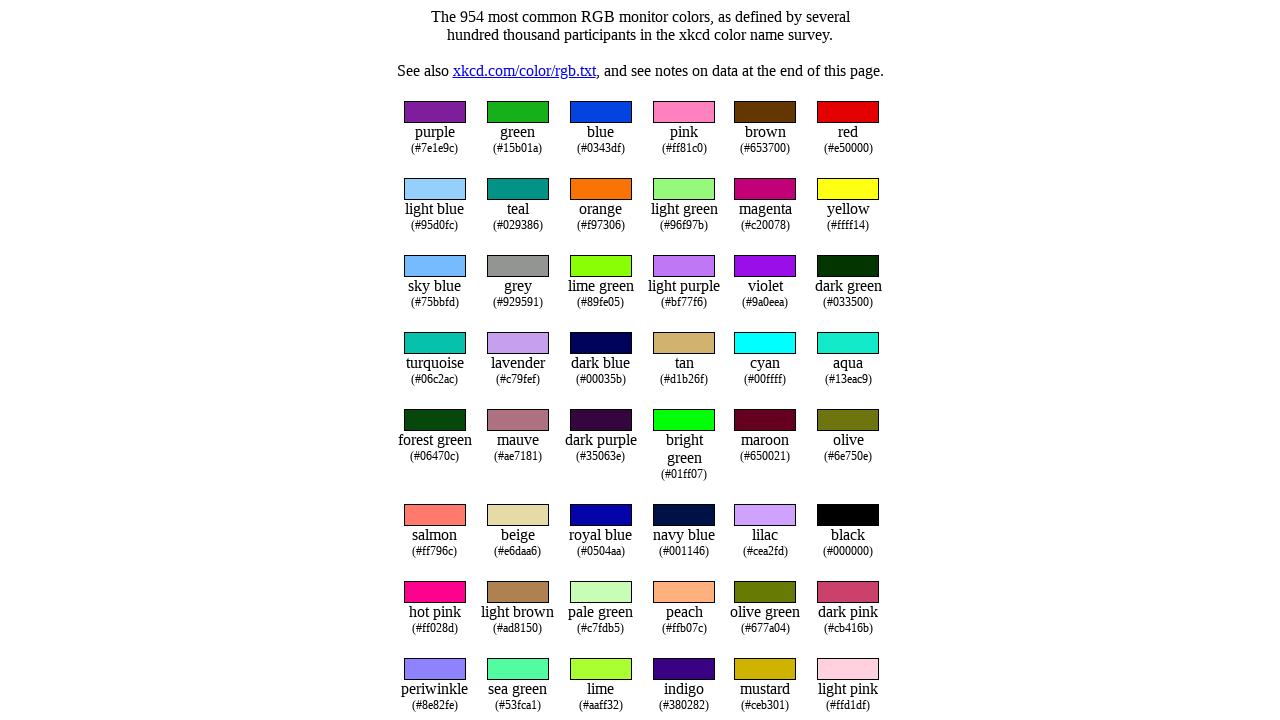

Asserted 'mint' found in row 14
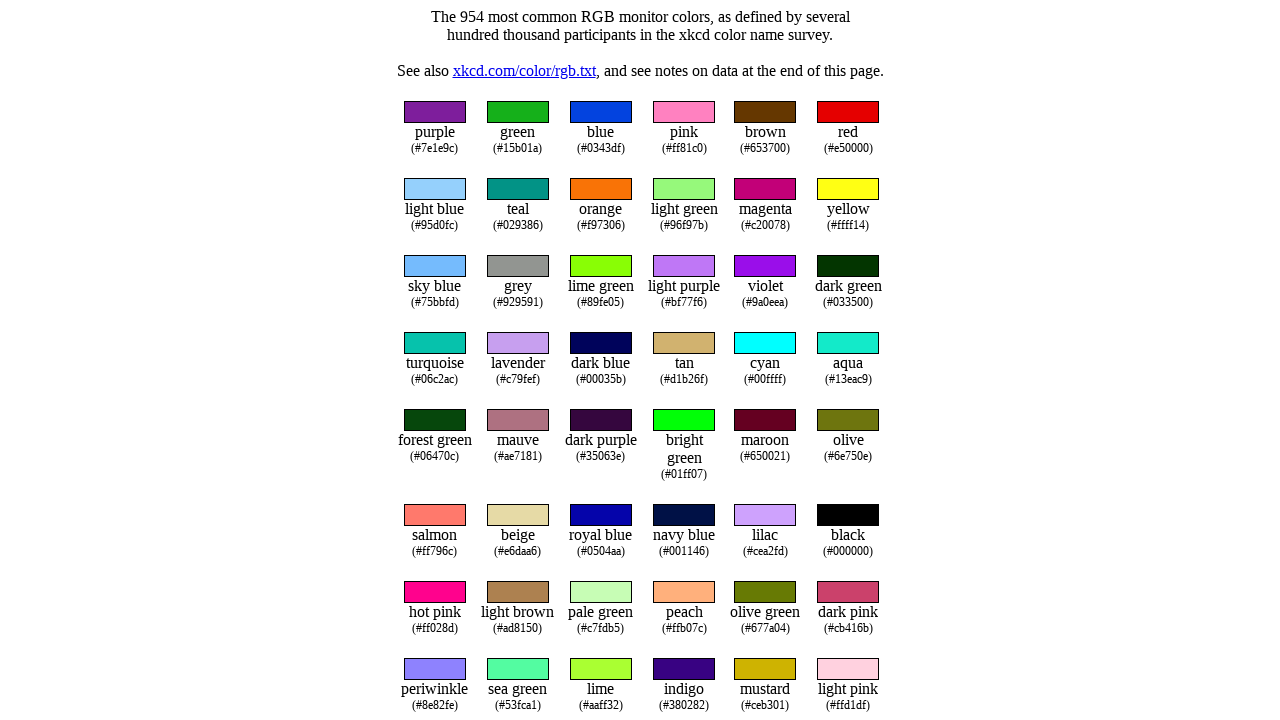

Retrieved text content from row 36
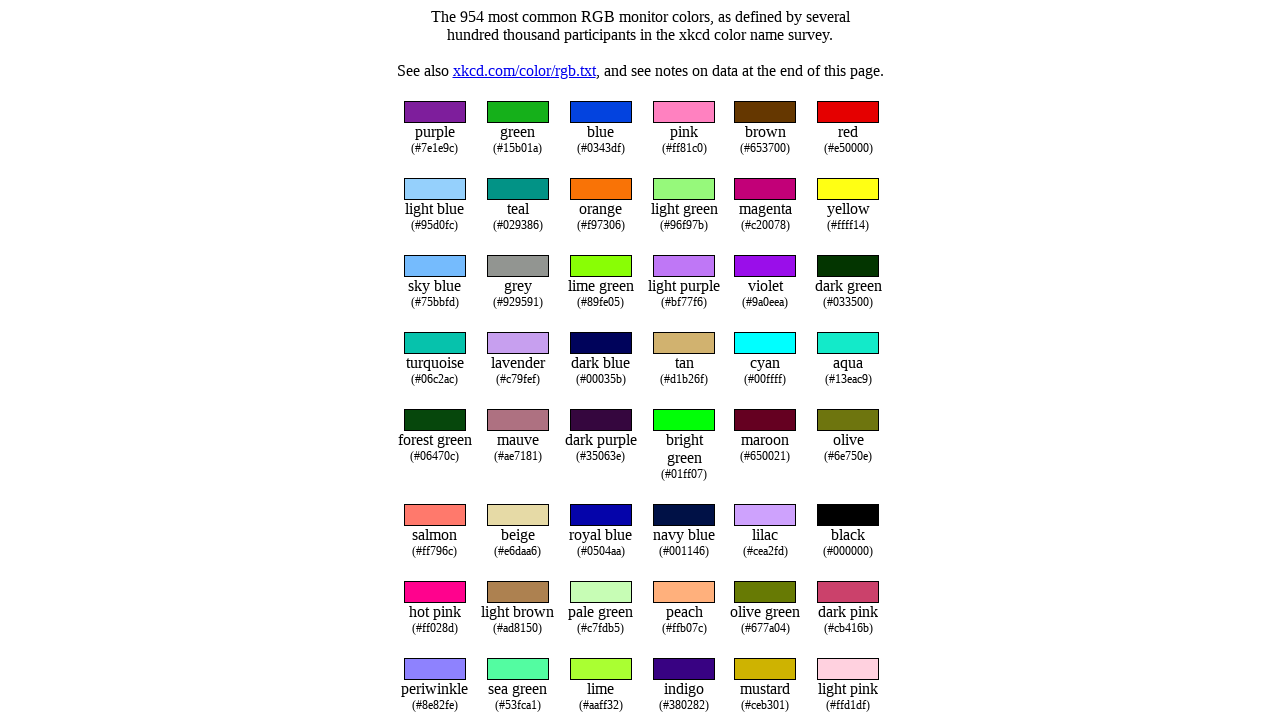

Asserted 'jade' found in row 36
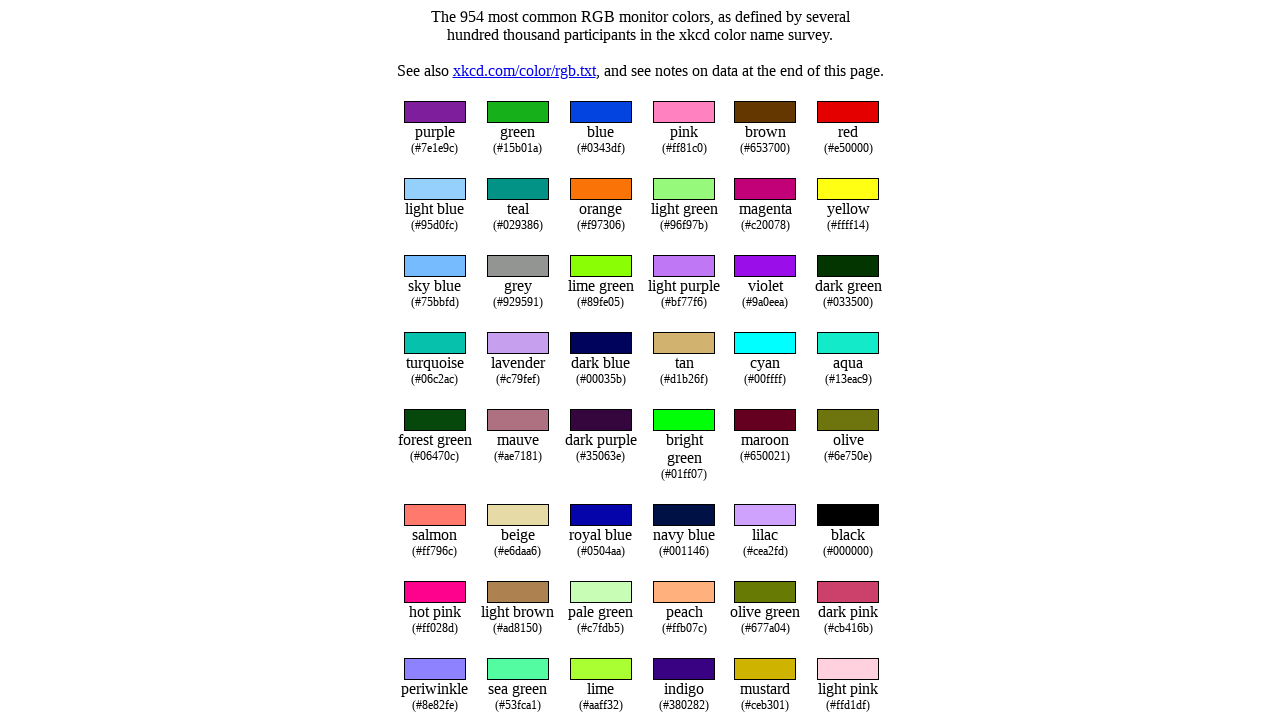

Counted 159 total rows in table
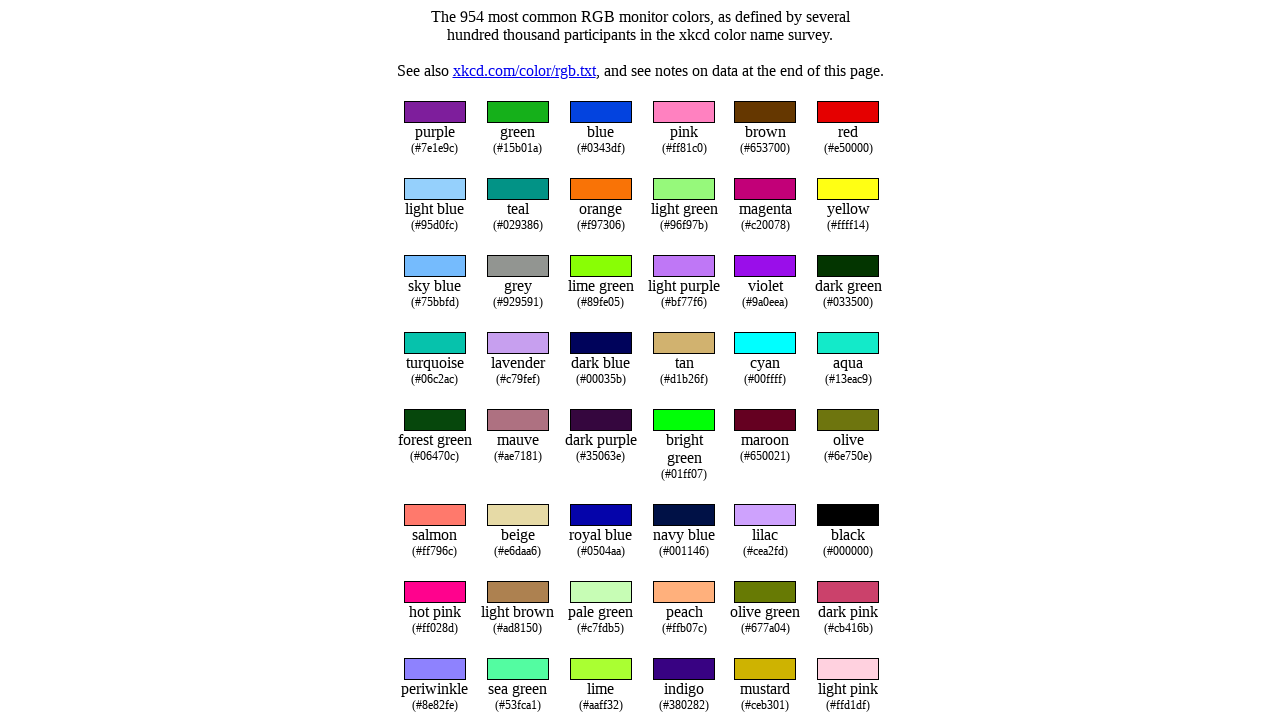

Retrieved text content from row 1
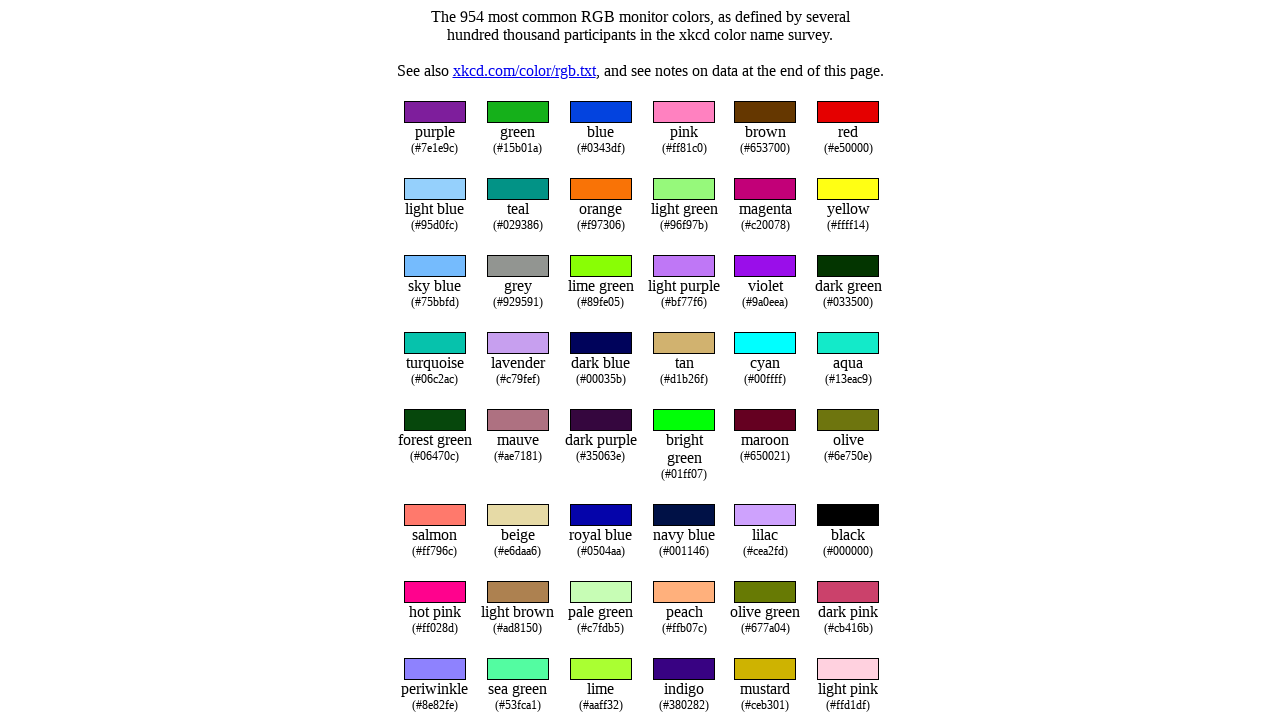

Retrieved text content from row 2
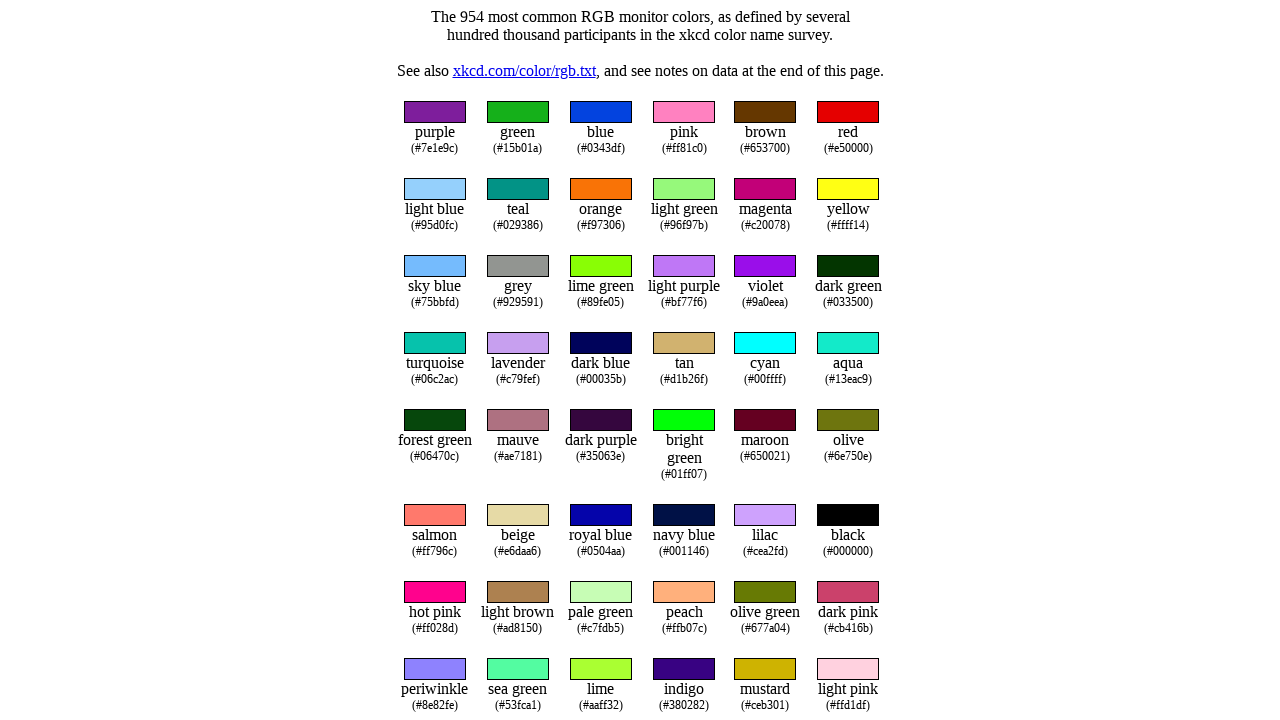

Retrieved text content from row 3
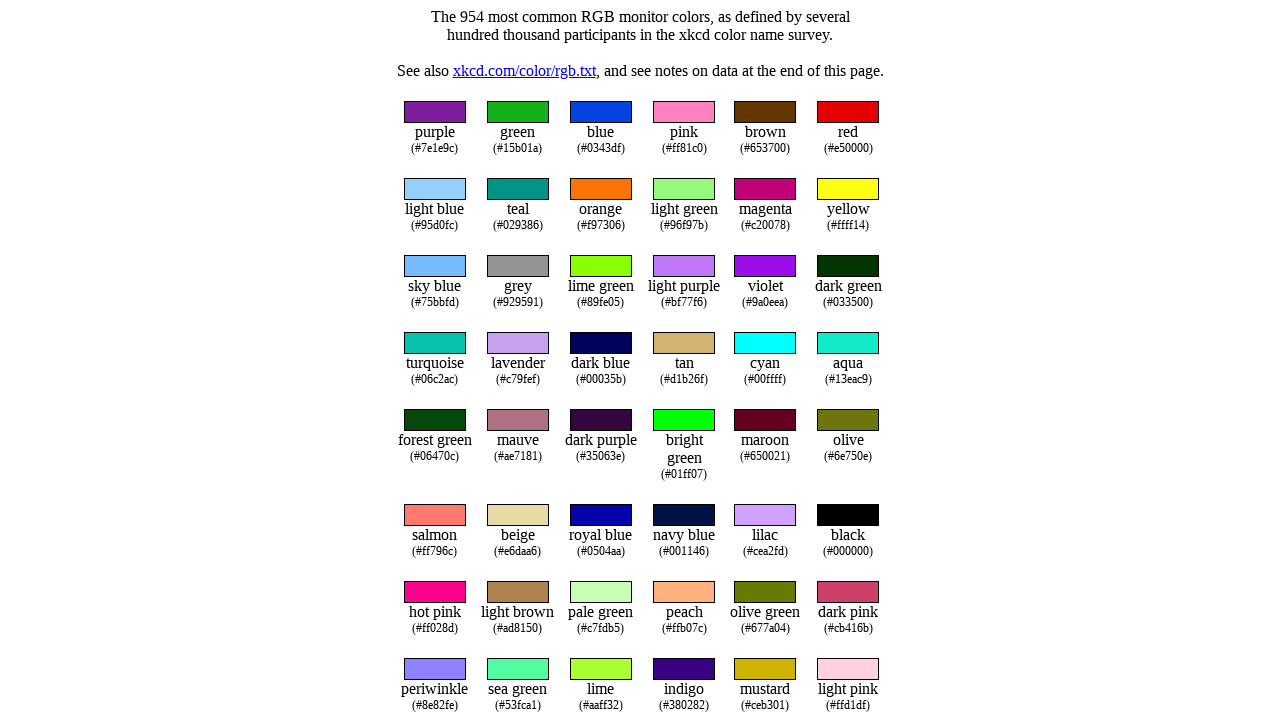

Retrieved text content from row 4
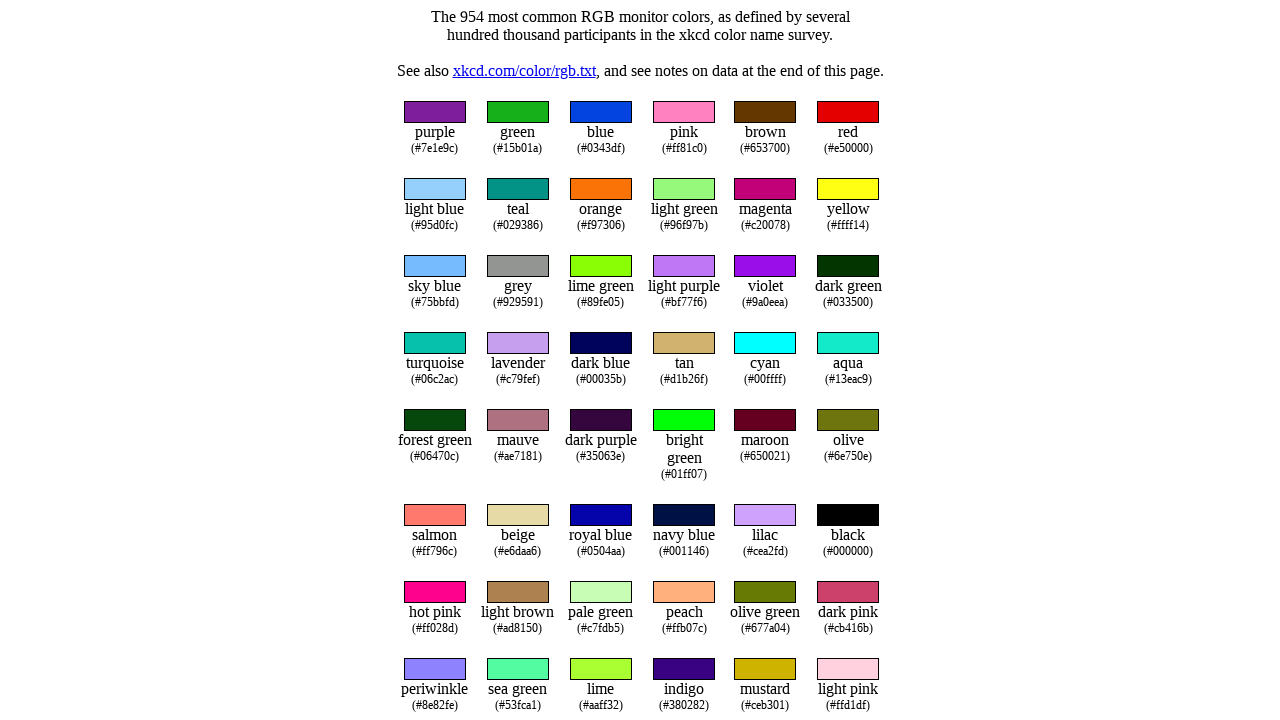

Retrieved text content from row 5
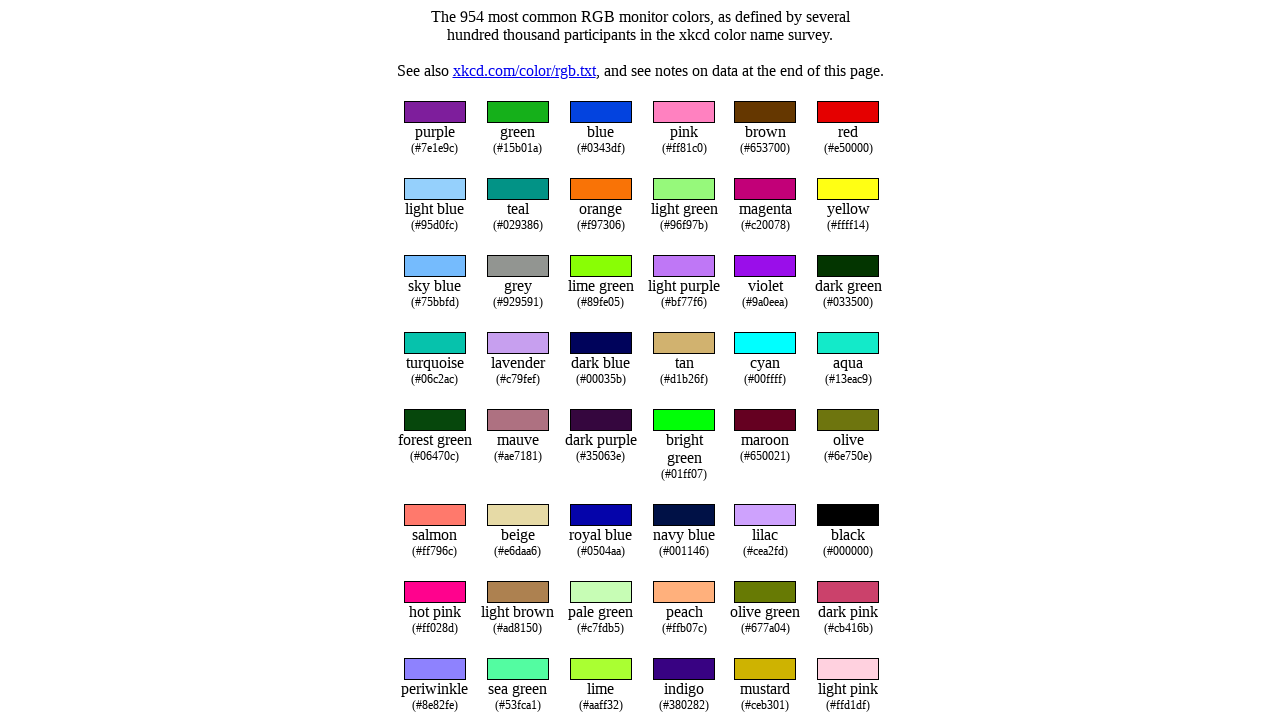

Retrieved text content from row 6
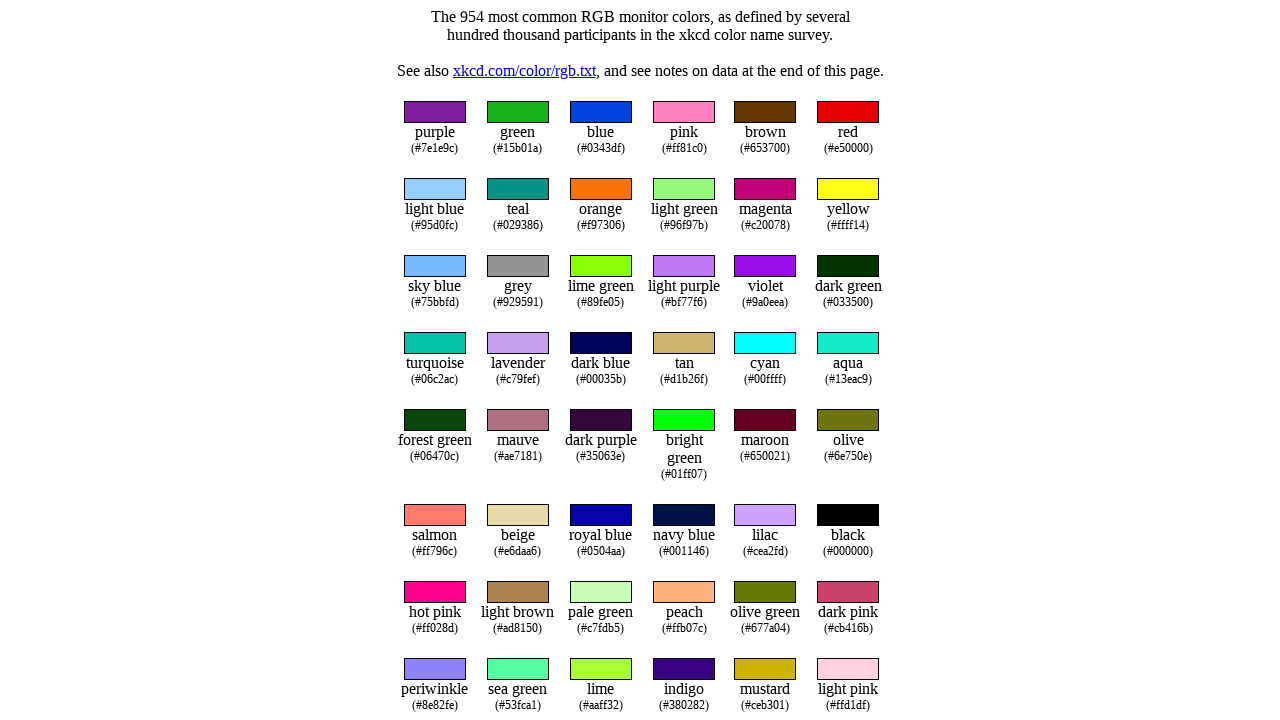

Retrieved text content from row 7
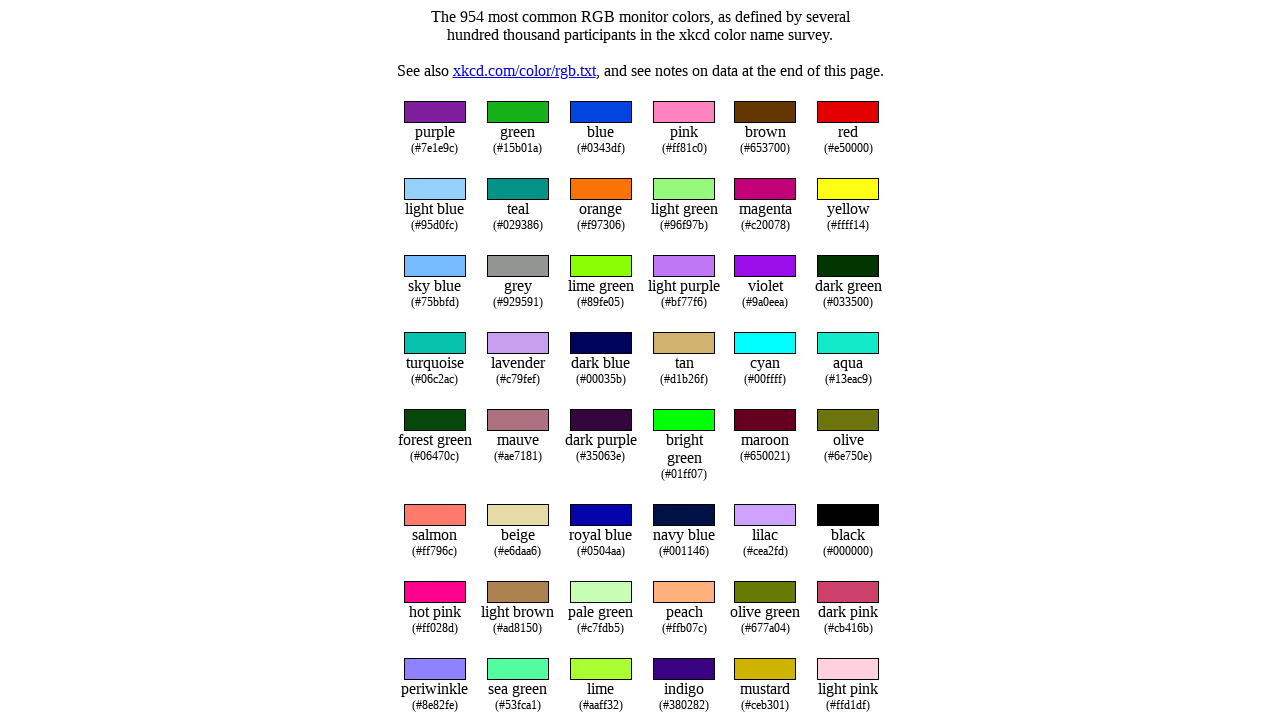

Retrieved text content from row 8
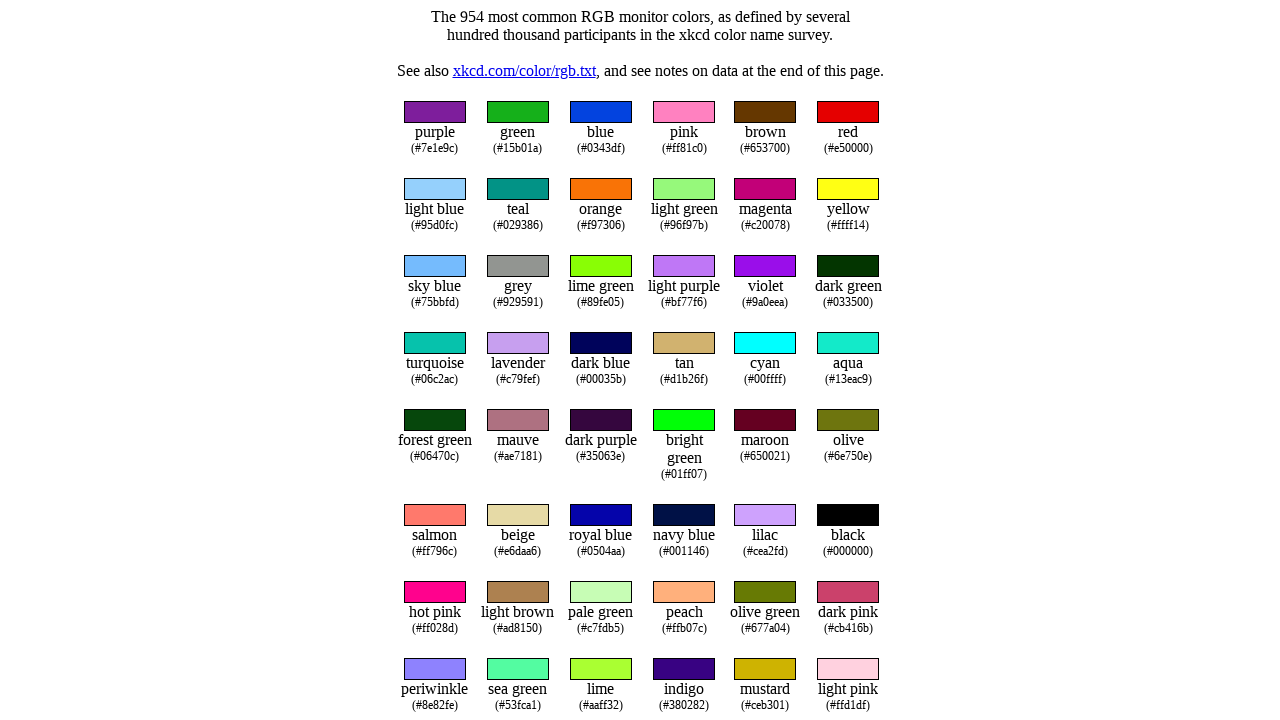

Retrieved text content from row 9
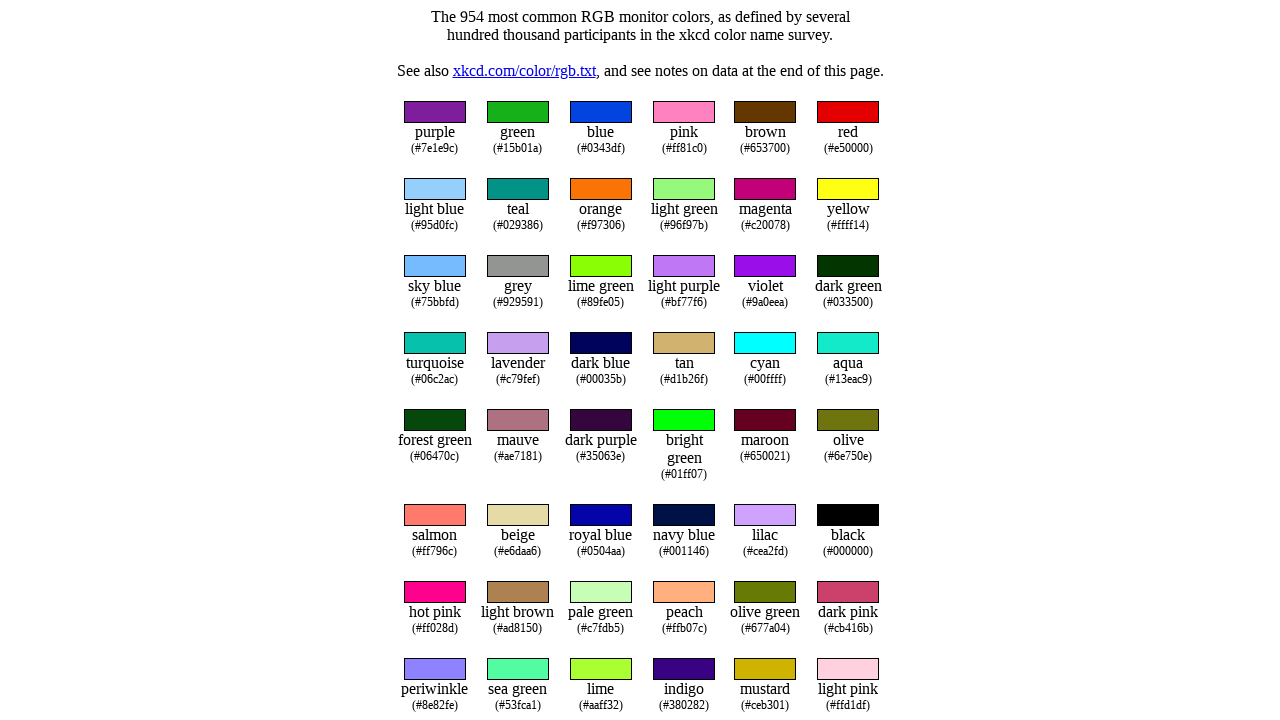

Retrieved text content from row 10
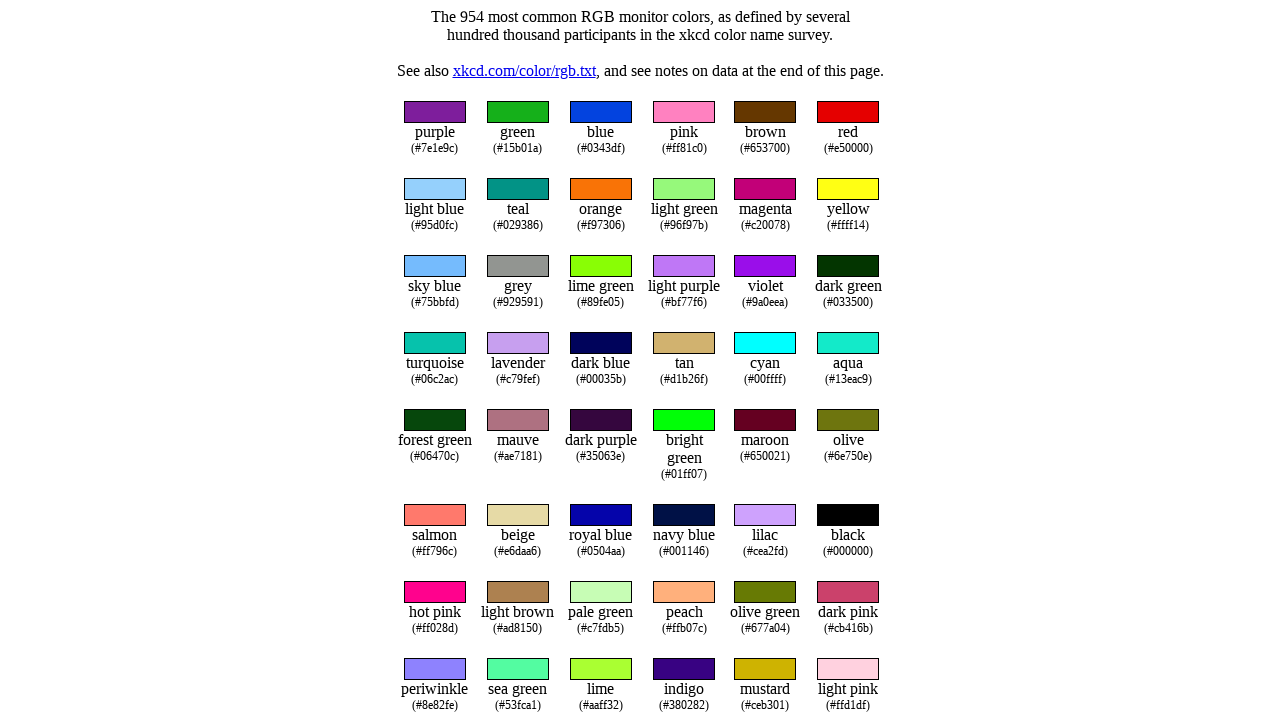

Retrieved text content from row 11
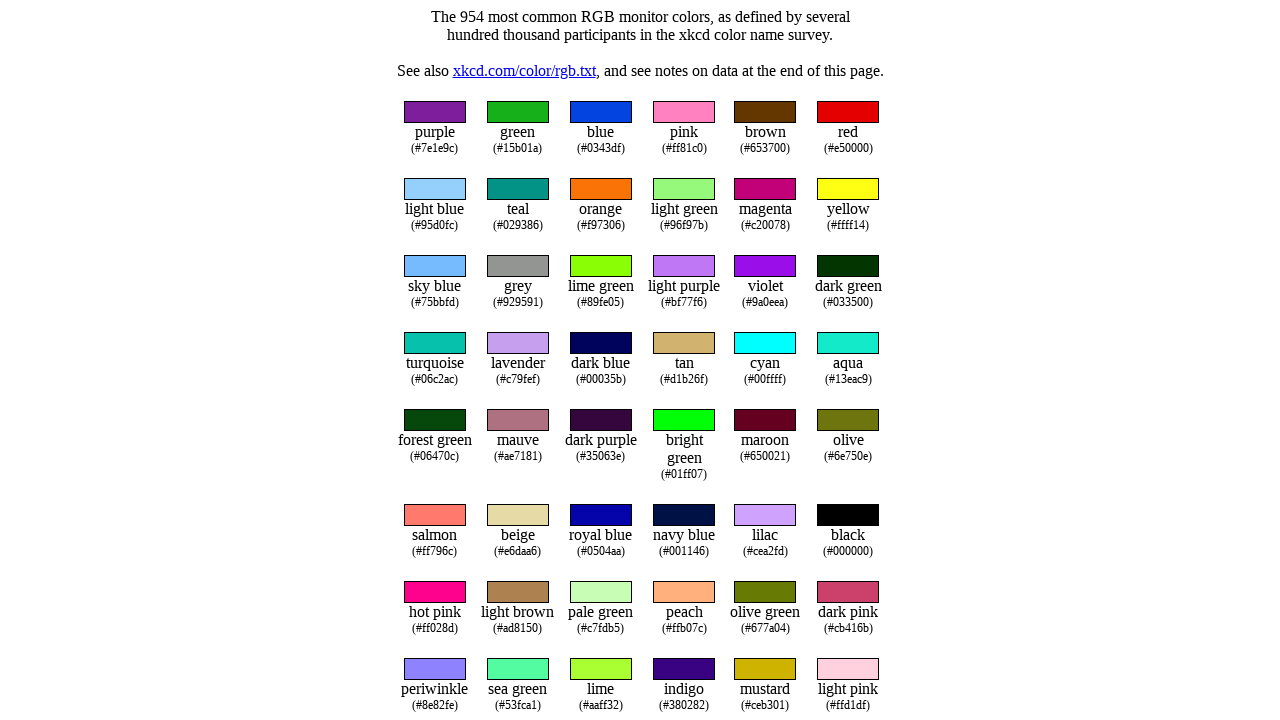

Retrieved text content from row 12
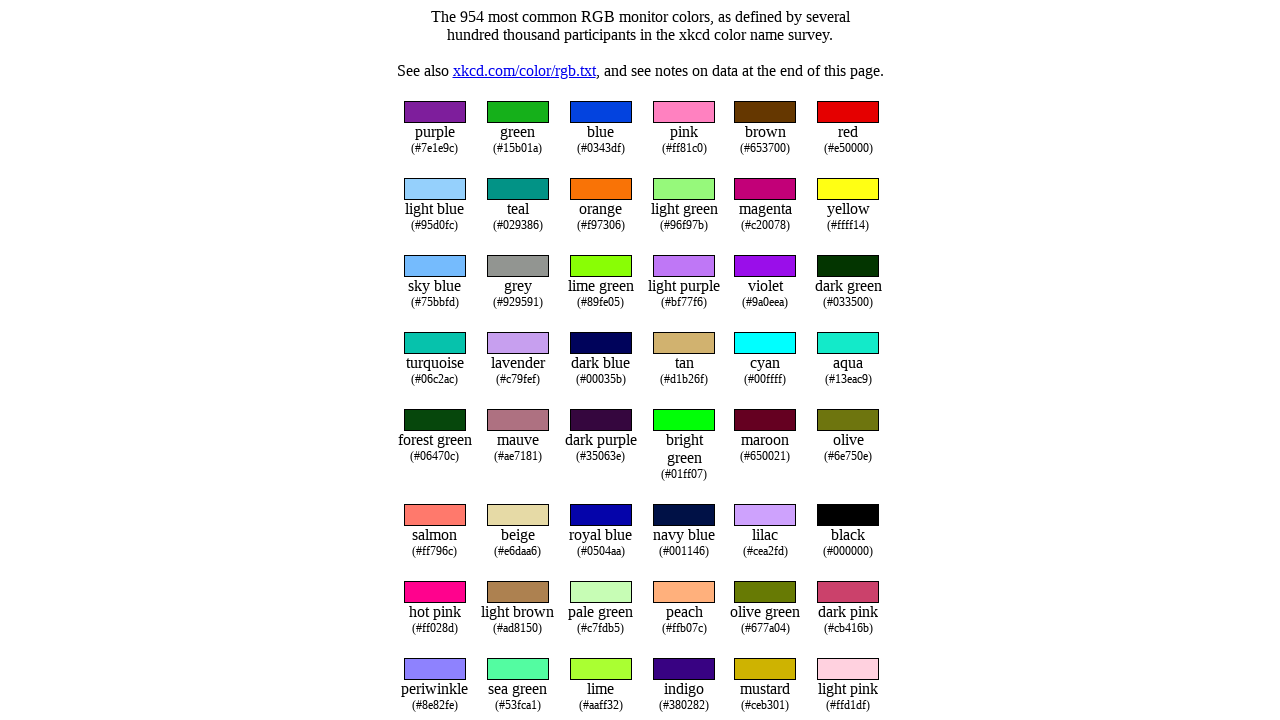

Retrieved text content from row 13
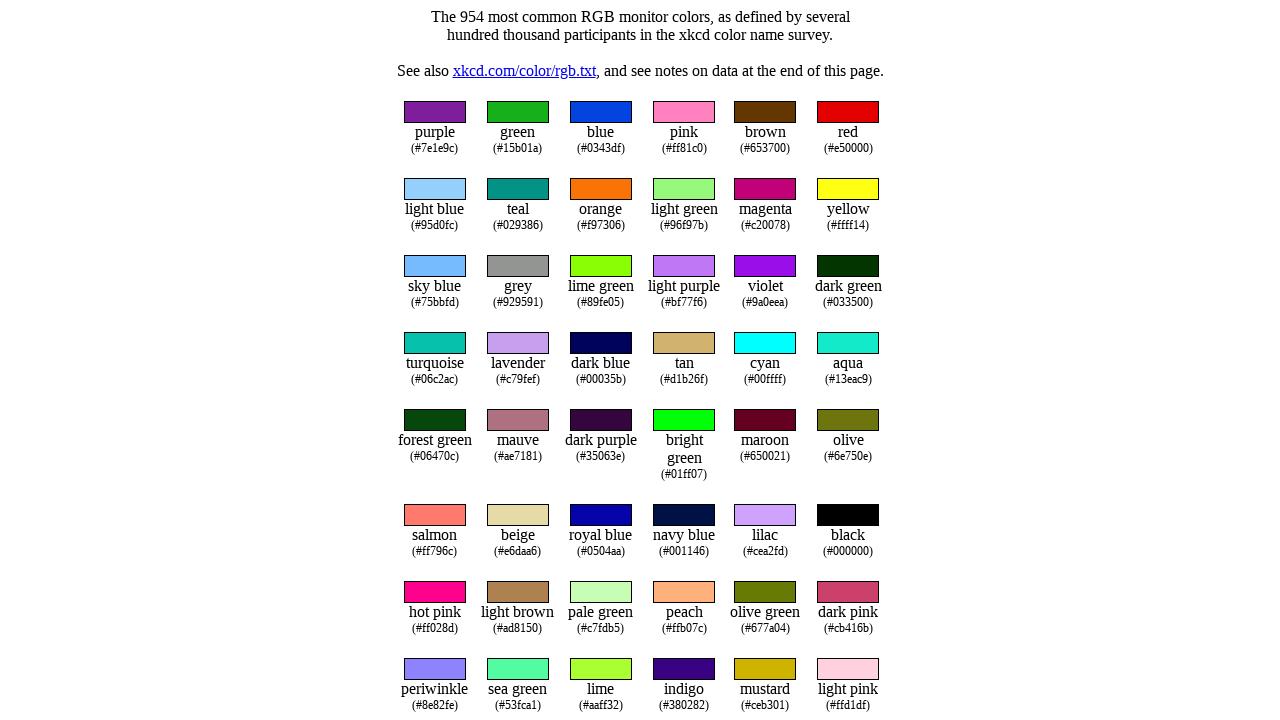

Retrieved text content from row 14
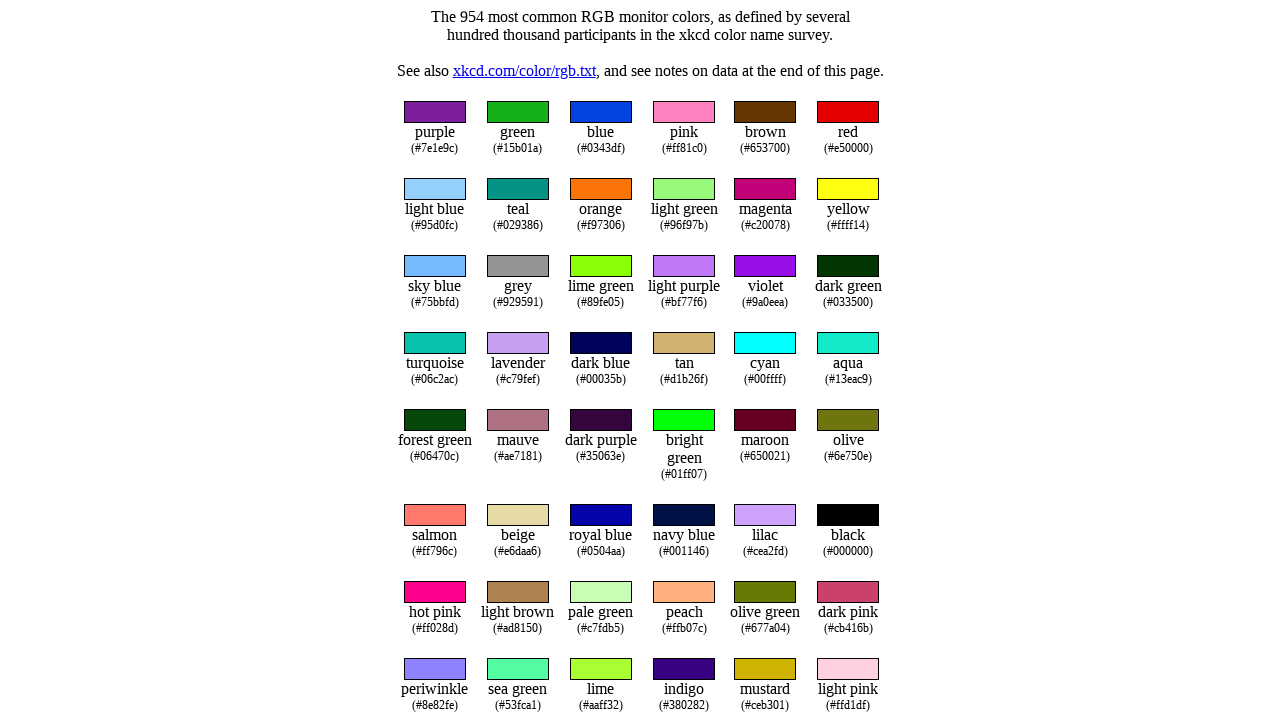

Retrieved text content from row 15
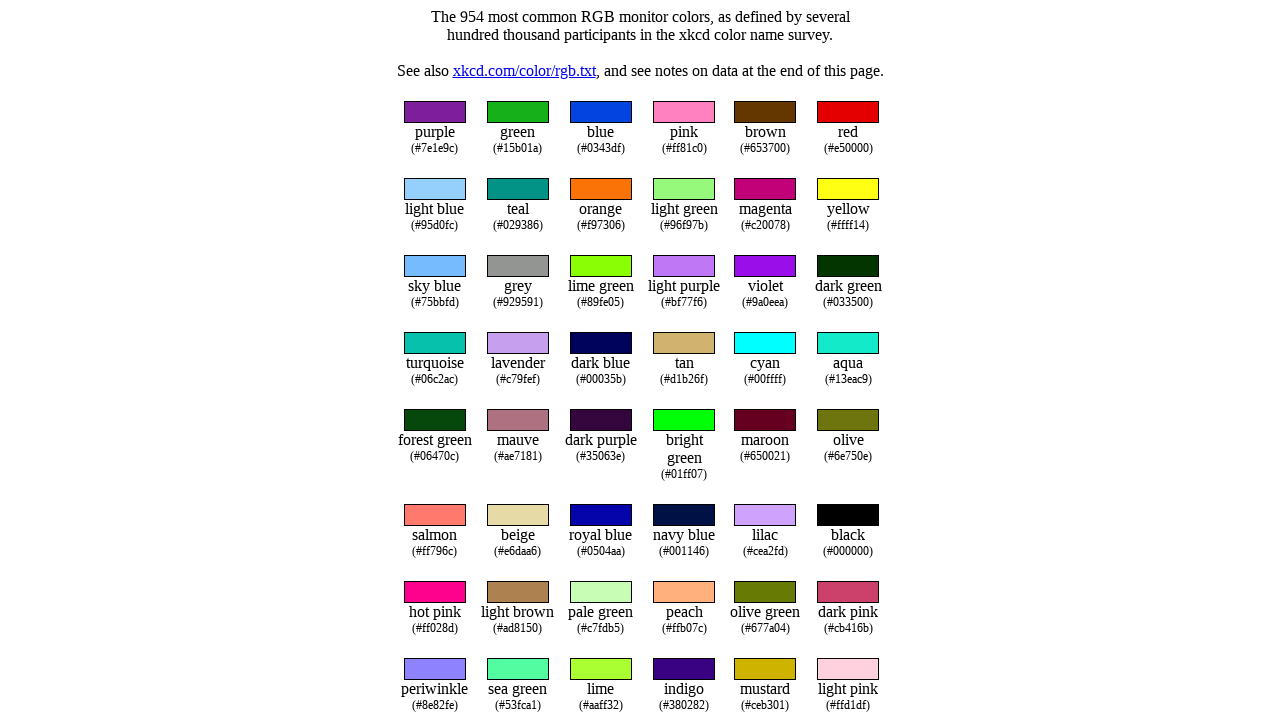

Retrieved text content from row 16
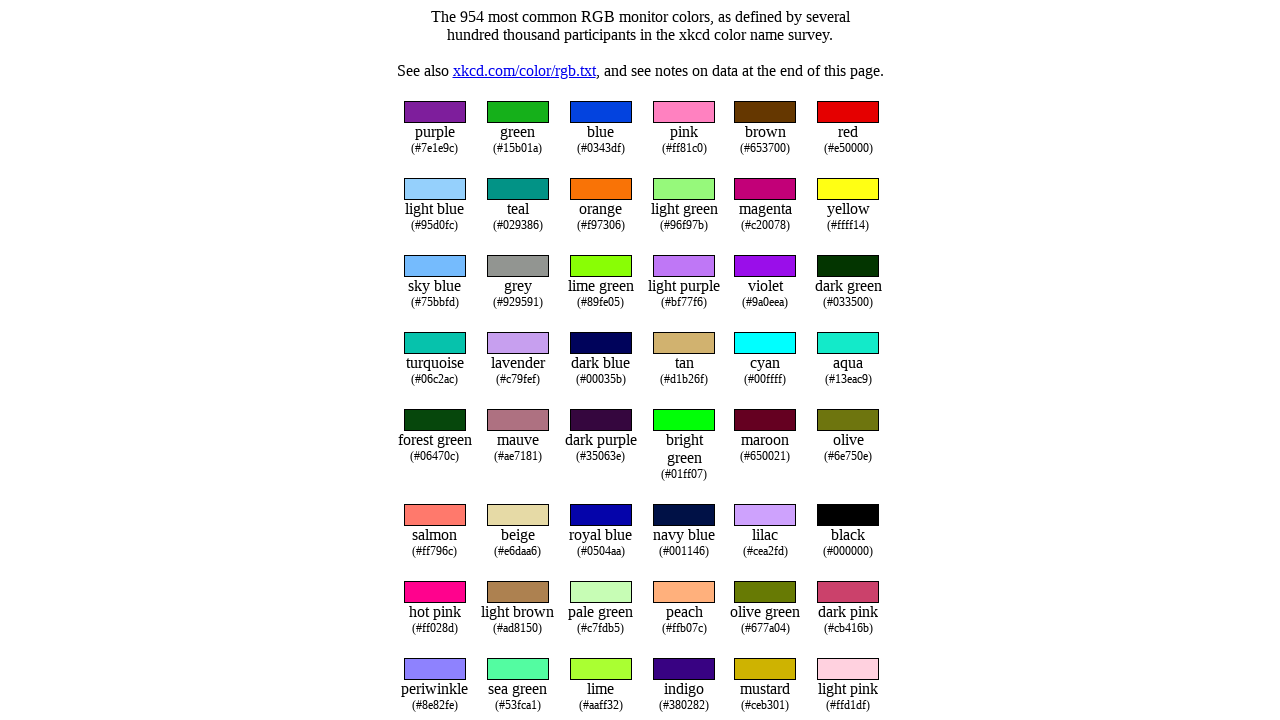

Found and scrolled to row containing 'rust'
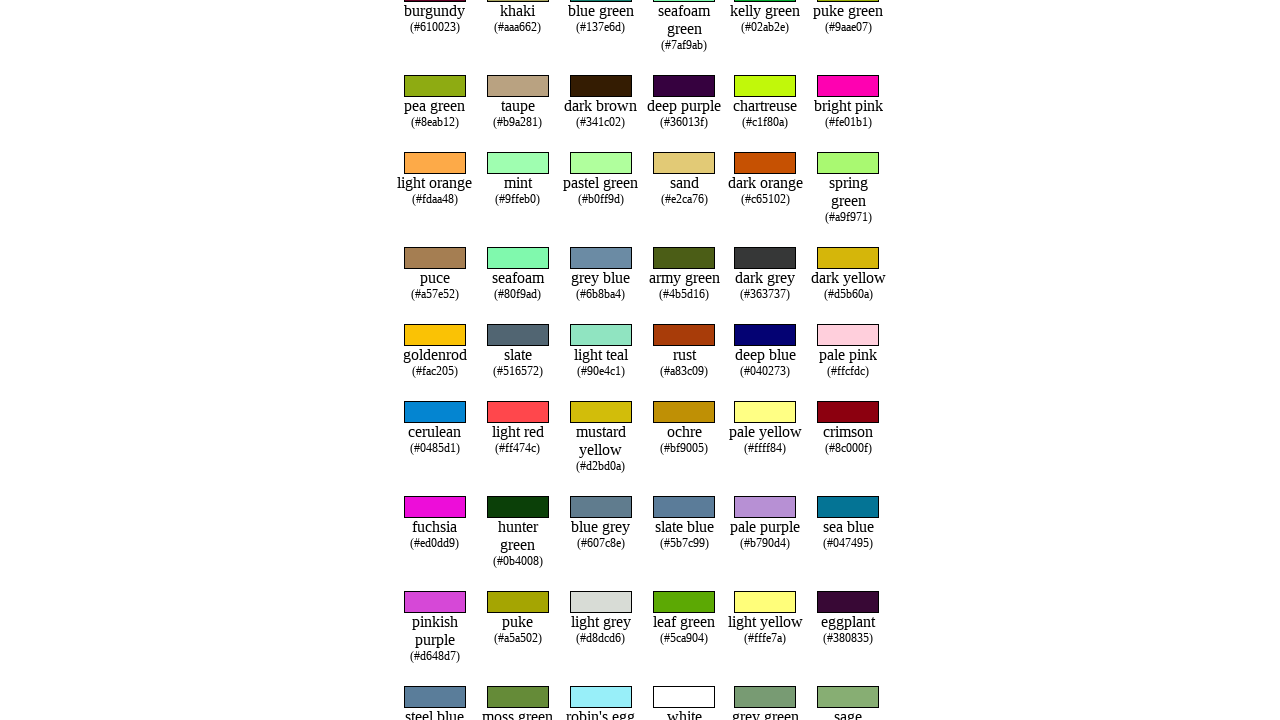

Retrieved text content from row 1
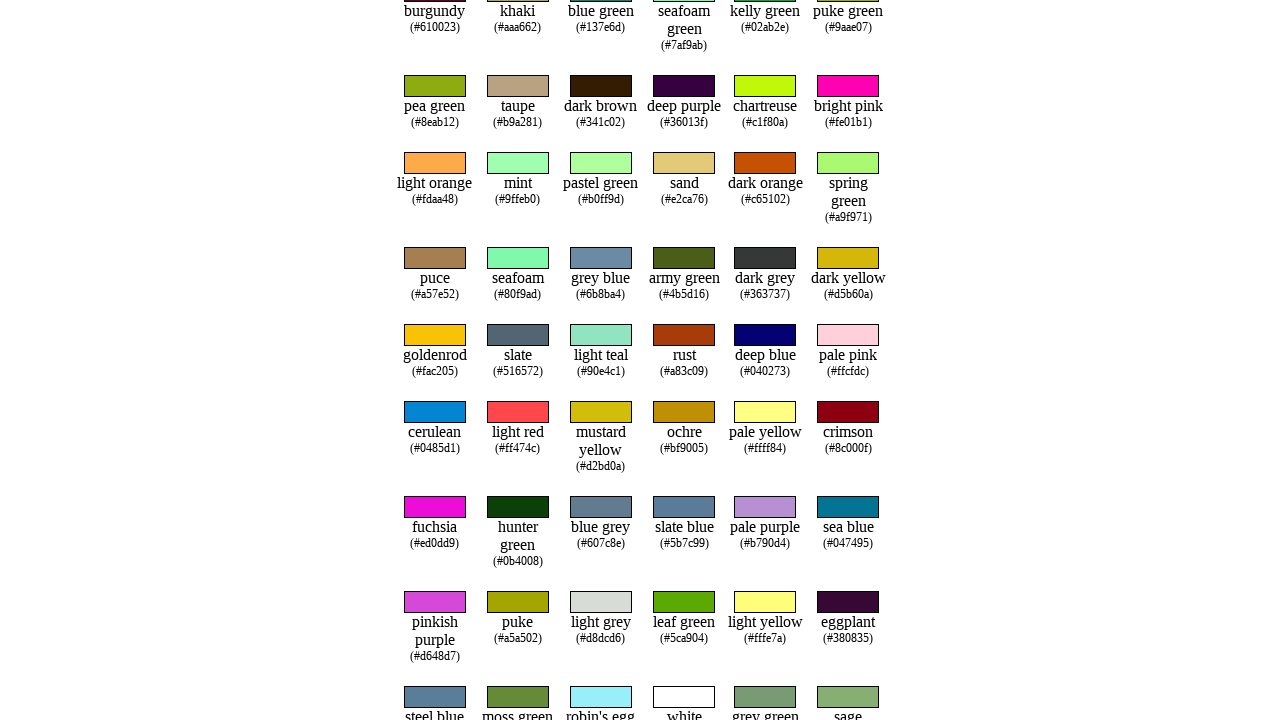

Retrieved text content from row 2
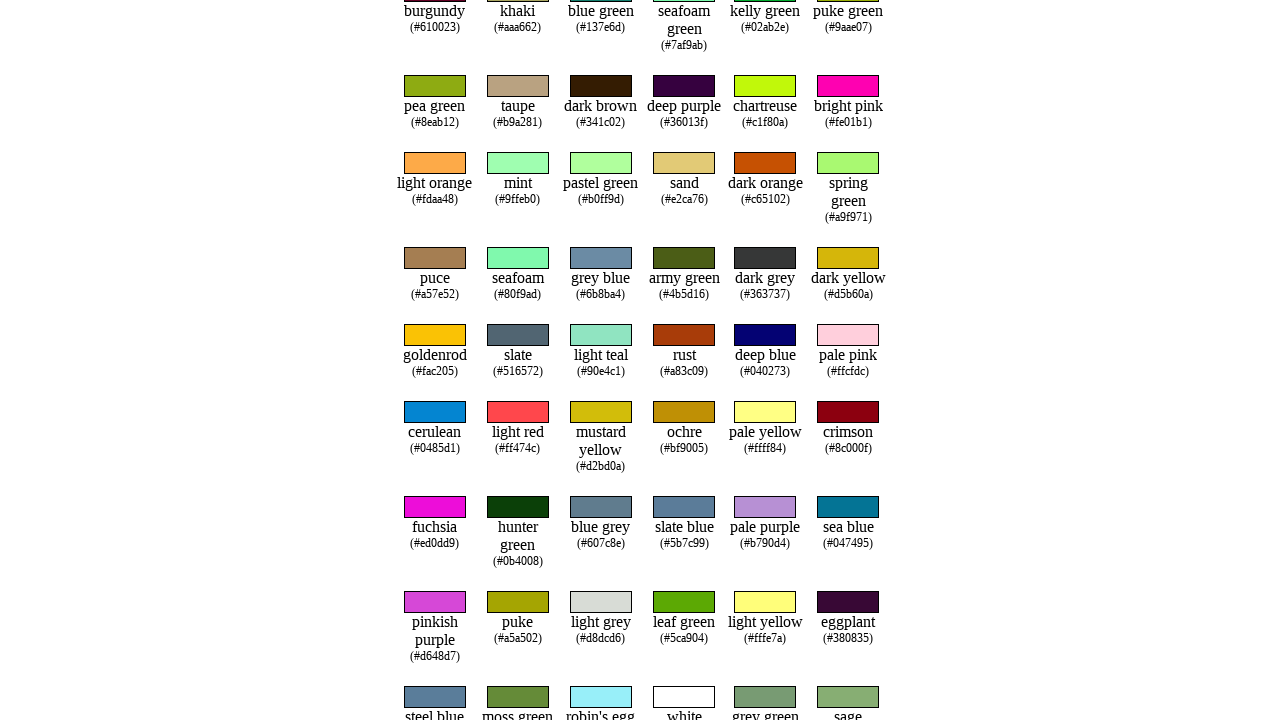

Retrieved text content from row 3
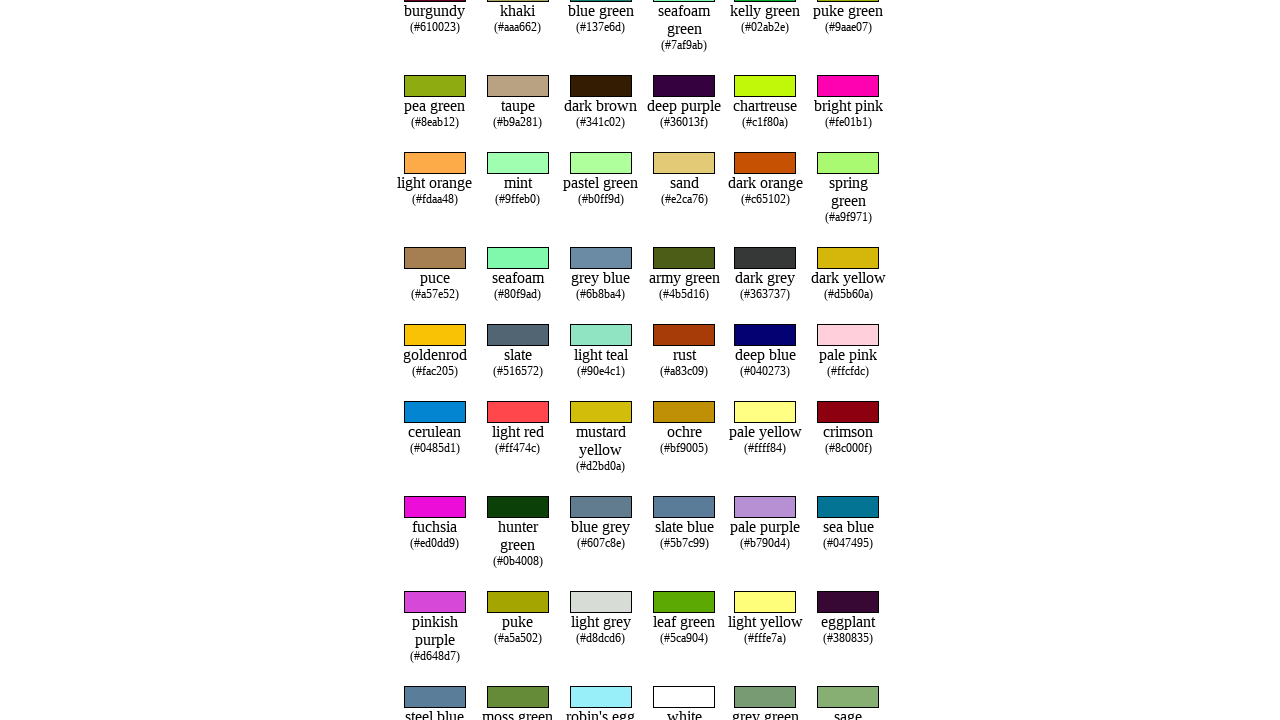

Retrieved text content from row 4
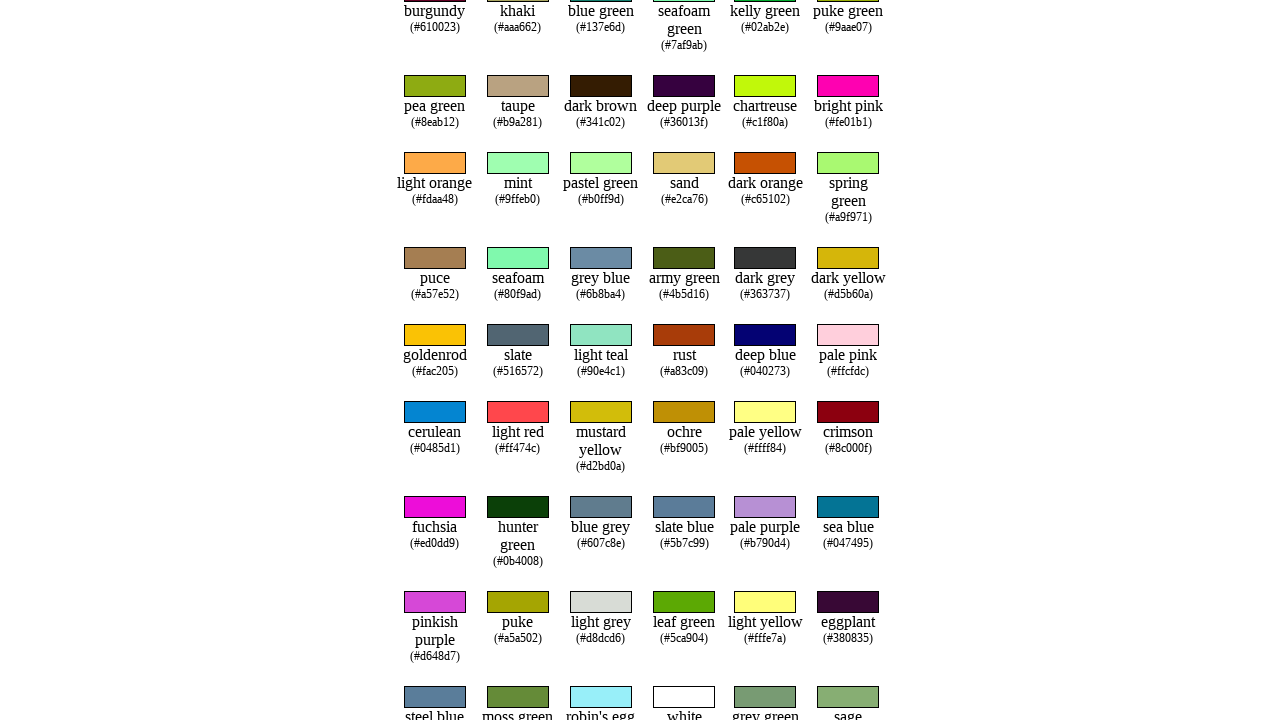

Retrieved text content from row 5
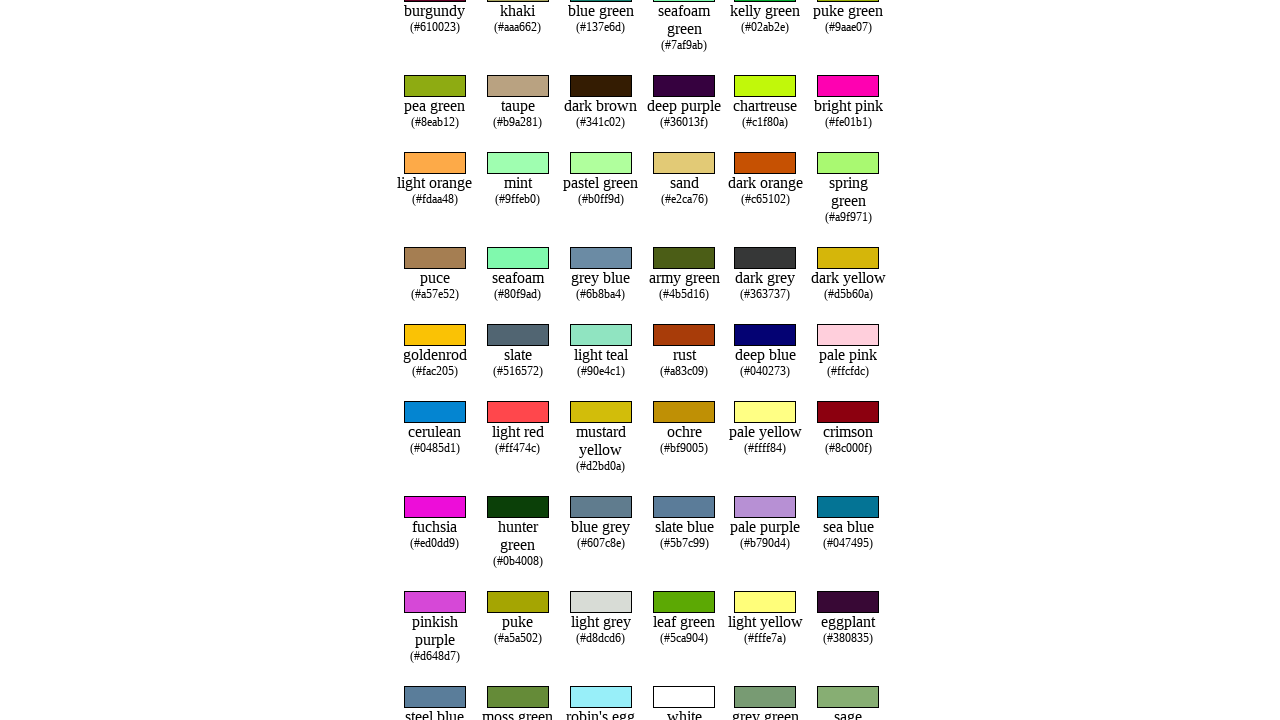

Retrieved text content from row 6
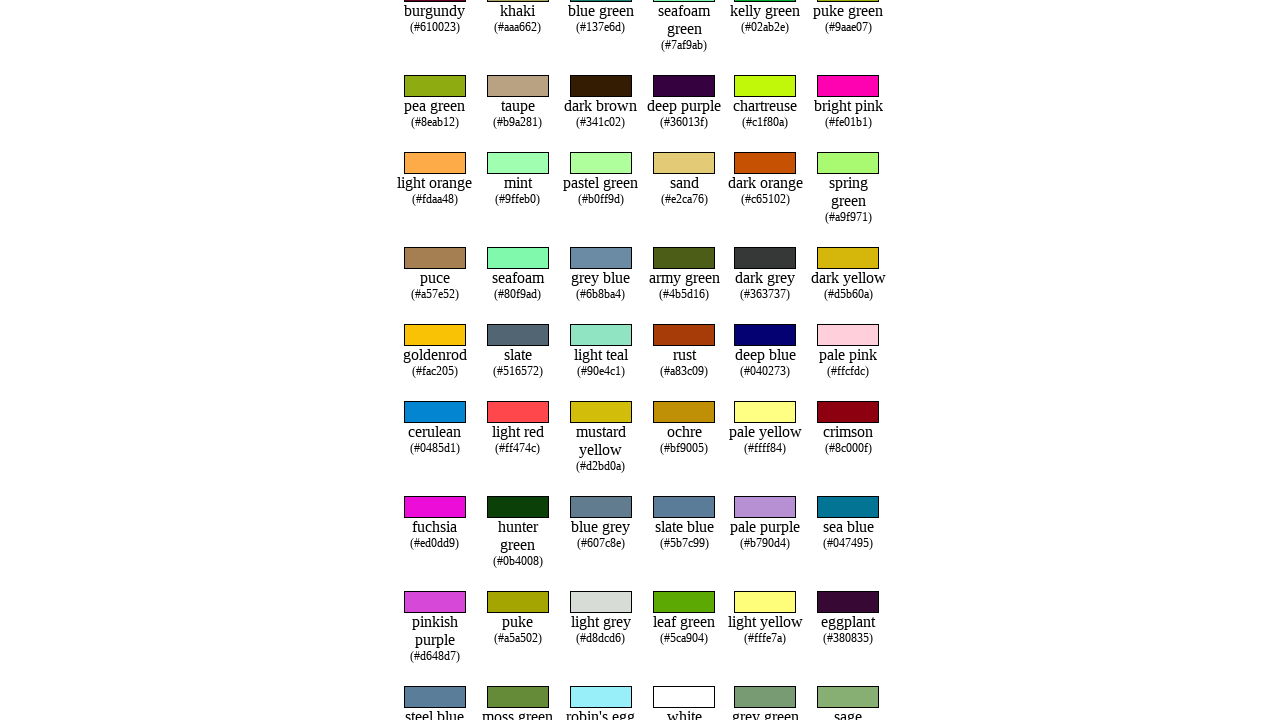

Retrieved text content from row 7
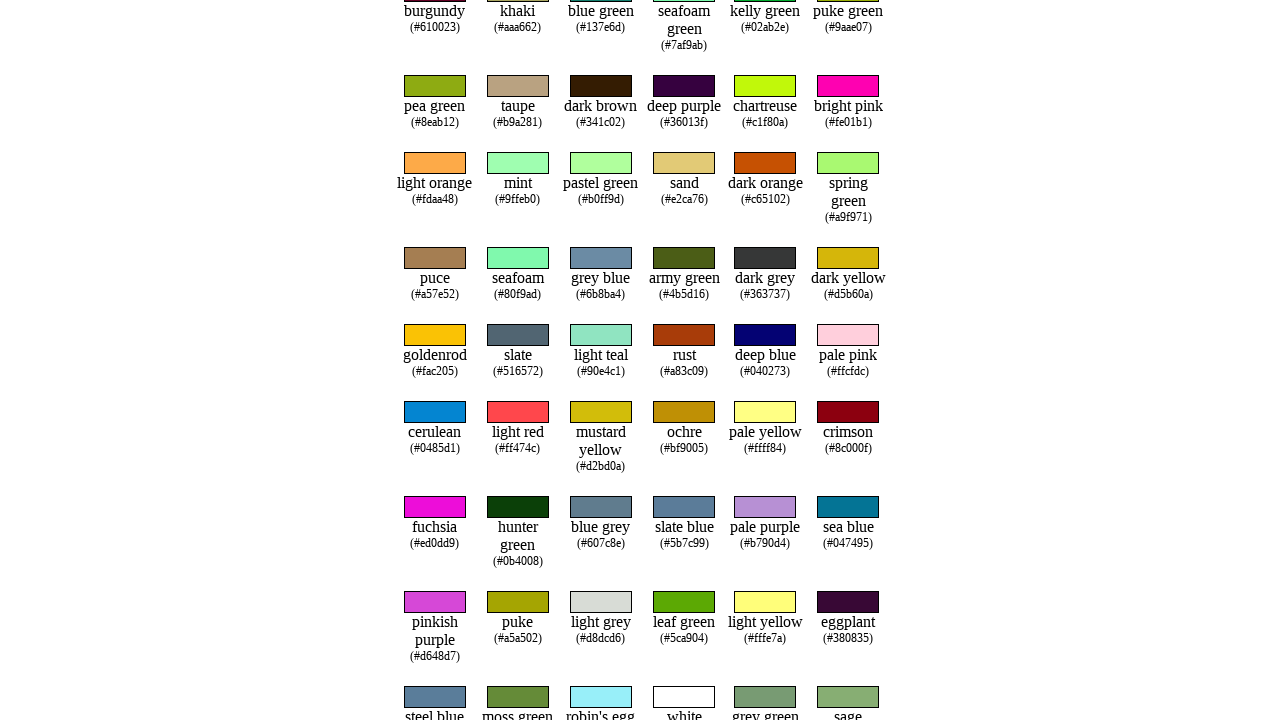

Retrieved text content from row 8
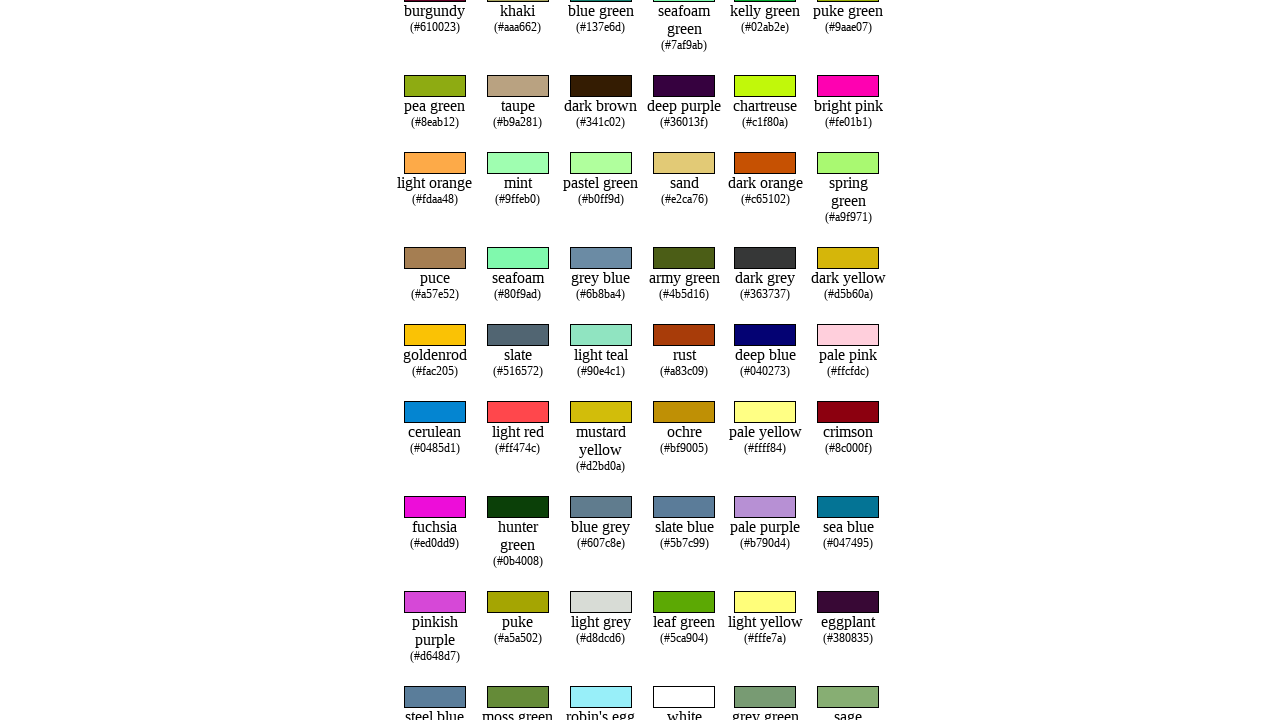

Retrieved text content from row 9
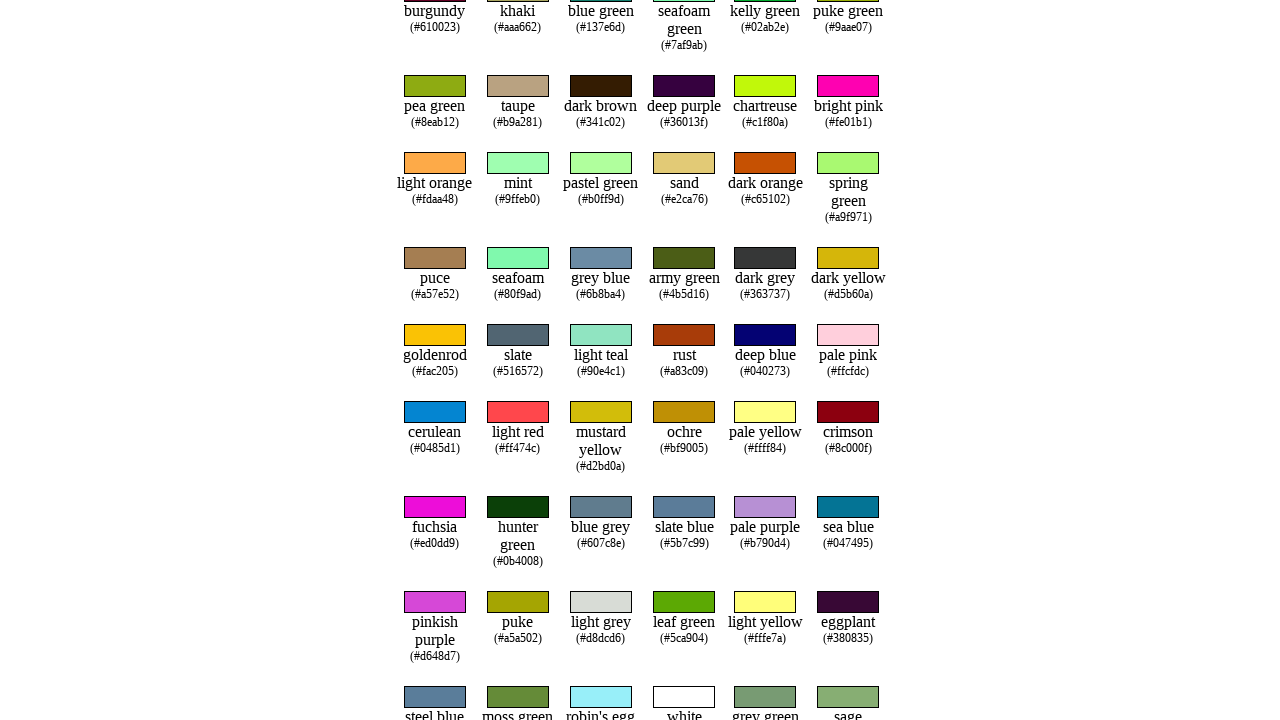

Retrieved text content from row 10
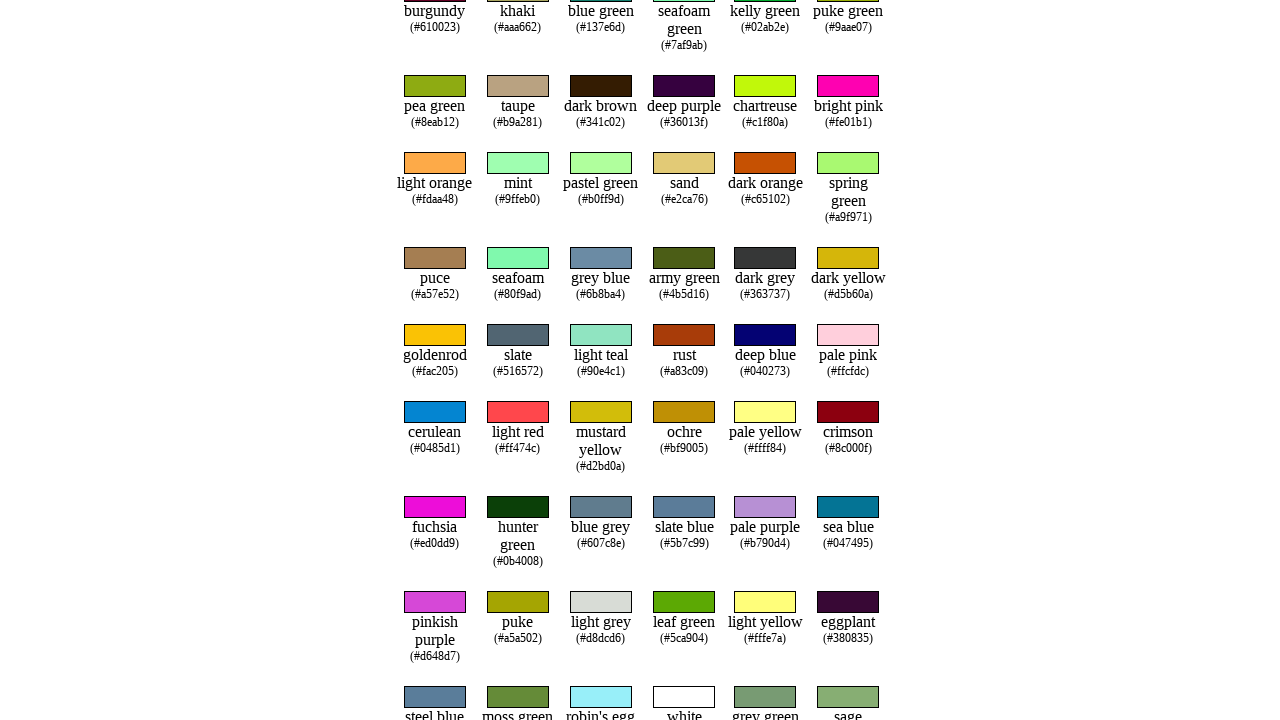

Retrieved text content from row 11
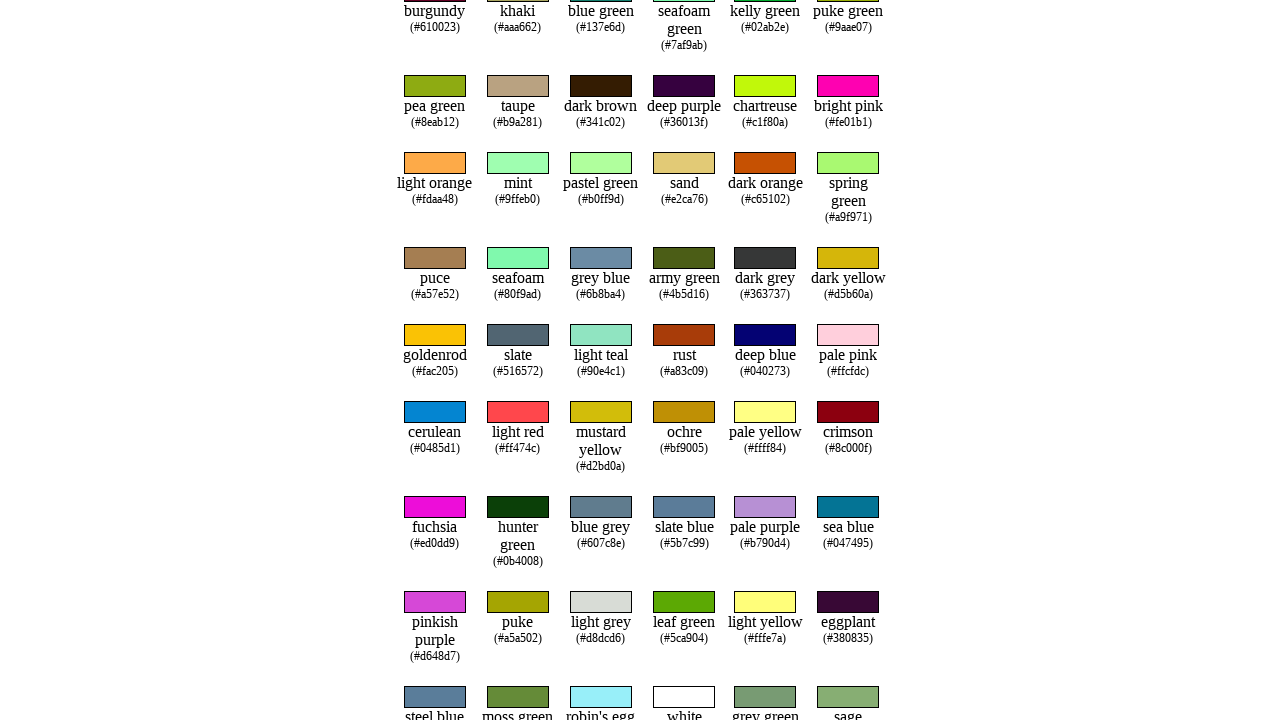

Retrieved text content from row 12
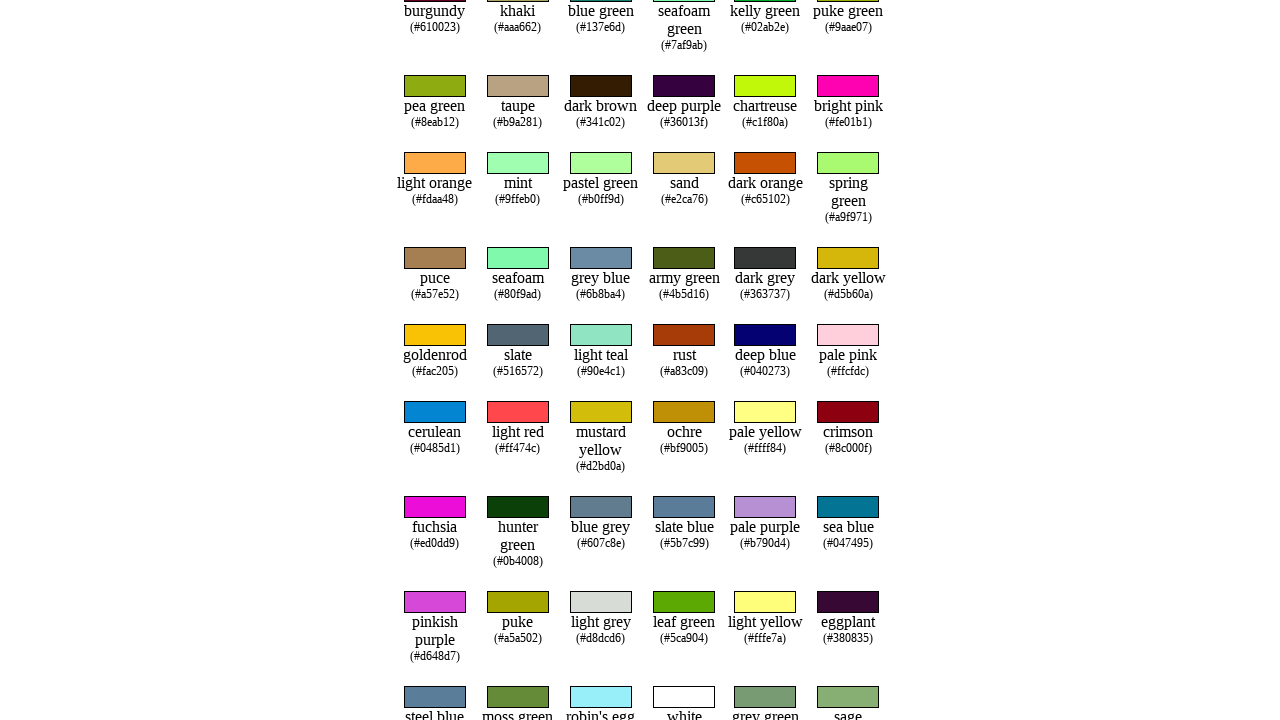

Retrieved text content from row 13
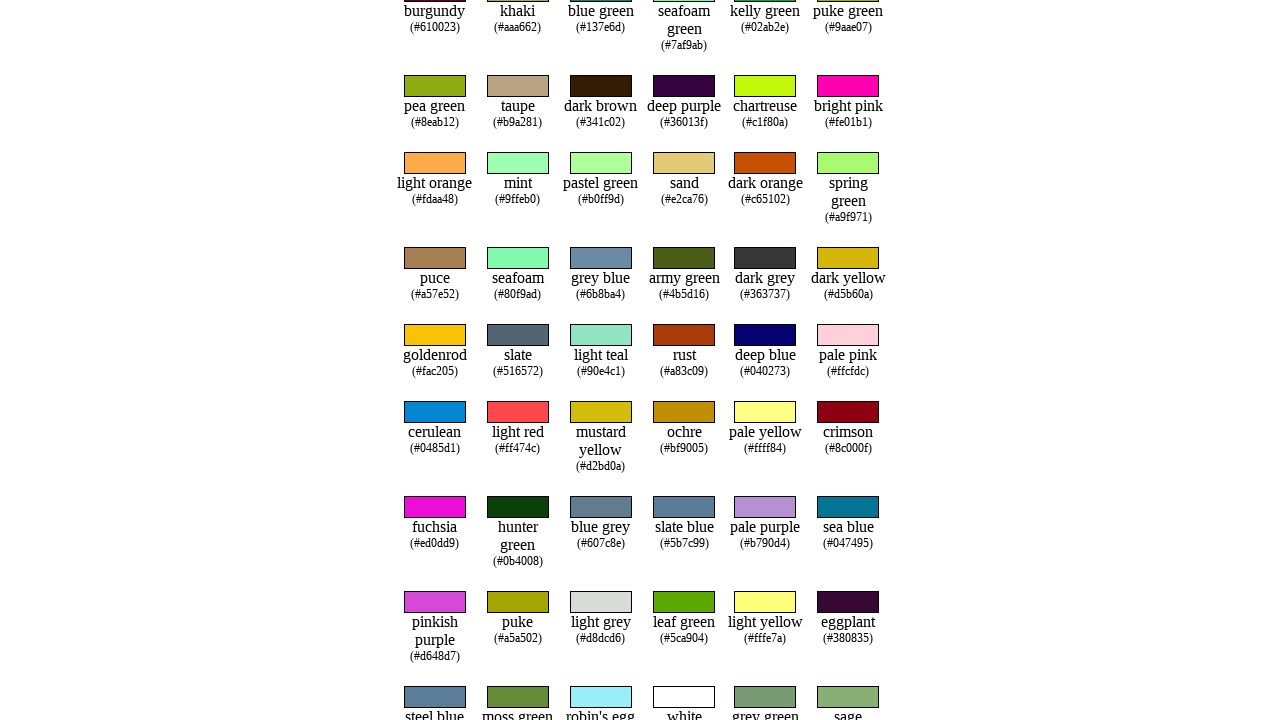

Retrieved text content from row 14
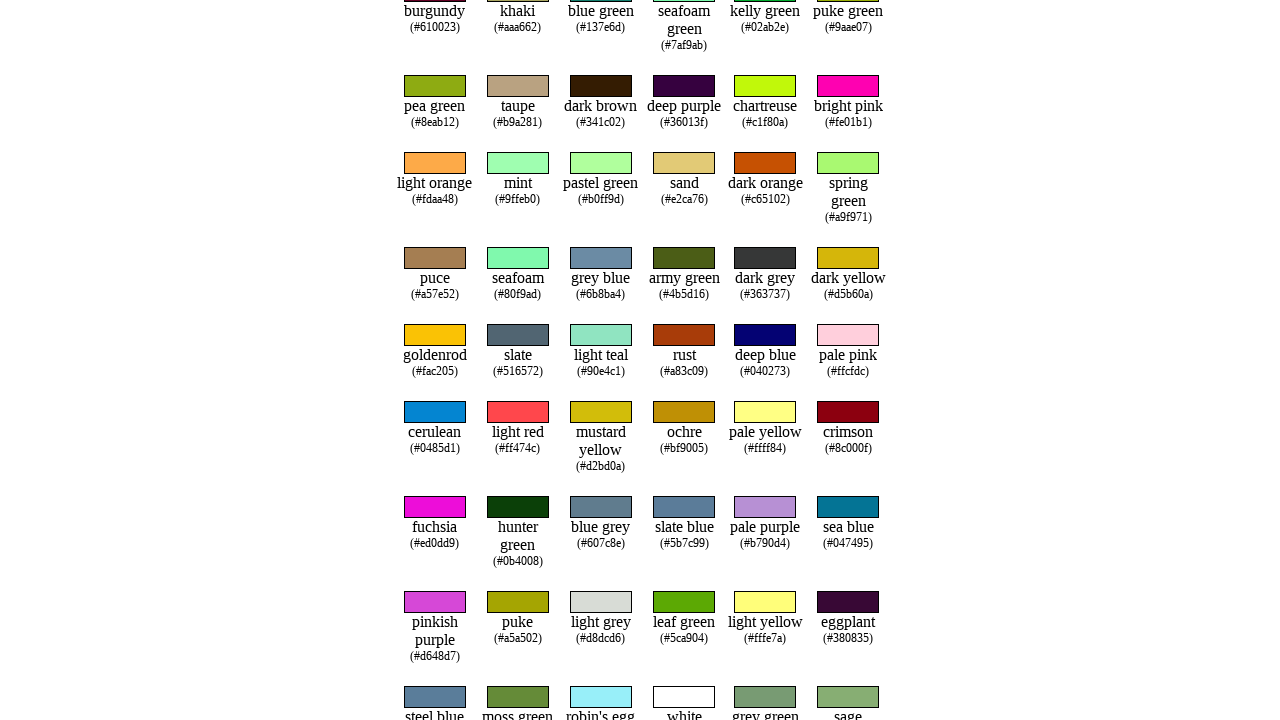

Retrieved text content from row 15
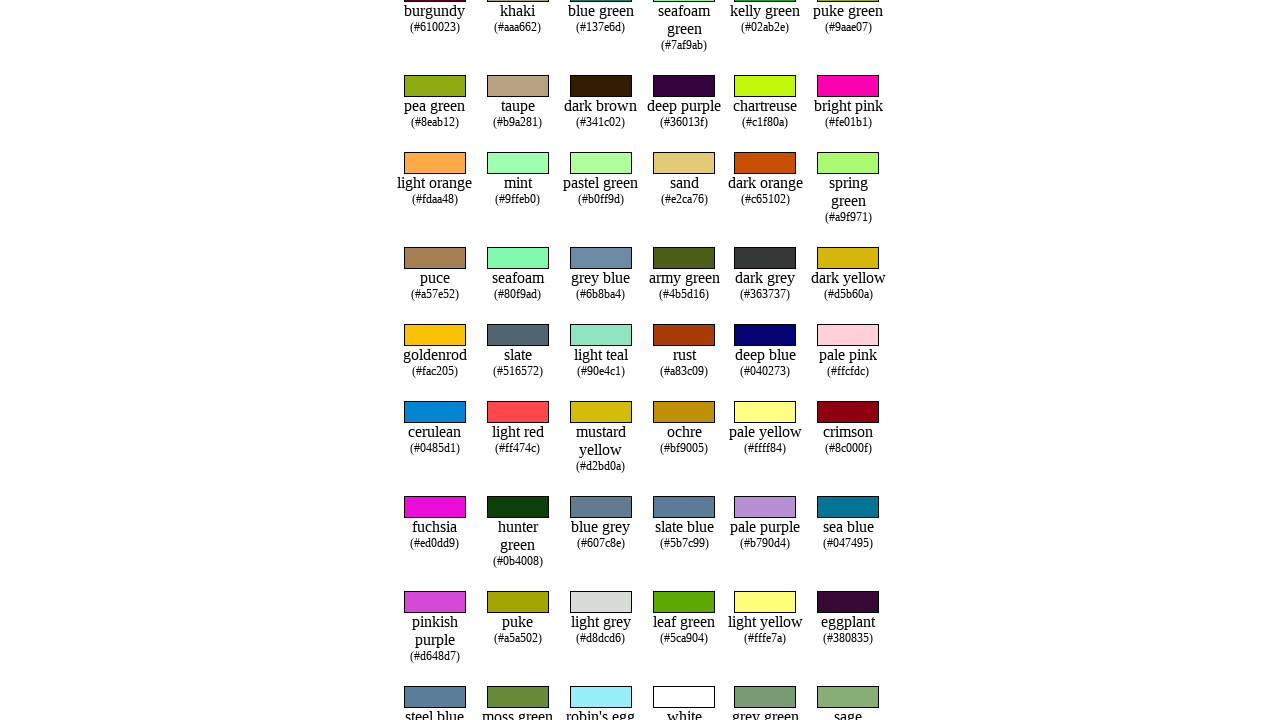

Retrieved text content from row 16
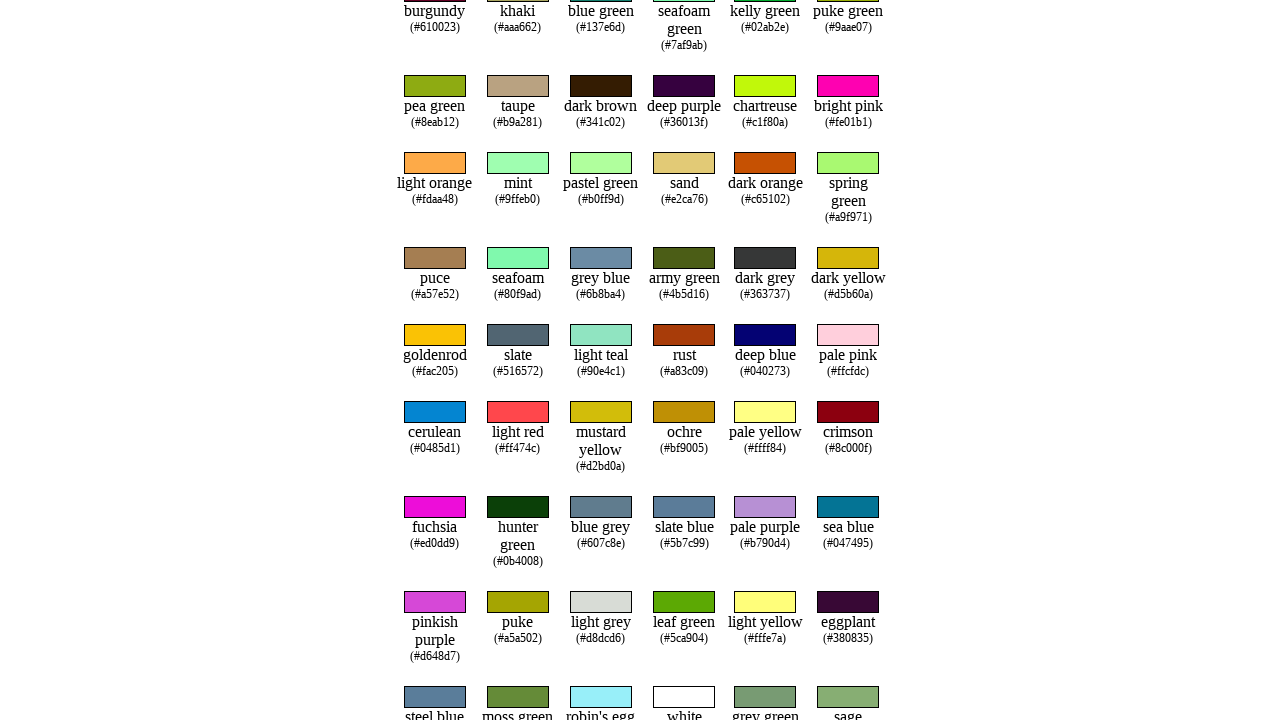

Retrieved text content from row 17
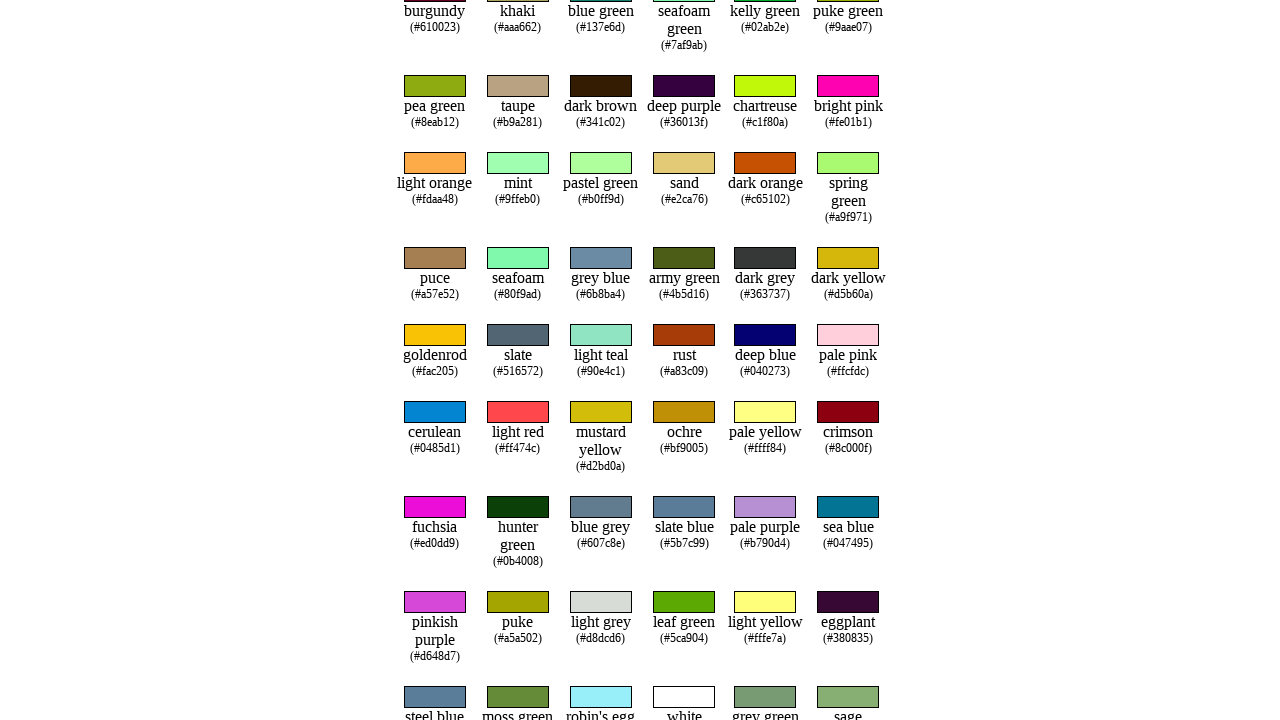

Retrieved text content from row 18
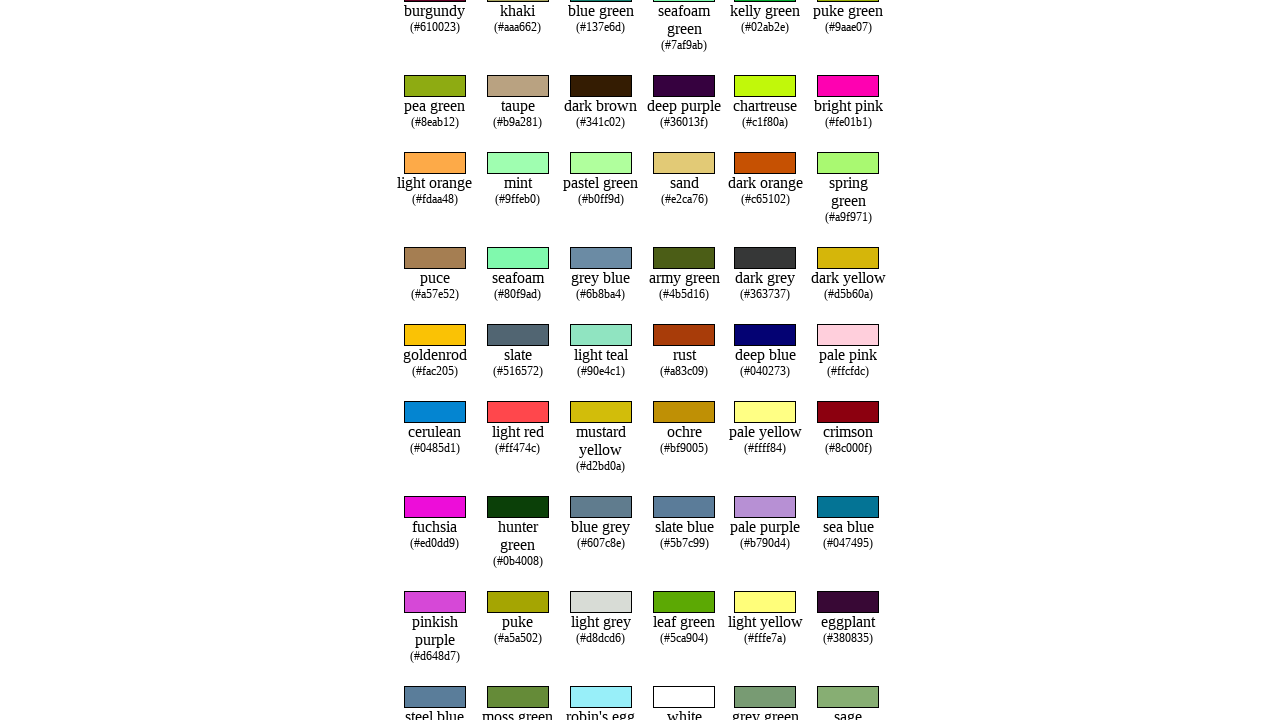

Retrieved text content from row 19
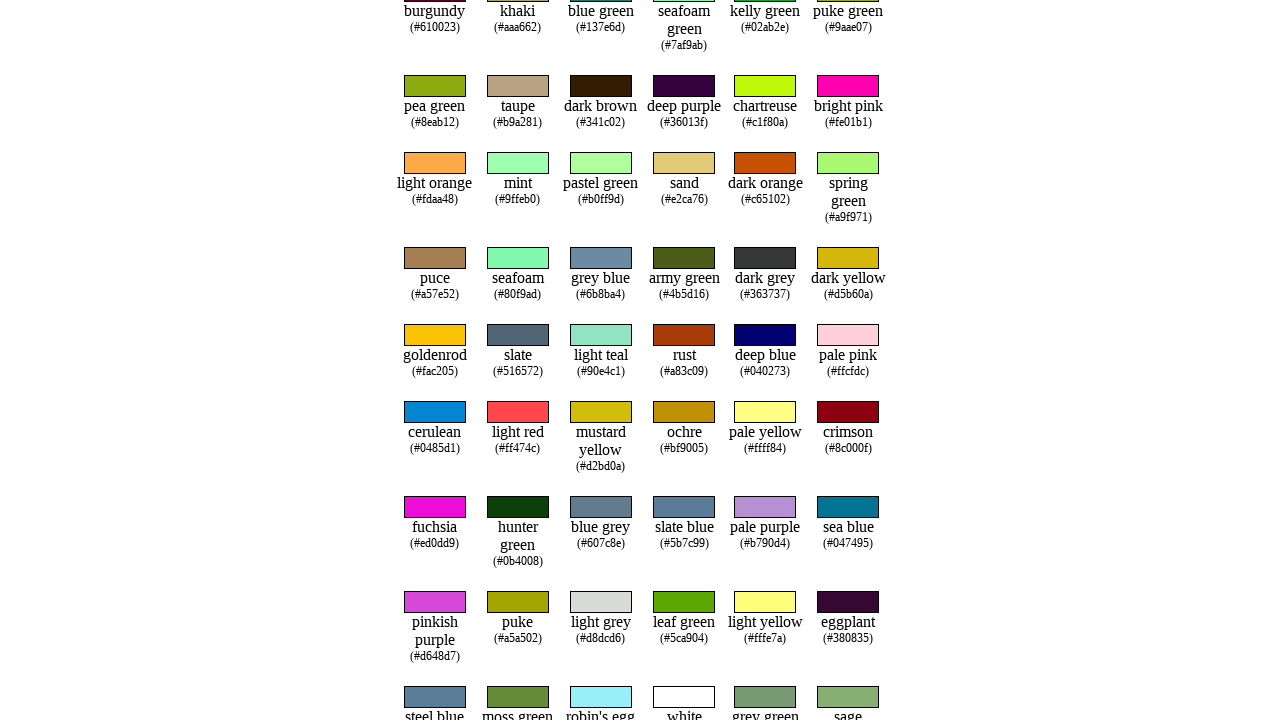

Retrieved text content from row 20
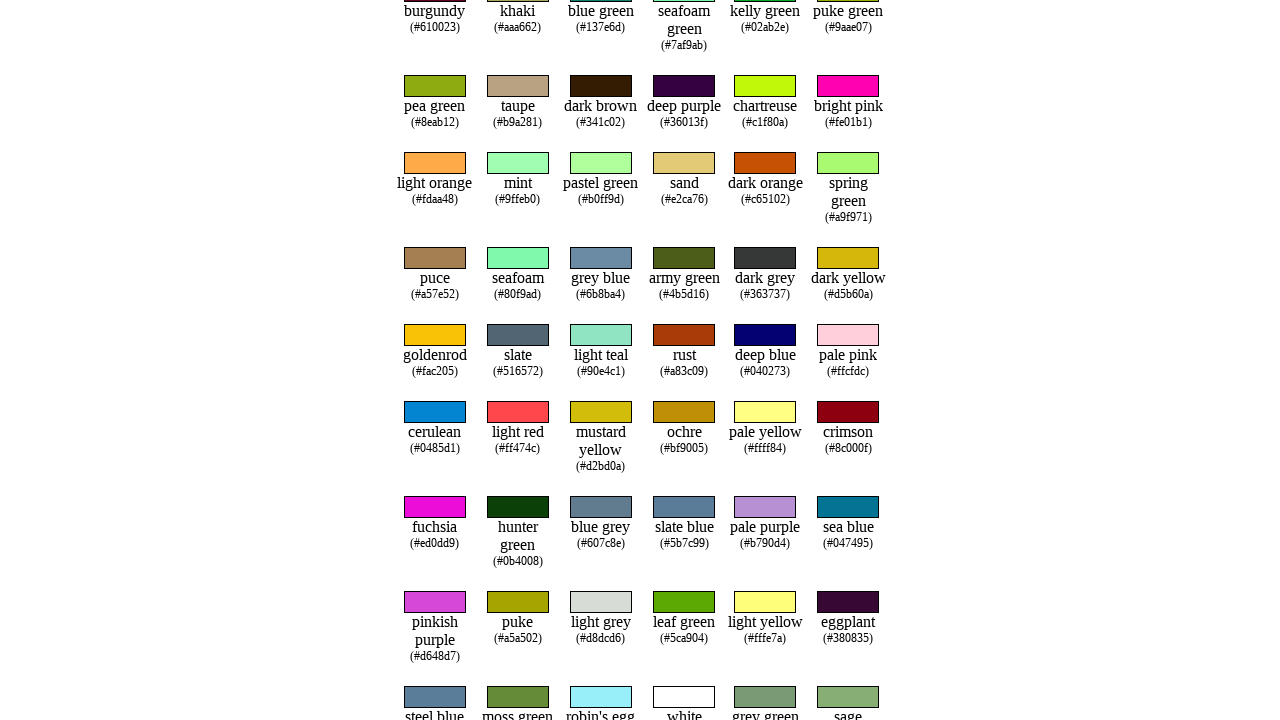

Retrieved text content from row 21
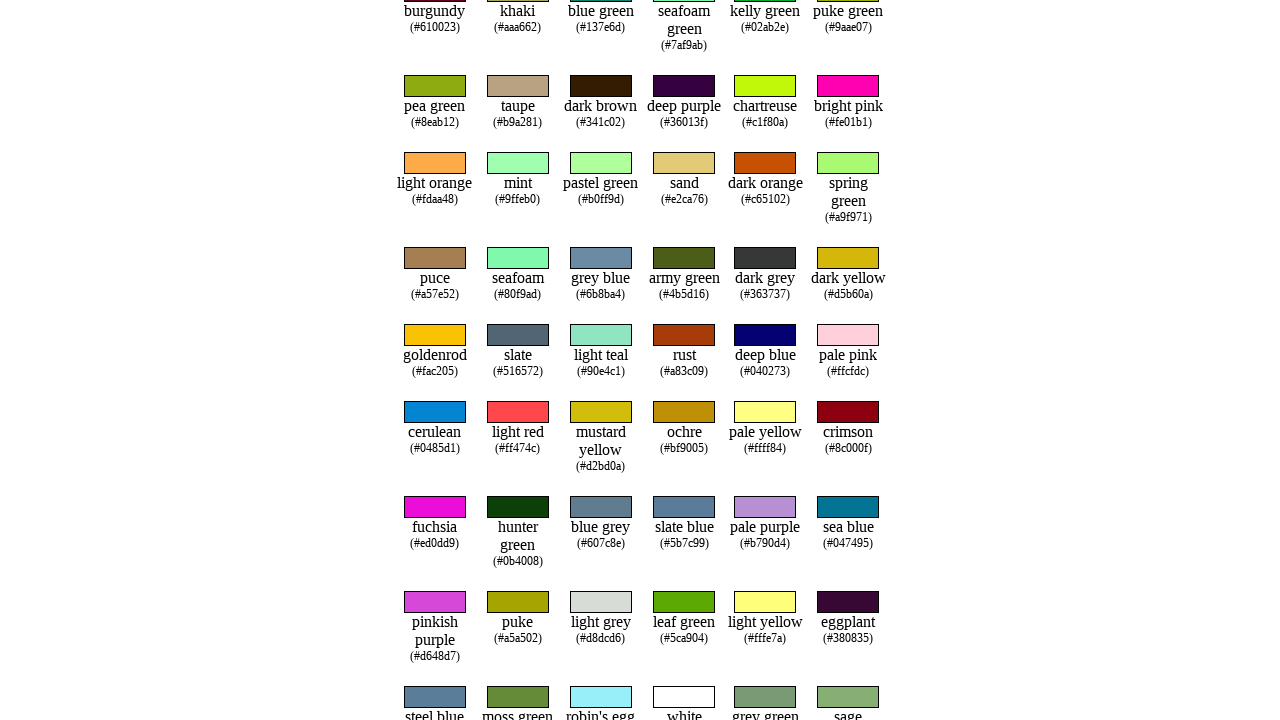

Retrieved text content from row 22
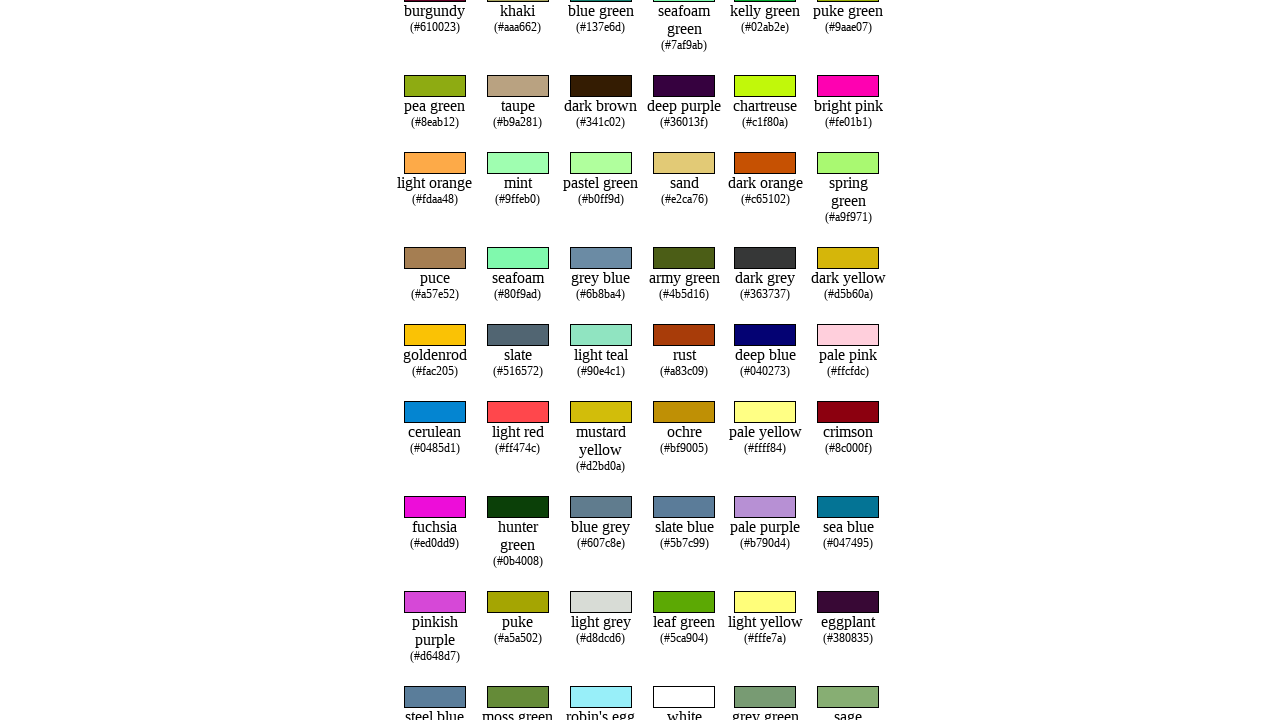

Retrieved text content from row 23
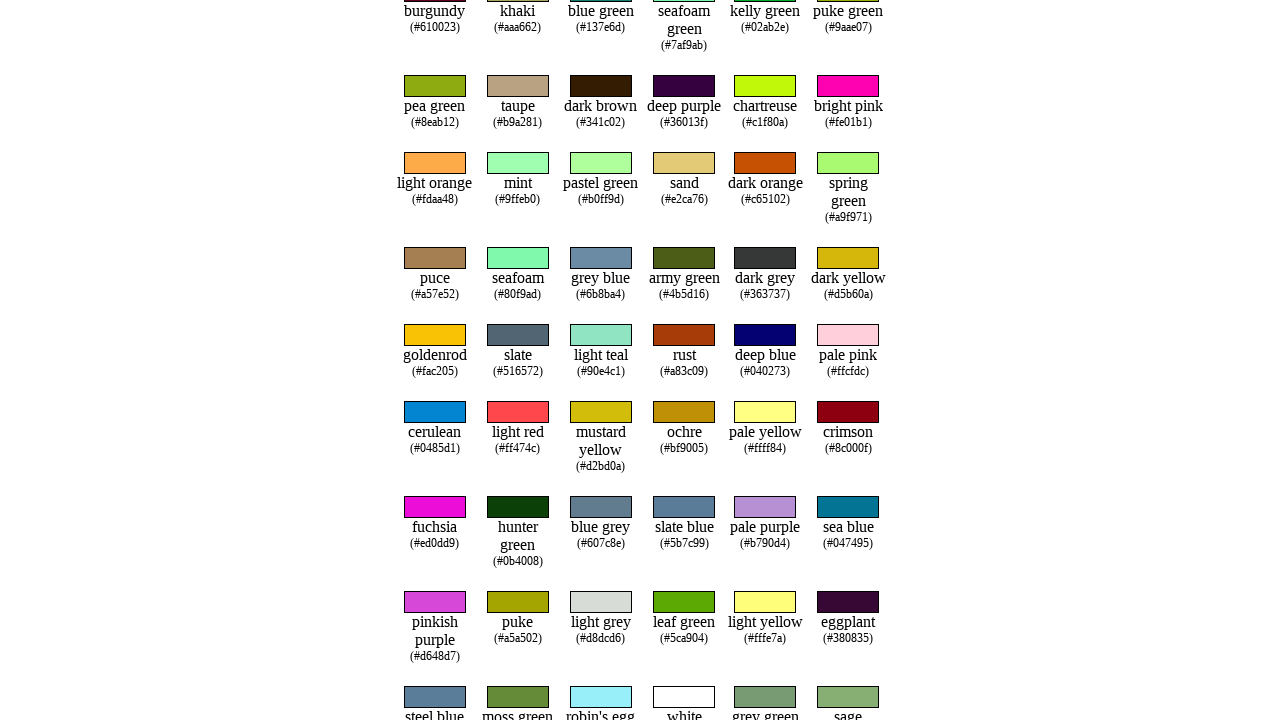

Retrieved text content from row 24
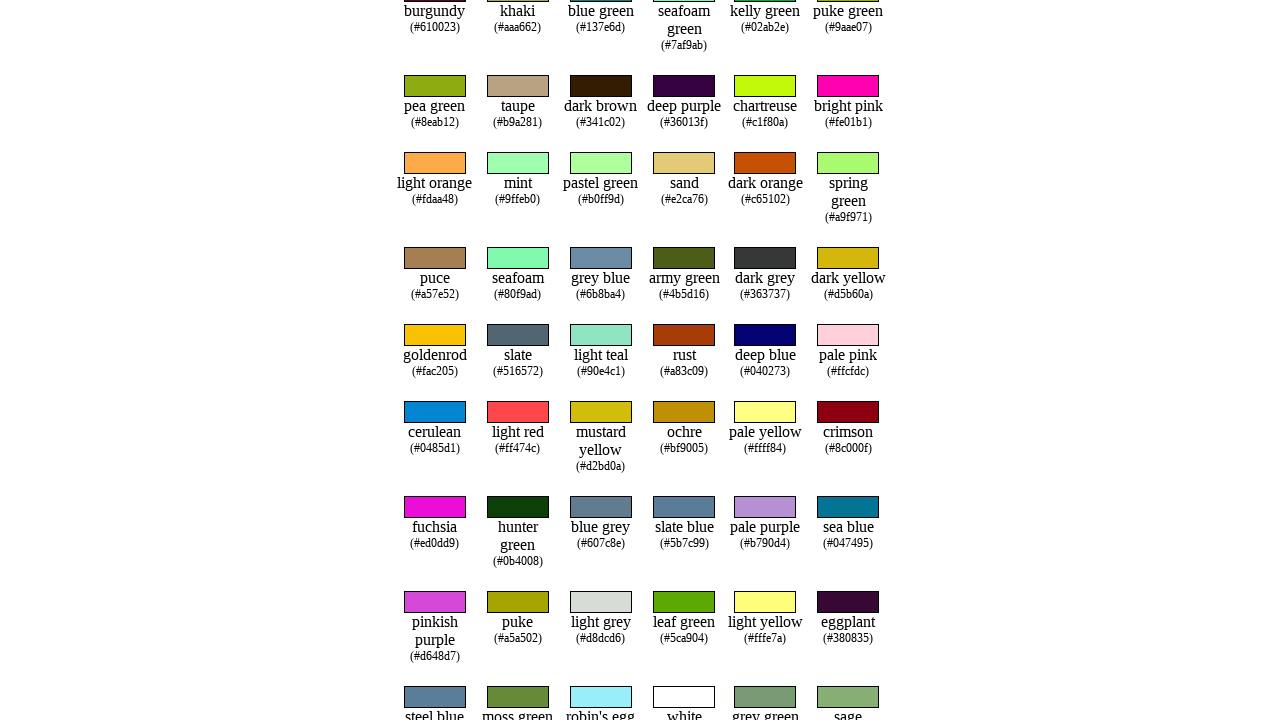

Found and scrolled to row containing 'azure'
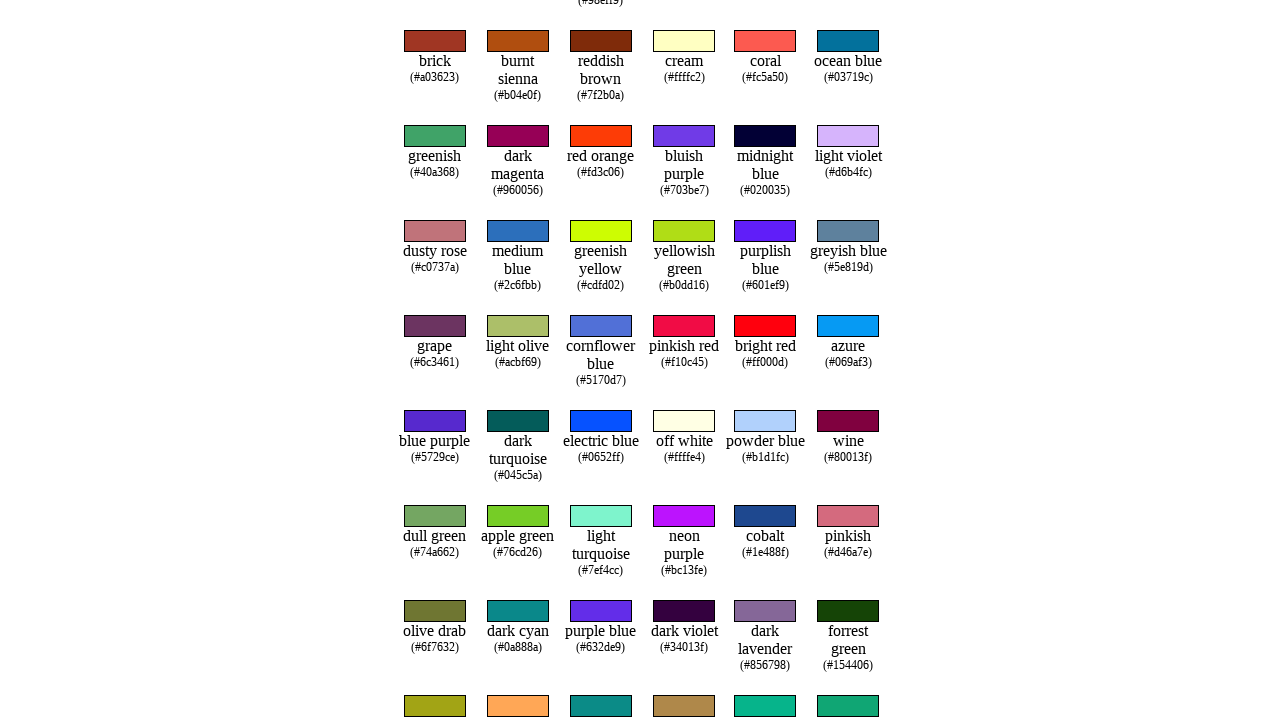

Retrieved text content from row 1
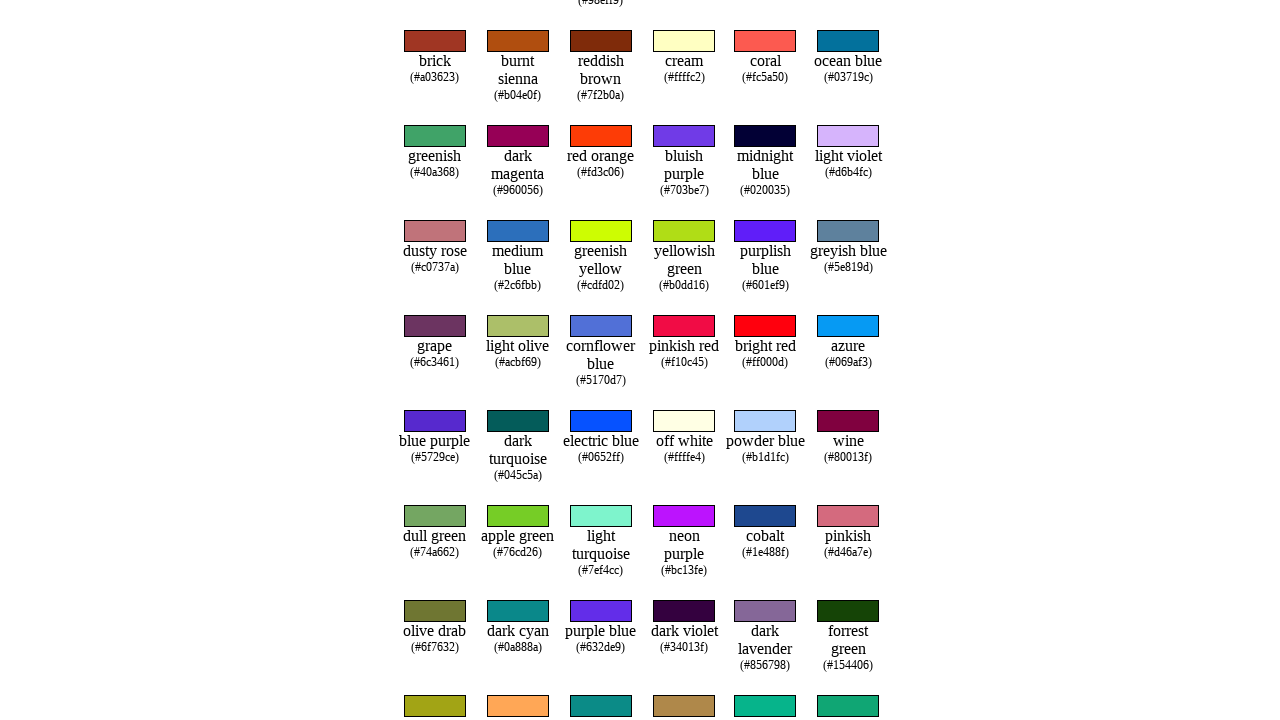

Retrieved text content from row 2
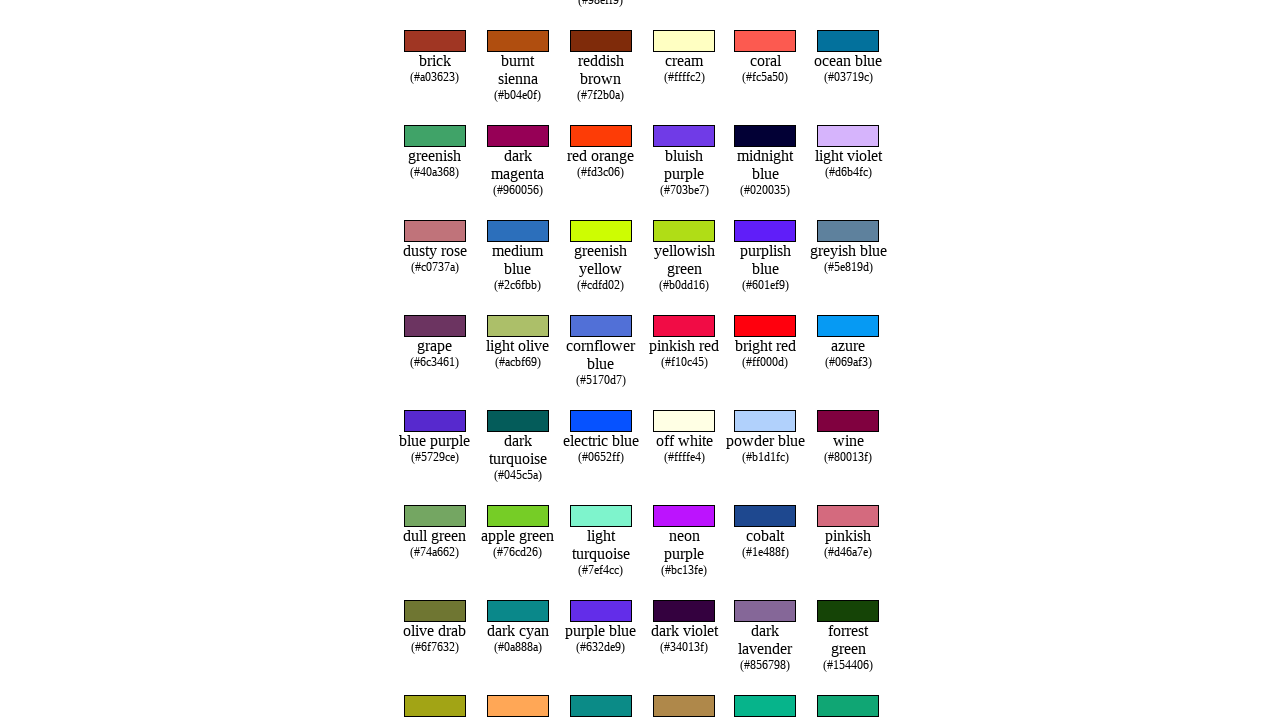

Retrieved text content from row 3
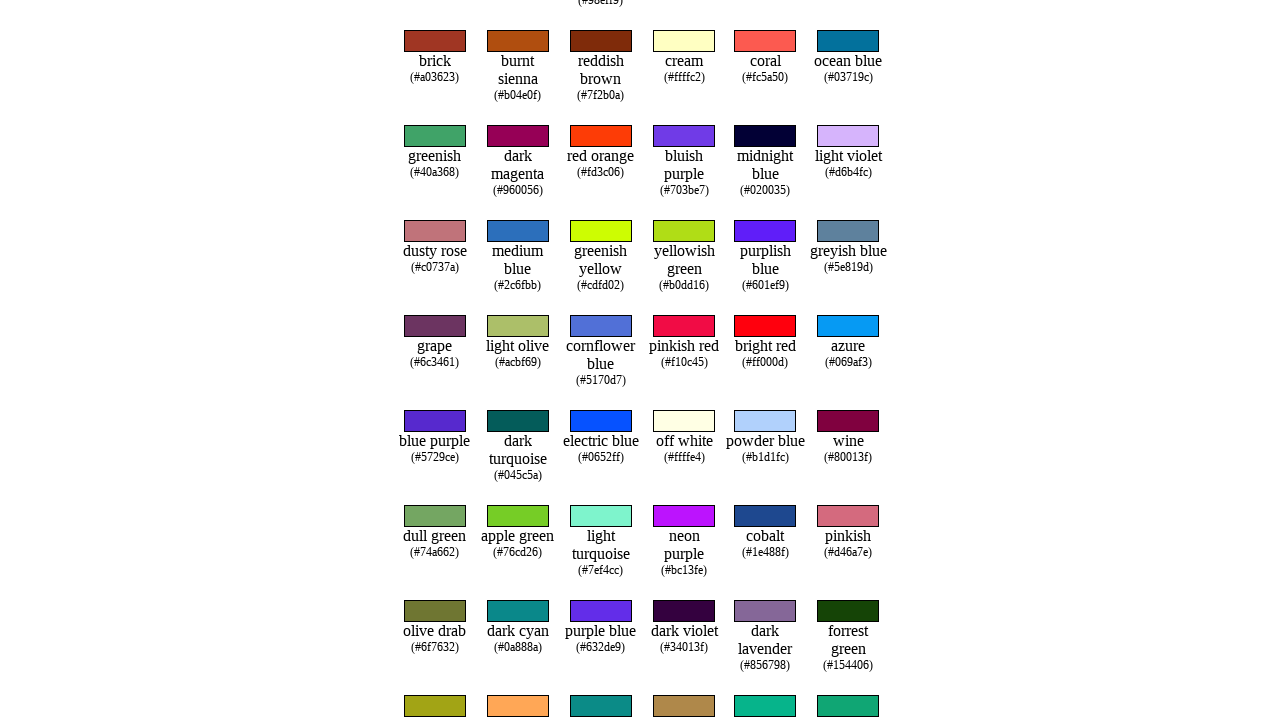

Retrieved text content from row 4
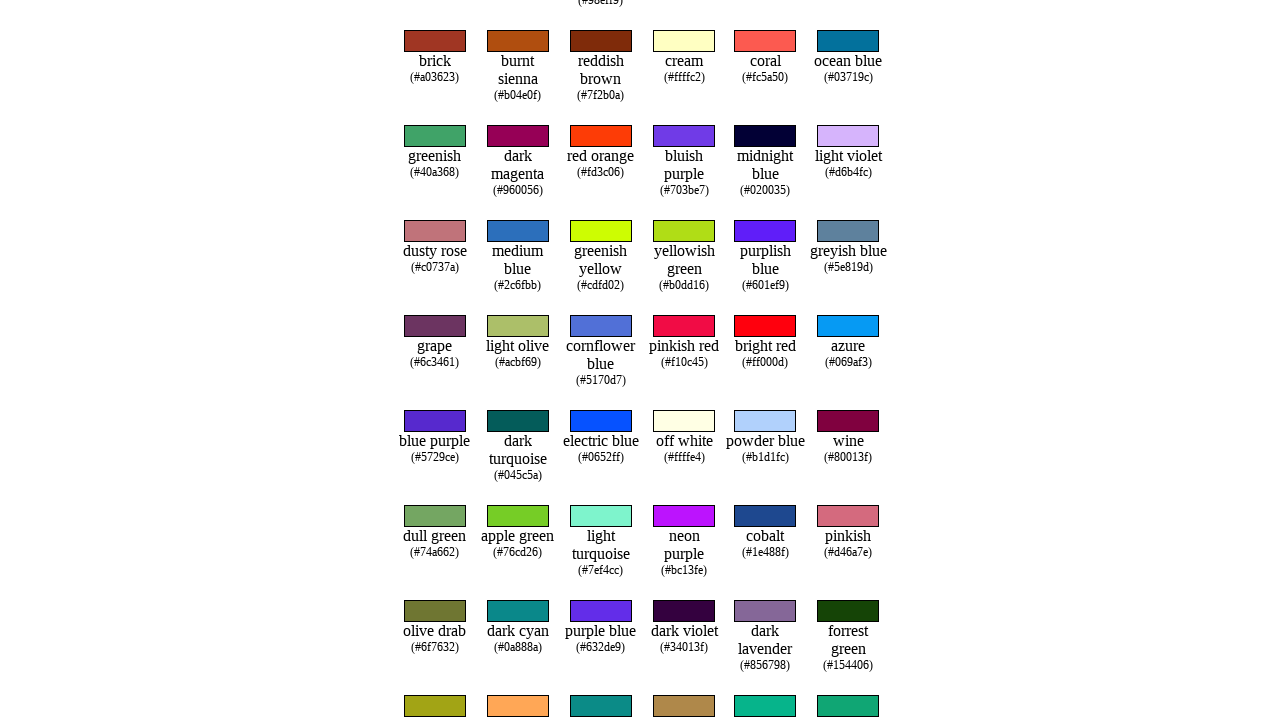

Retrieved text content from row 5
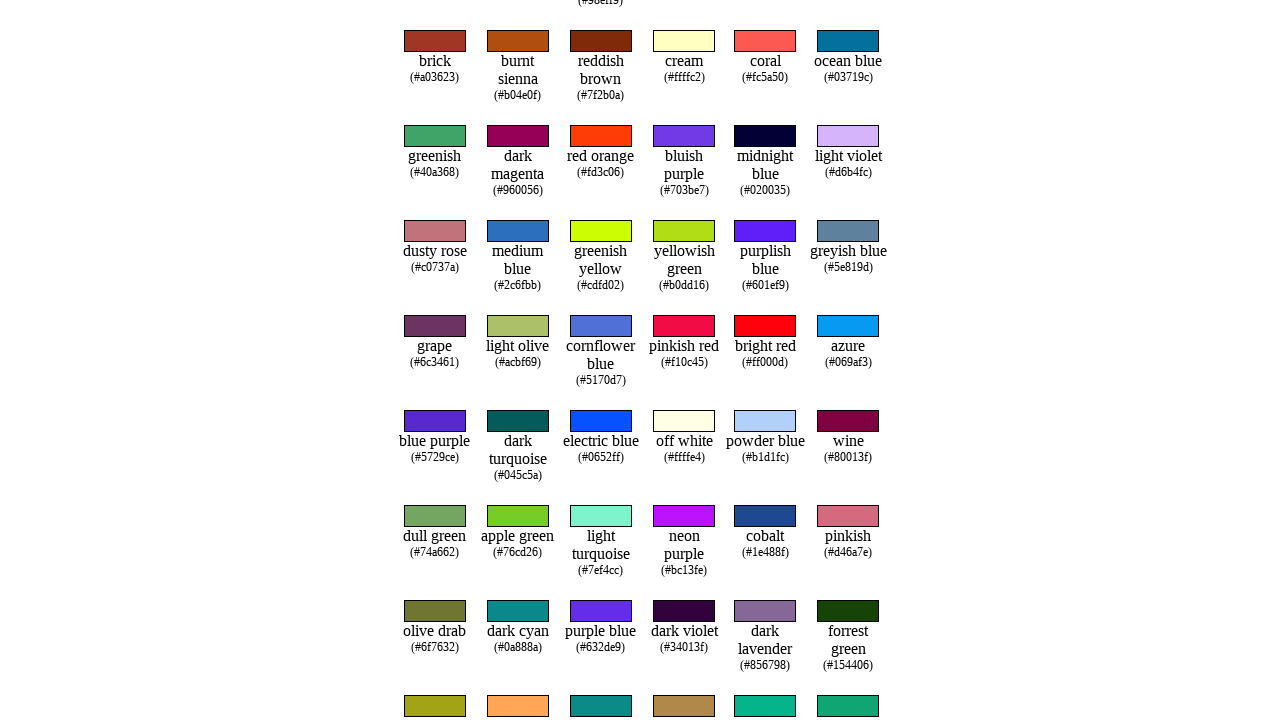

Retrieved text content from row 6
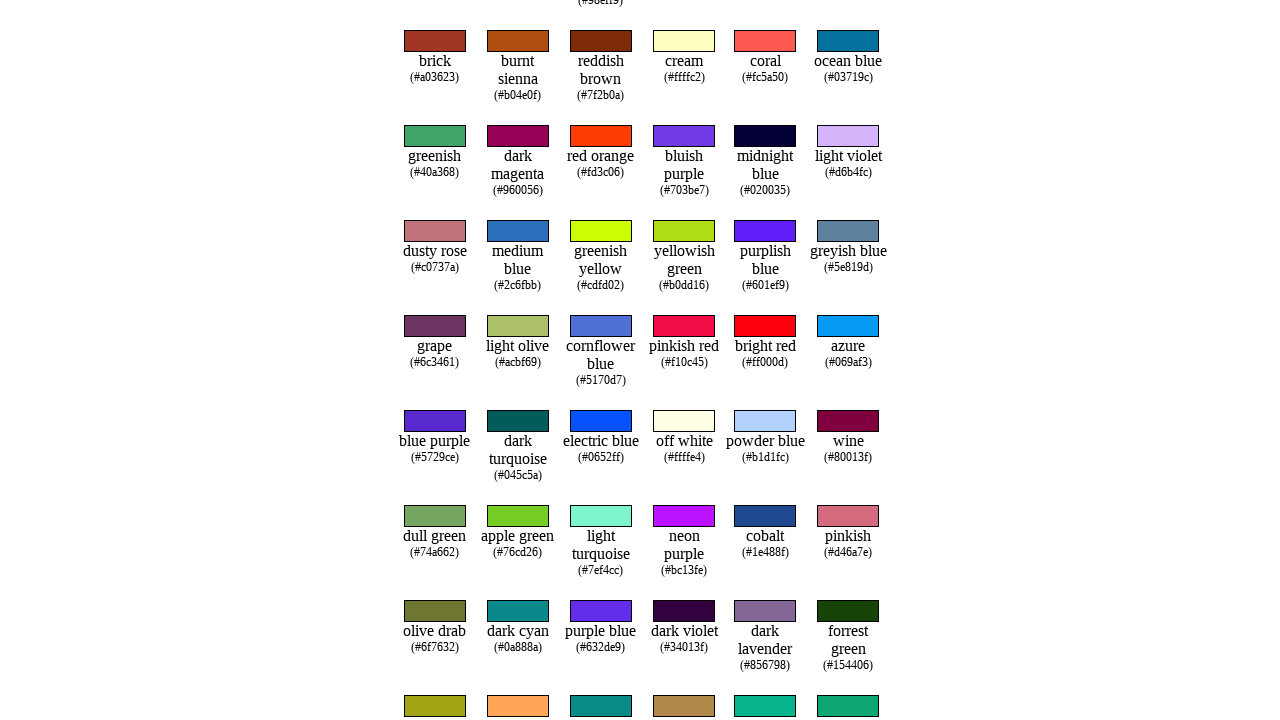

Retrieved text content from row 7
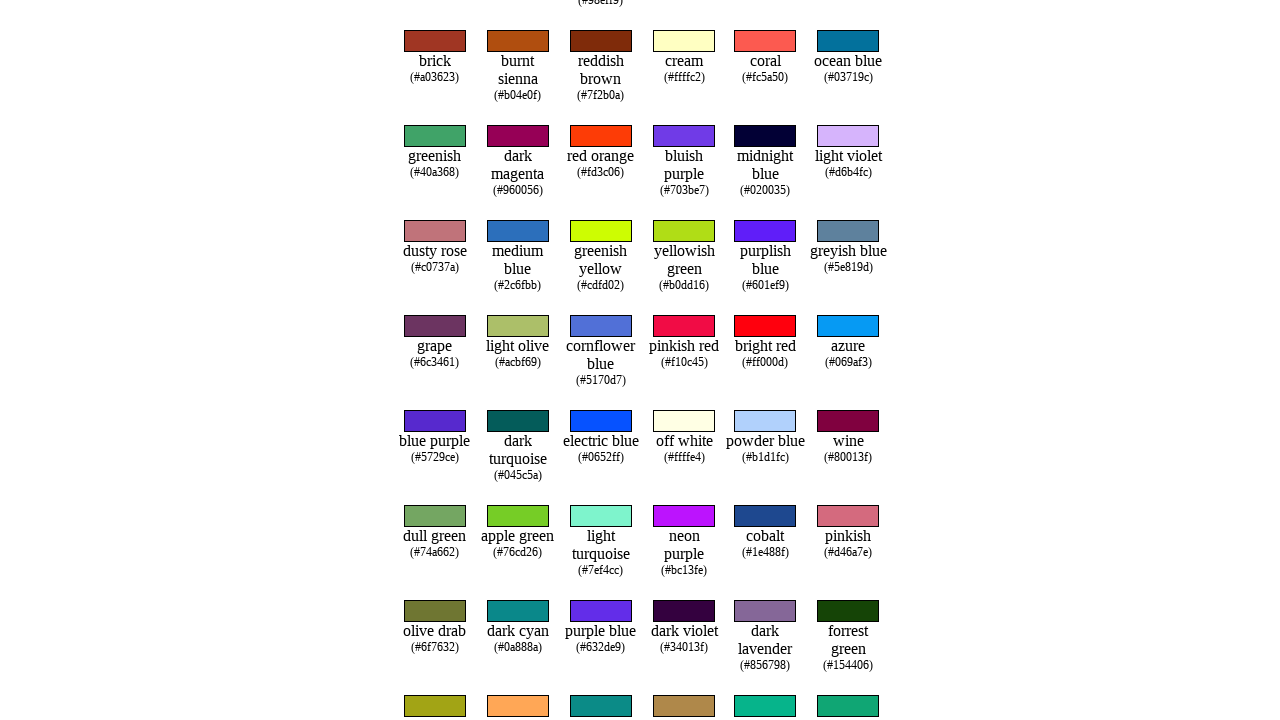

Retrieved text content from row 8
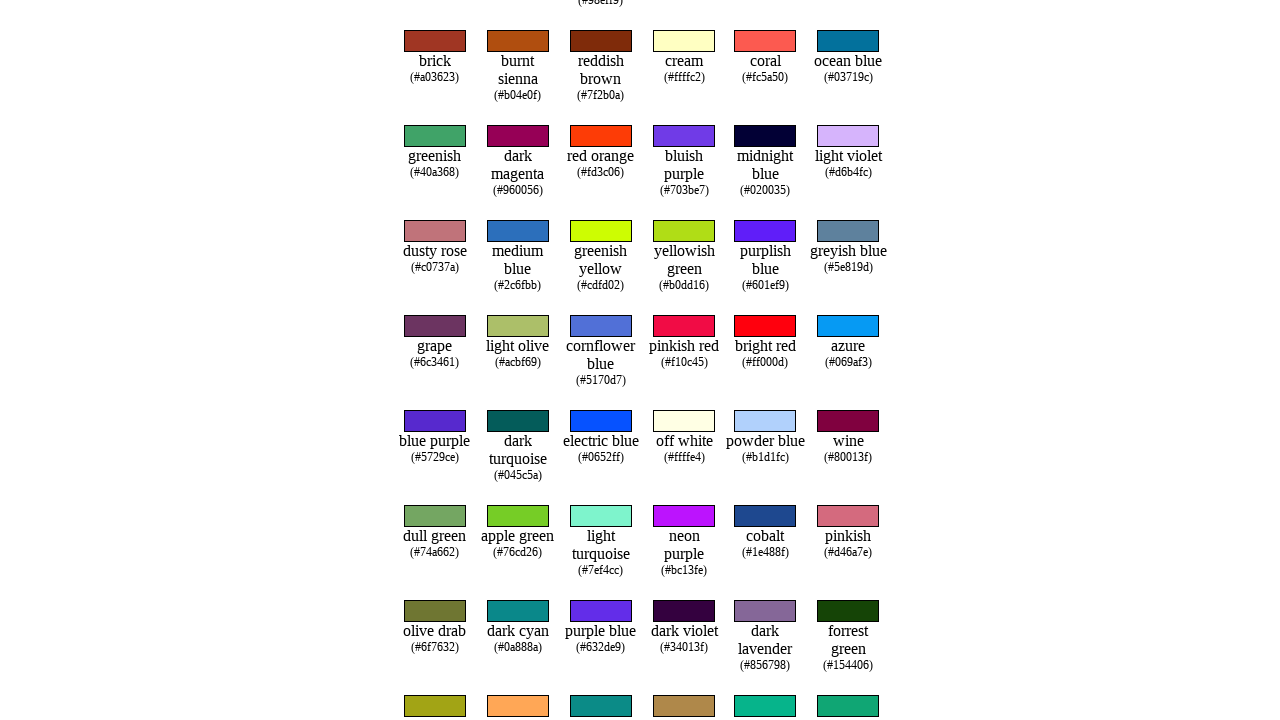

Retrieved text content from row 9
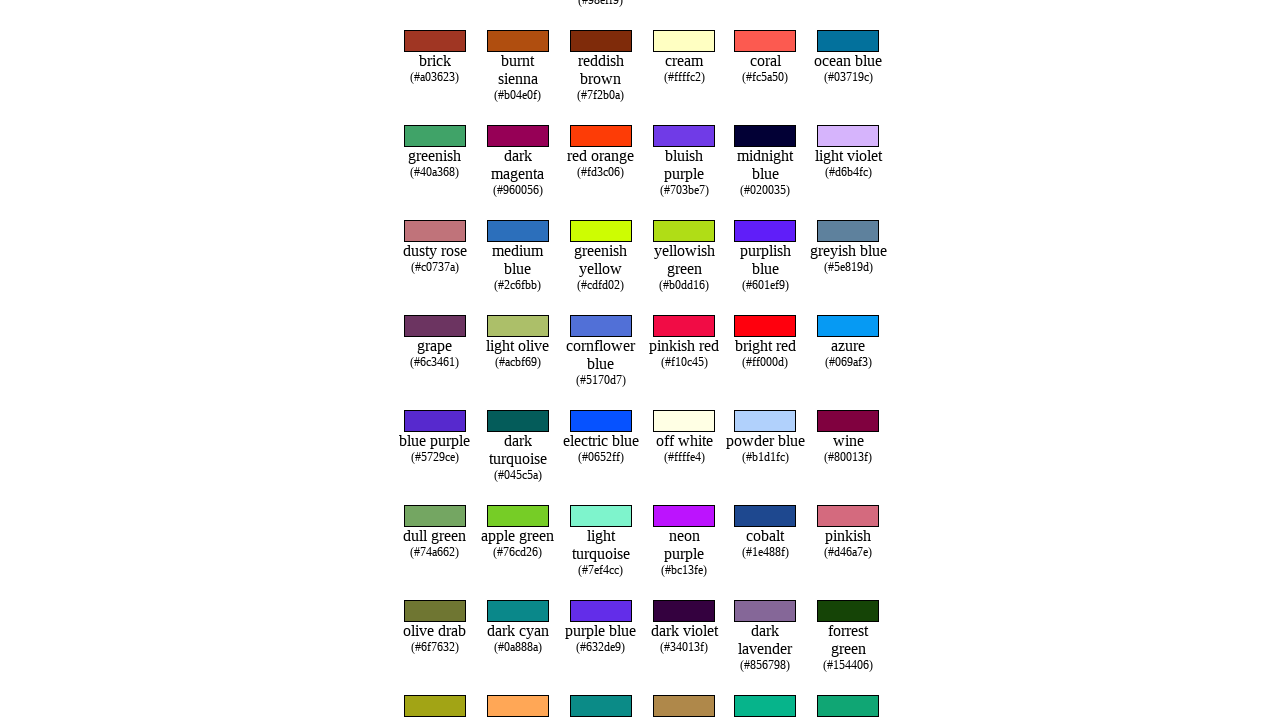

Retrieved text content from row 10
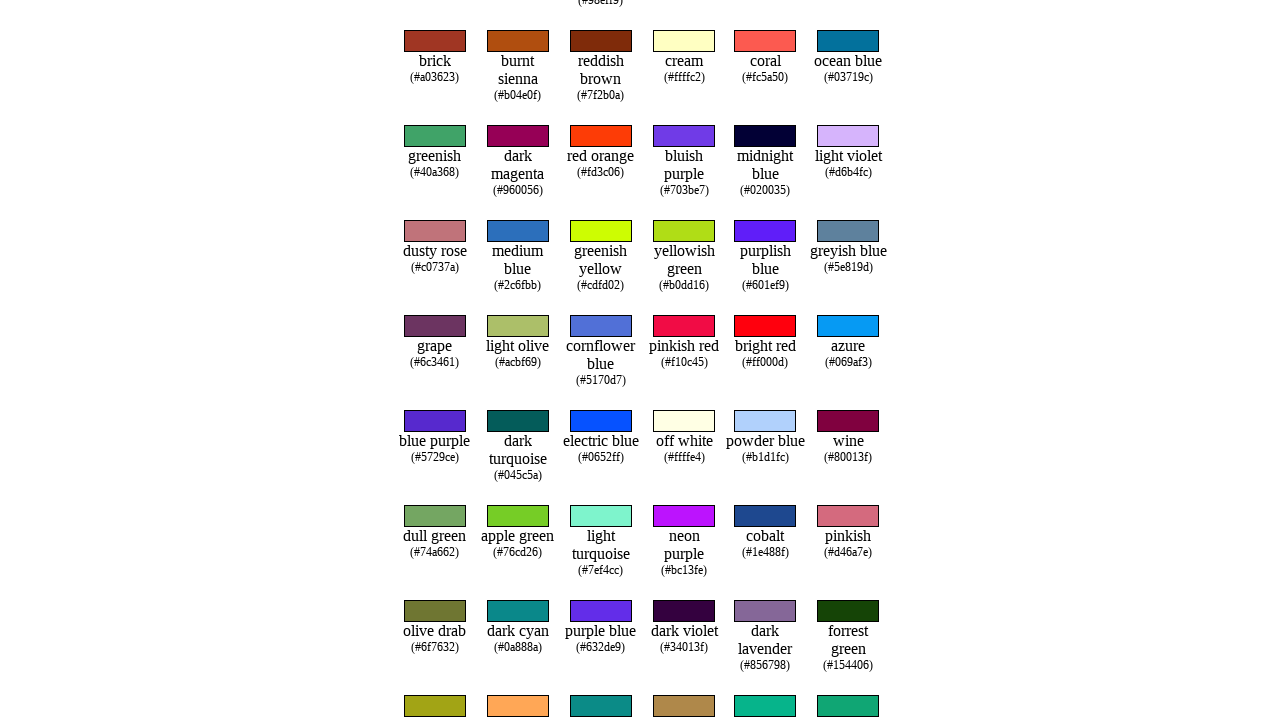

Retrieved text content from row 11
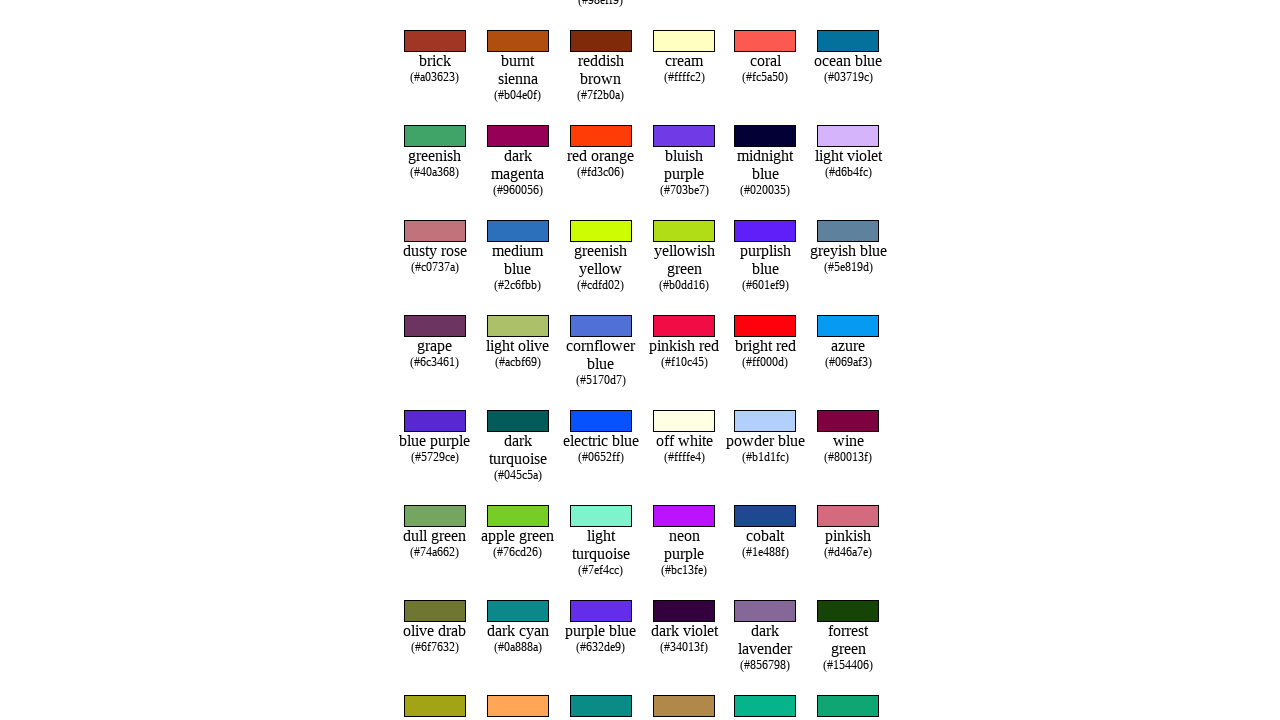

Retrieved text content from row 12
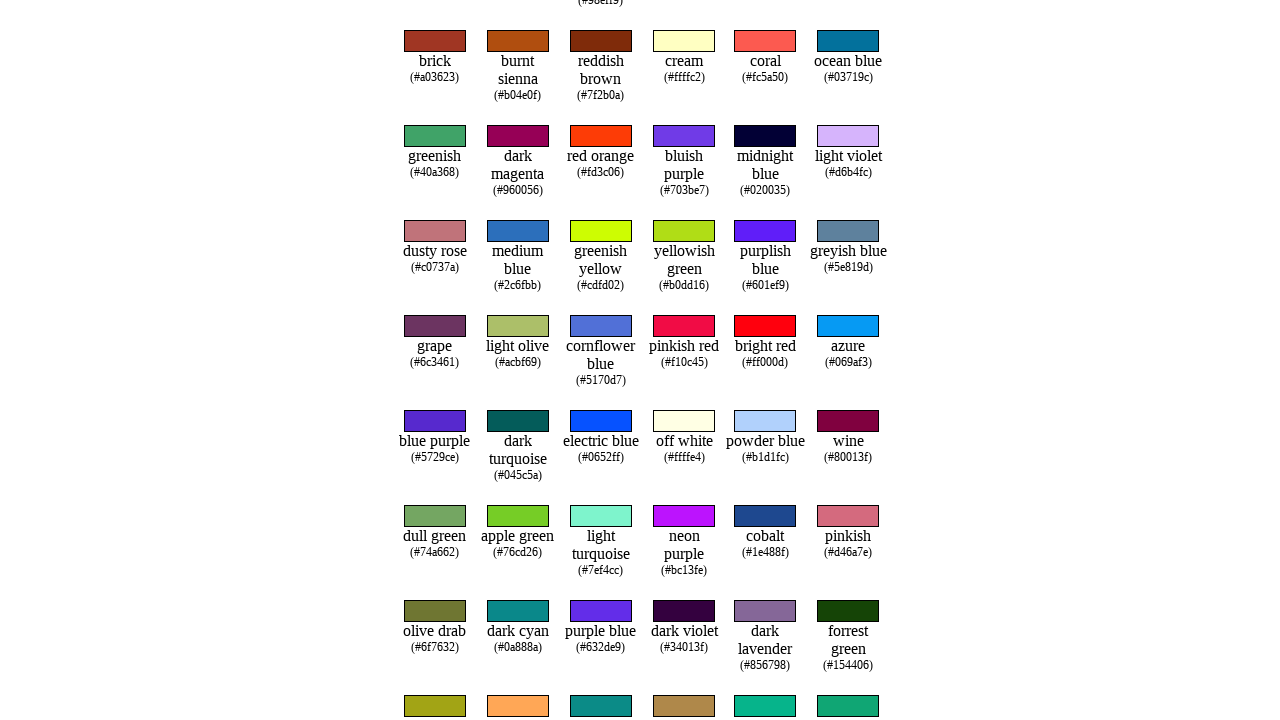

Retrieved text content from row 13
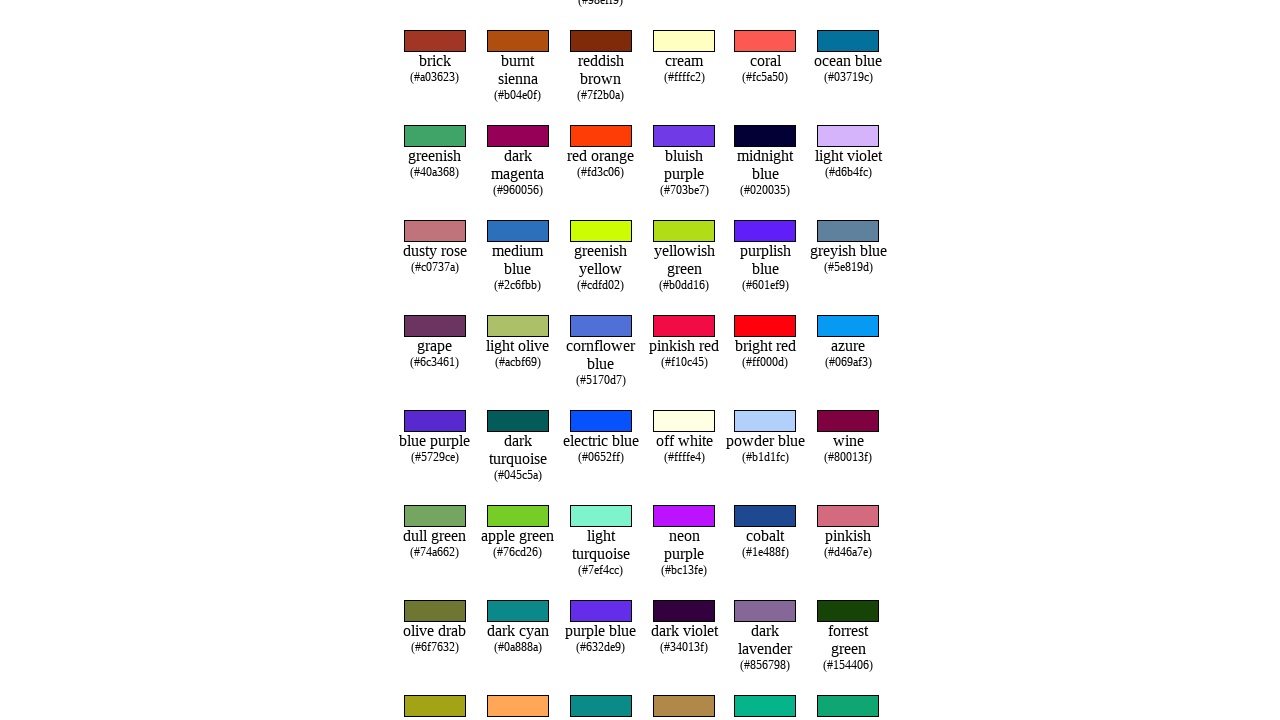

Retrieved text content from row 14
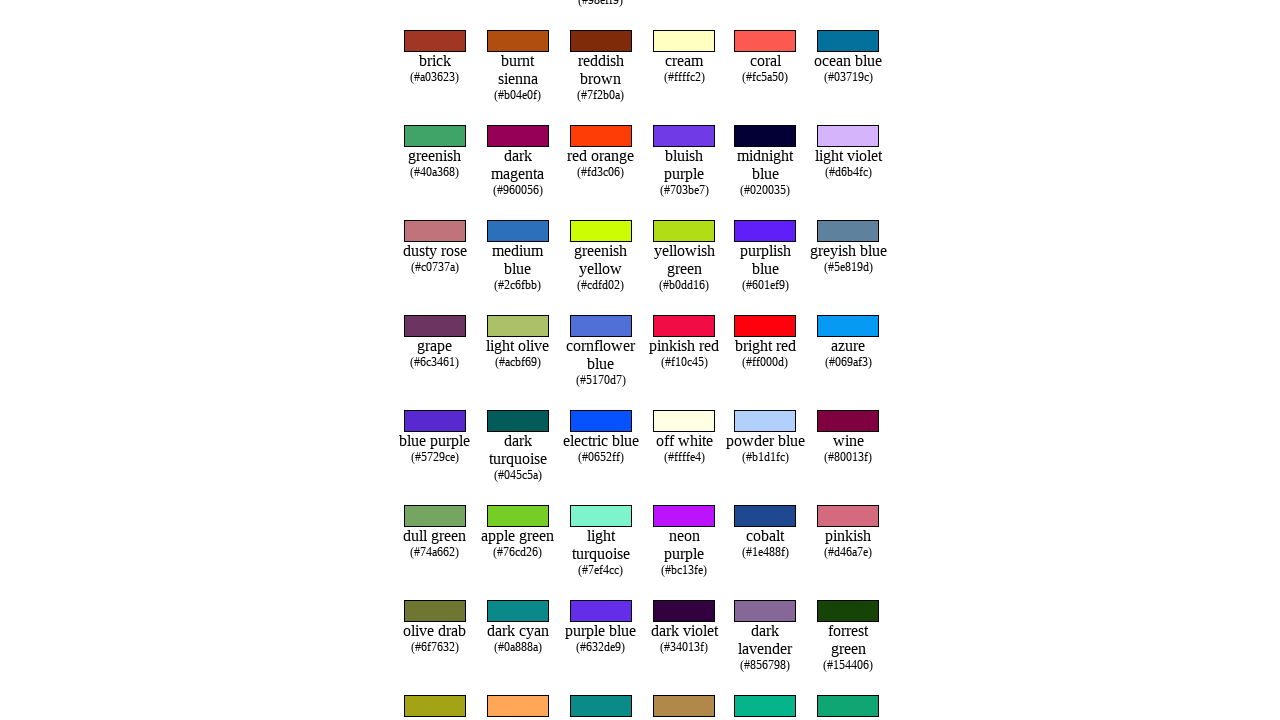

Retrieved text content from row 15
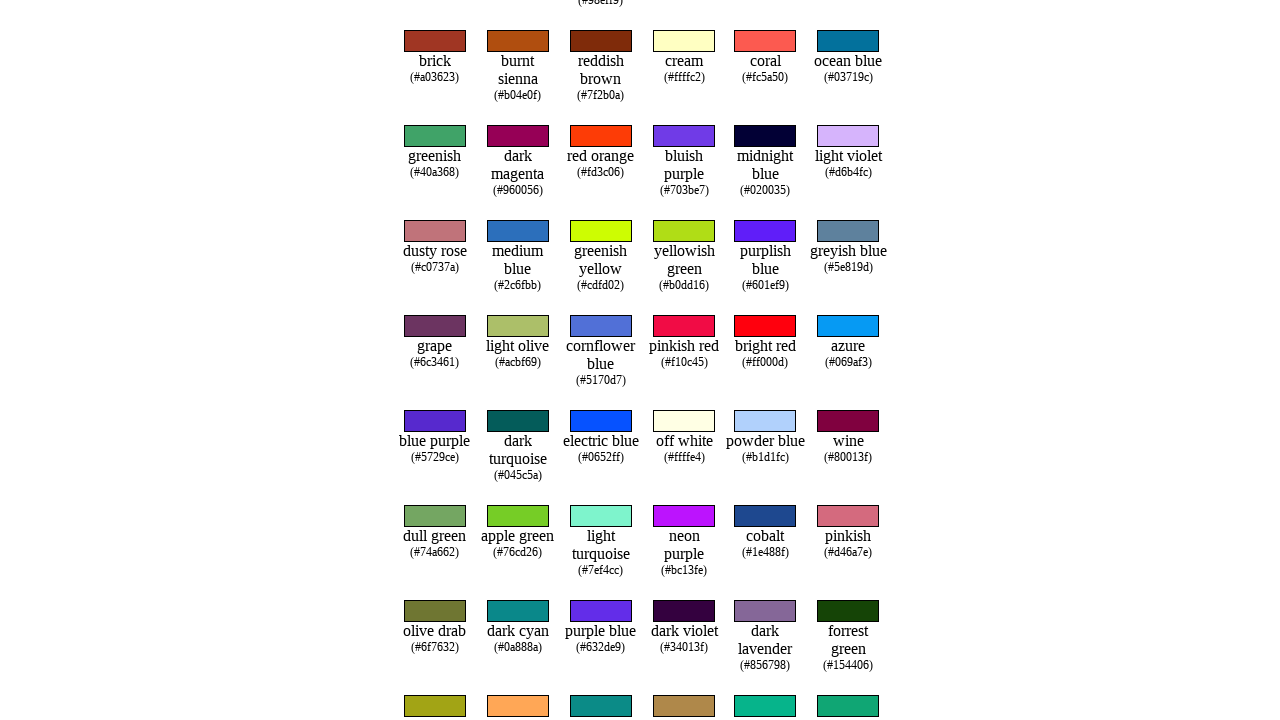

Retrieved text content from row 16
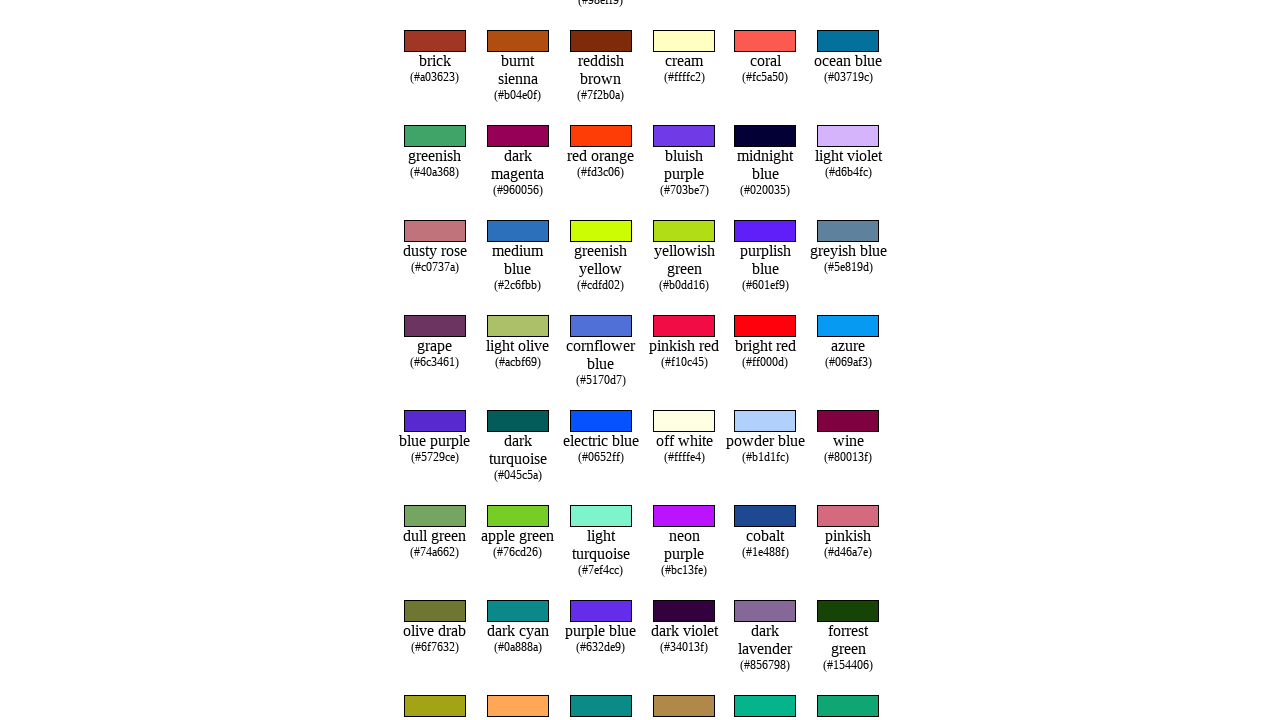

Retrieved text content from row 17
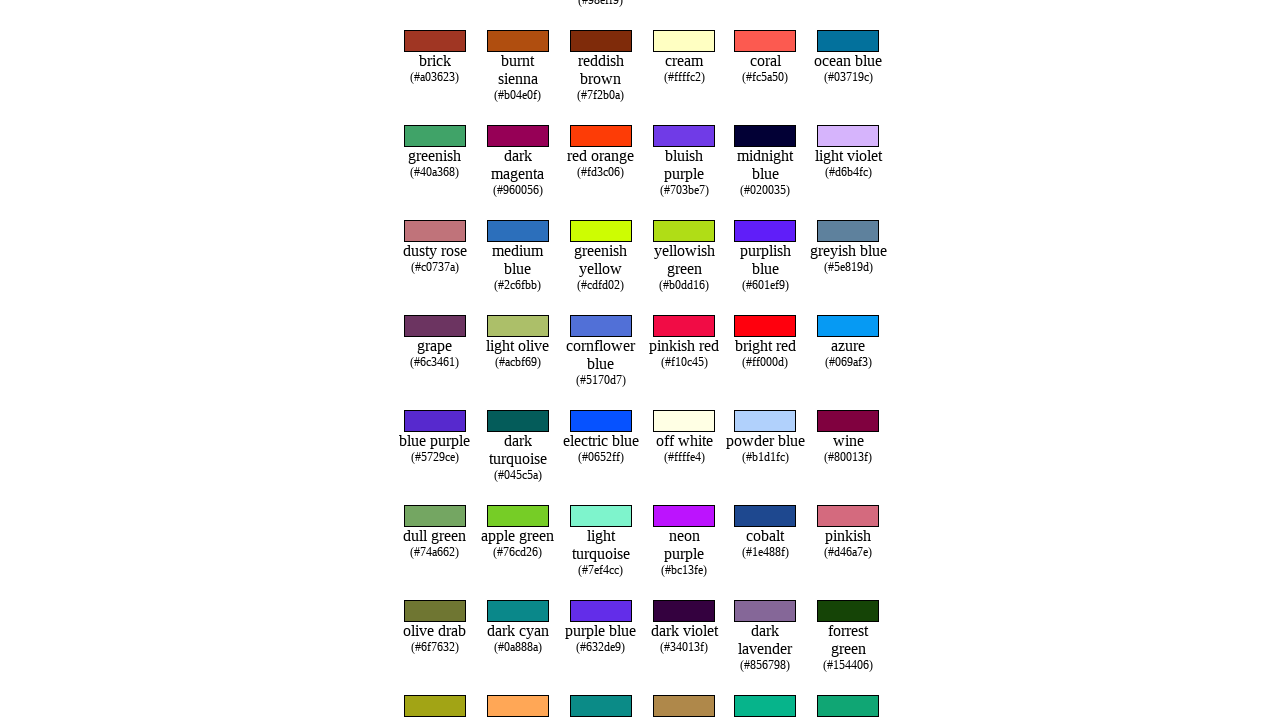

Retrieved text content from row 18
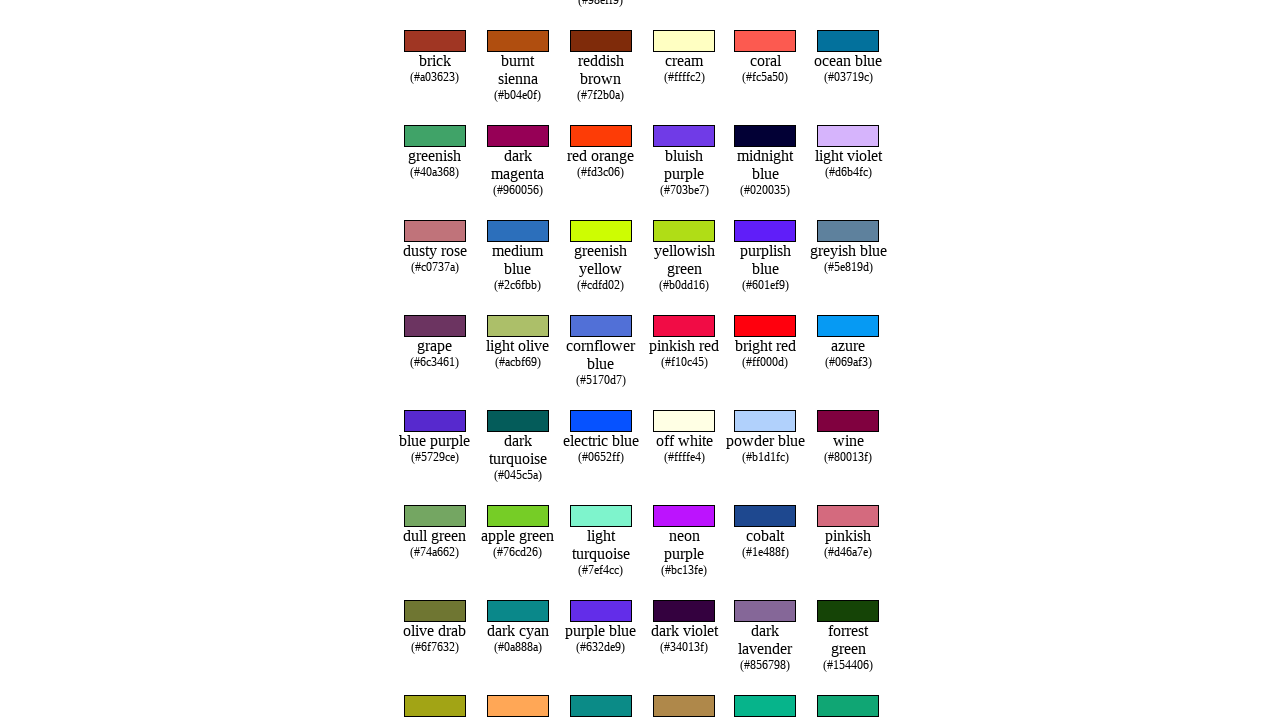

Retrieved text content from row 19
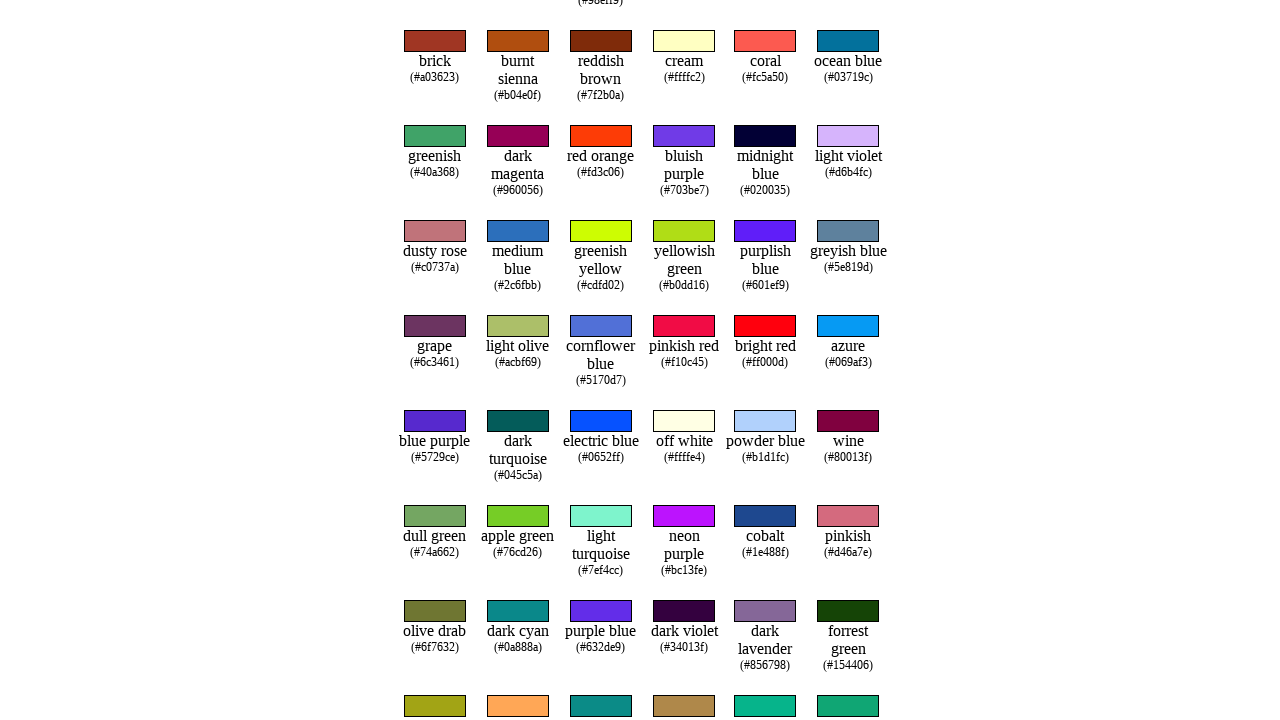

Retrieved text content from row 20
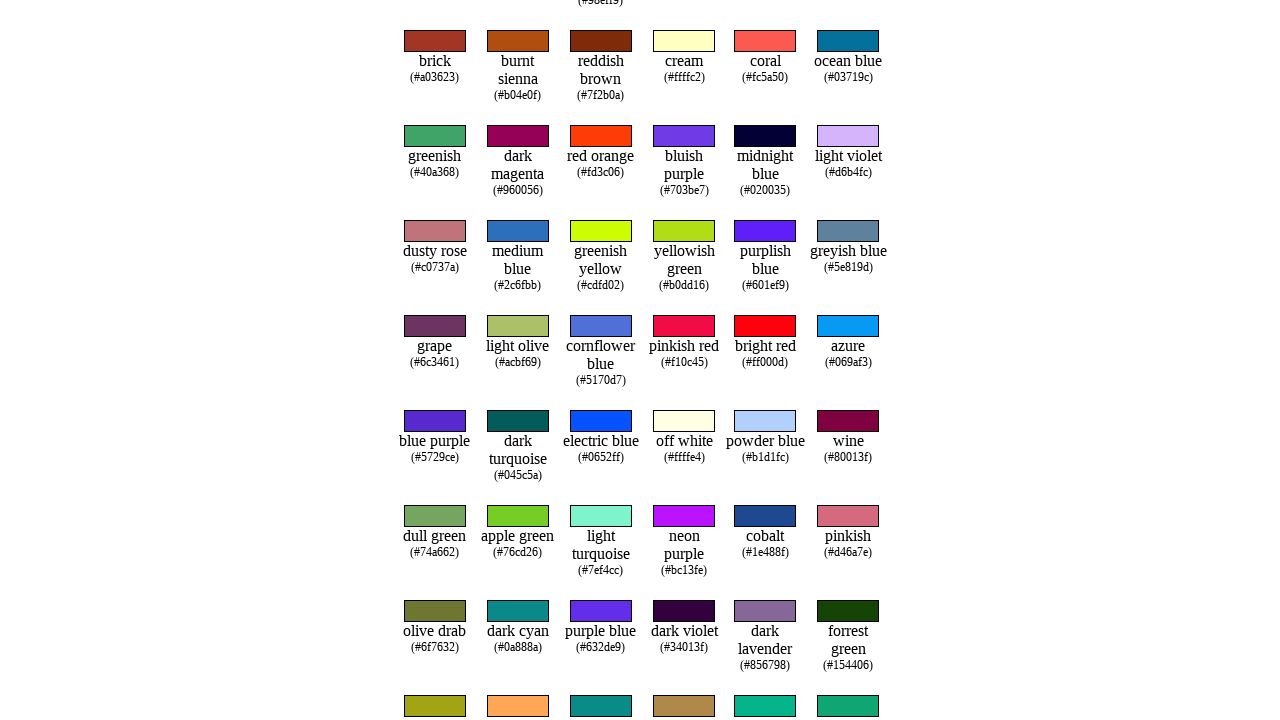

Retrieved text content from row 21
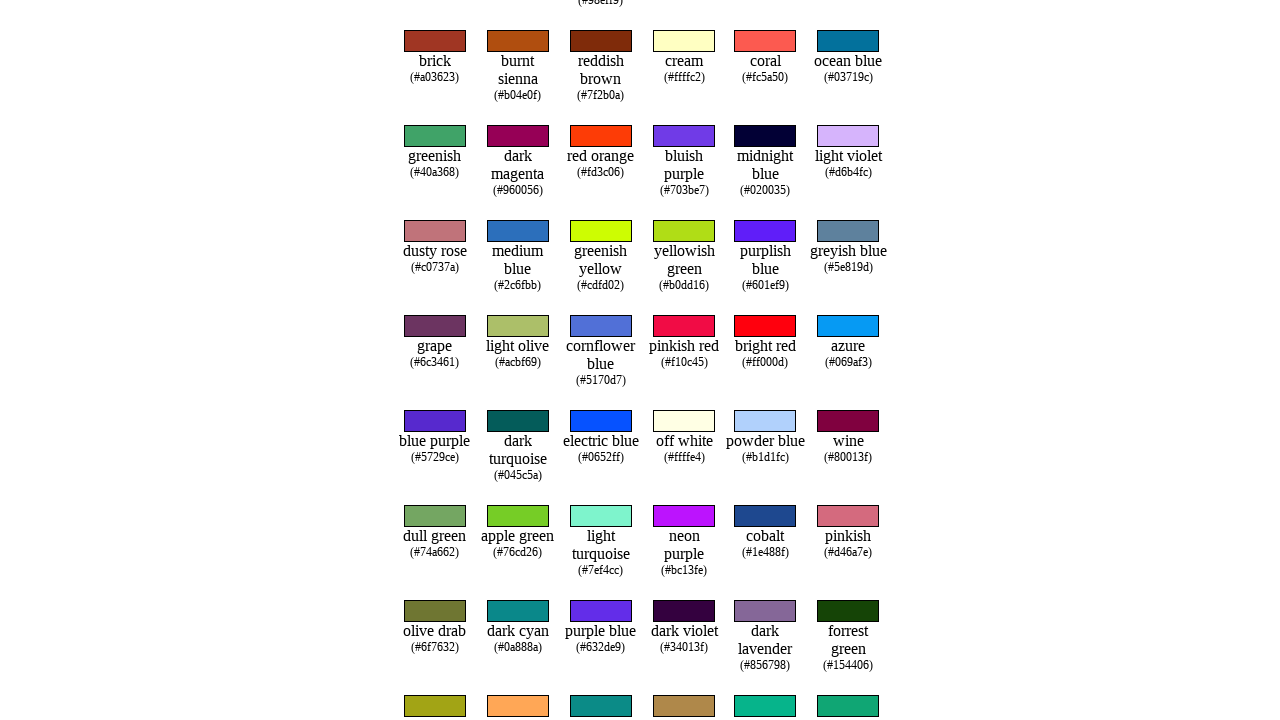

Retrieved text content from row 22
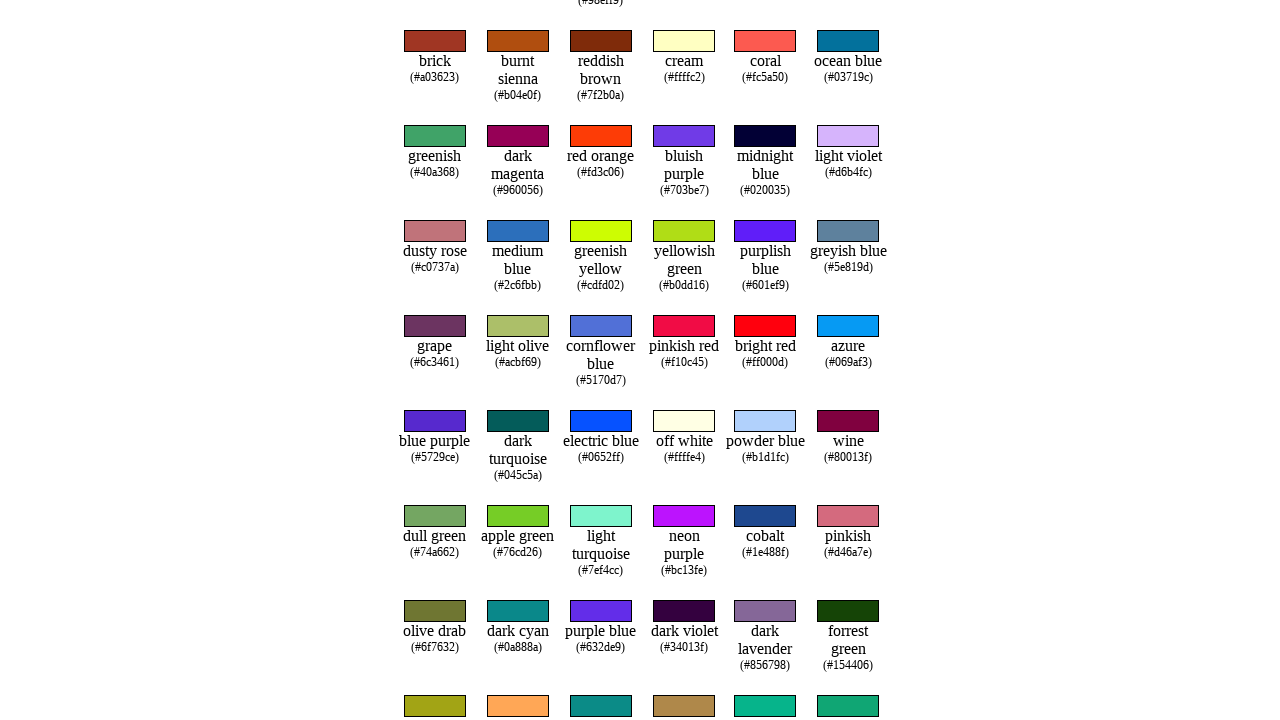

Retrieved text content from row 23
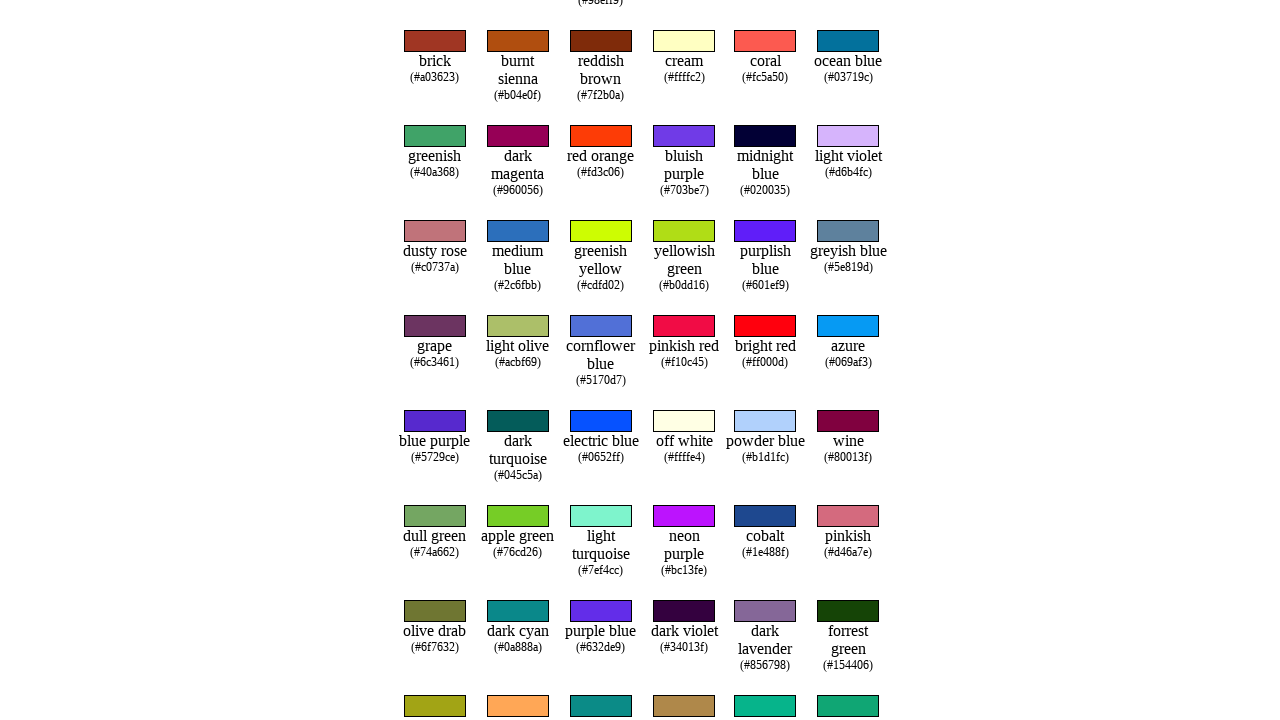

Retrieved text content from row 24
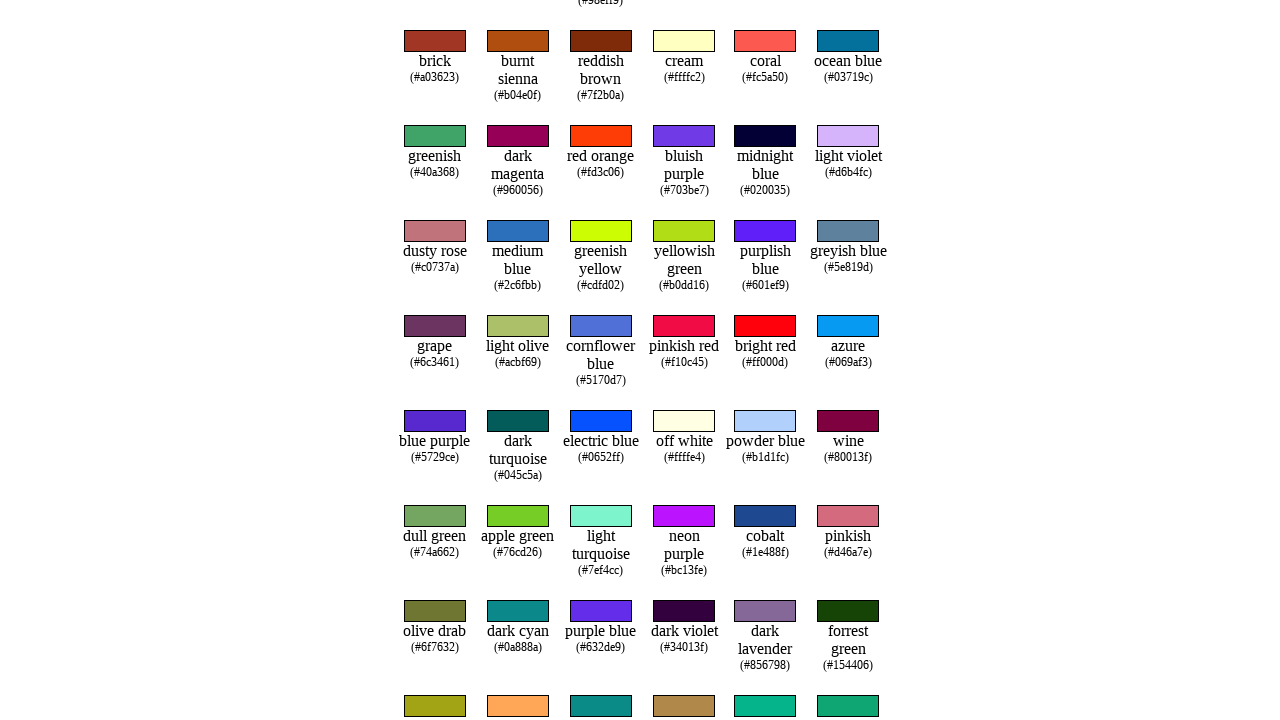

Retrieved text content from row 25
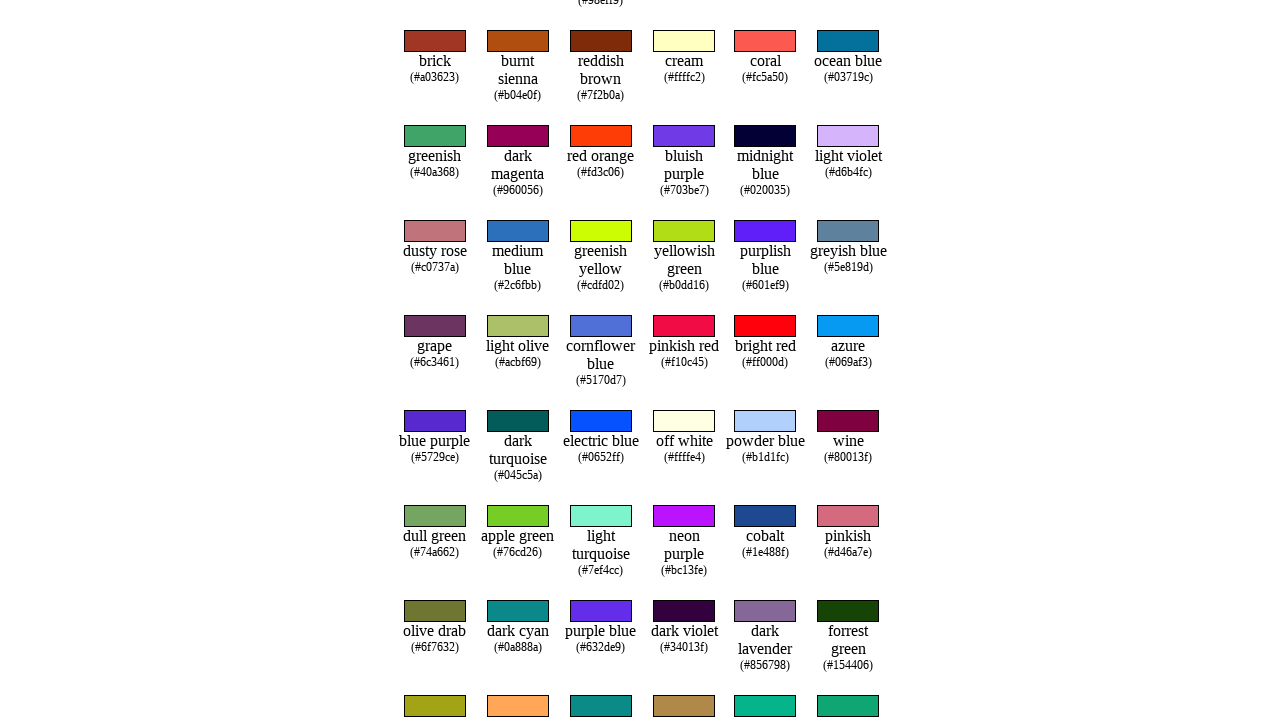

Retrieved text content from row 26
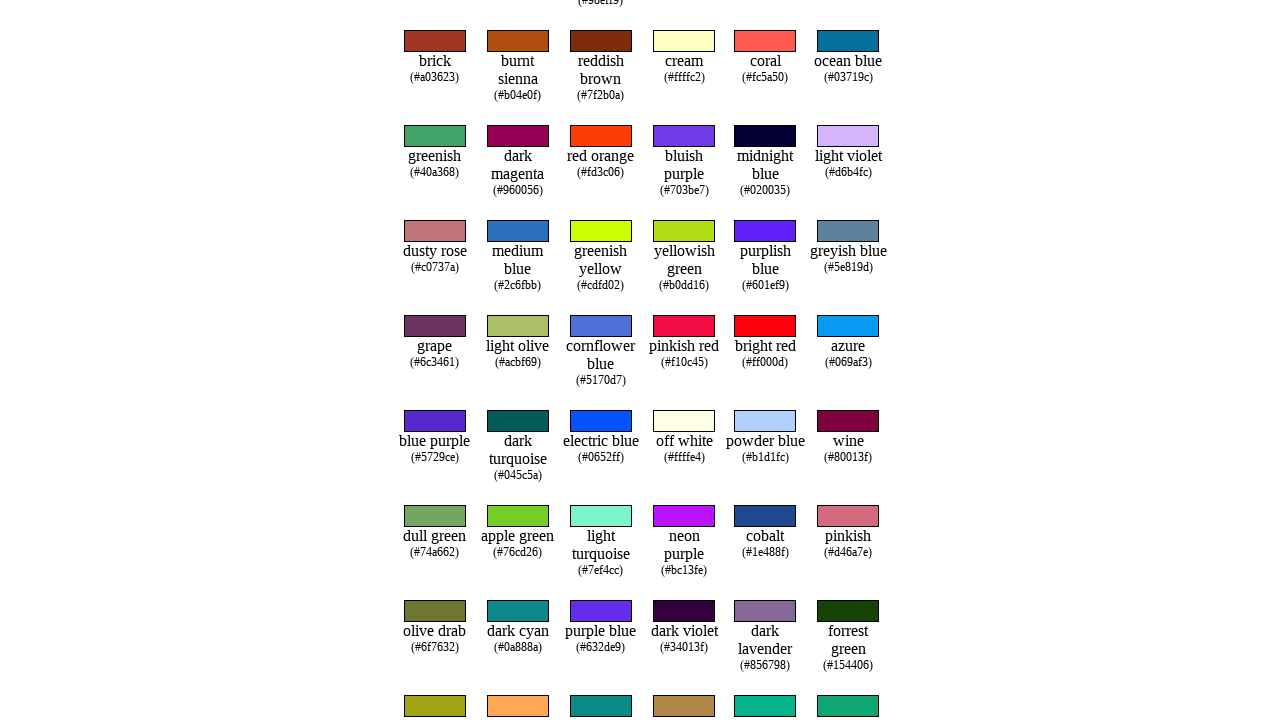

Retrieved text content from row 27
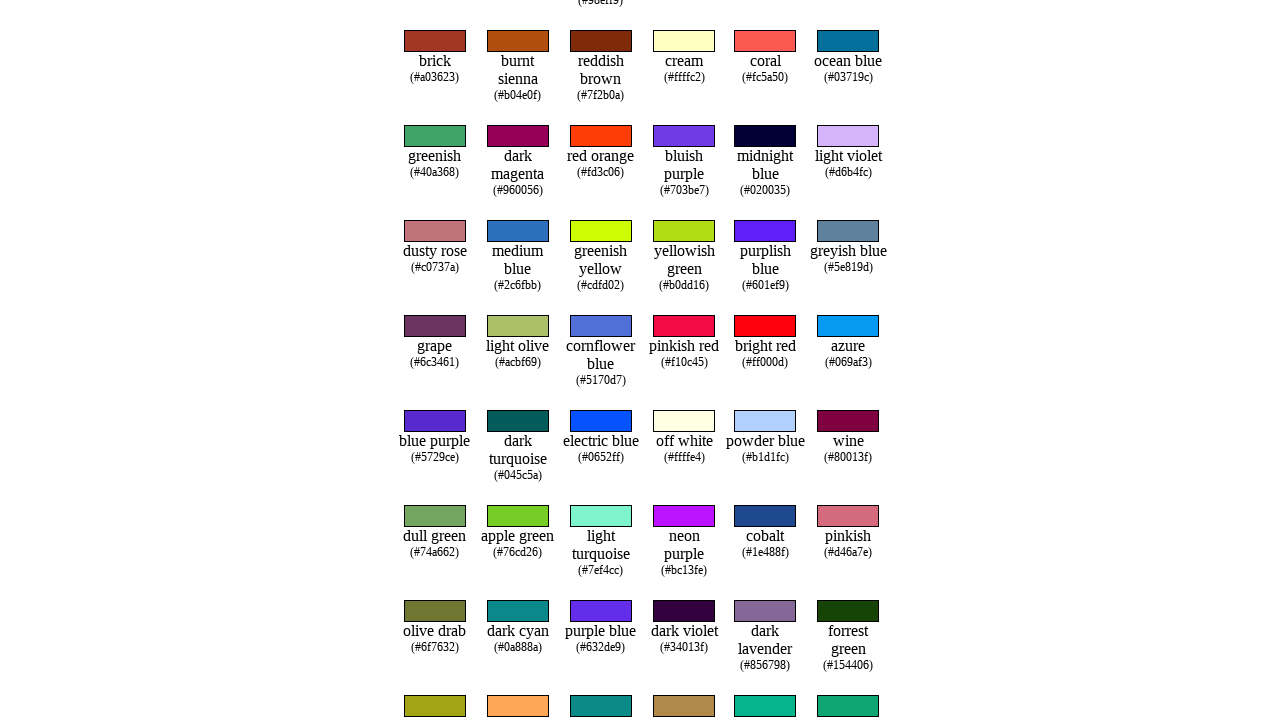

Retrieved text content from row 28
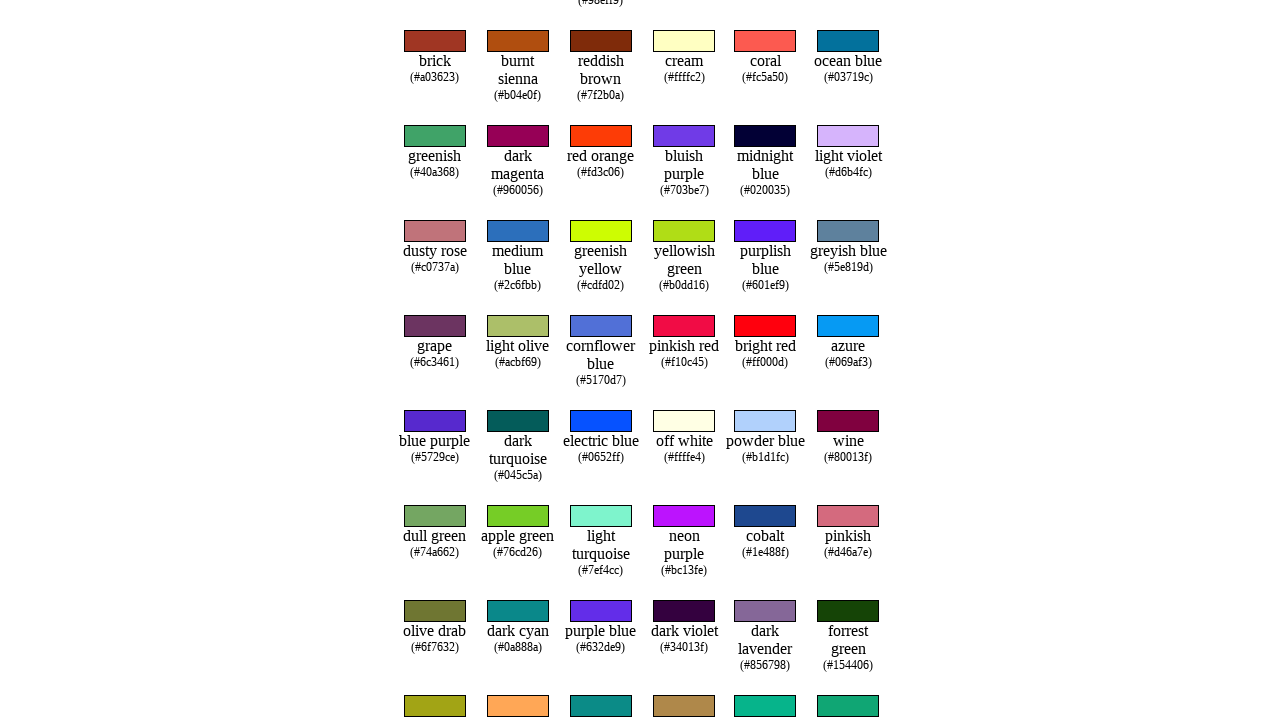

Retrieved text content from row 29
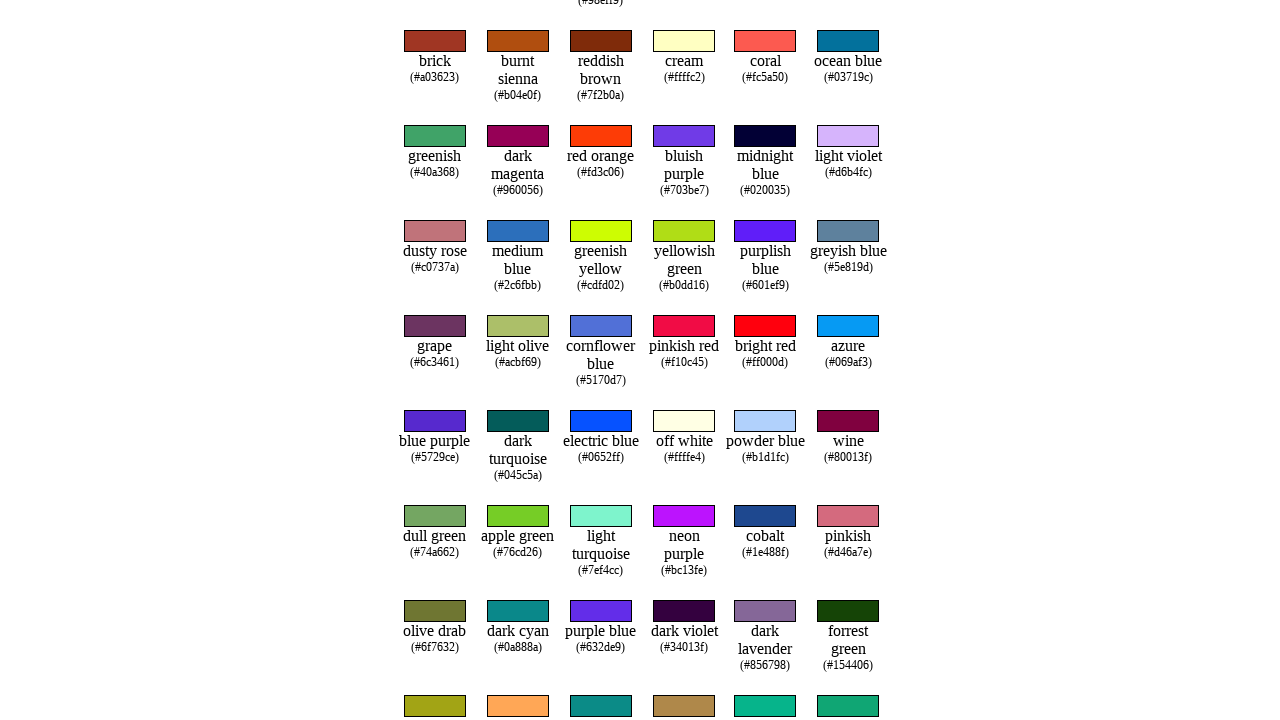

Retrieved text content from row 30
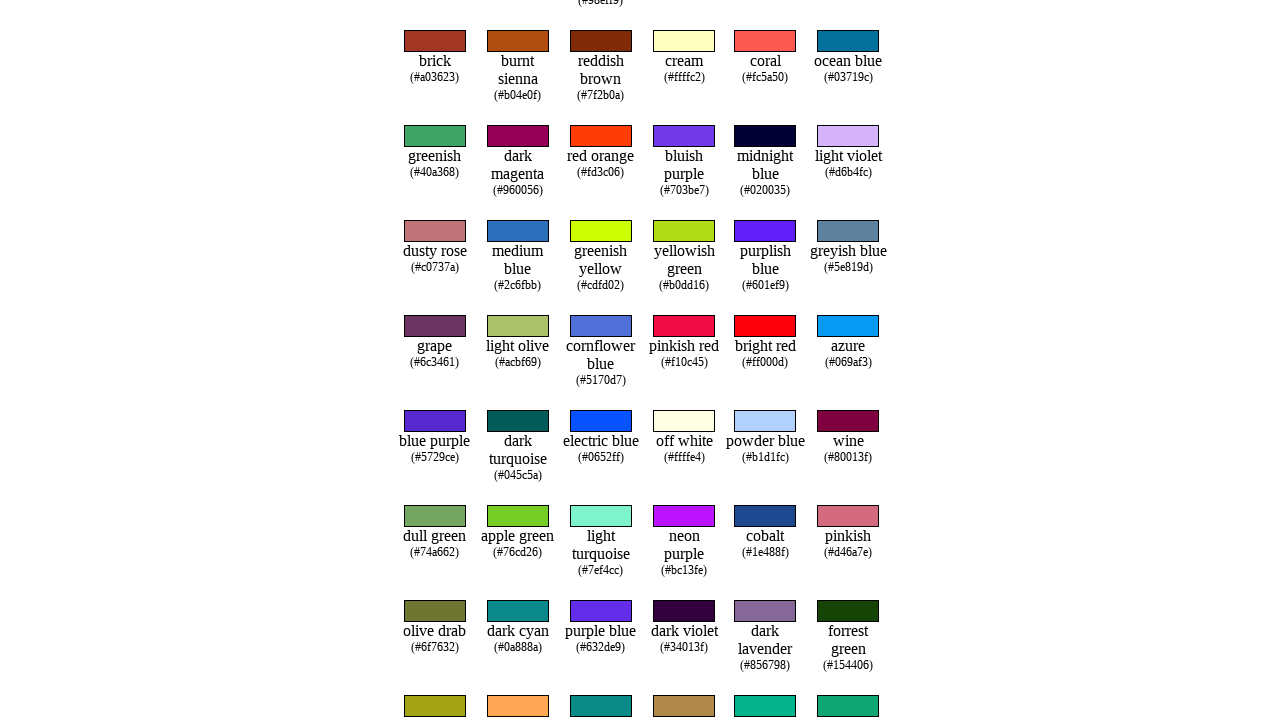

Retrieved text content from row 31
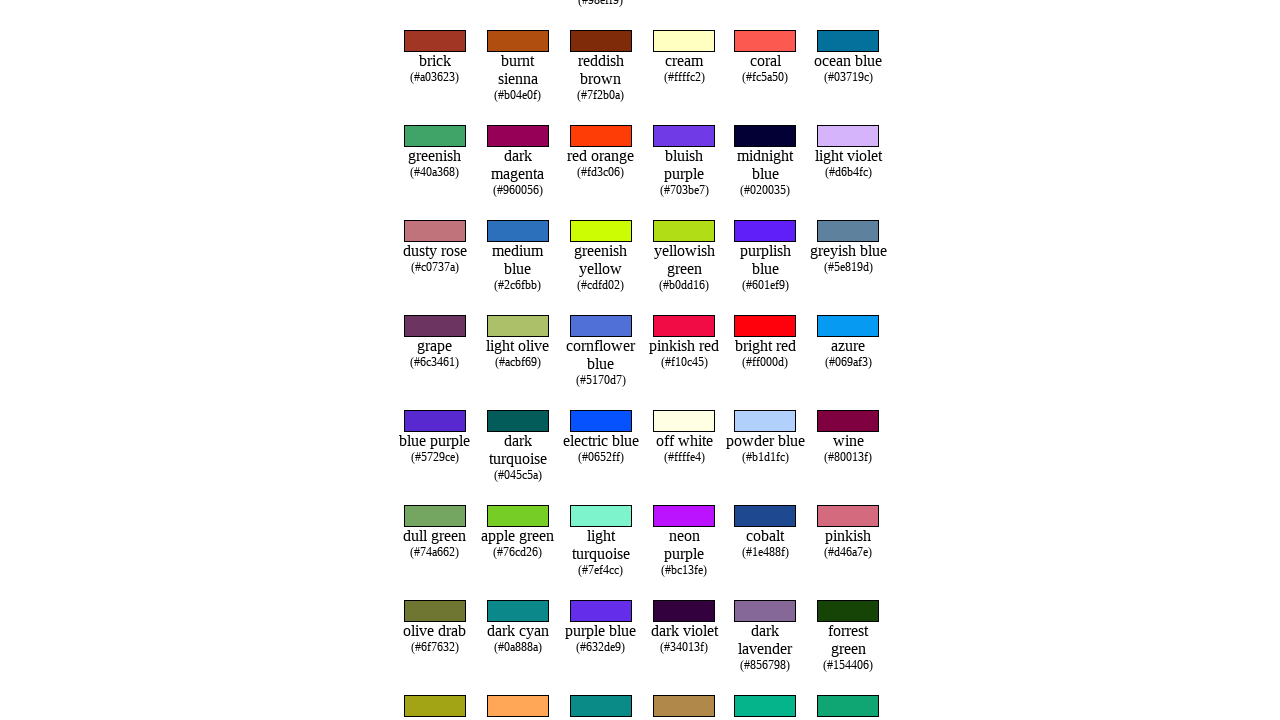

Retrieved text content from row 32
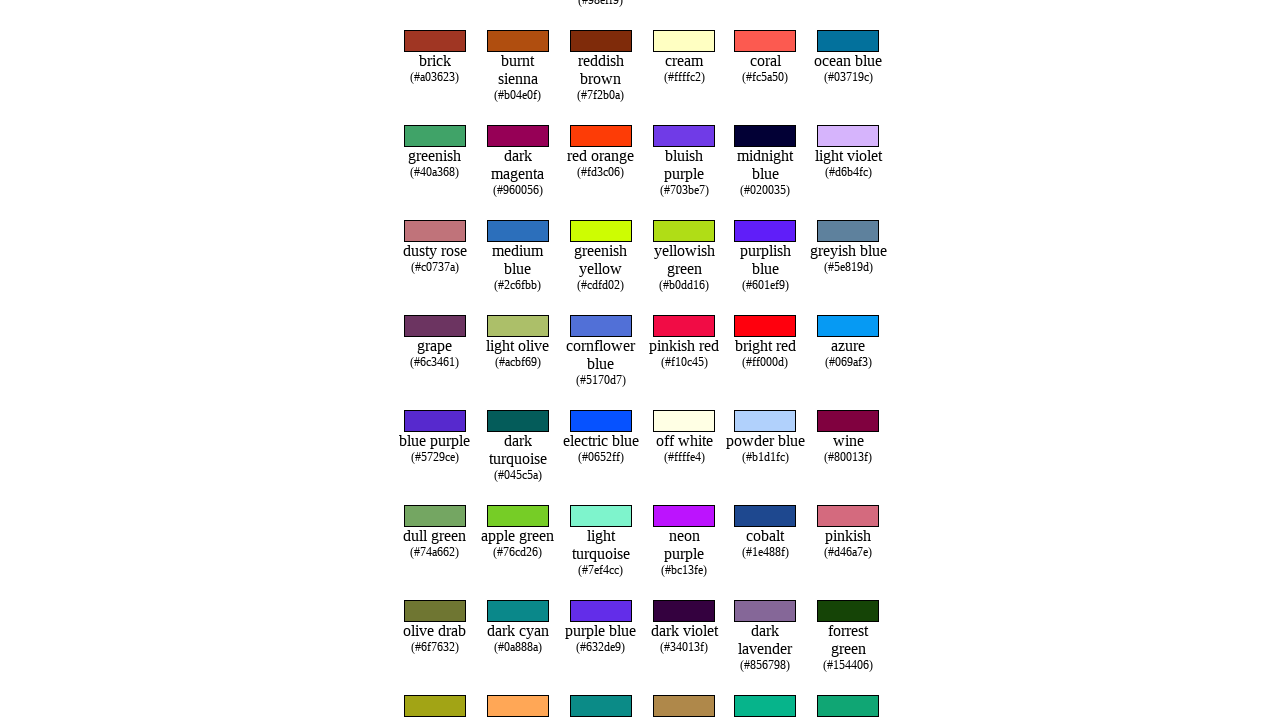

Retrieved text content from row 33
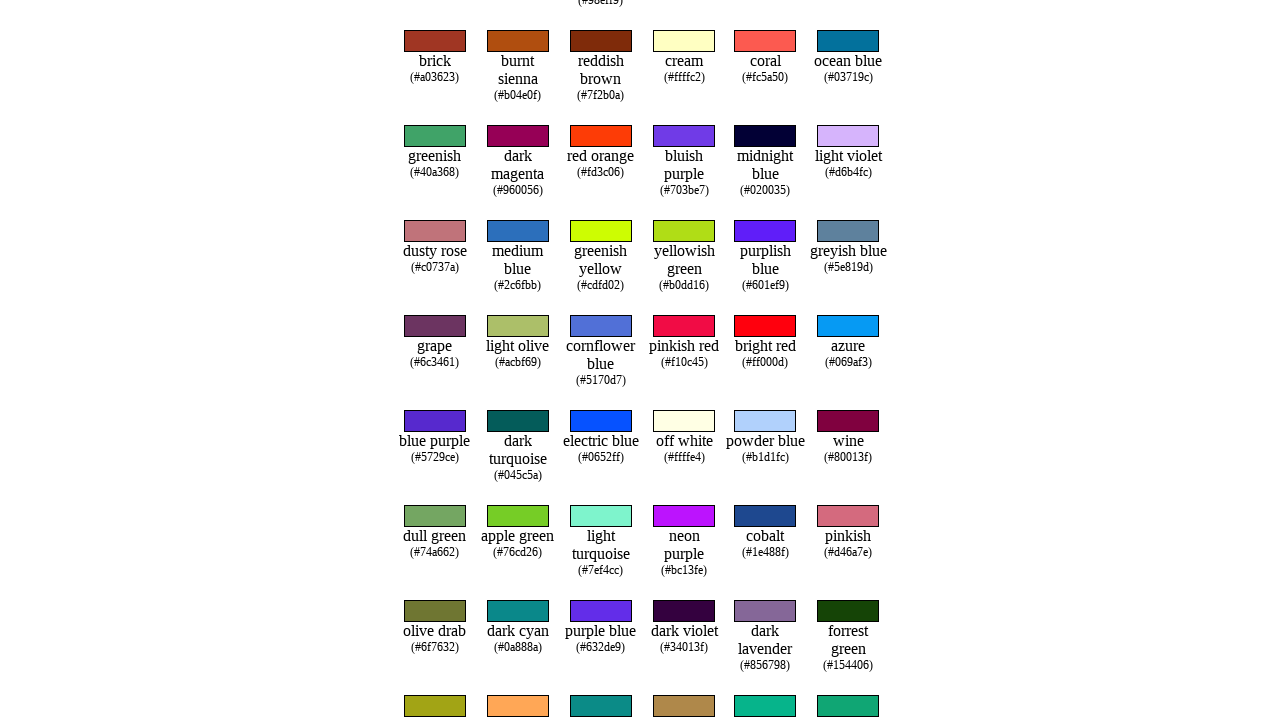

Retrieved text content from row 34
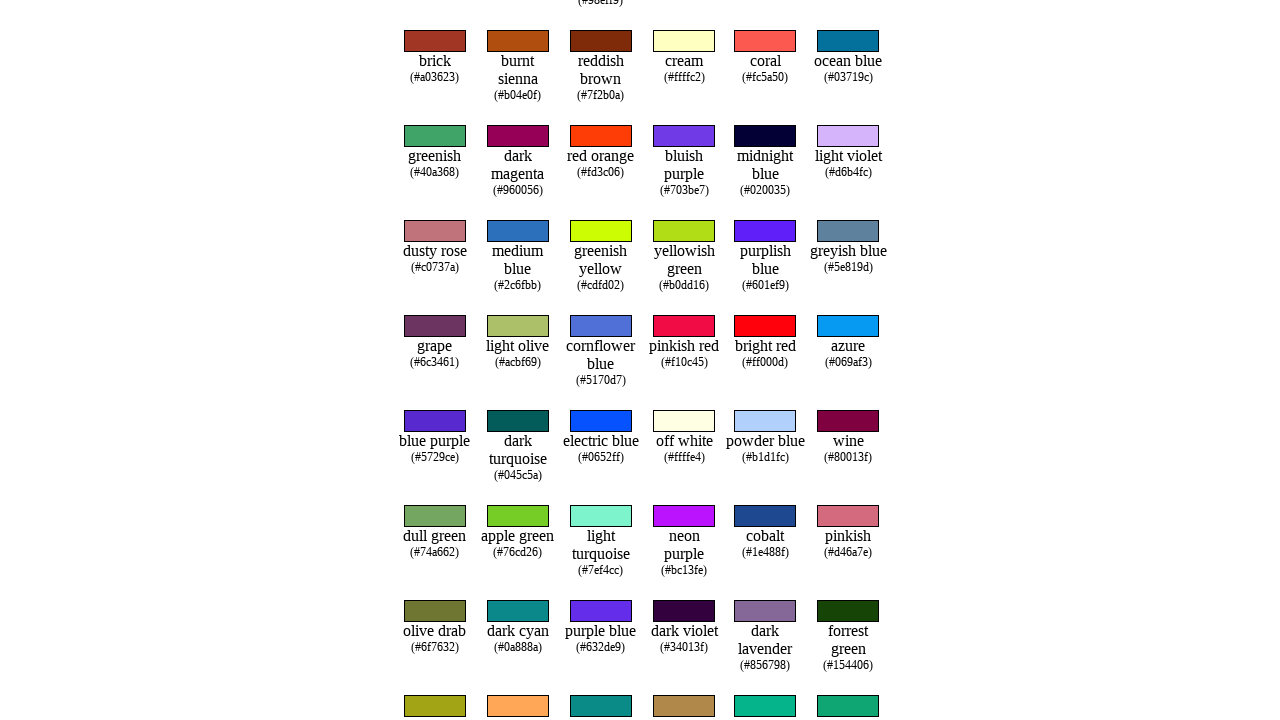

Retrieved text content from row 35
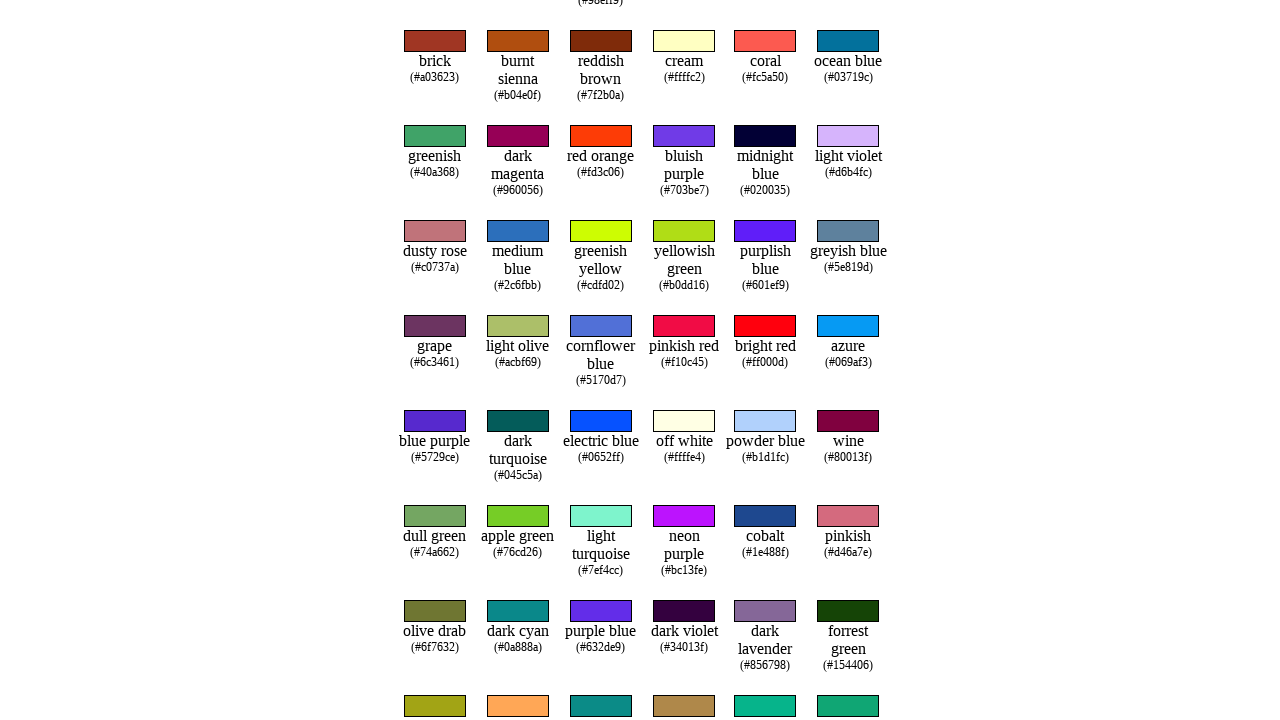

Retrieved text content from row 36
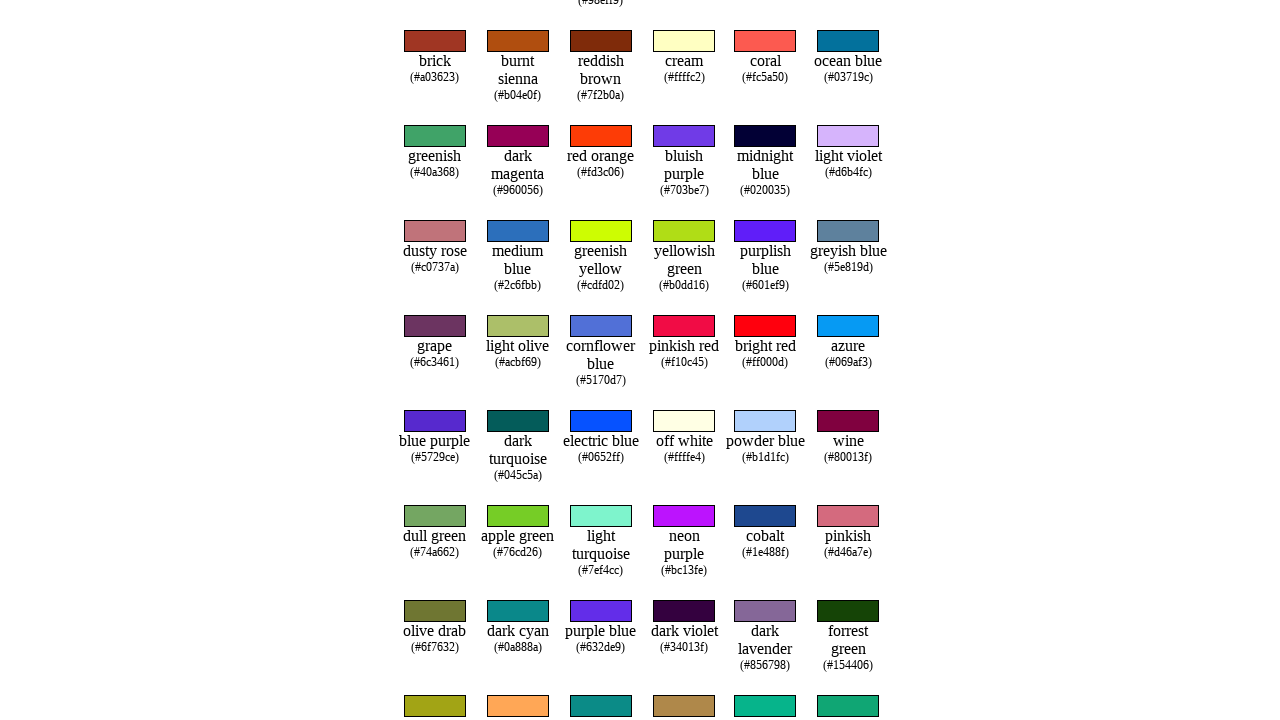

Retrieved text content from row 37
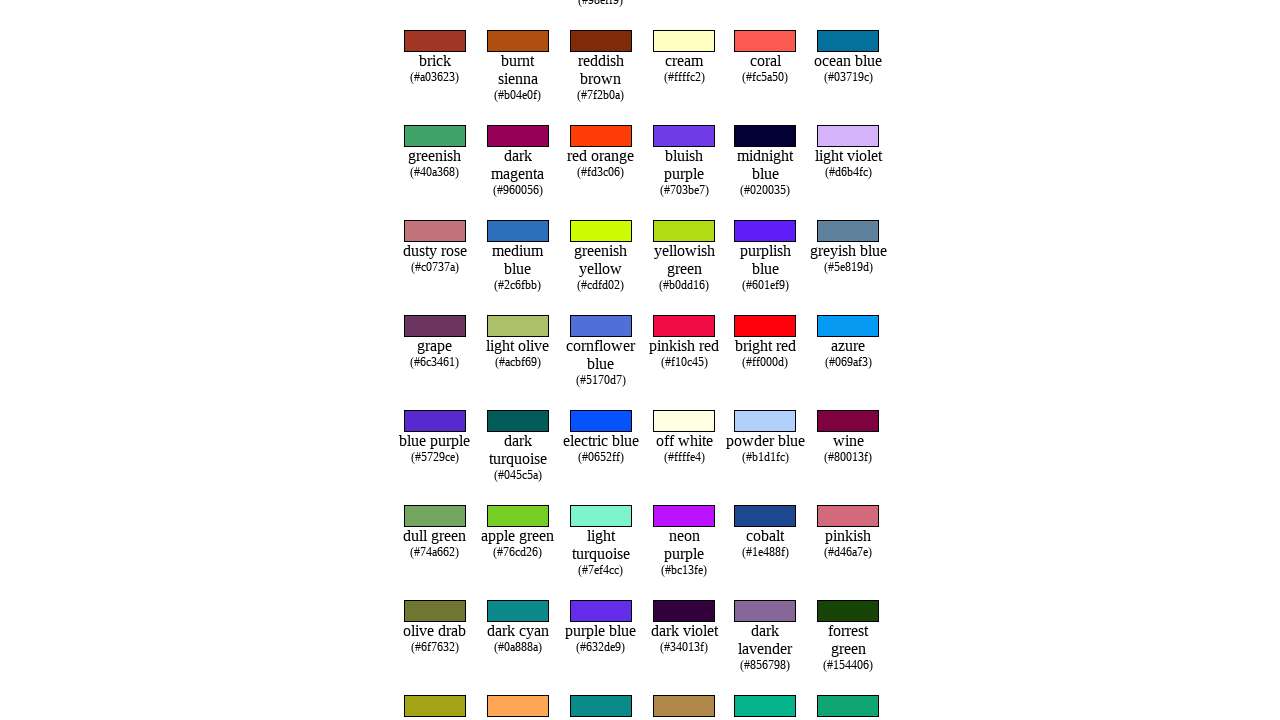

Retrieved text content from row 38
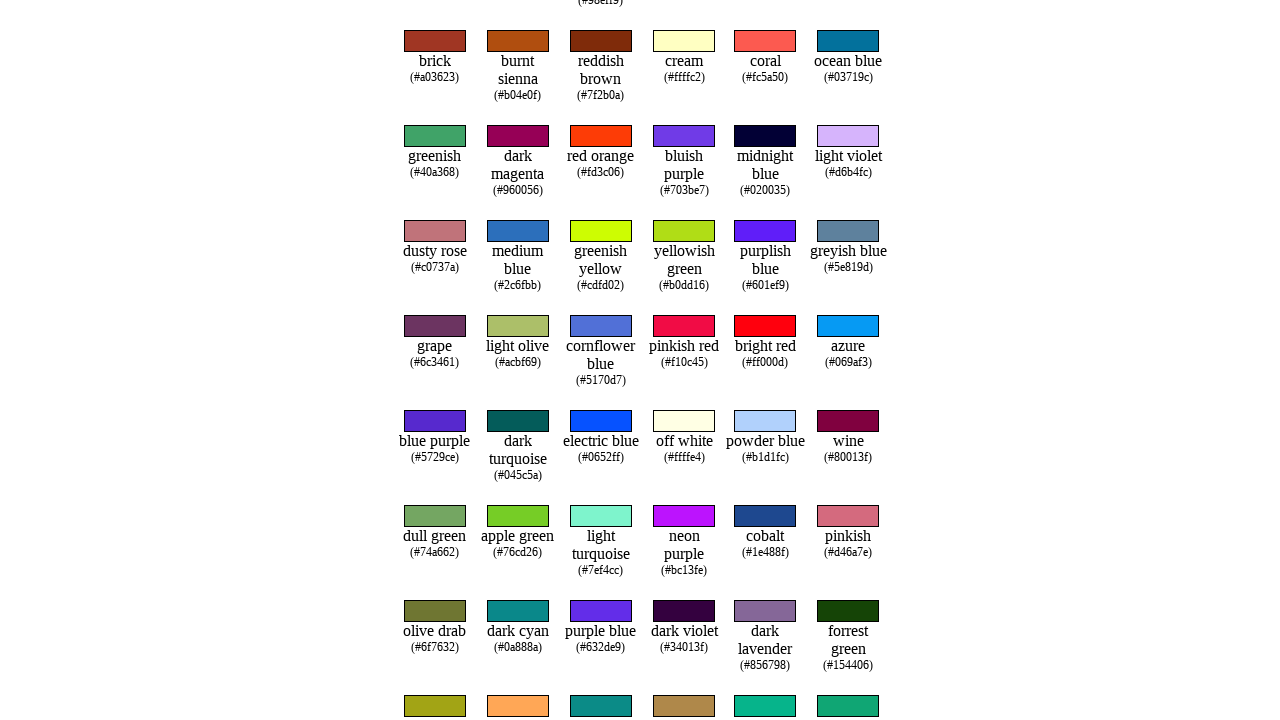

Retrieved text content from row 39
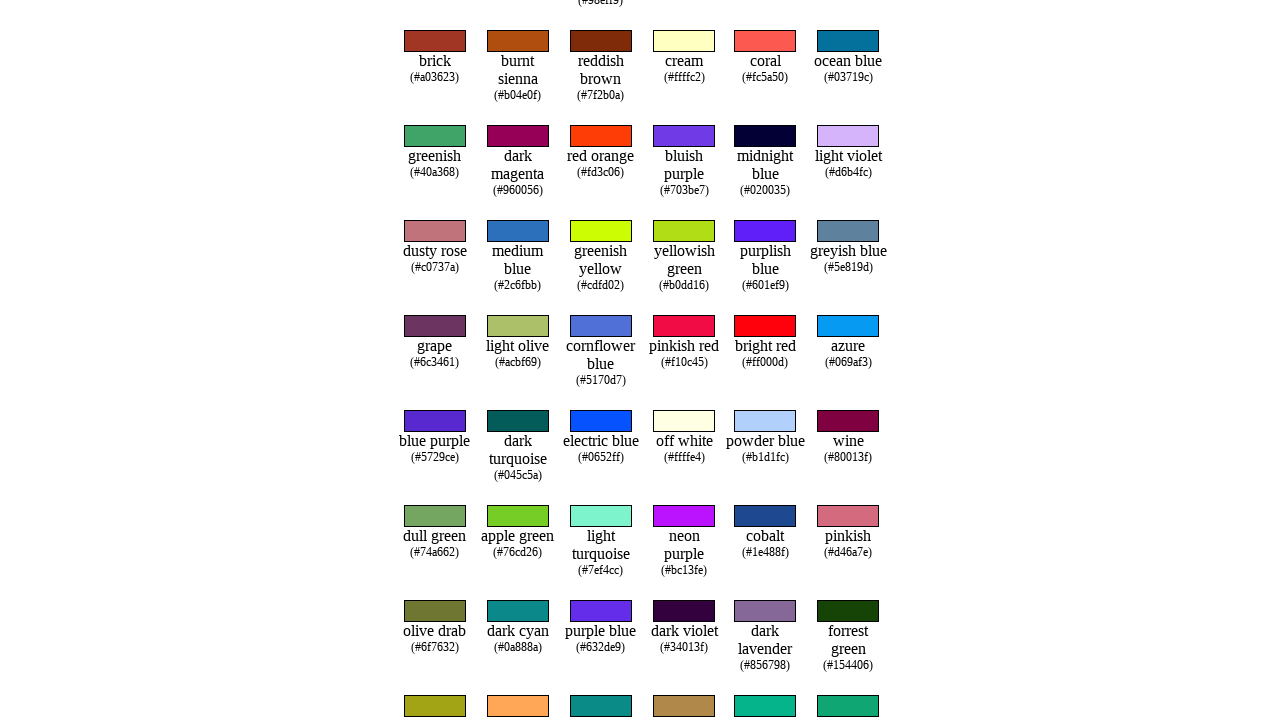

Retrieved text content from row 40
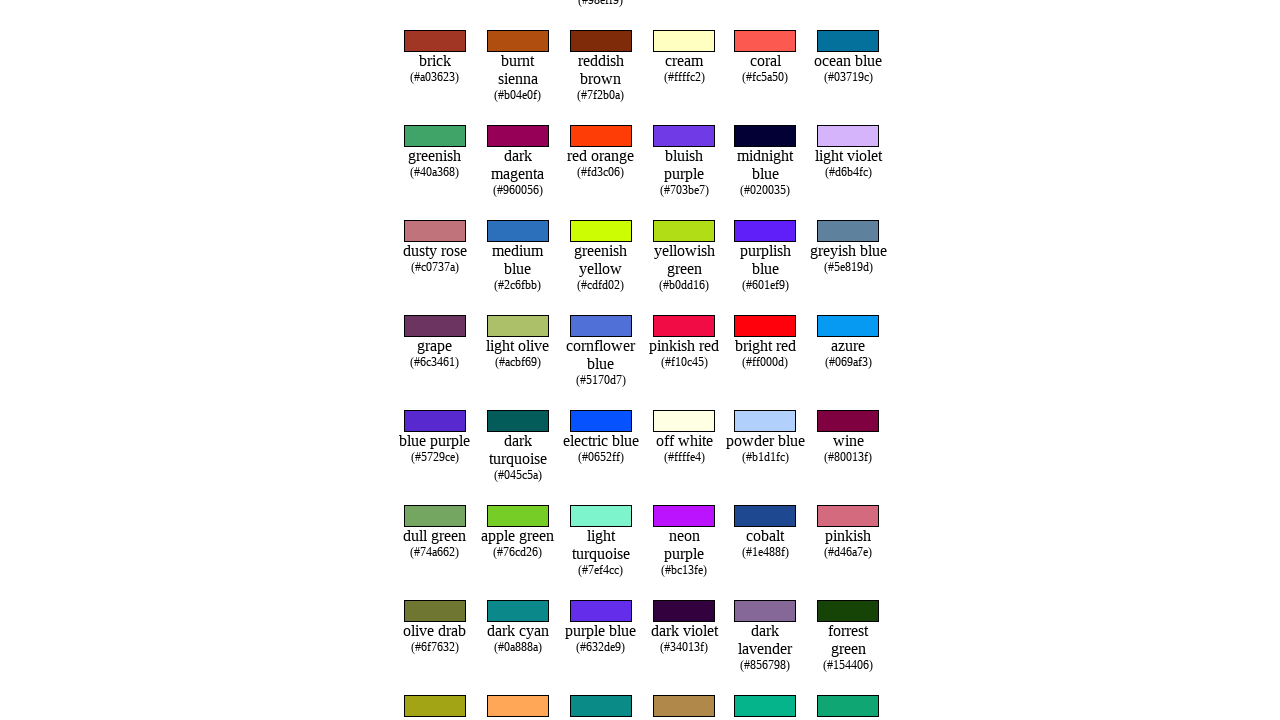

Retrieved text content from row 41
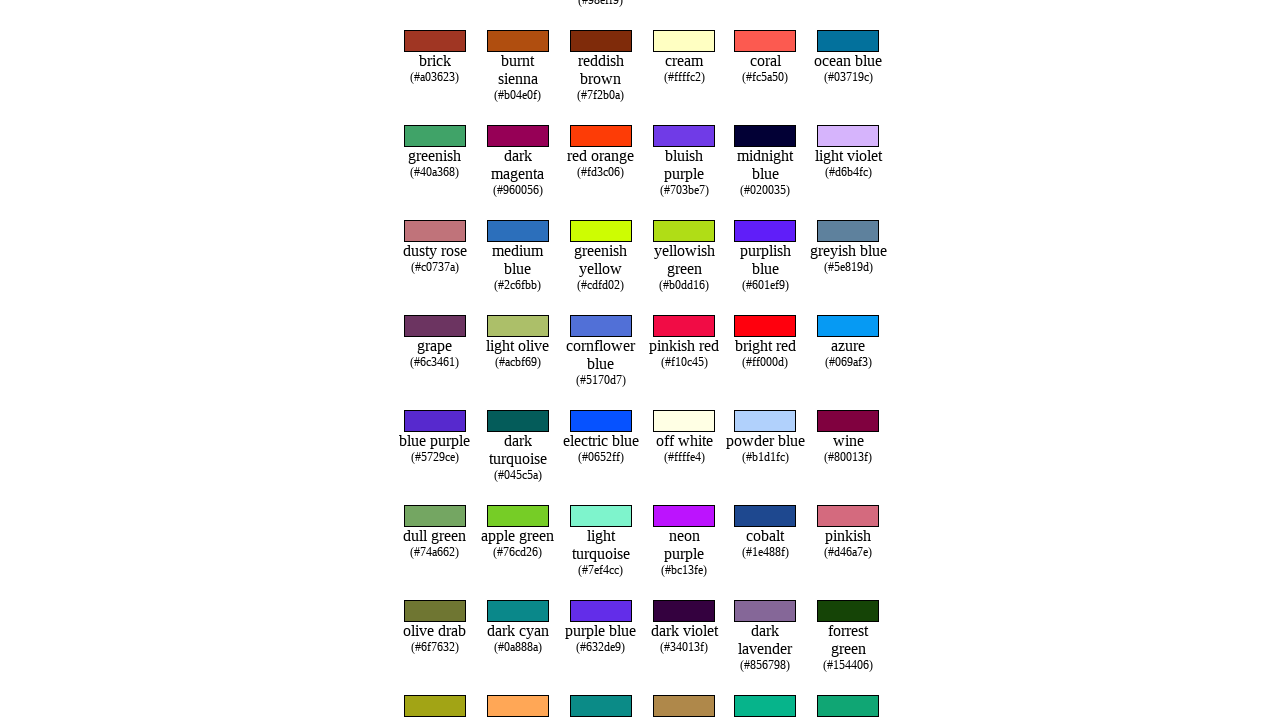

Retrieved text content from row 42
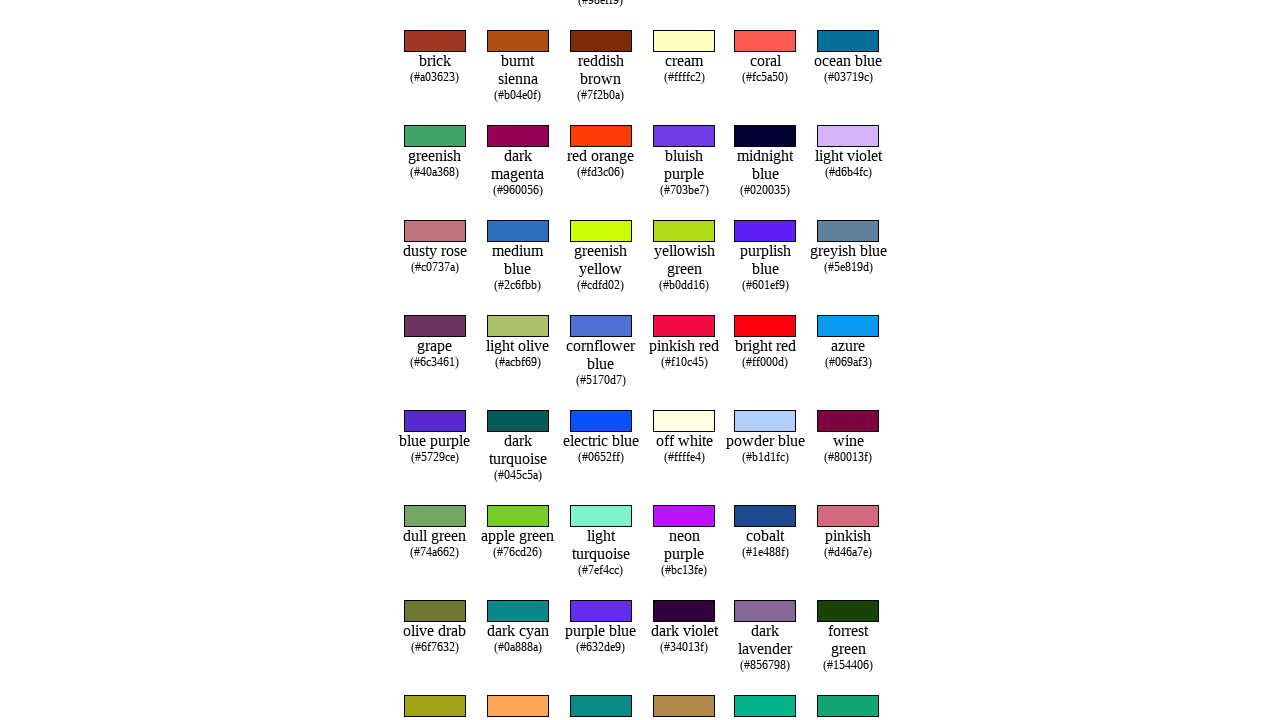

Retrieved text content from row 43
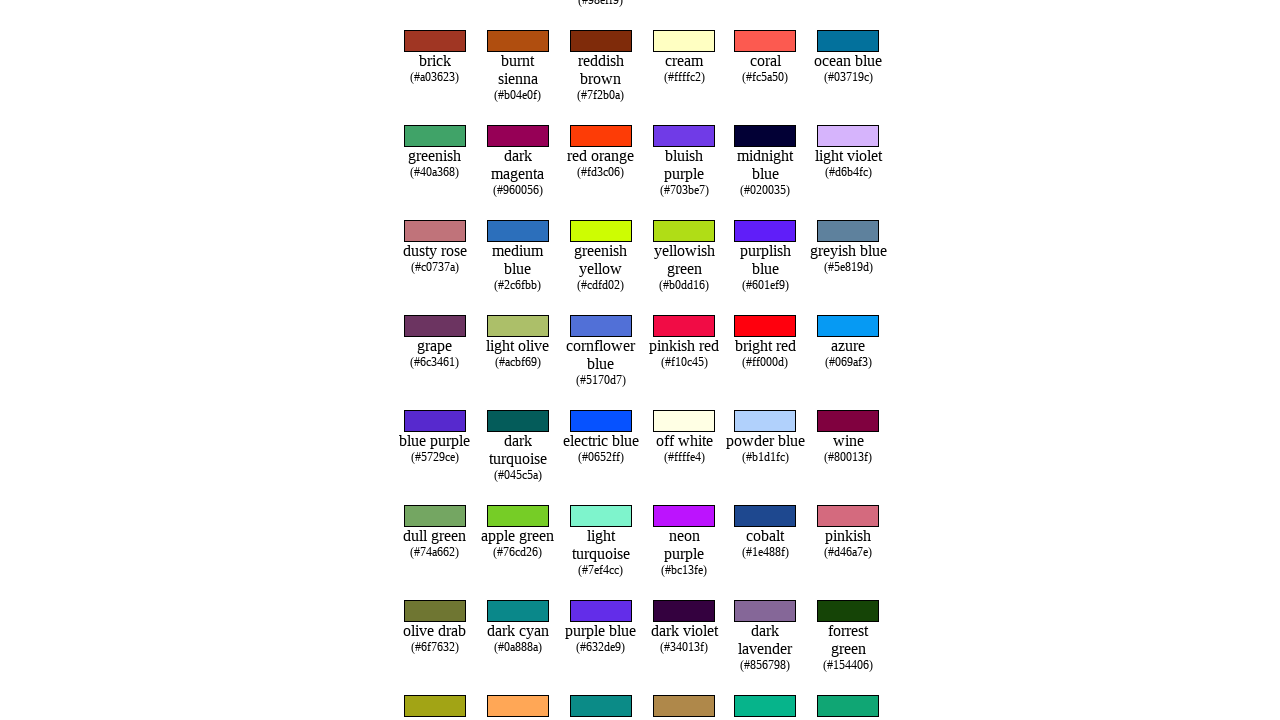

Retrieved text content from row 44
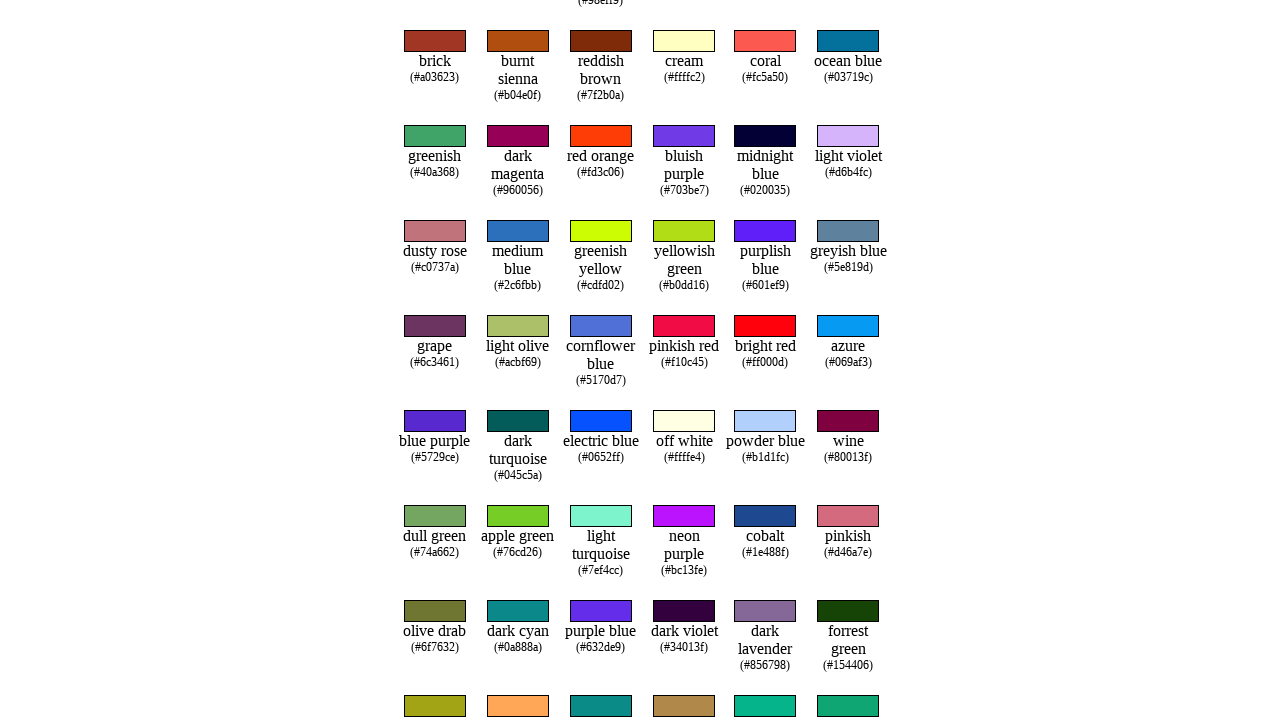

Retrieved text content from row 45
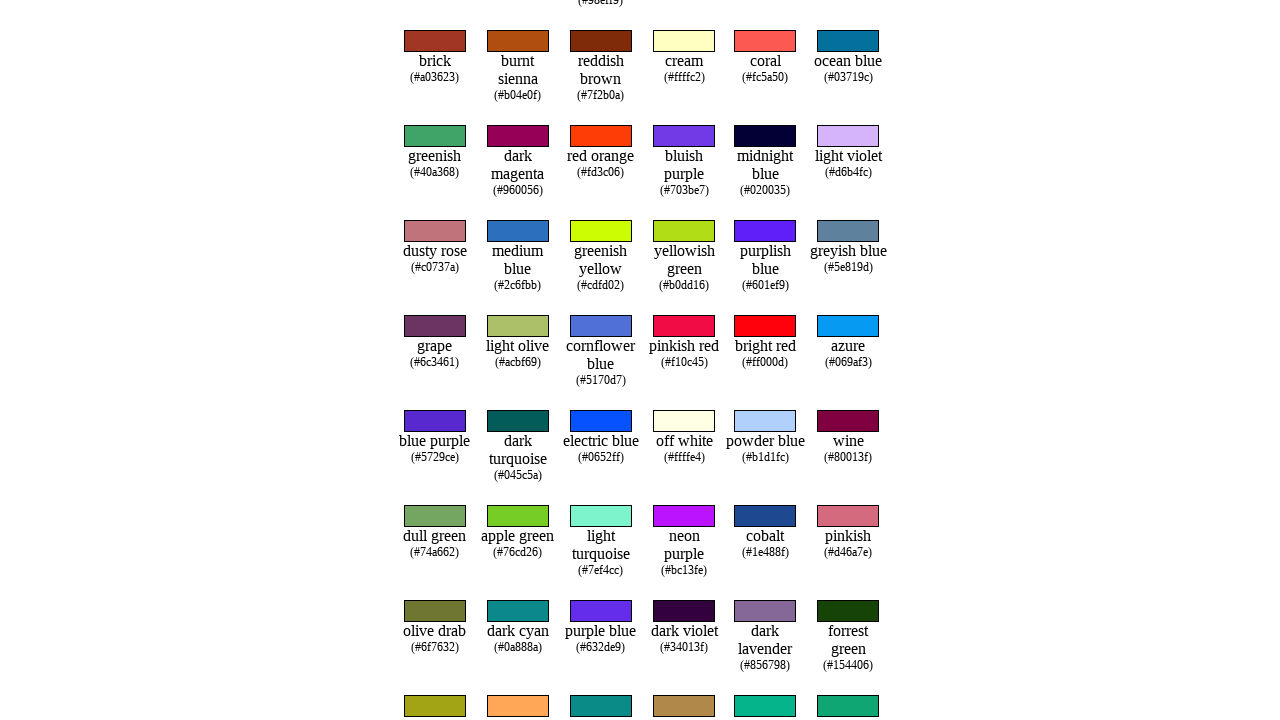

Retrieved text content from row 46
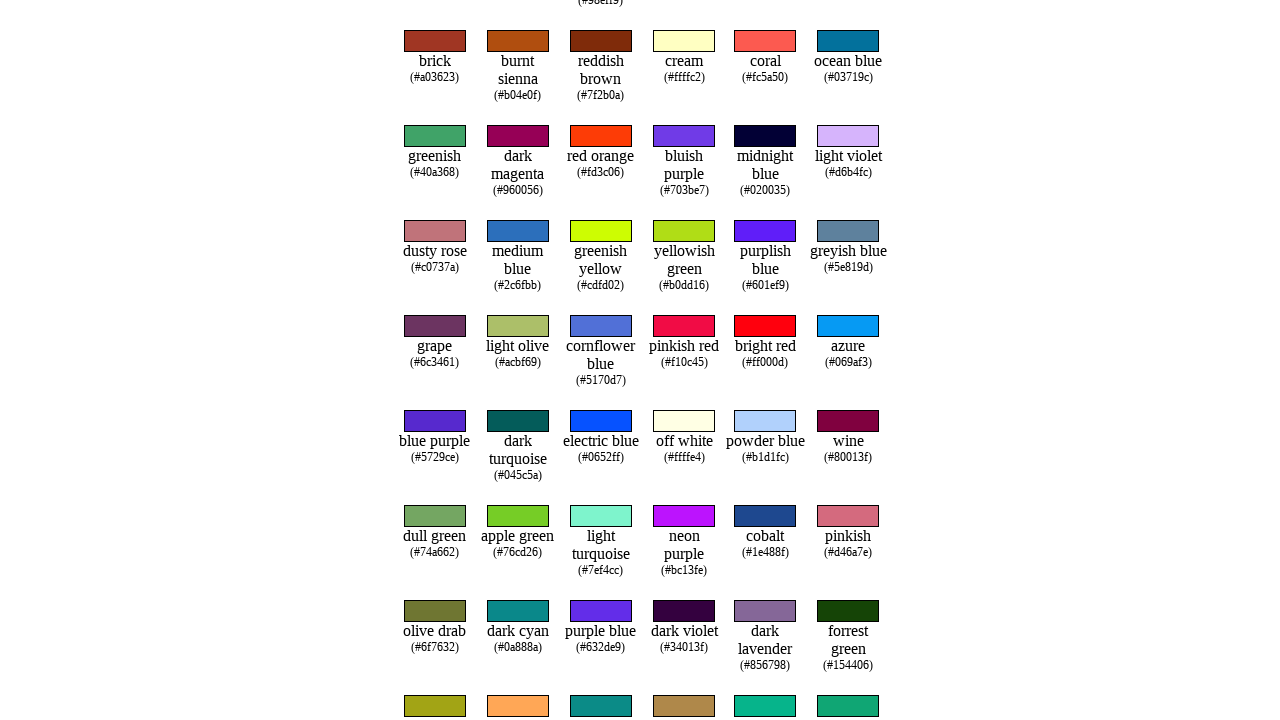

Retrieved text content from row 47
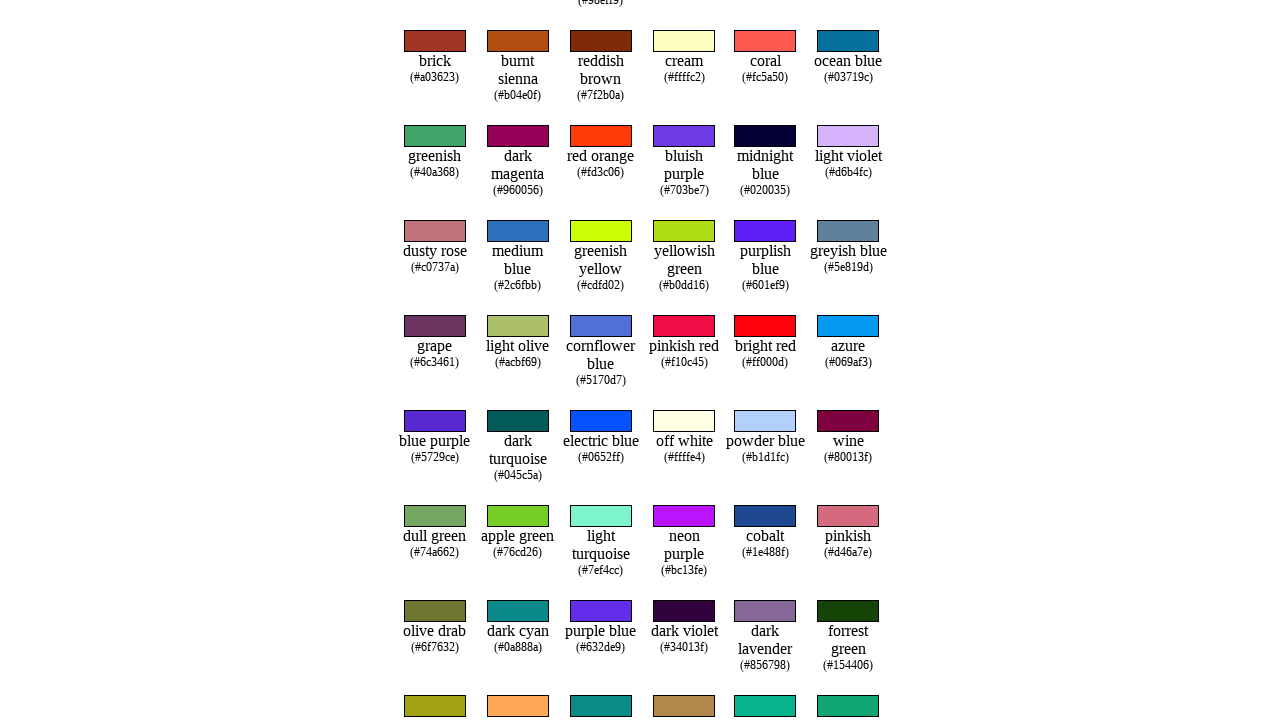

Retrieved text content from row 48
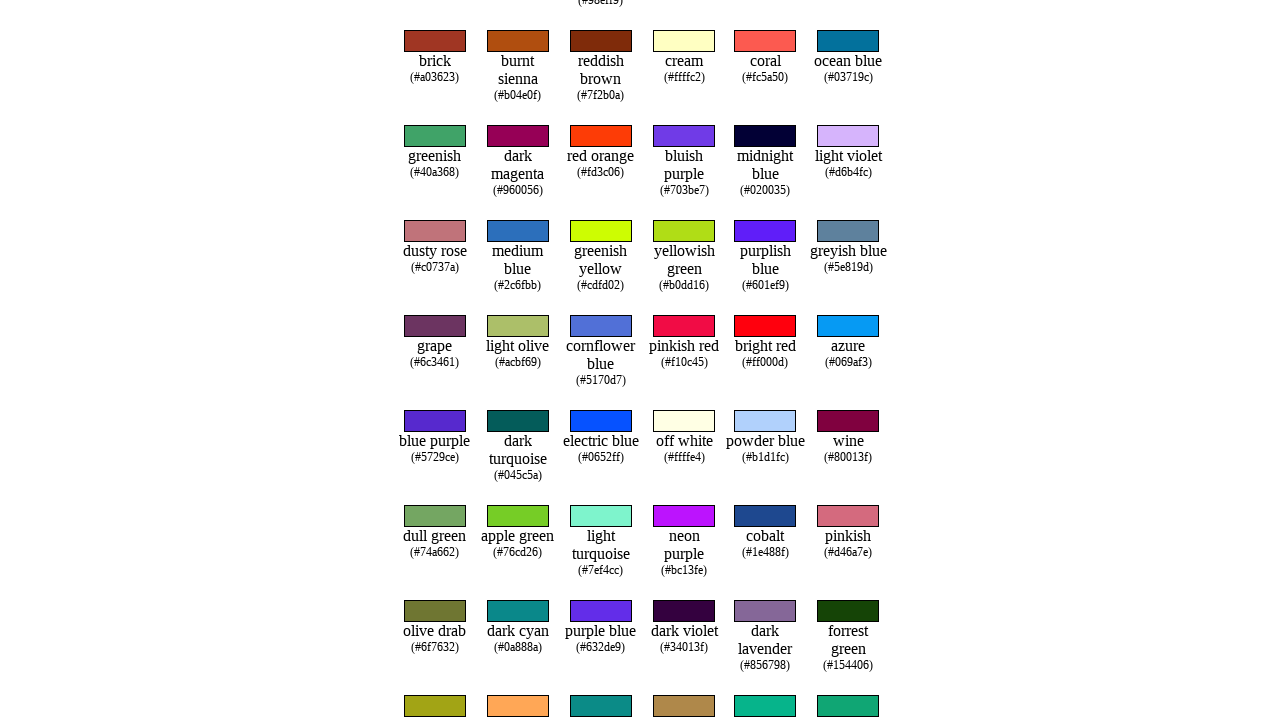

Retrieved text content from row 49
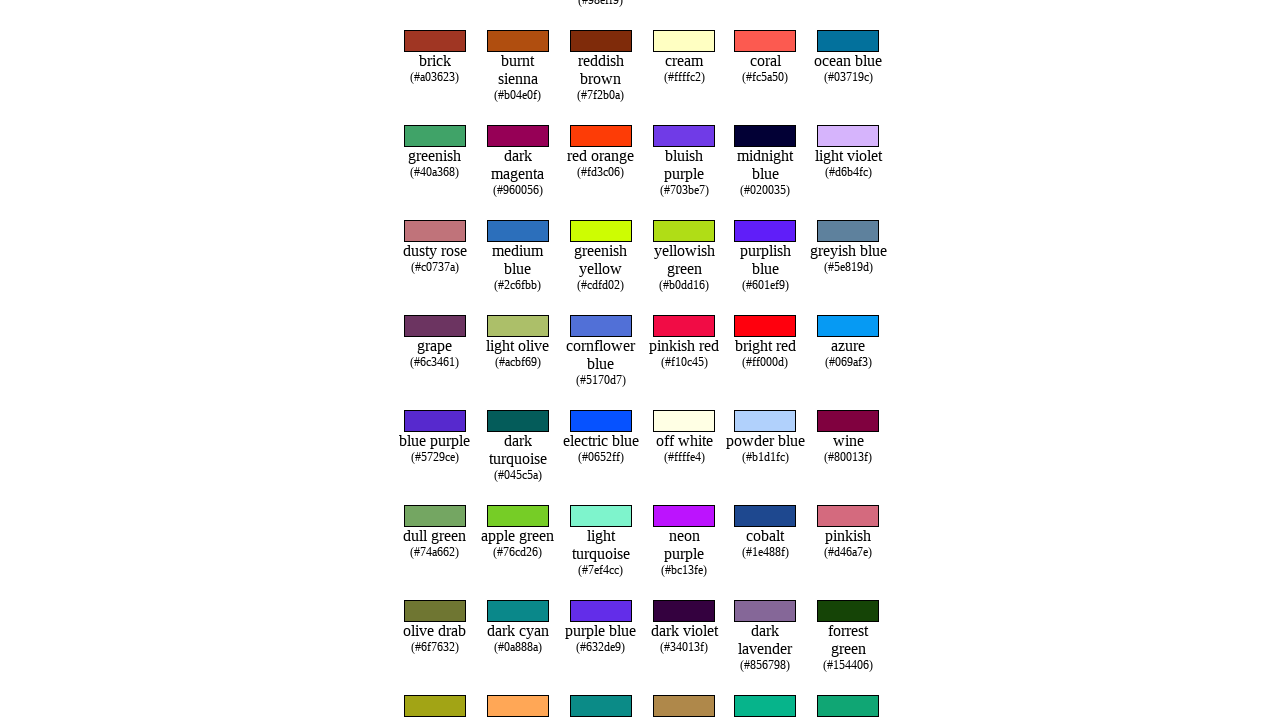

Retrieved text content from row 50
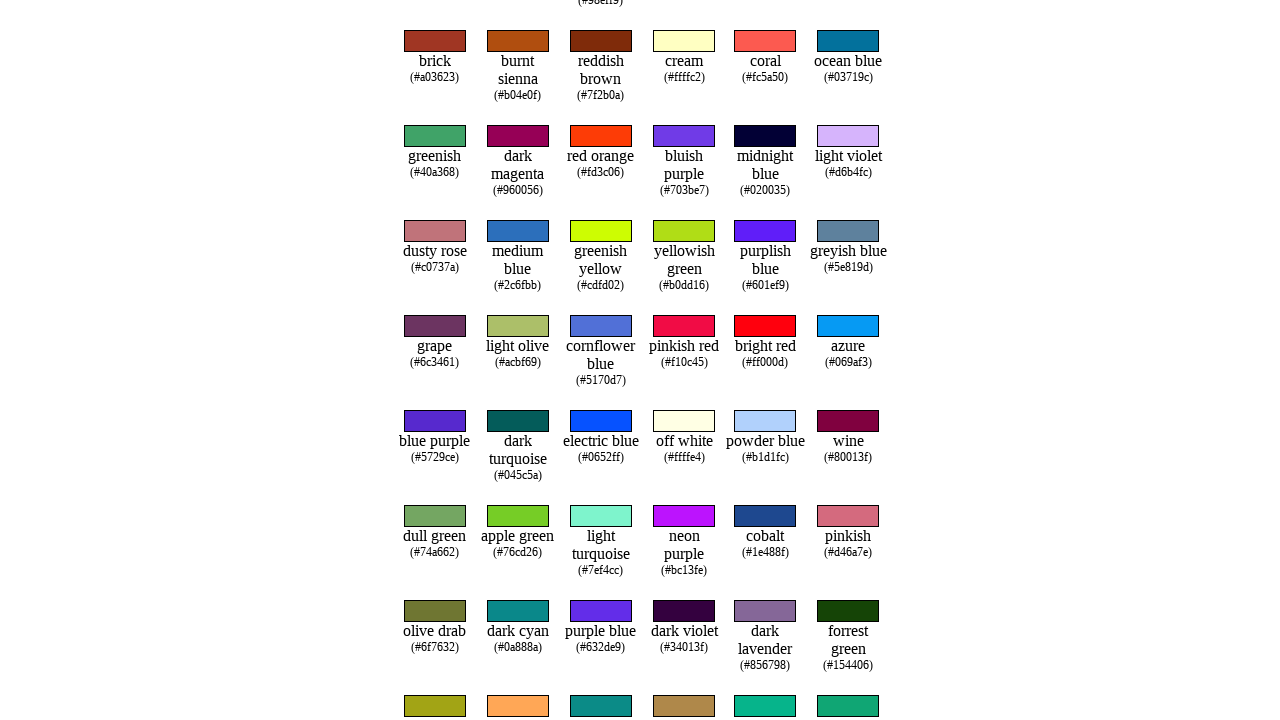

Retrieved text content from row 51
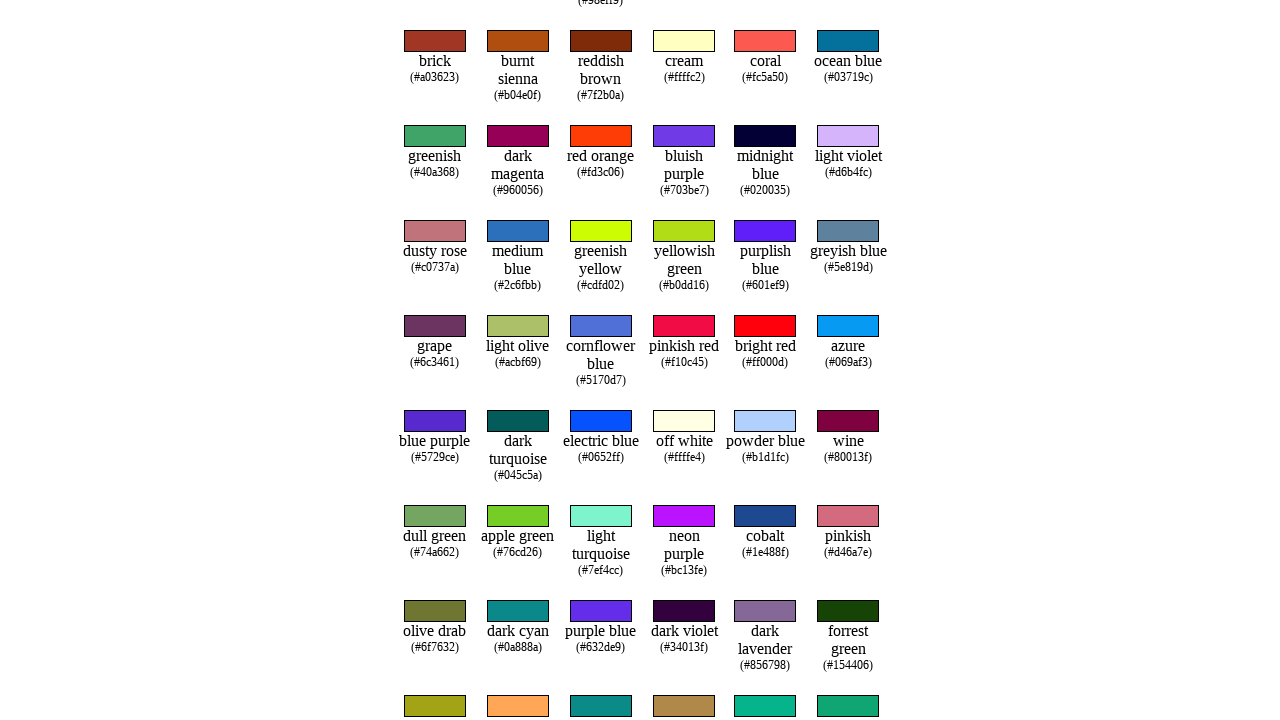

Retrieved text content from row 52
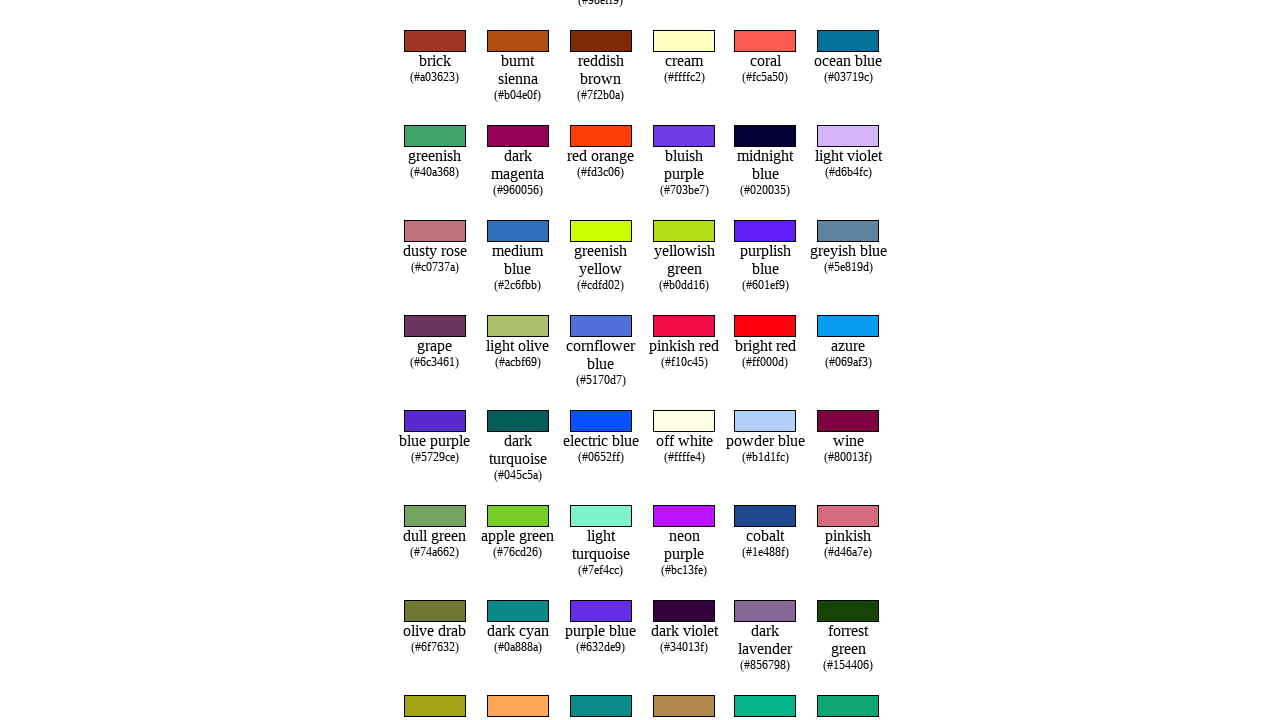

Retrieved text content from row 53
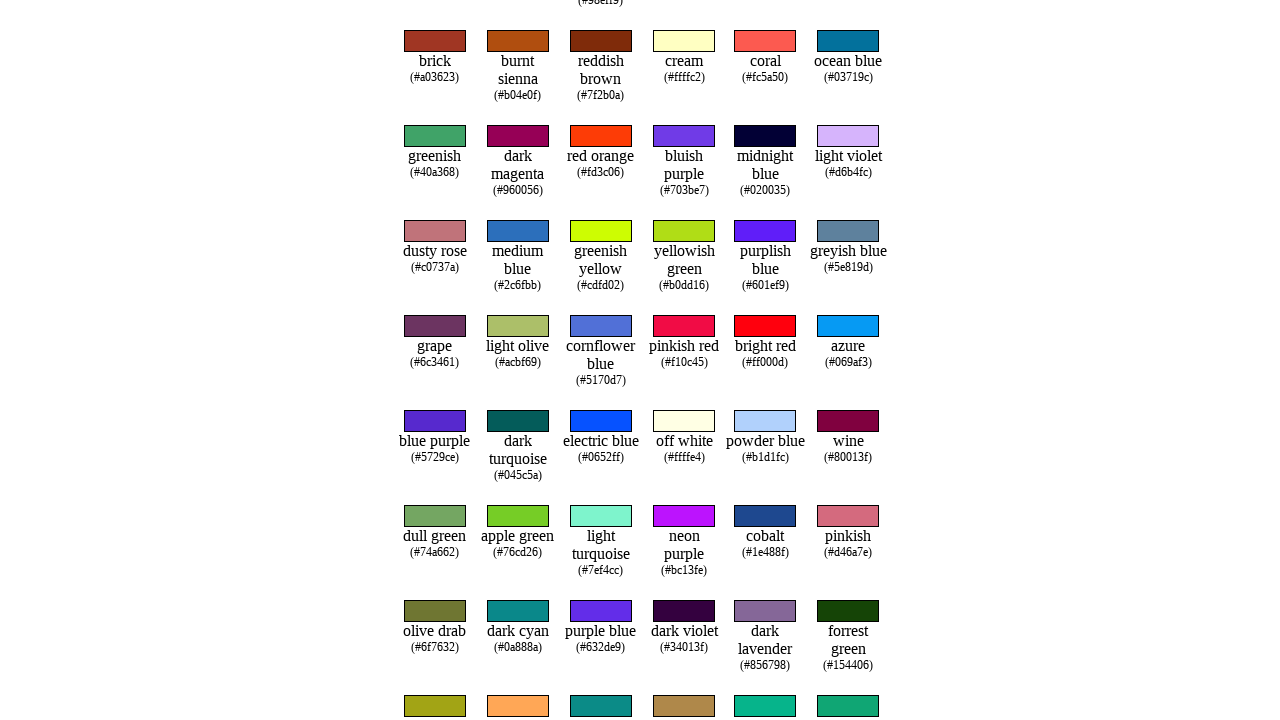

Retrieved text content from row 54
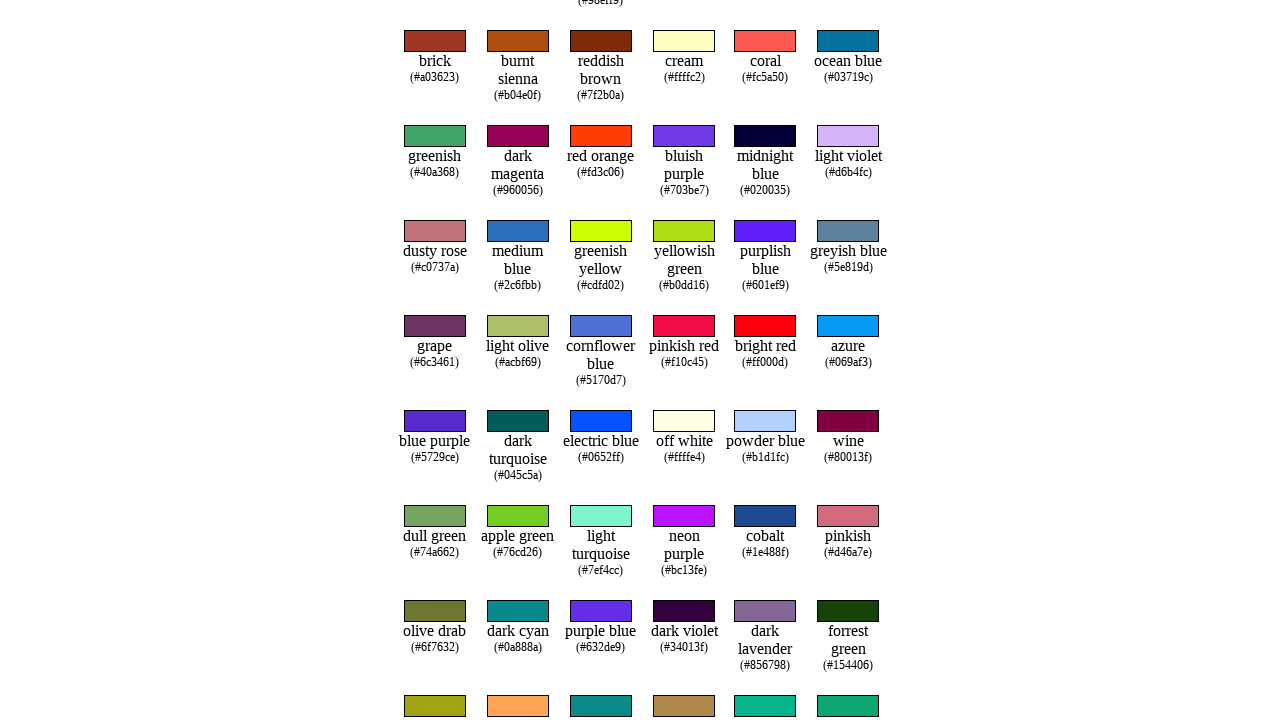

Retrieved text content from row 55
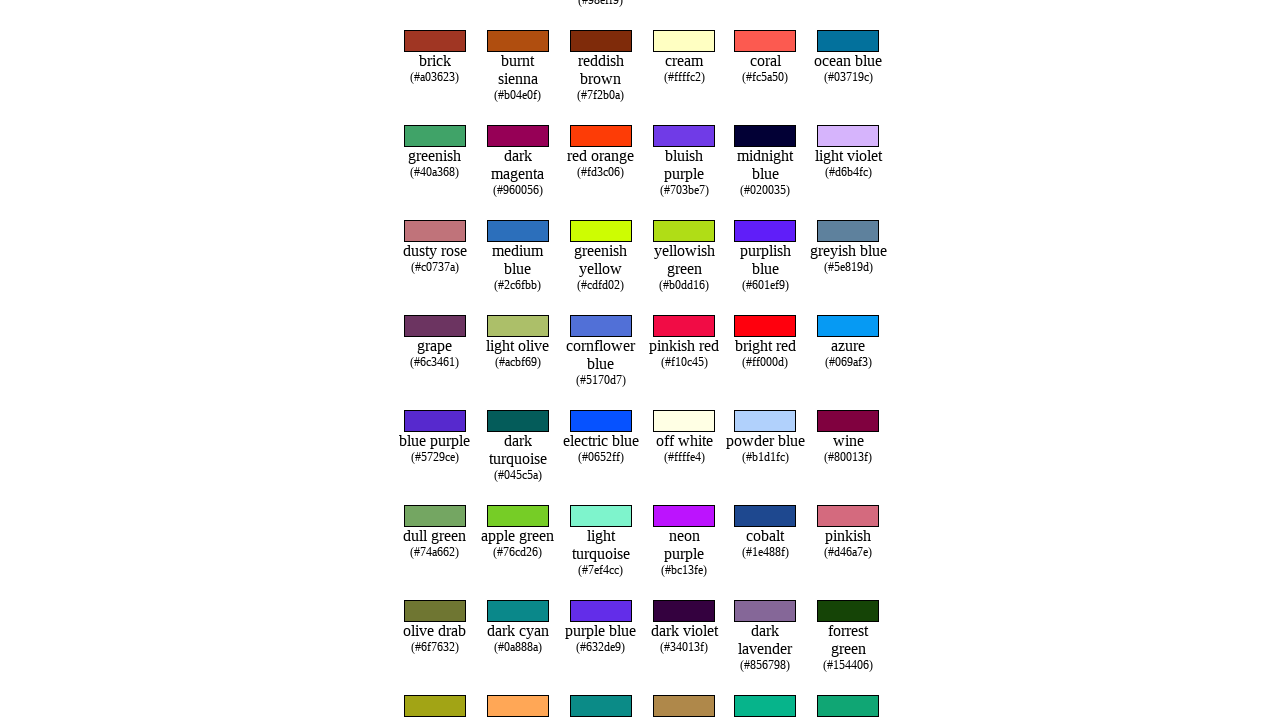

Retrieved text content from row 56
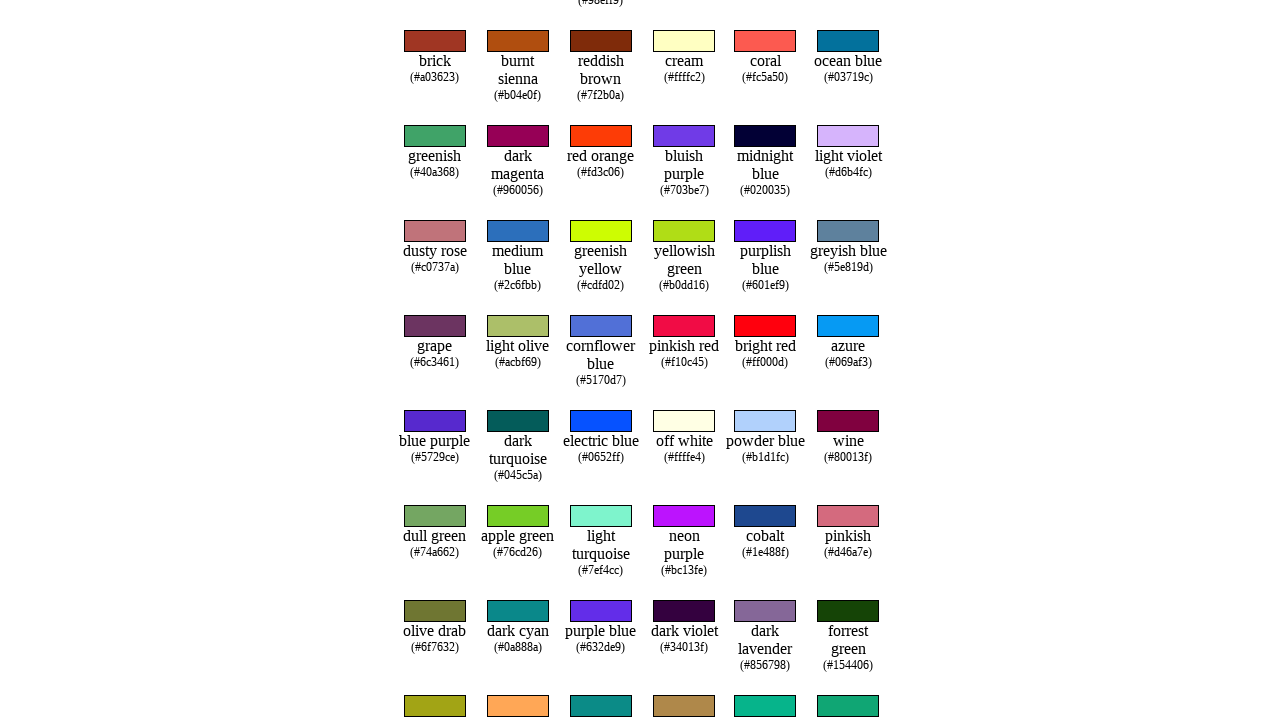

Retrieved text content from row 57
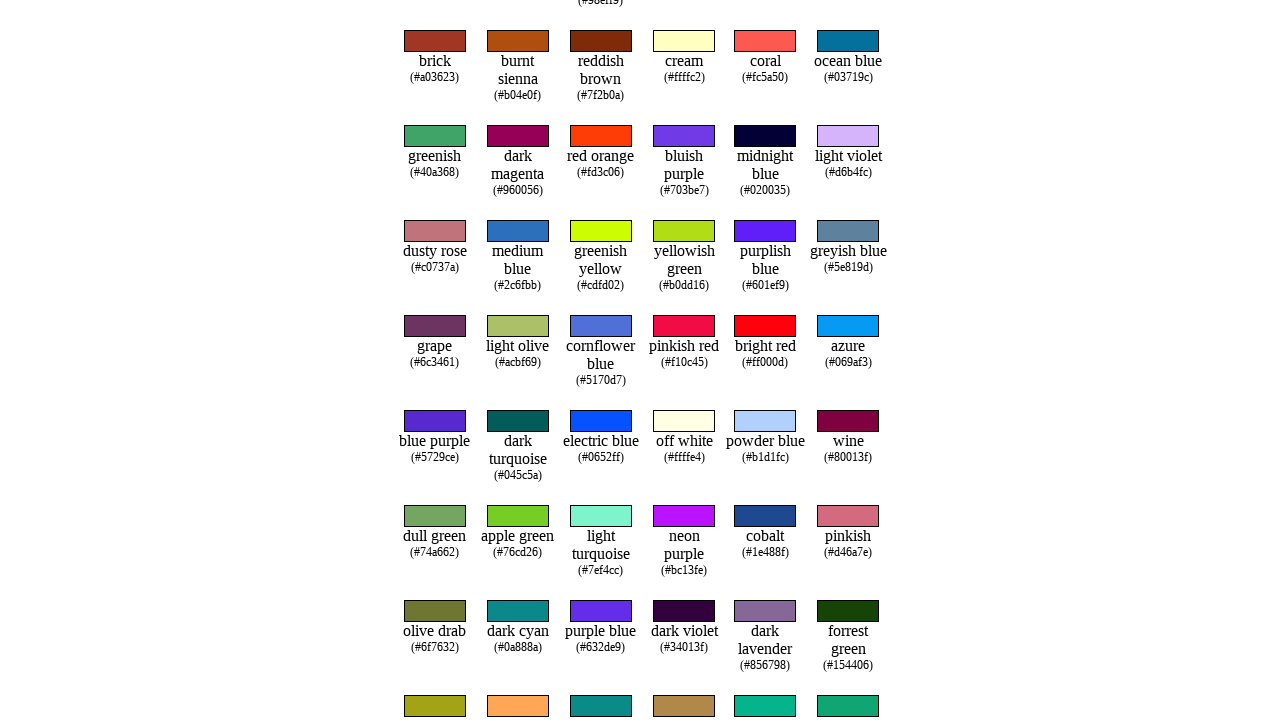

Retrieved text content from row 58
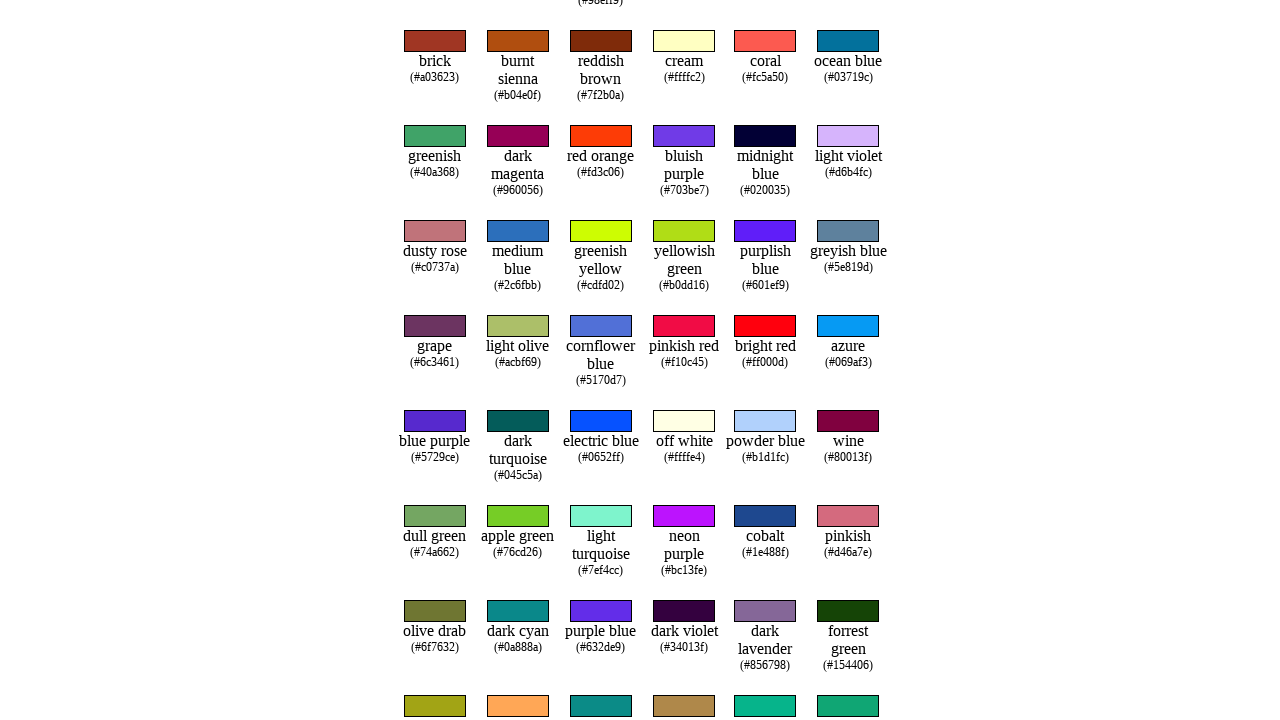

Retrieved text content from row 59
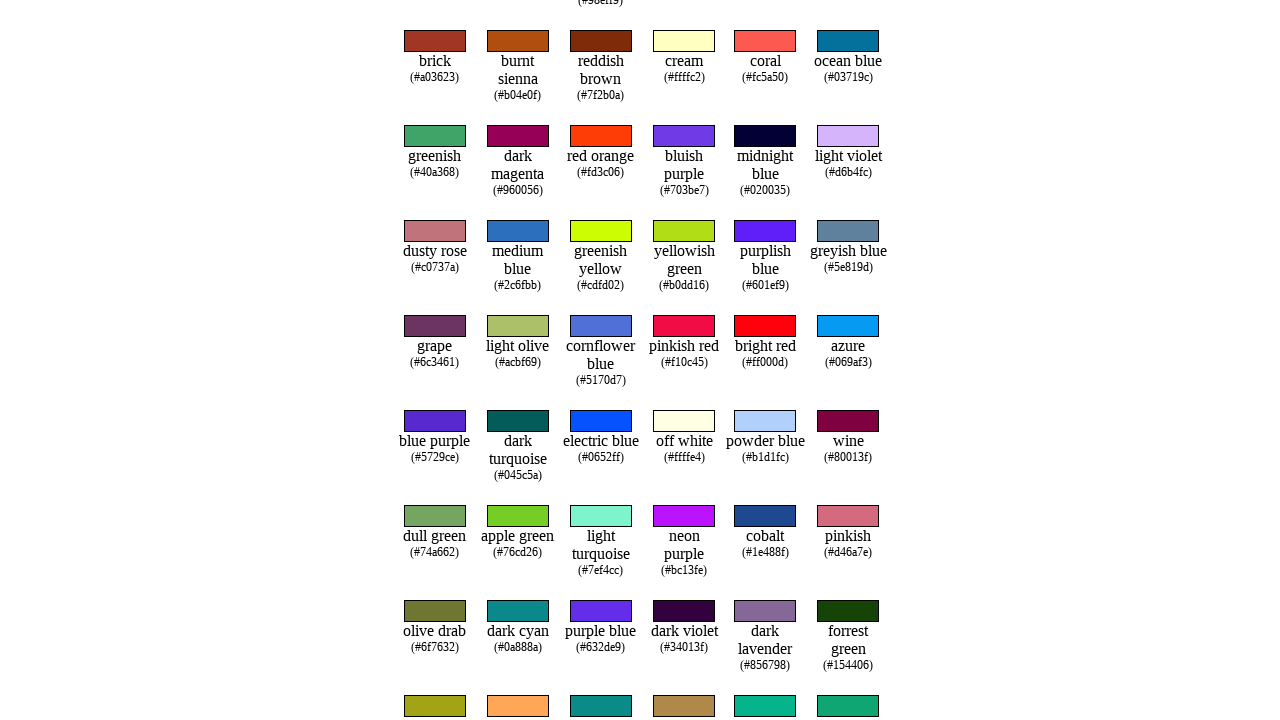

Retrieved text content from row 60
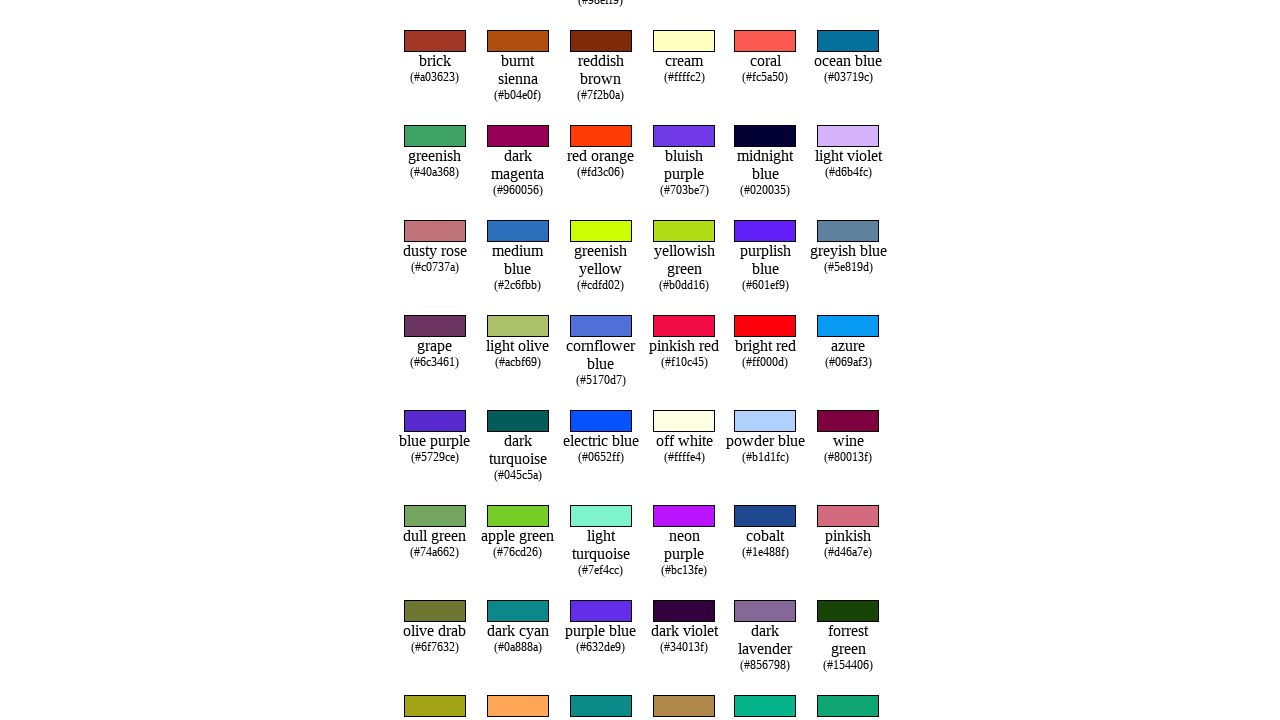

Retrieved text content from row 61
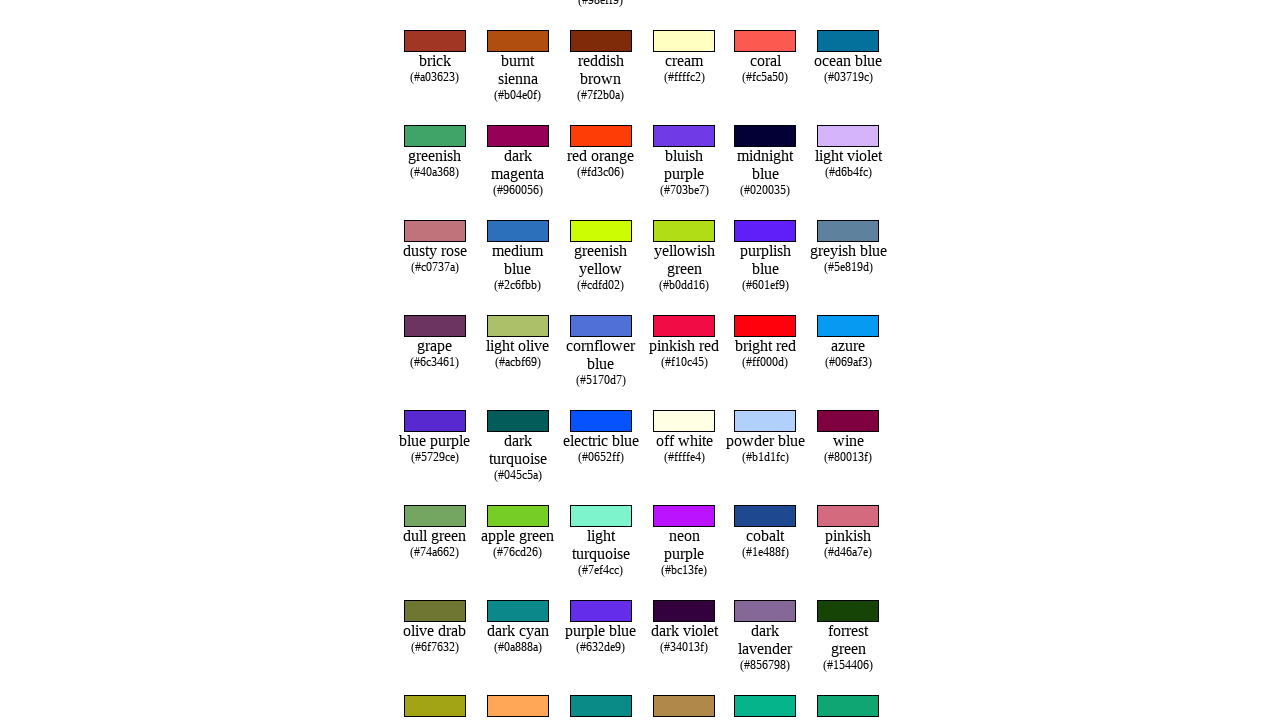

Retrieved text content from row 62
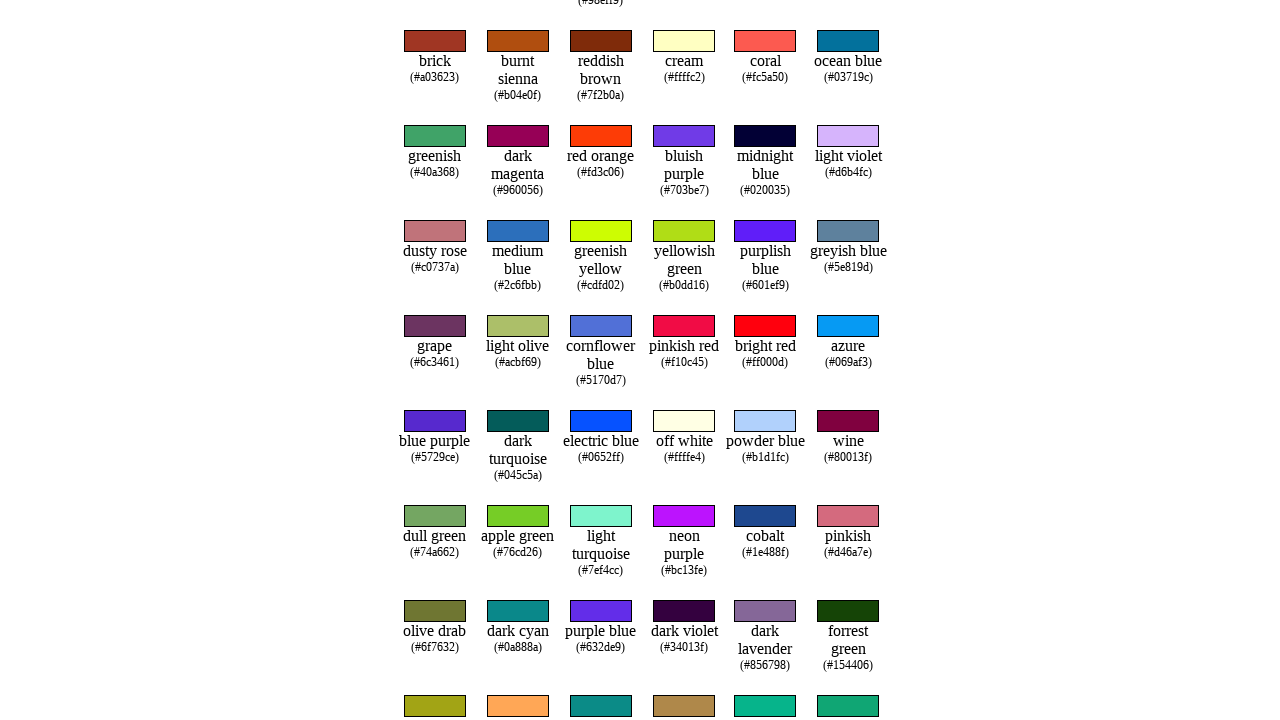

Retrieved text content from row 63
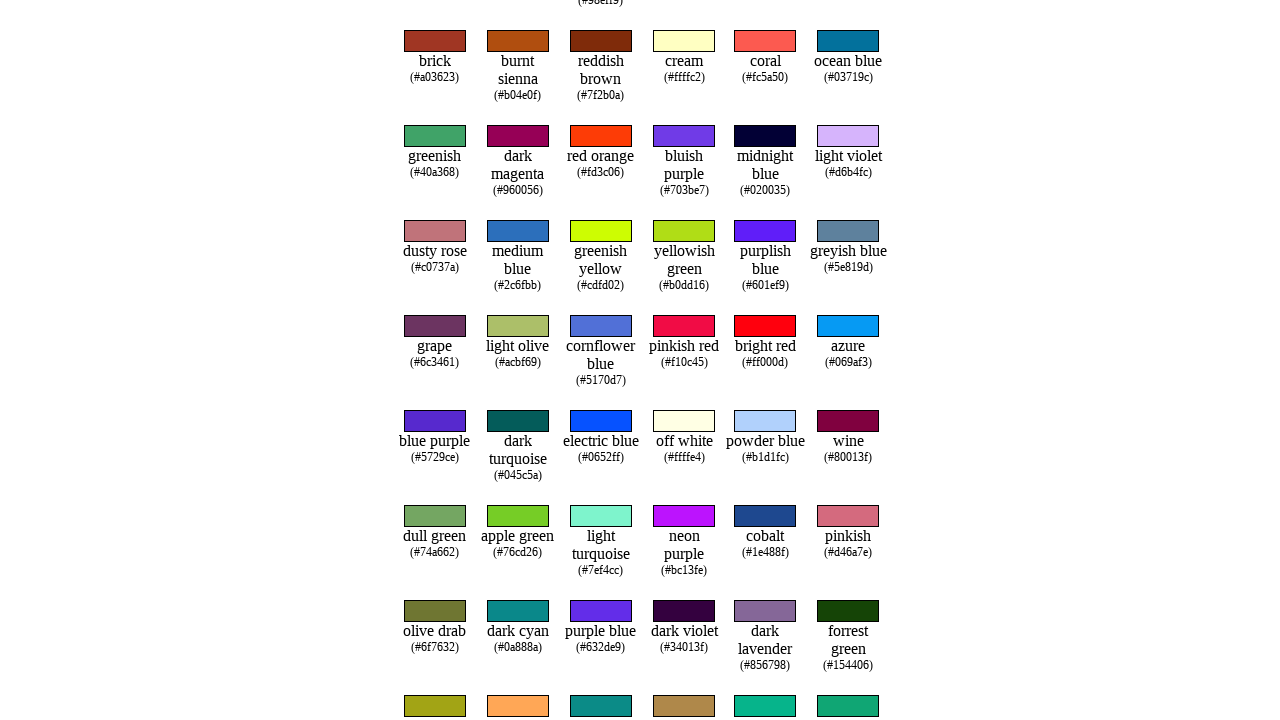

Retrieved text content from row 64
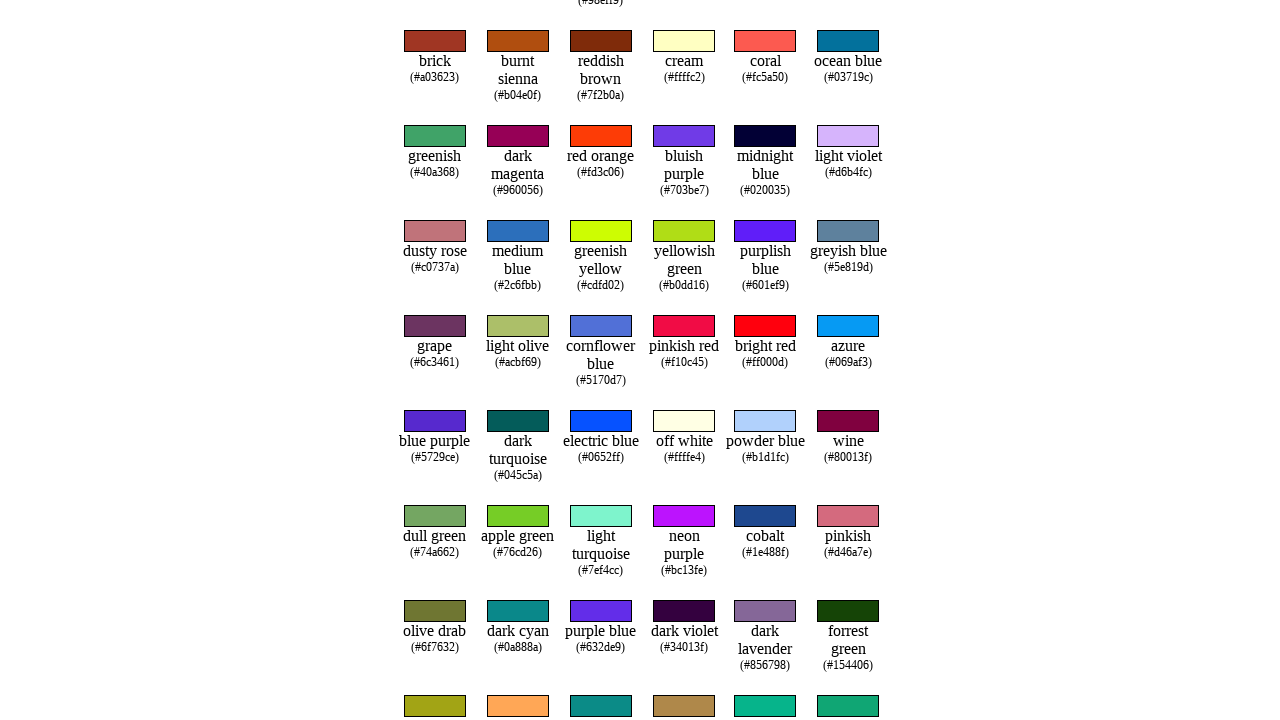

Retrieved text content from row 65
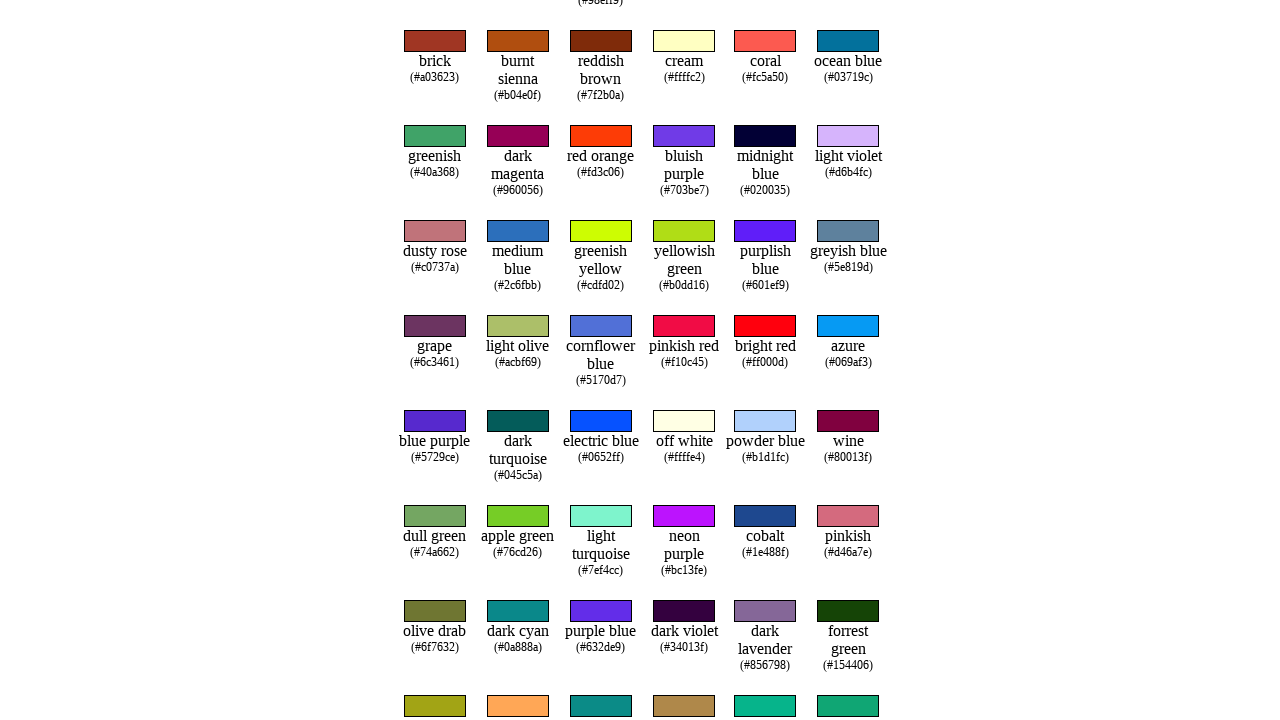

Retrieved text content from row 66
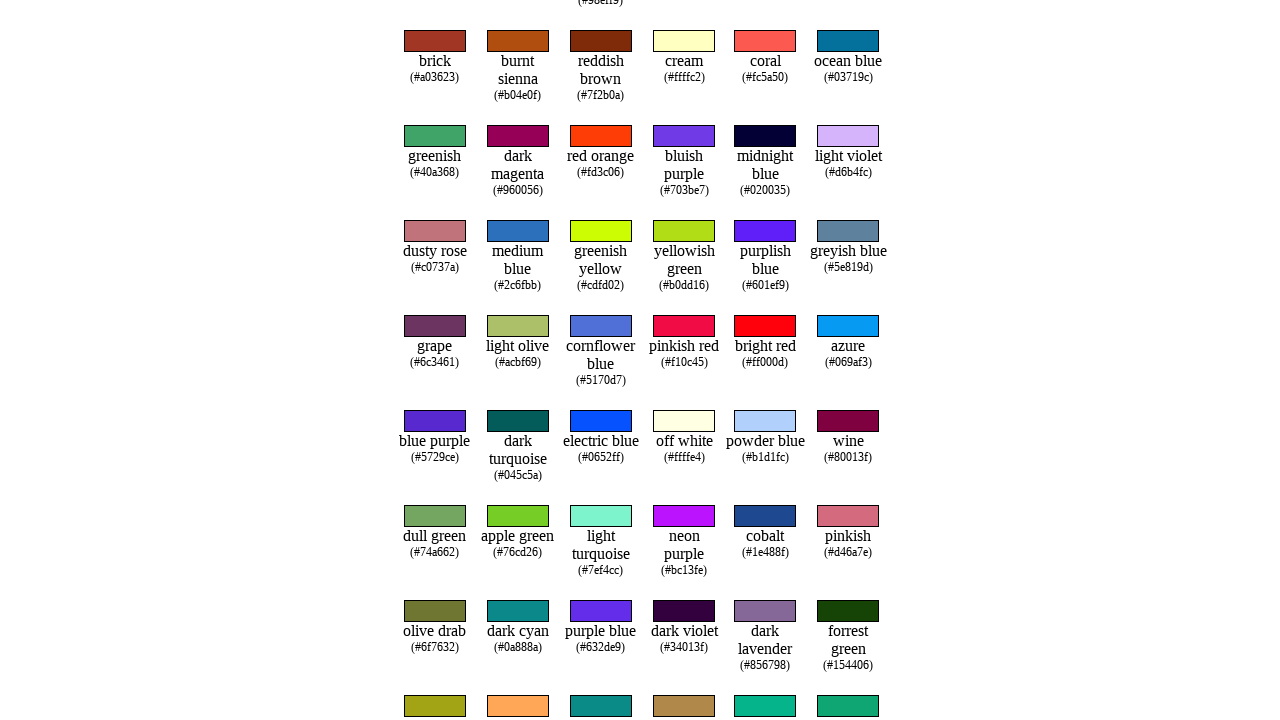

Retrieved text content from row 67
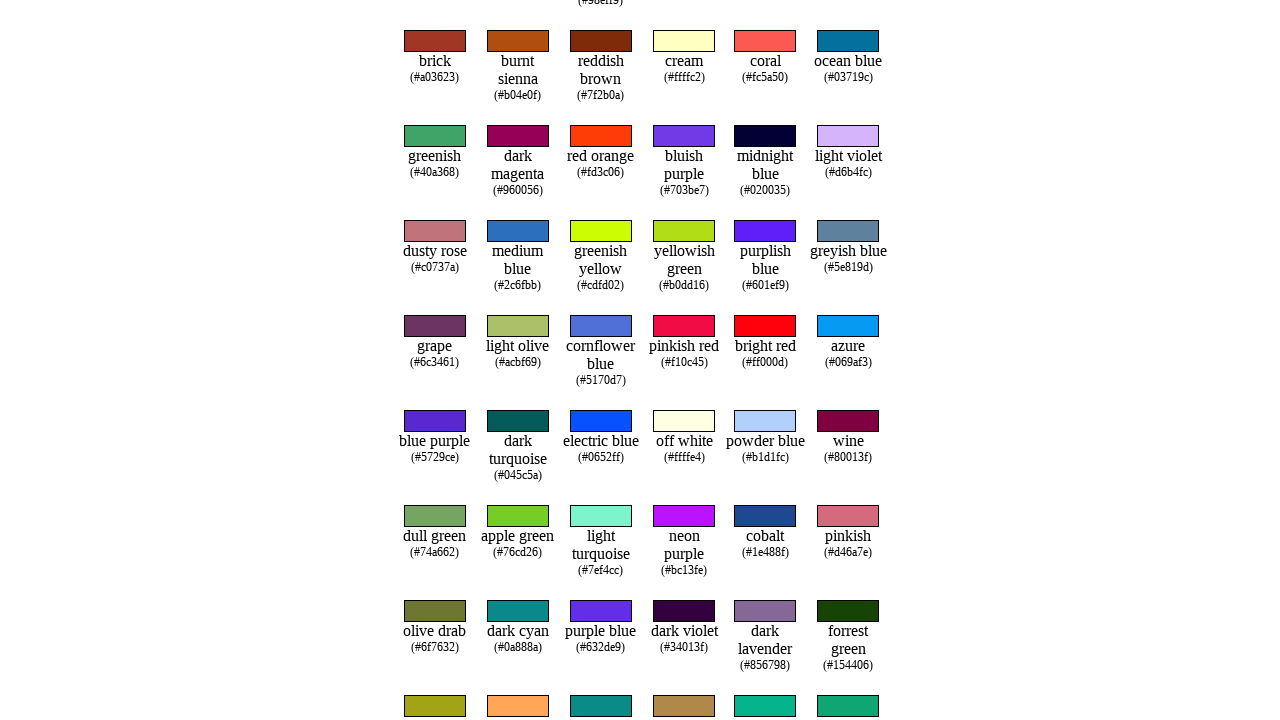

Retrieved text content from row 68
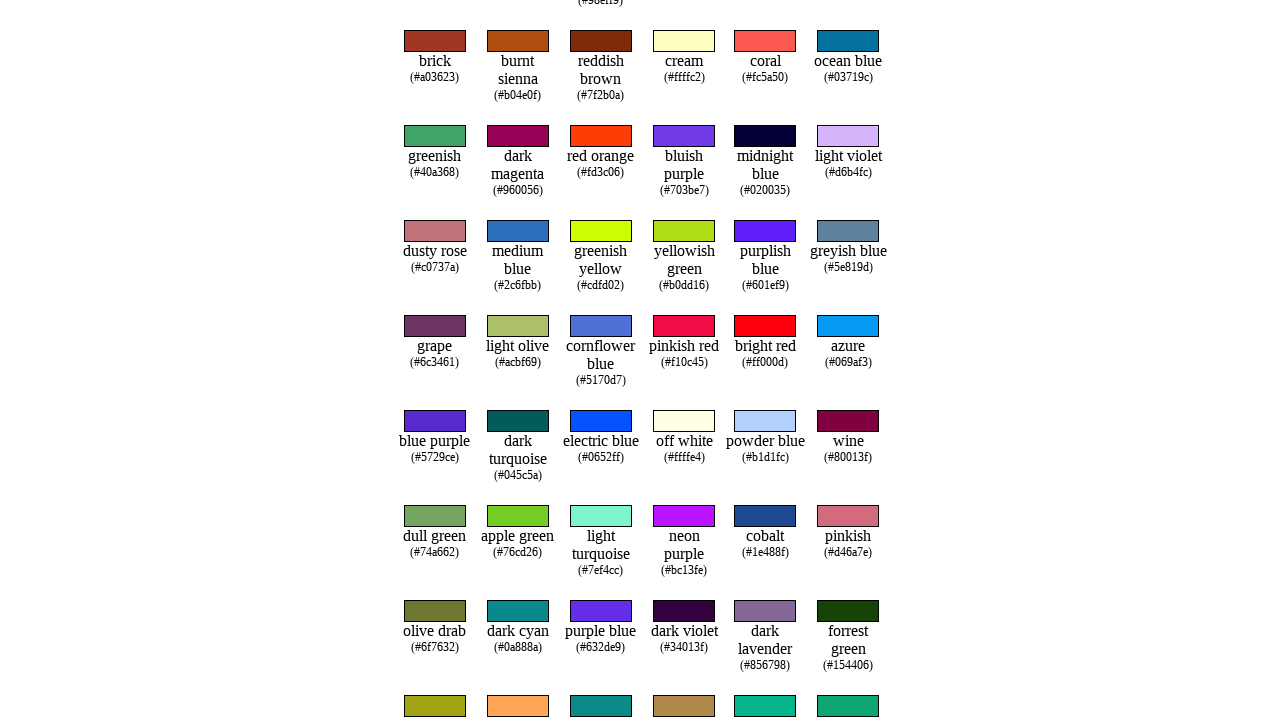

Retrieved text content from row 69
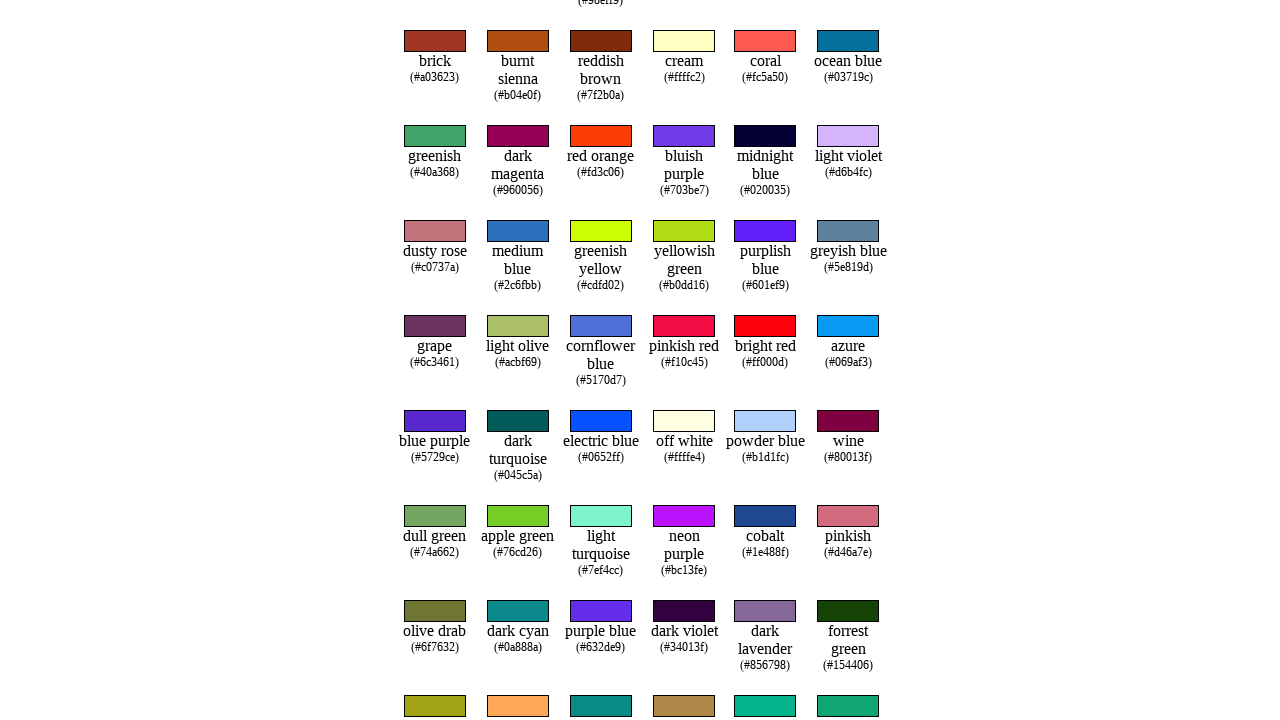

Retrieved text content from row 70
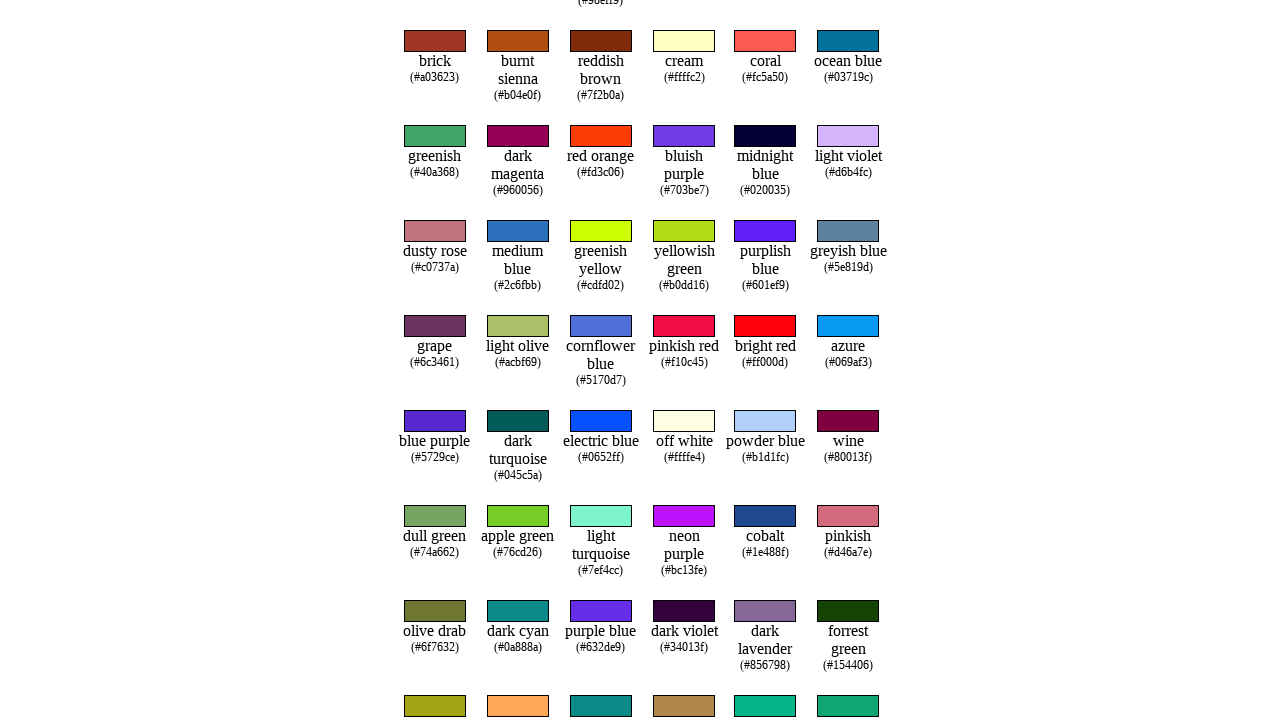

Retrieved text content from row 71
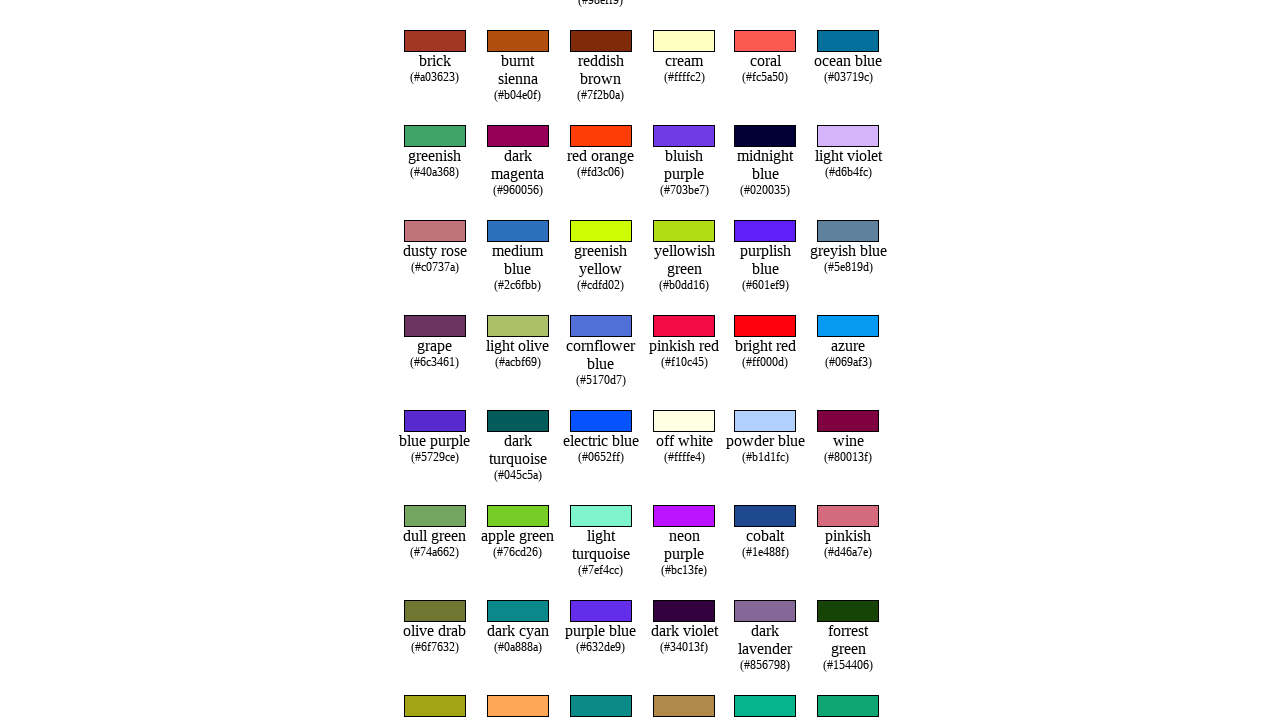

Retrieved text content from row 72
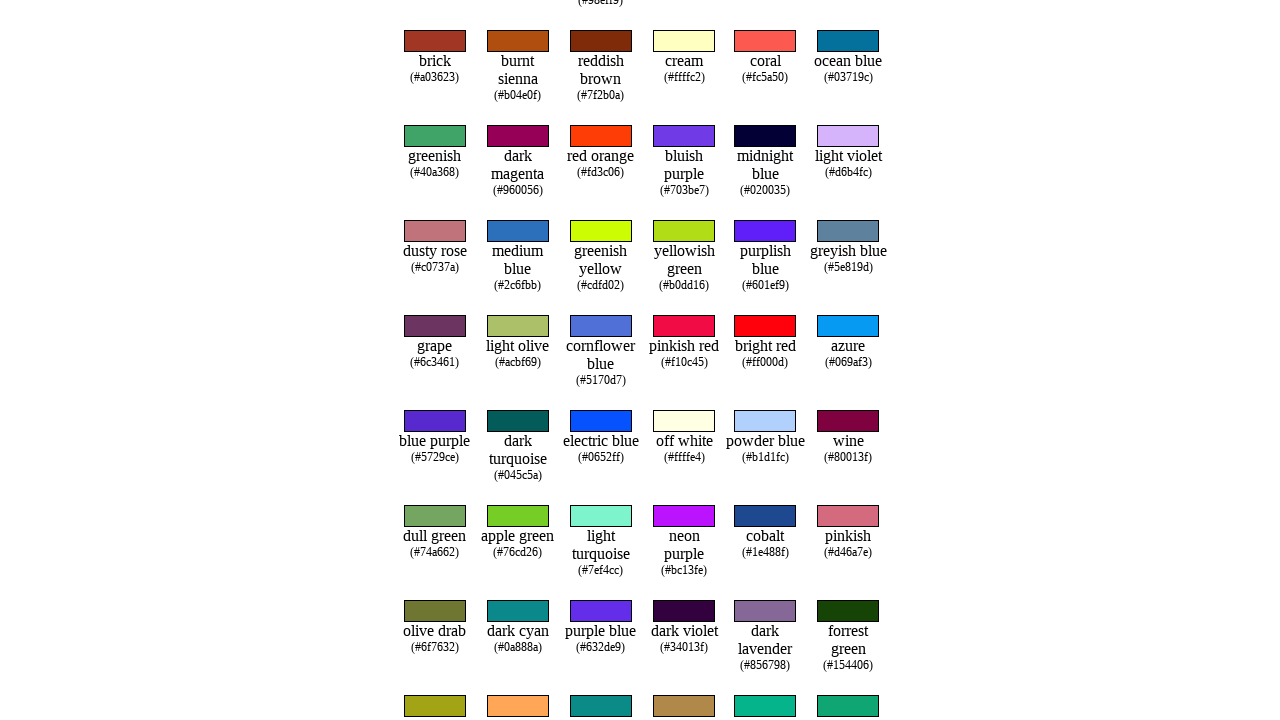

Retrieved text content from row 73
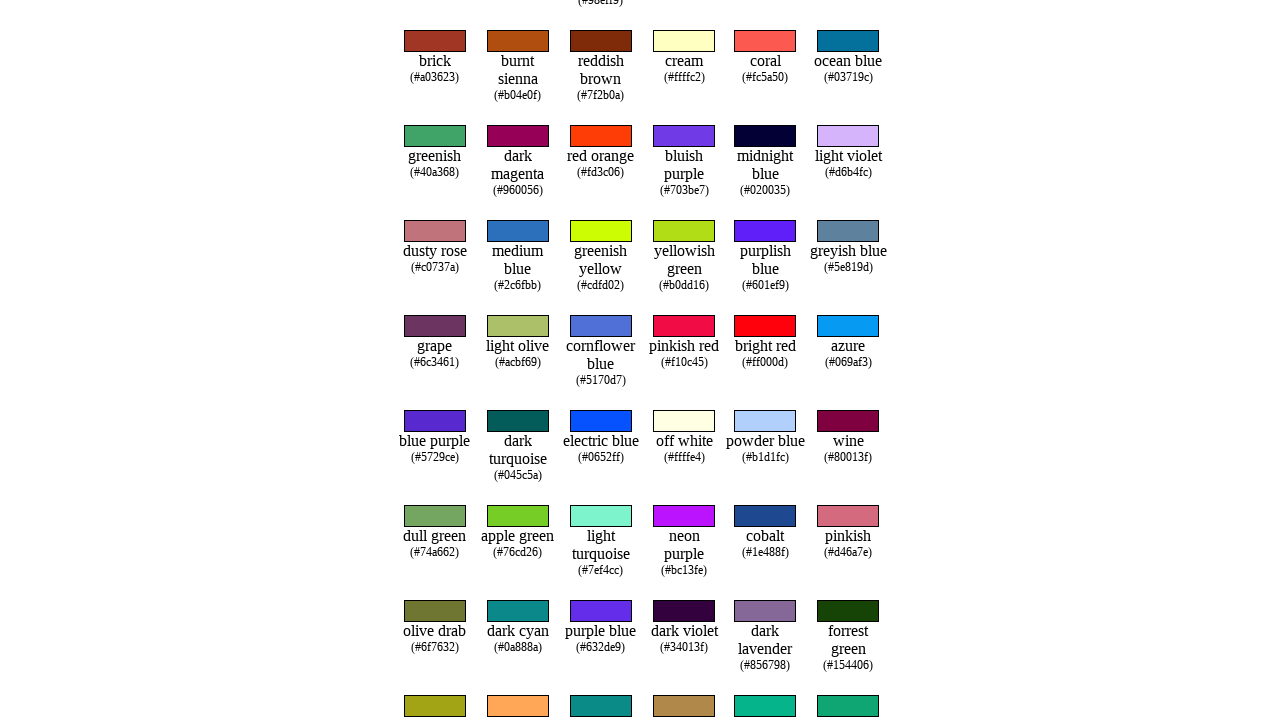

Retrieved text content from row 74
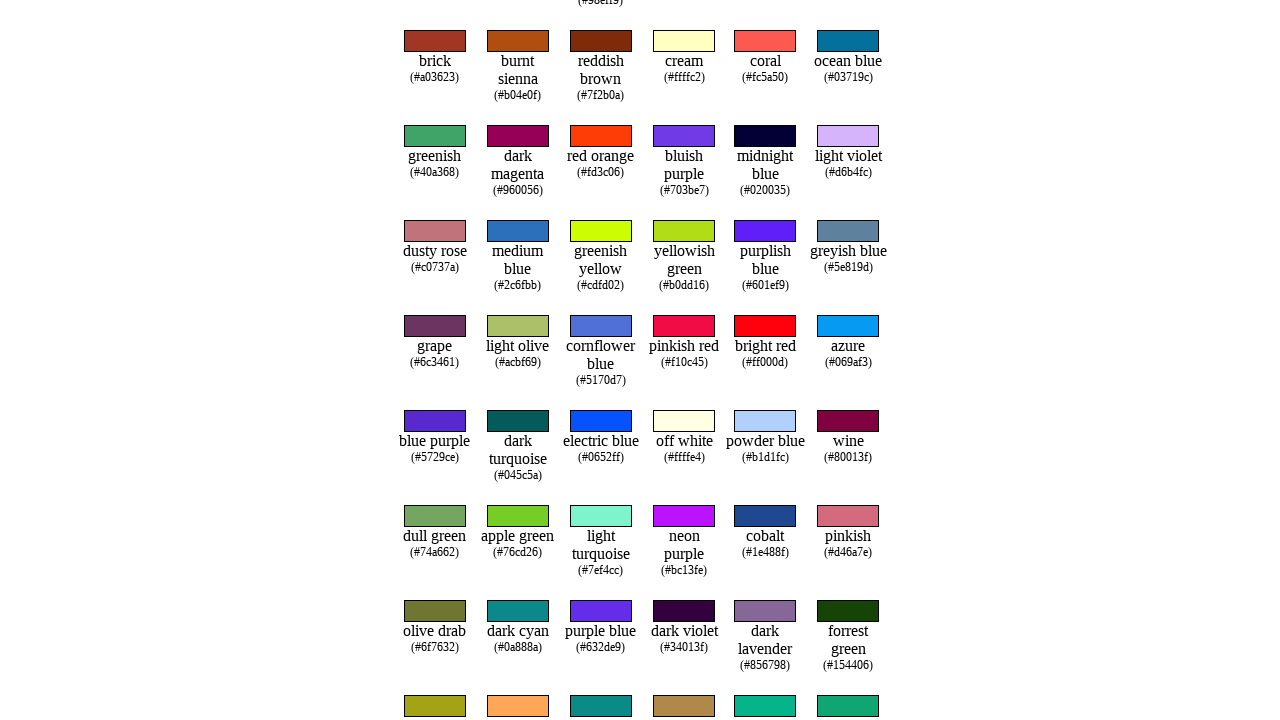

Retrieved text content from row 75
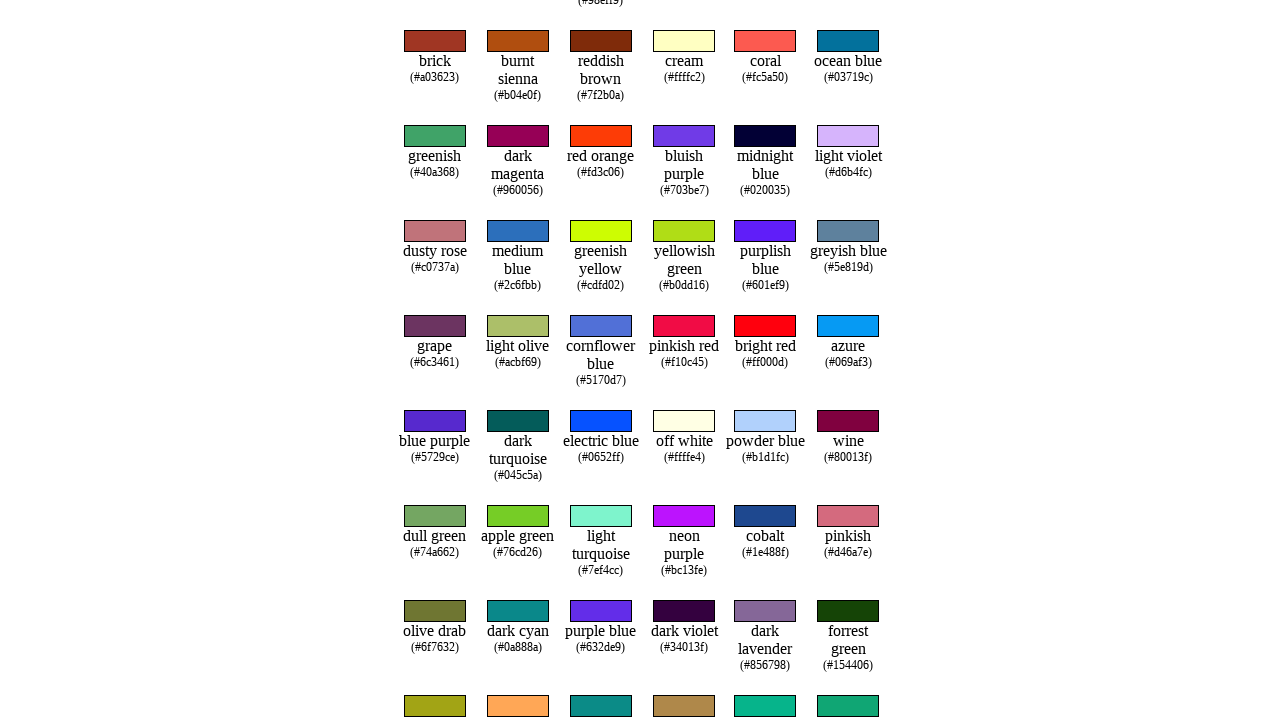

Retrieved text content from row 76
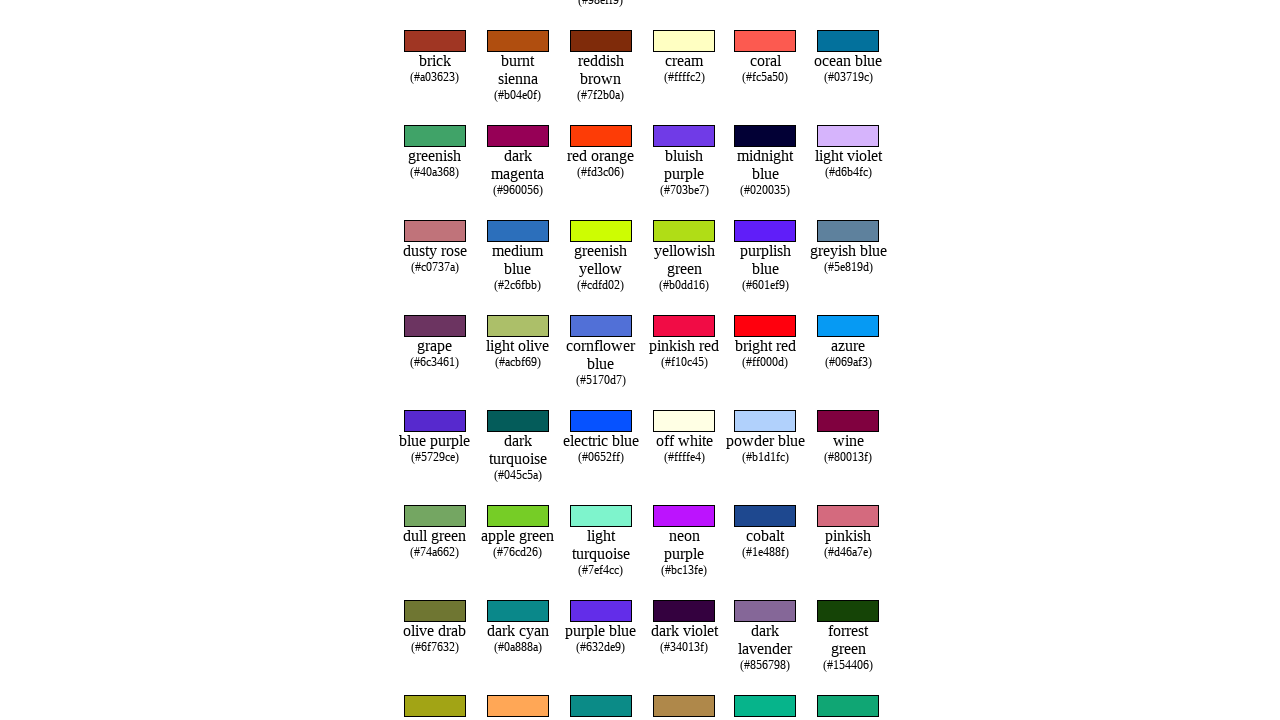

Retrieved text content from row 77
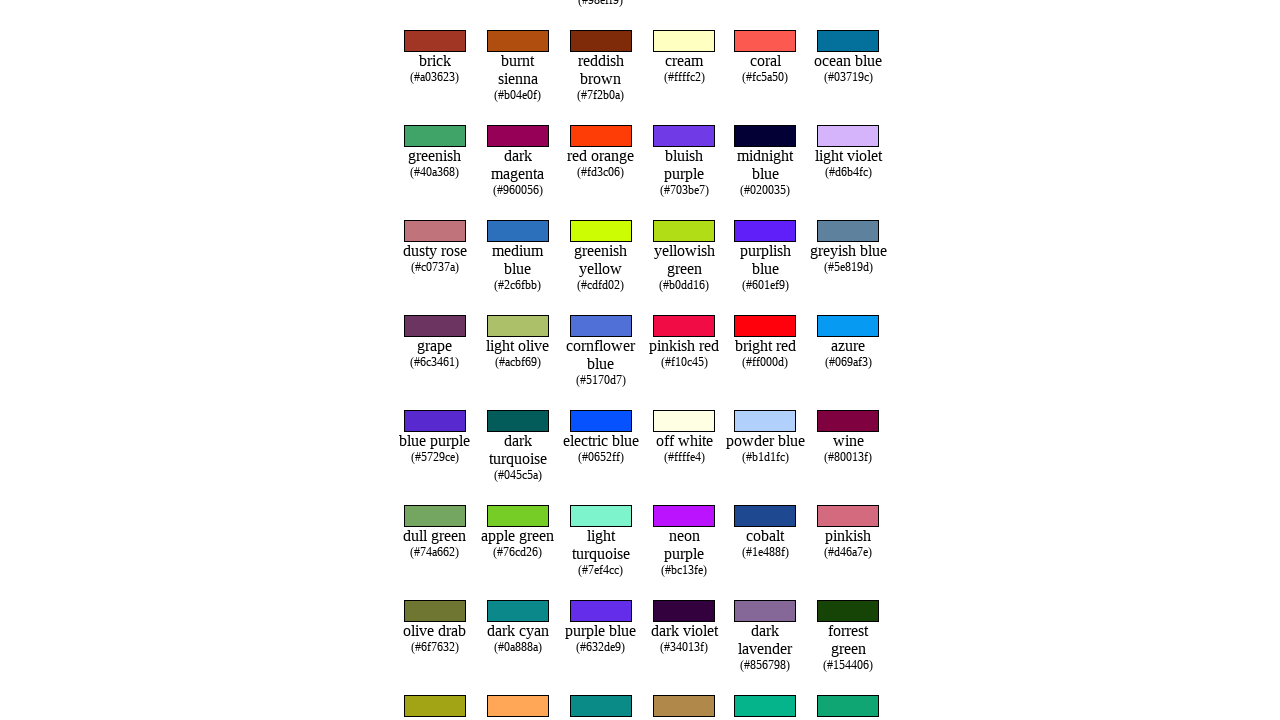

Retrieved text content from row 78
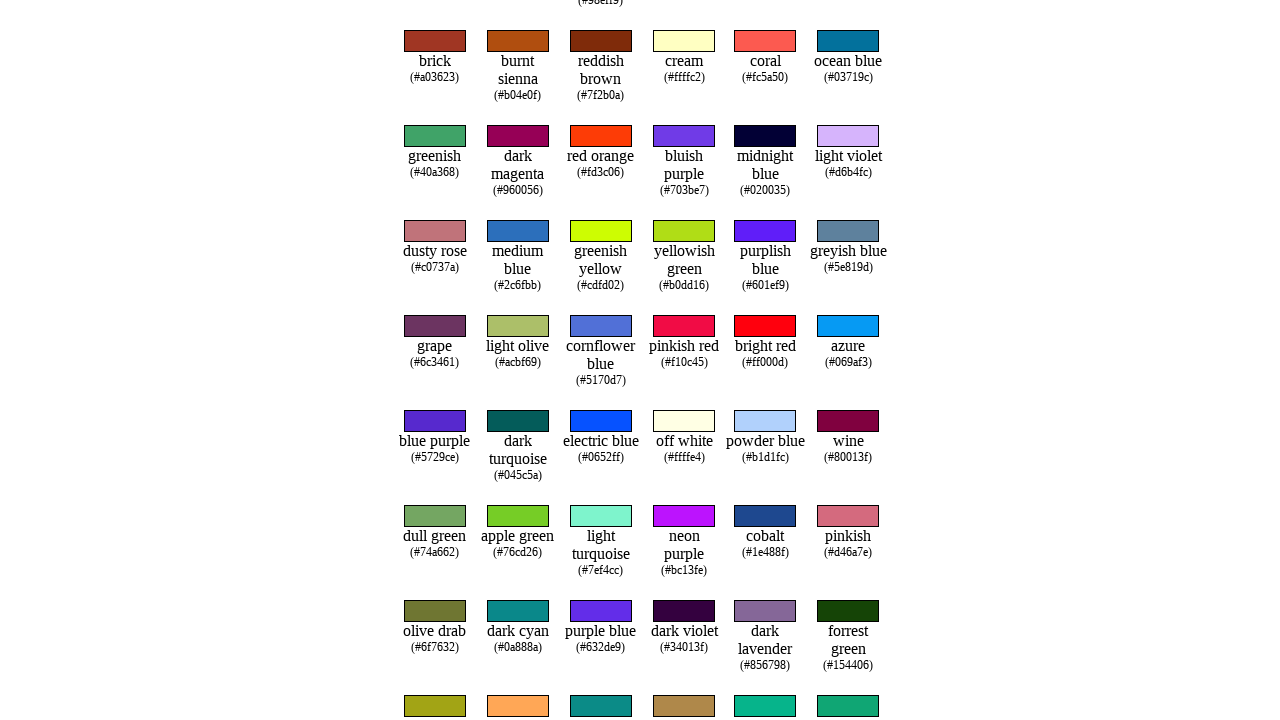

Retrieved text content from row 79
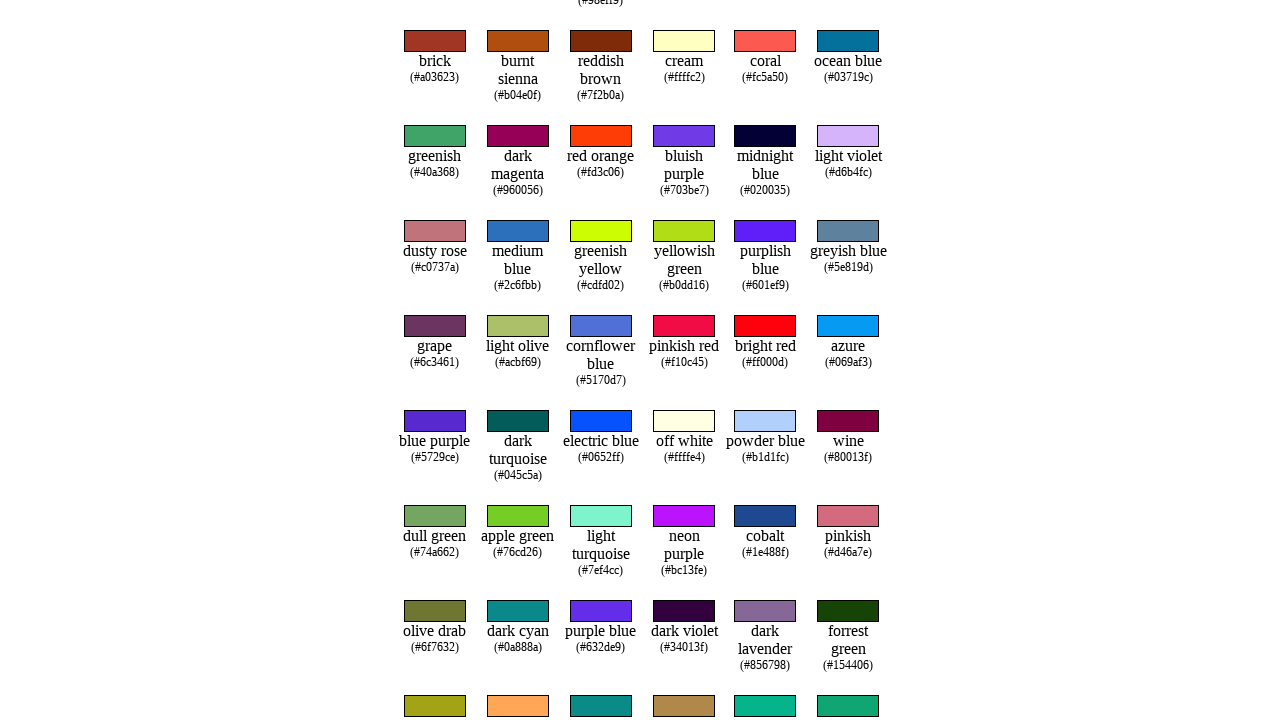

Retrieved text content from row 80
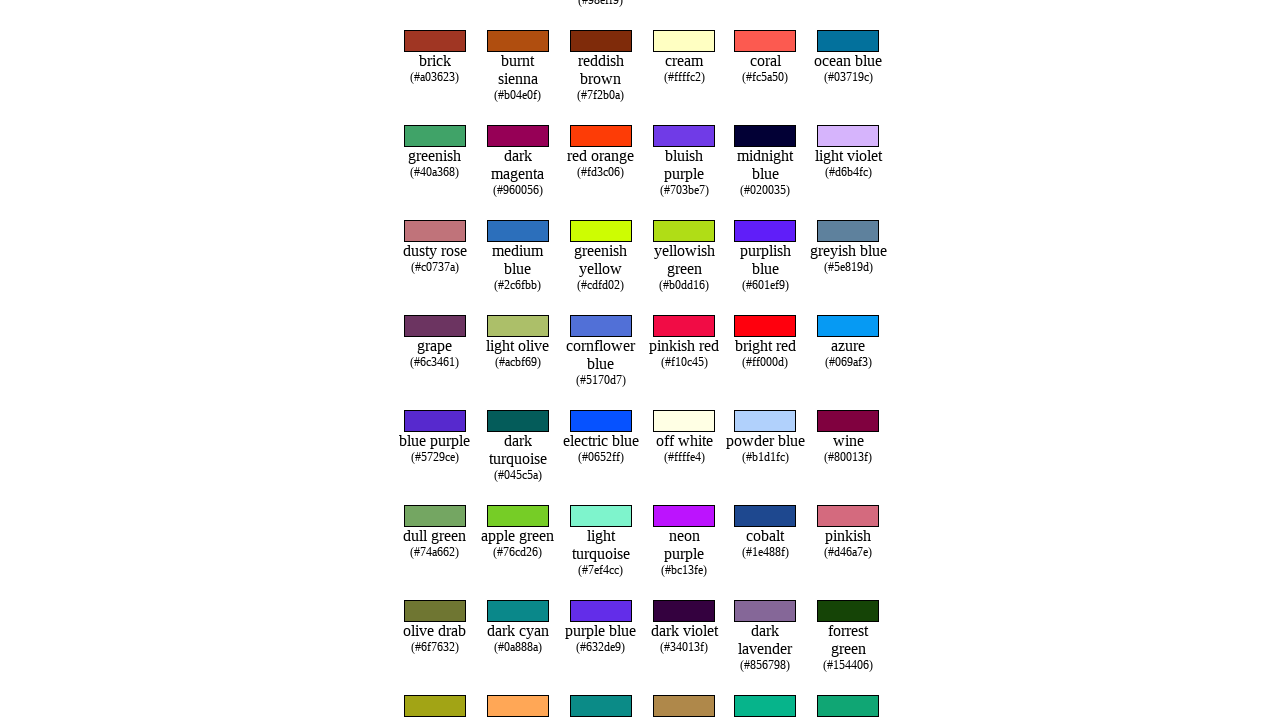

Retrieved text content from row 81
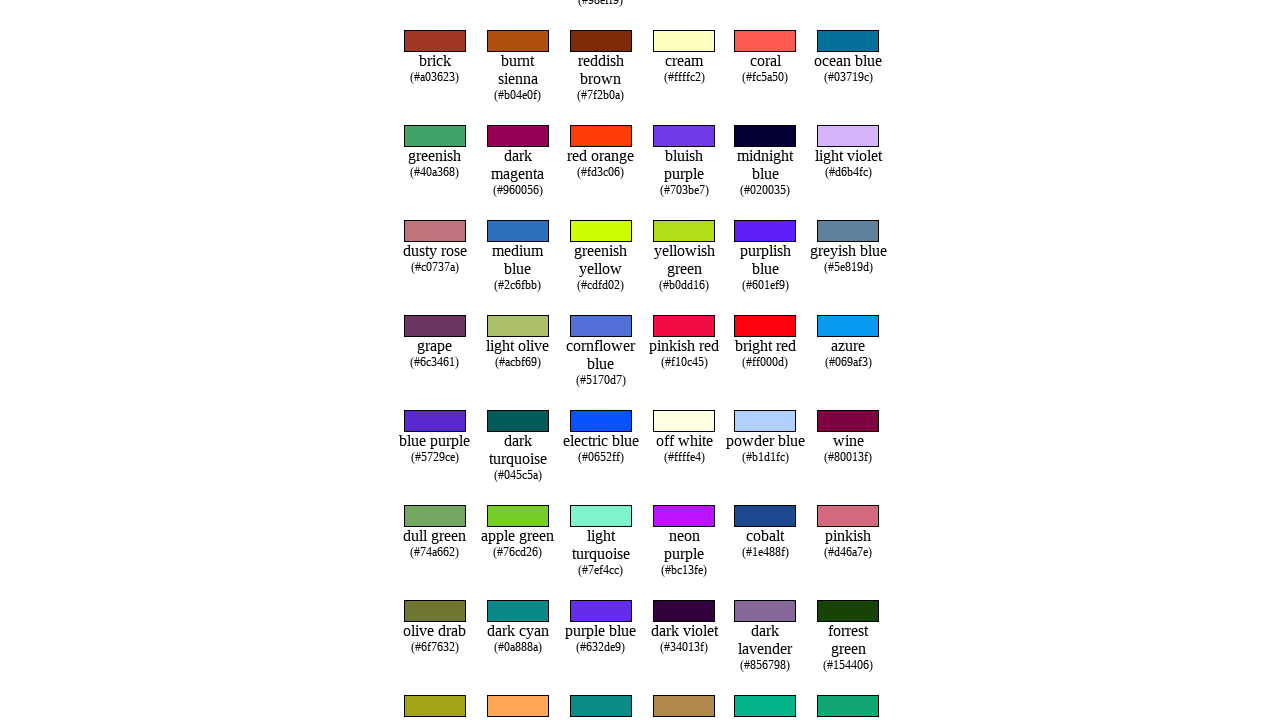

Retrieved text content from row 82
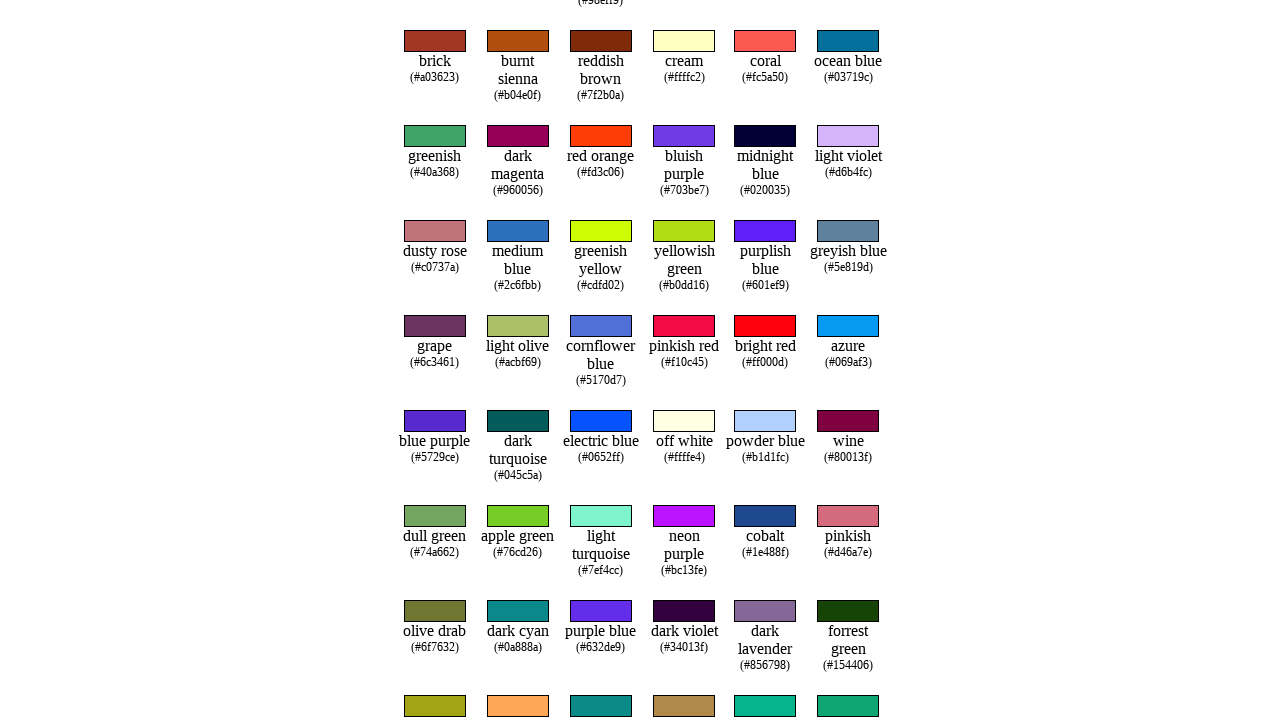

Retrieved text content from row 83
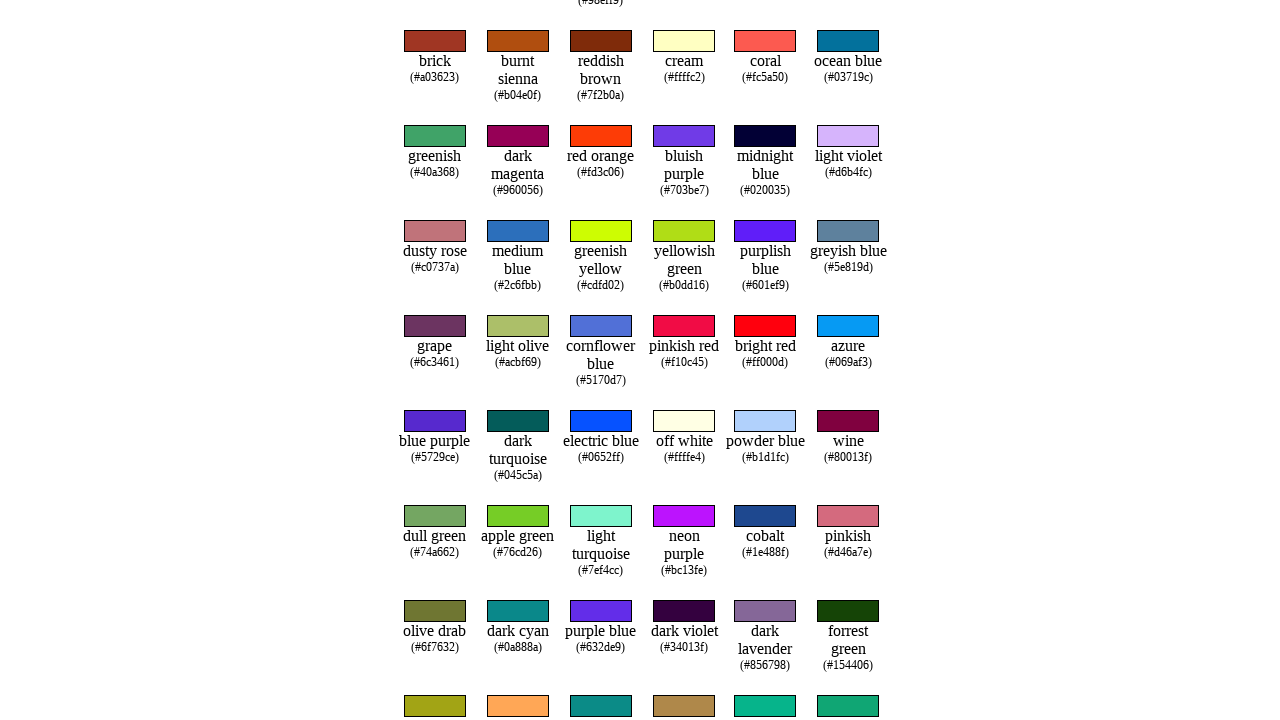

Retrieved text content from row 84
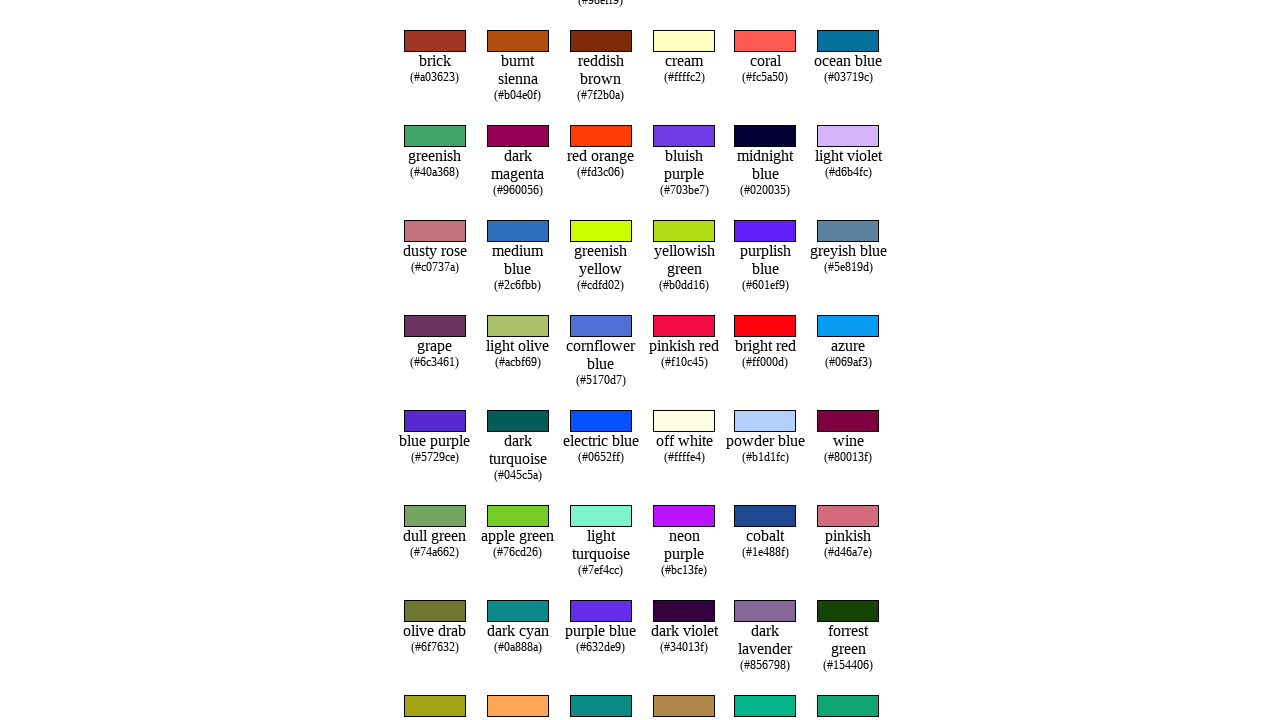

Retrieved text content from row 85
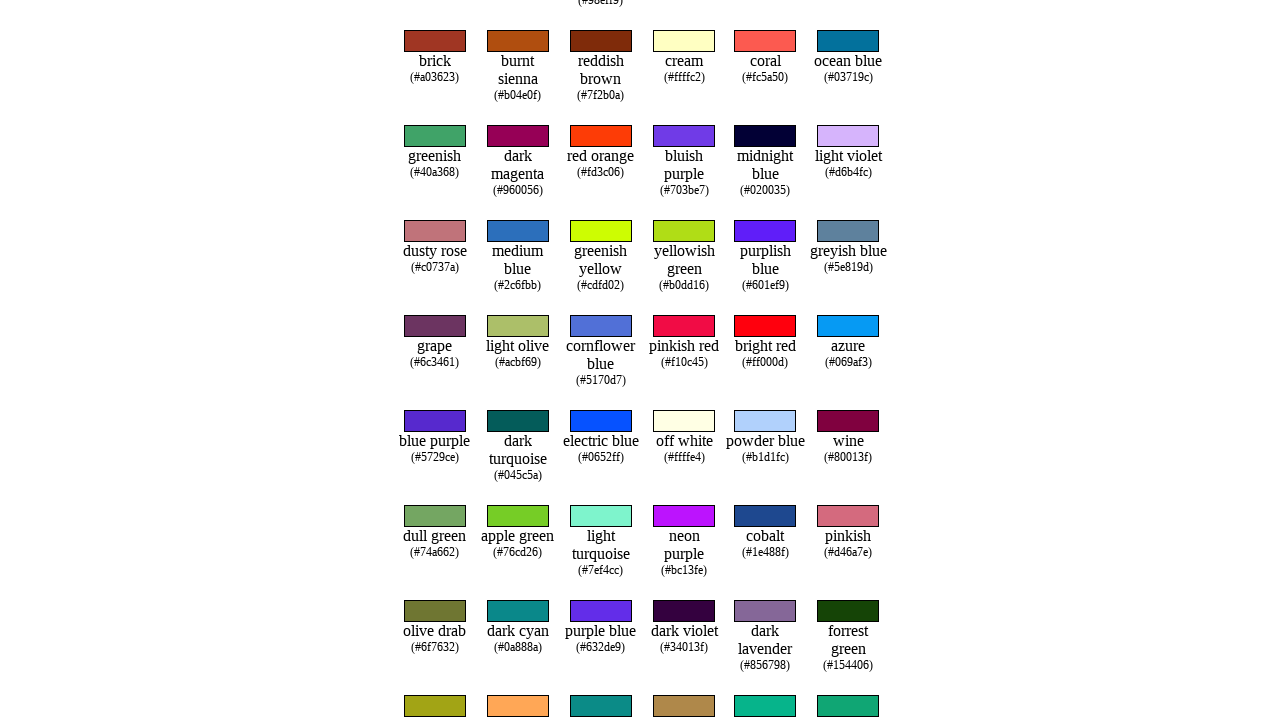

Retrieved text content from row 86
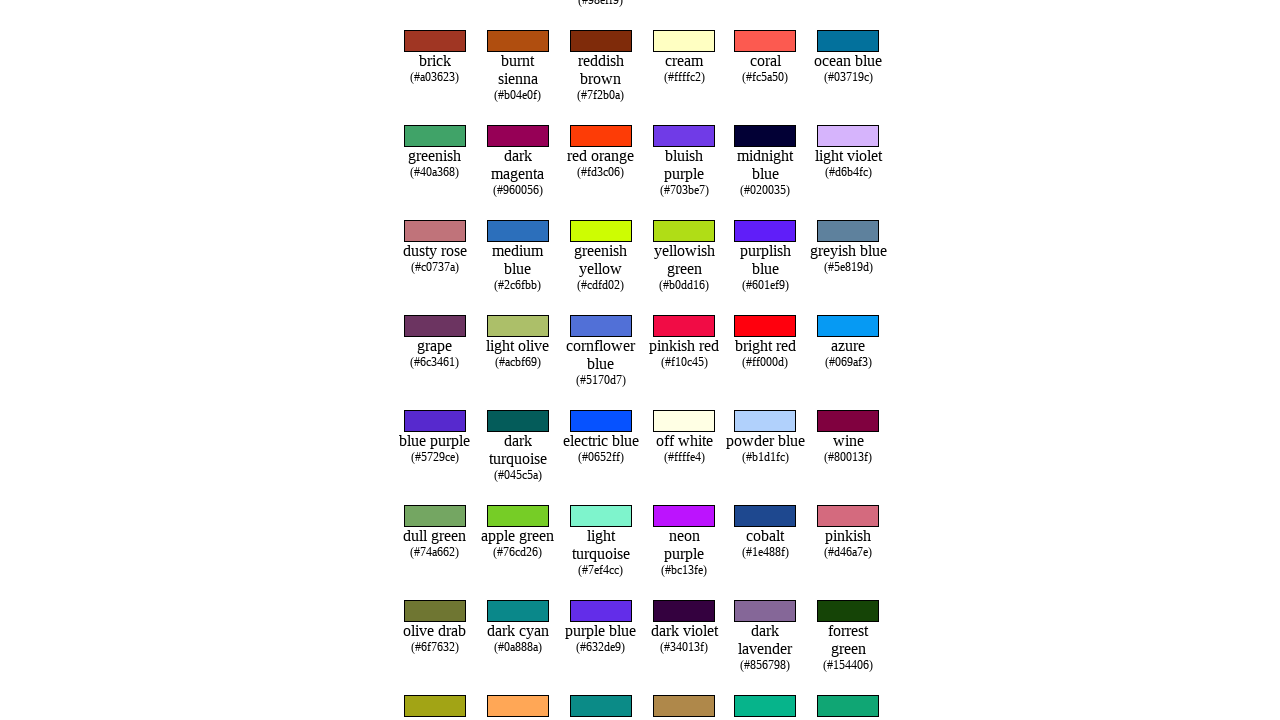

Retrieved text content from row 87
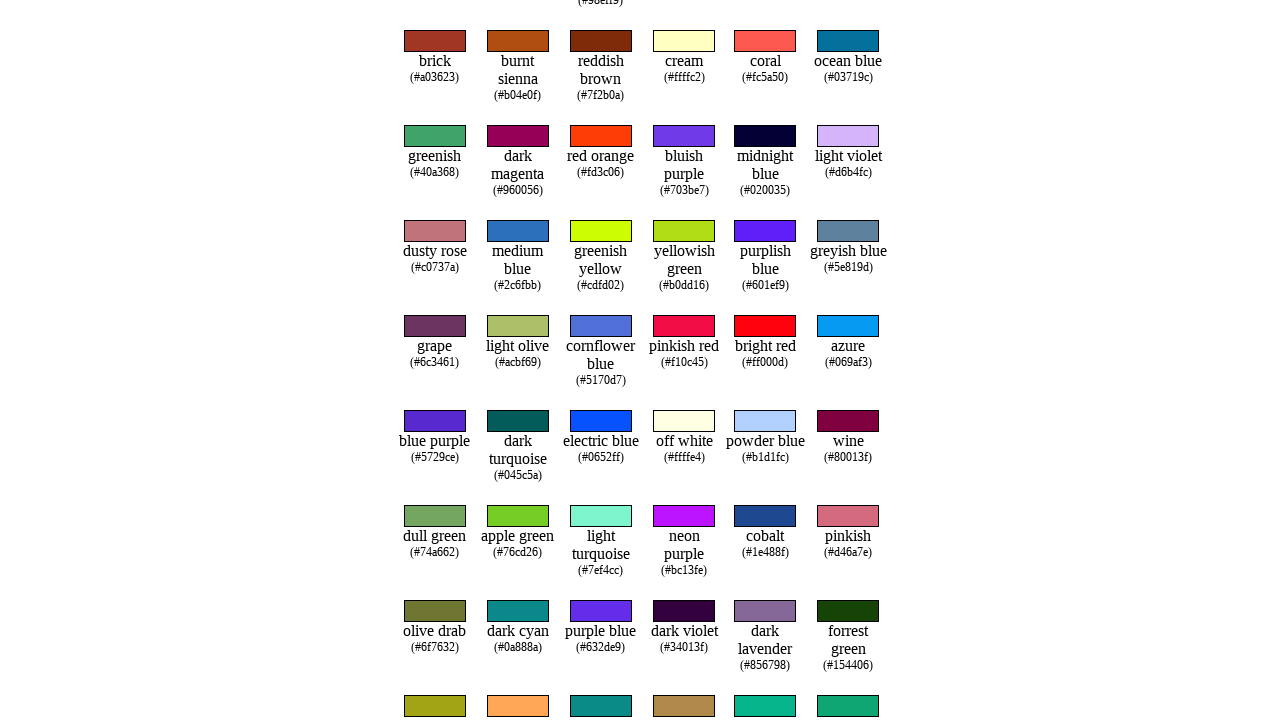

Retrieved text content from row 88
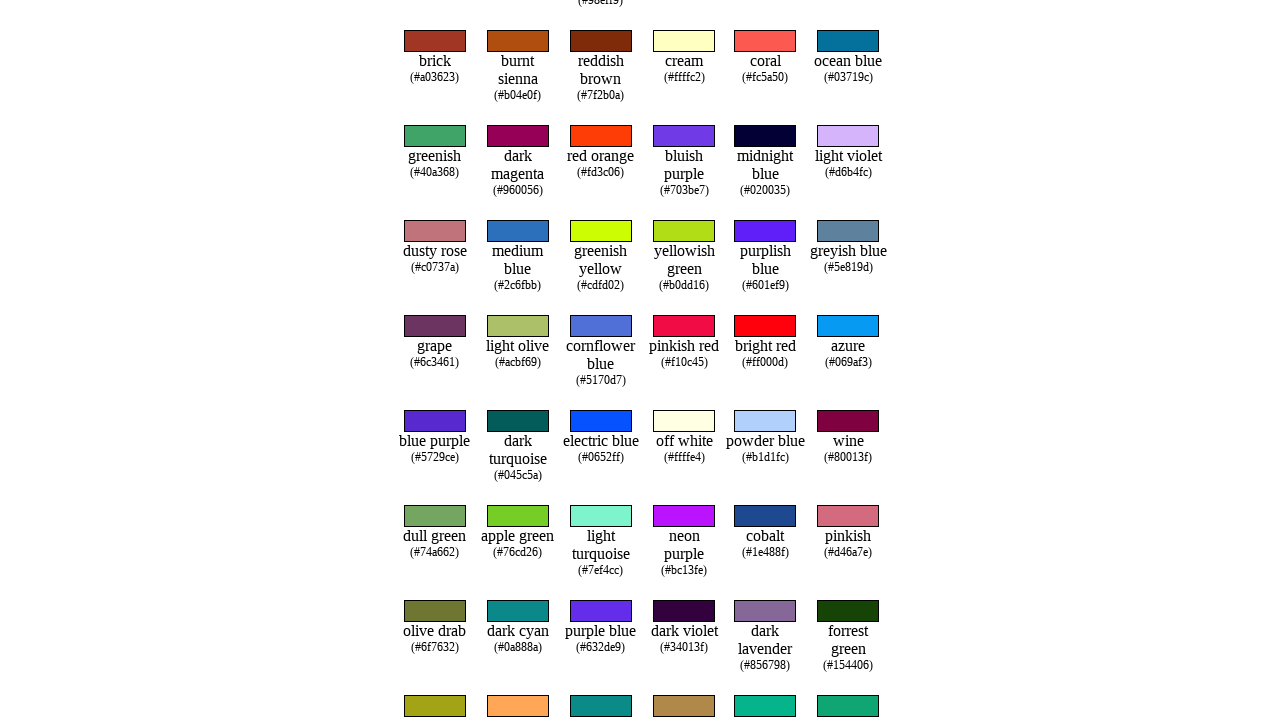

Retrieved text content from row 89
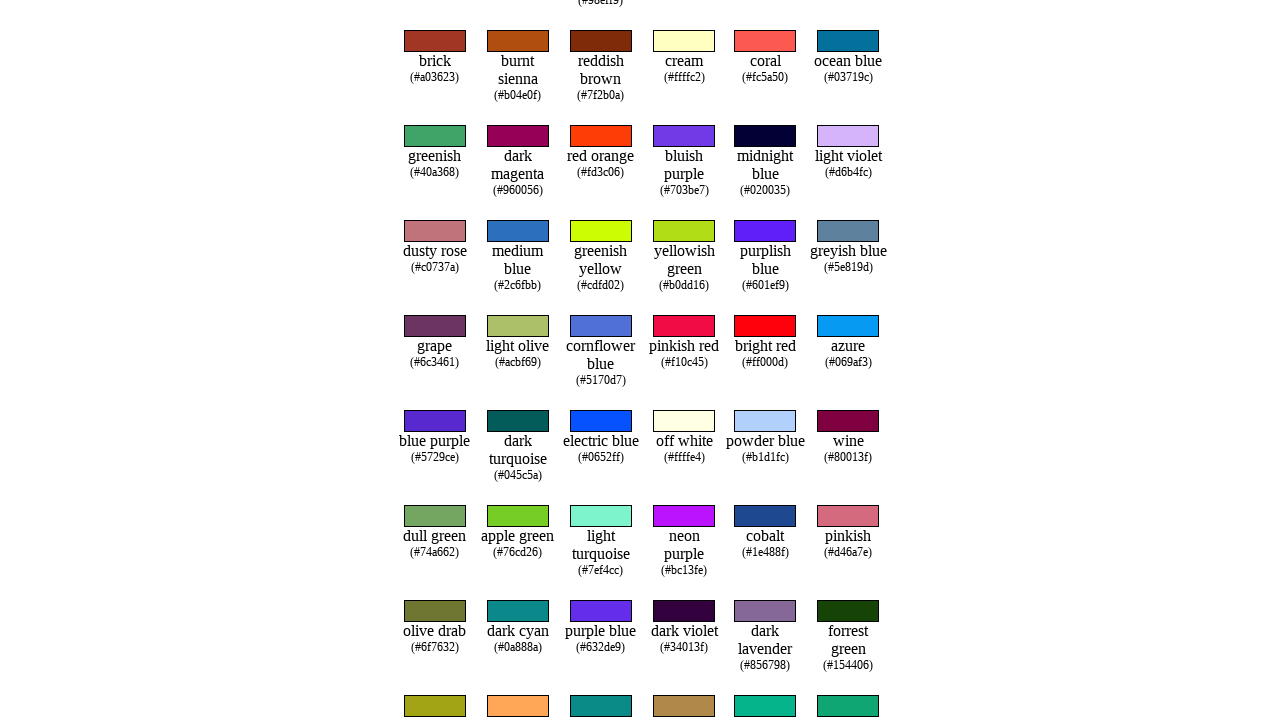

Retrieved text content from row 90
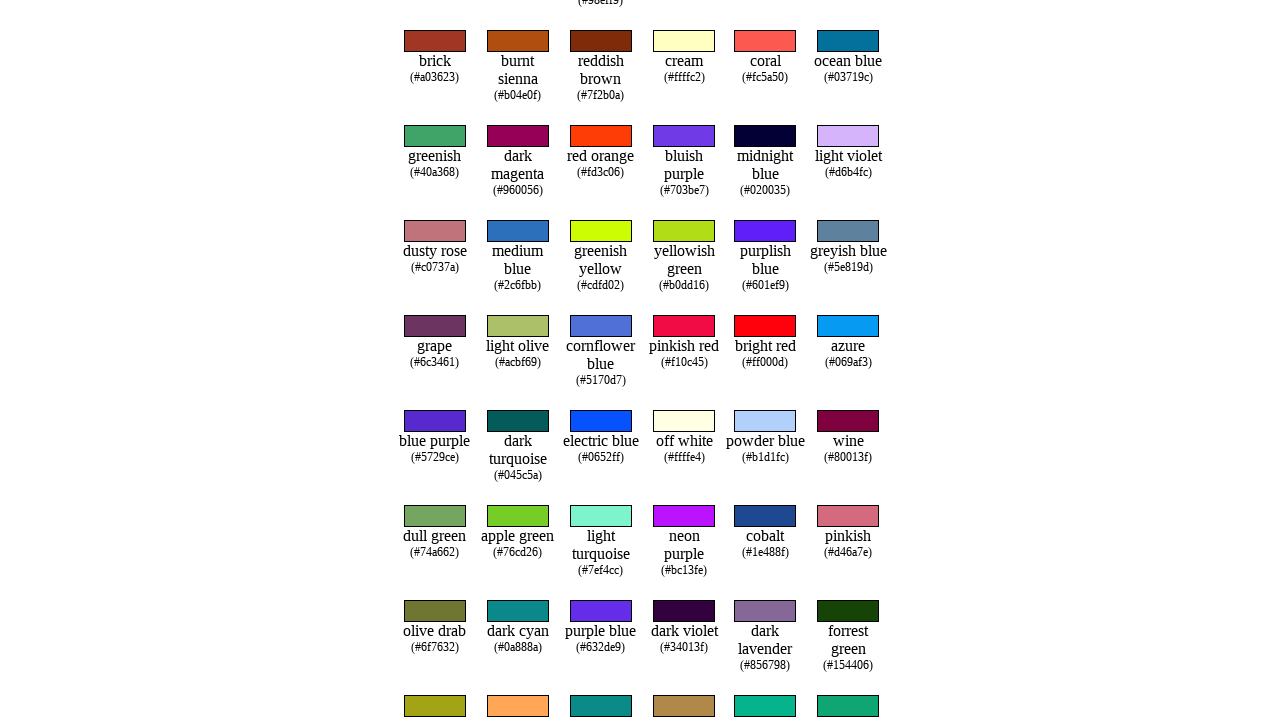

Retrieved text content from row 91
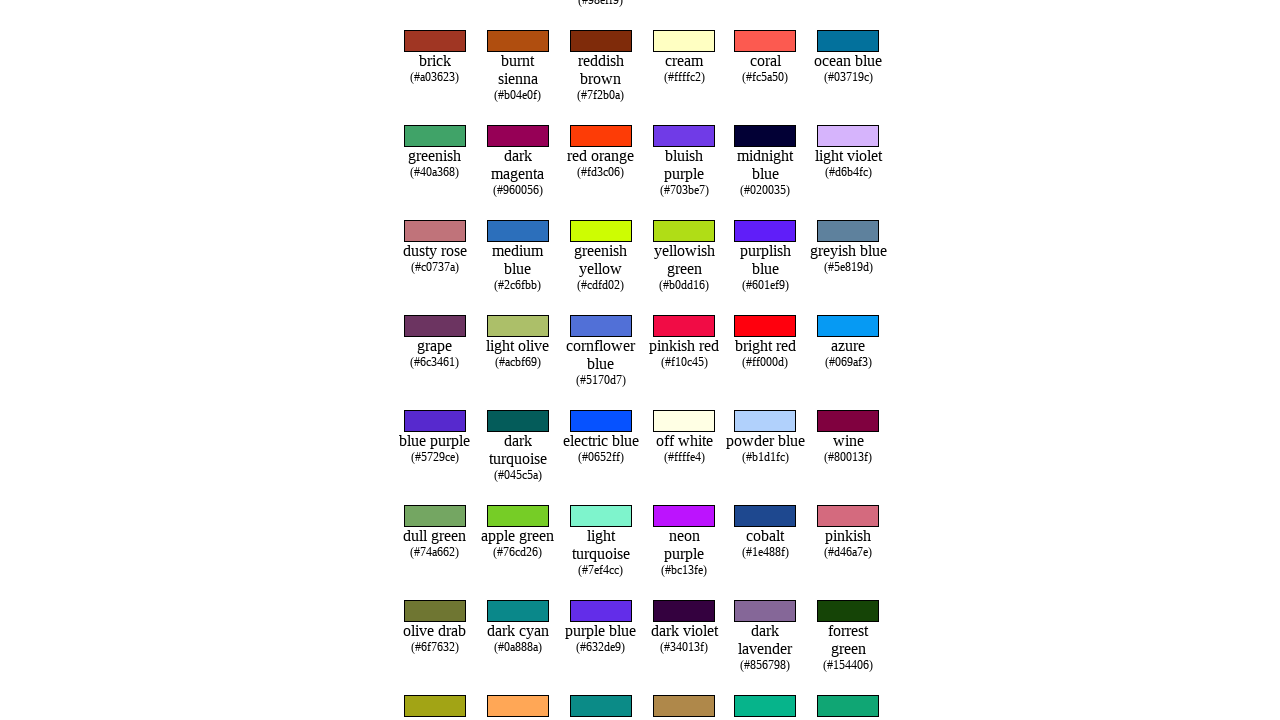

Retrieved text content from row 92
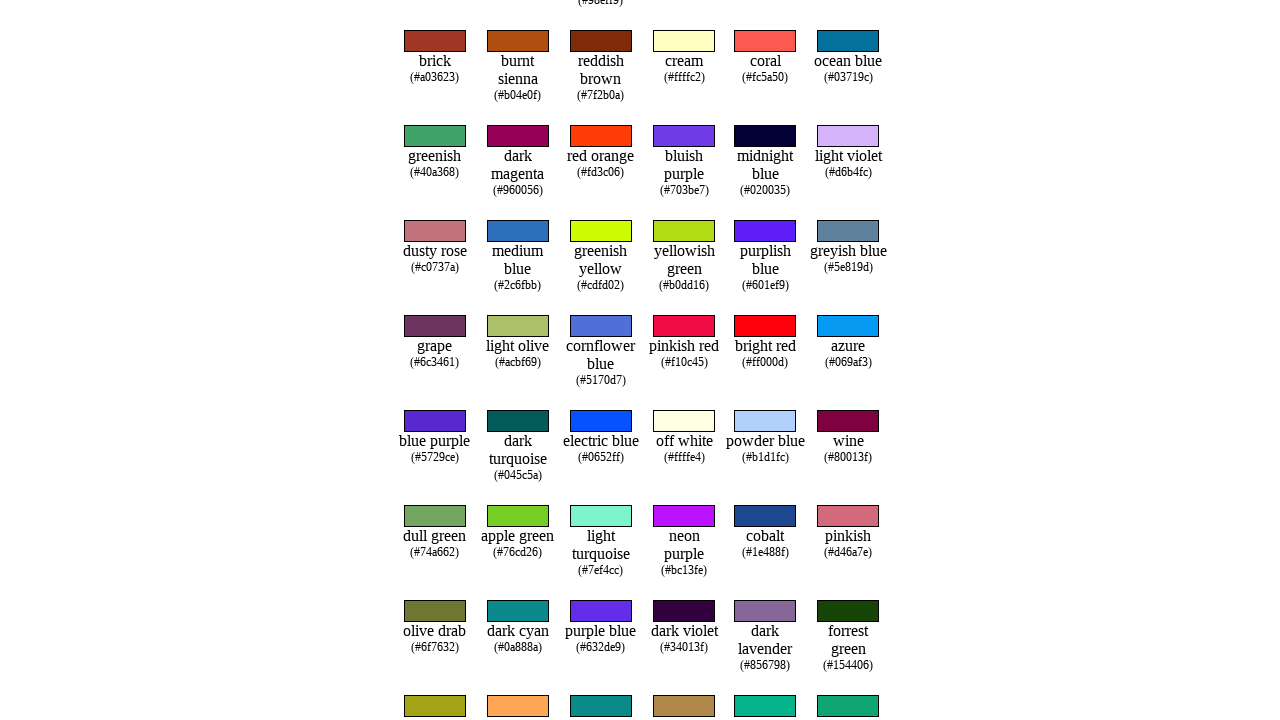

Retrieved text content from row 93
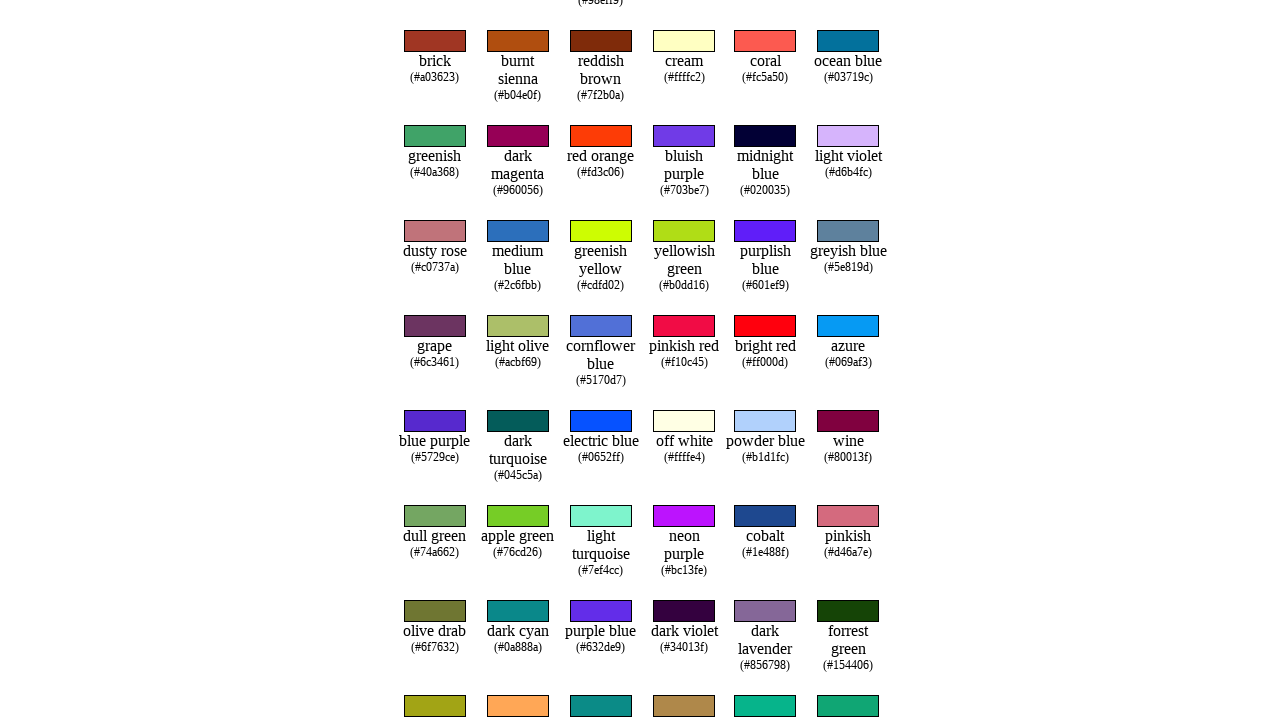

Retrieved text content from row 94
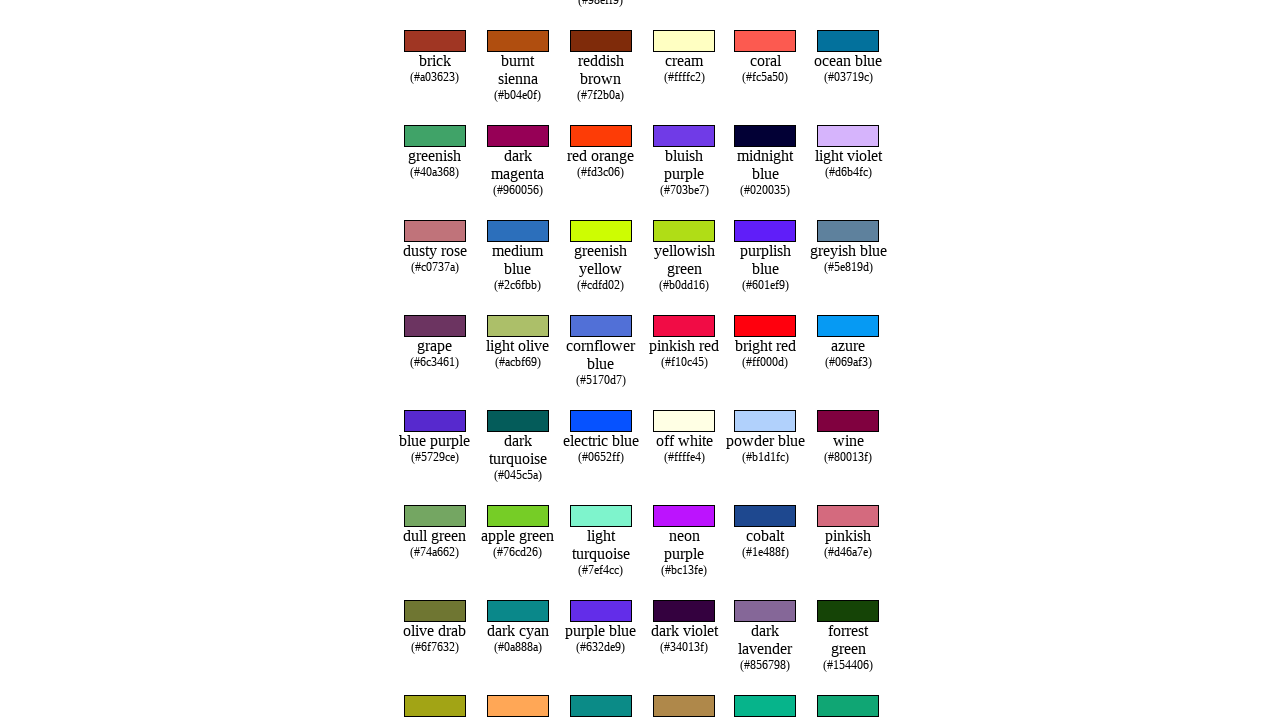

Retrieved text content from row 95
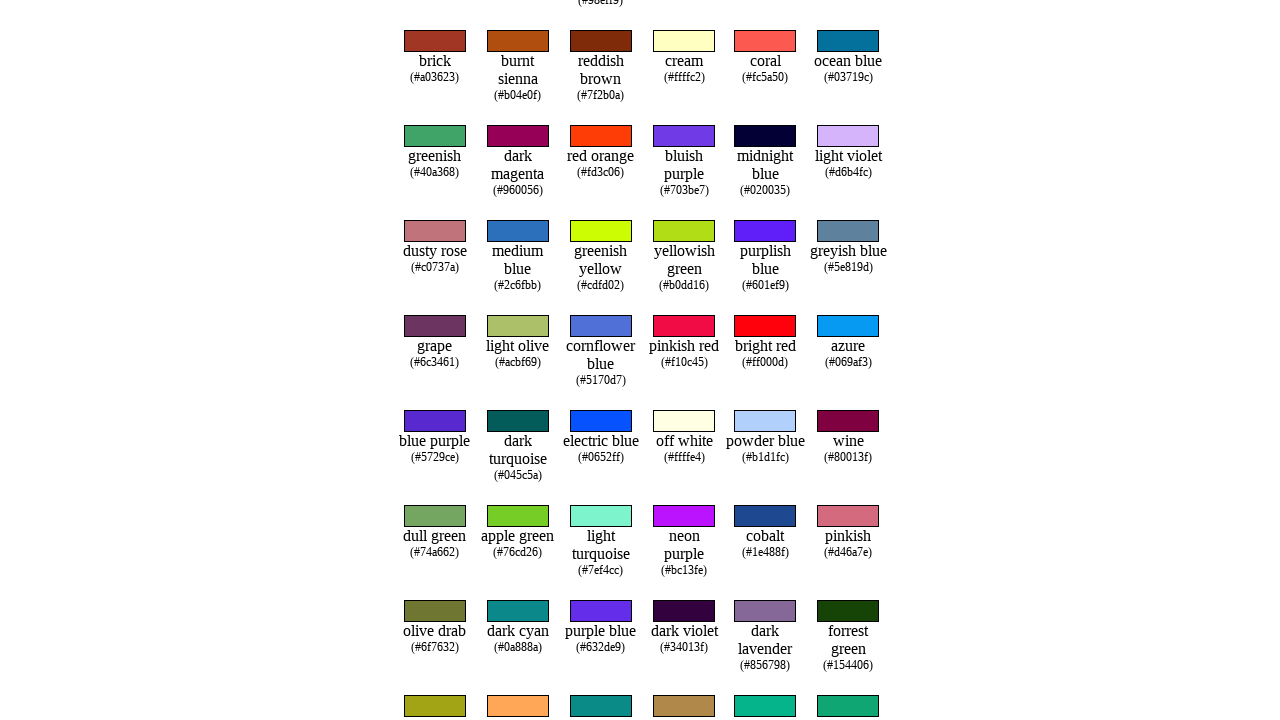

Retrieved text content from row 96
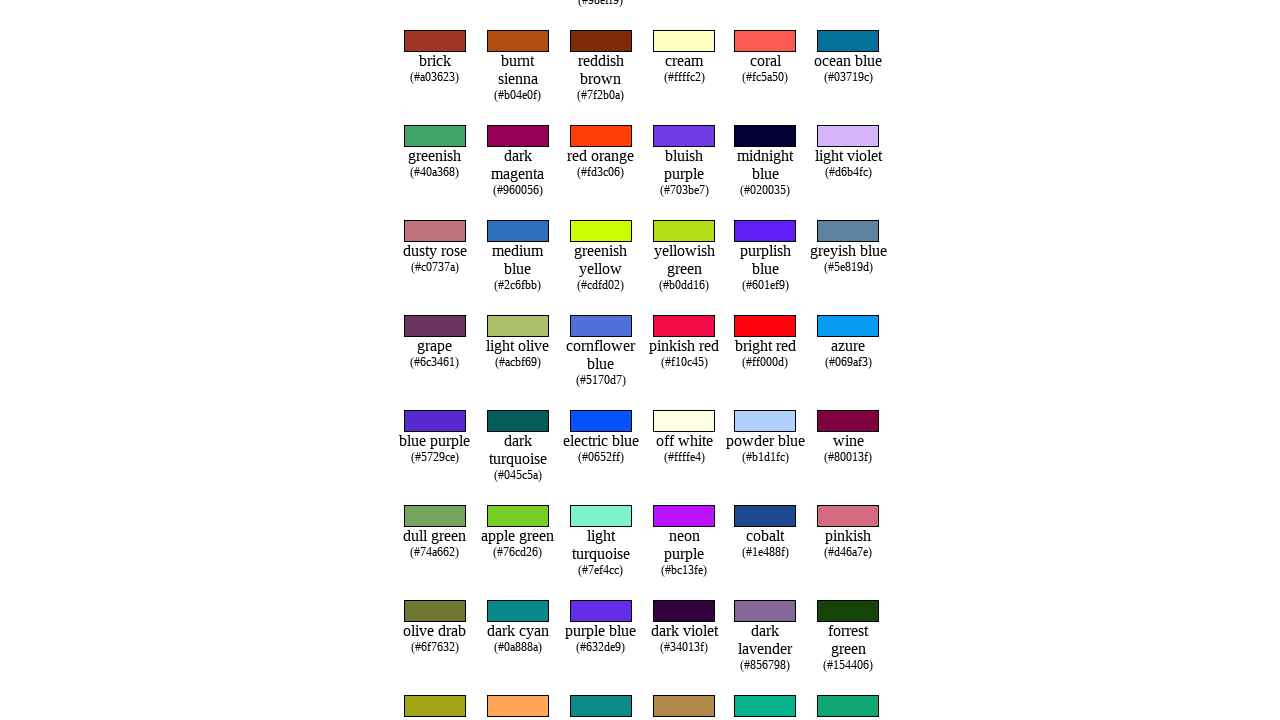

Retrieved text content from row 97
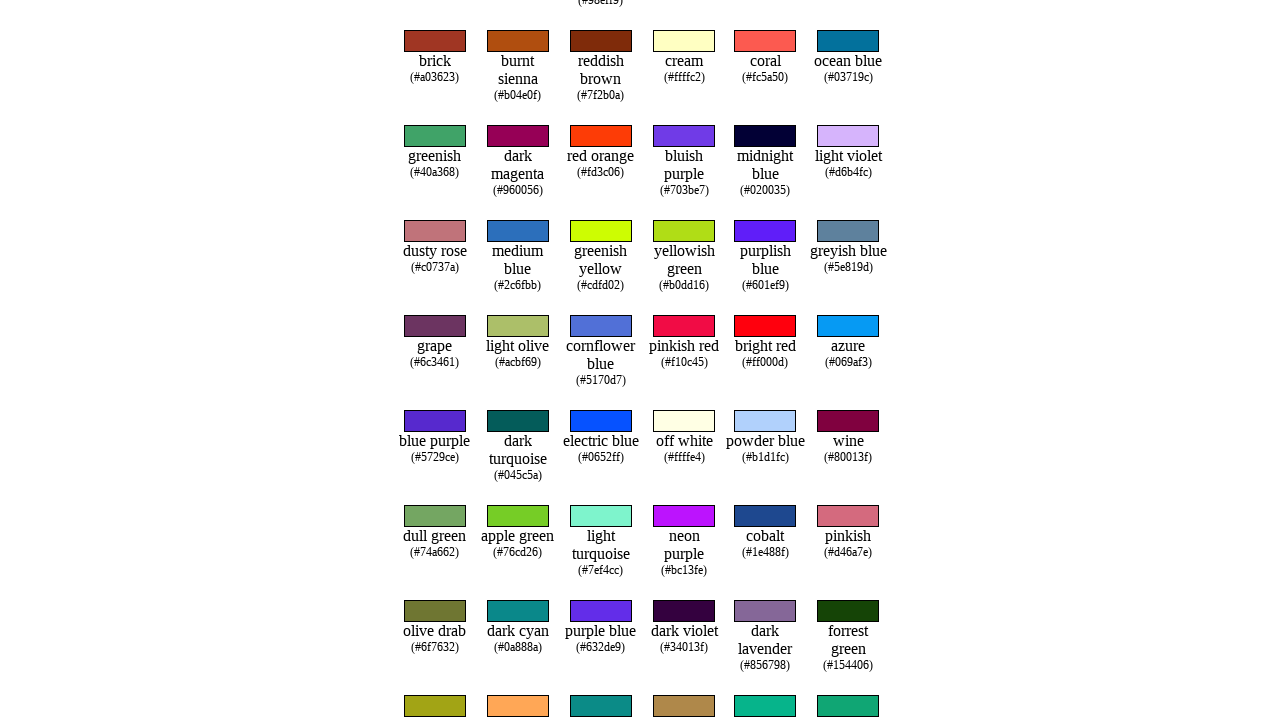

Retrieved text content from row 98
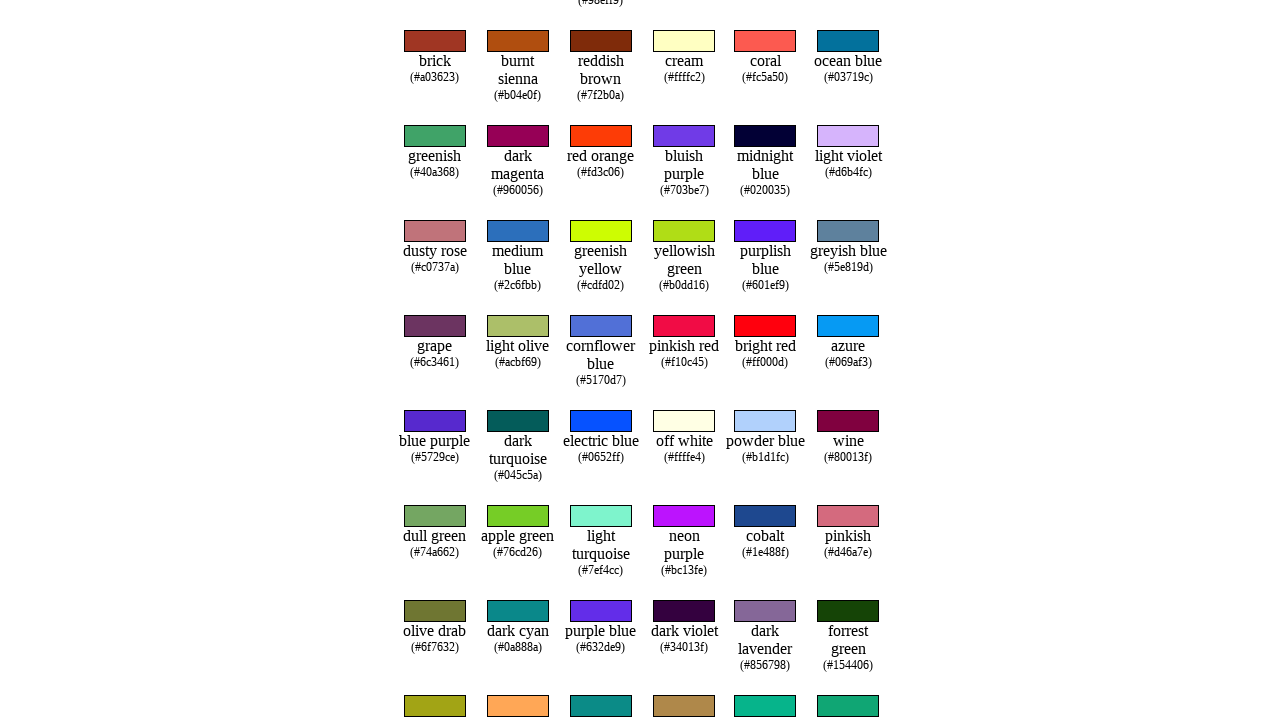

Retrieved text content from row 99
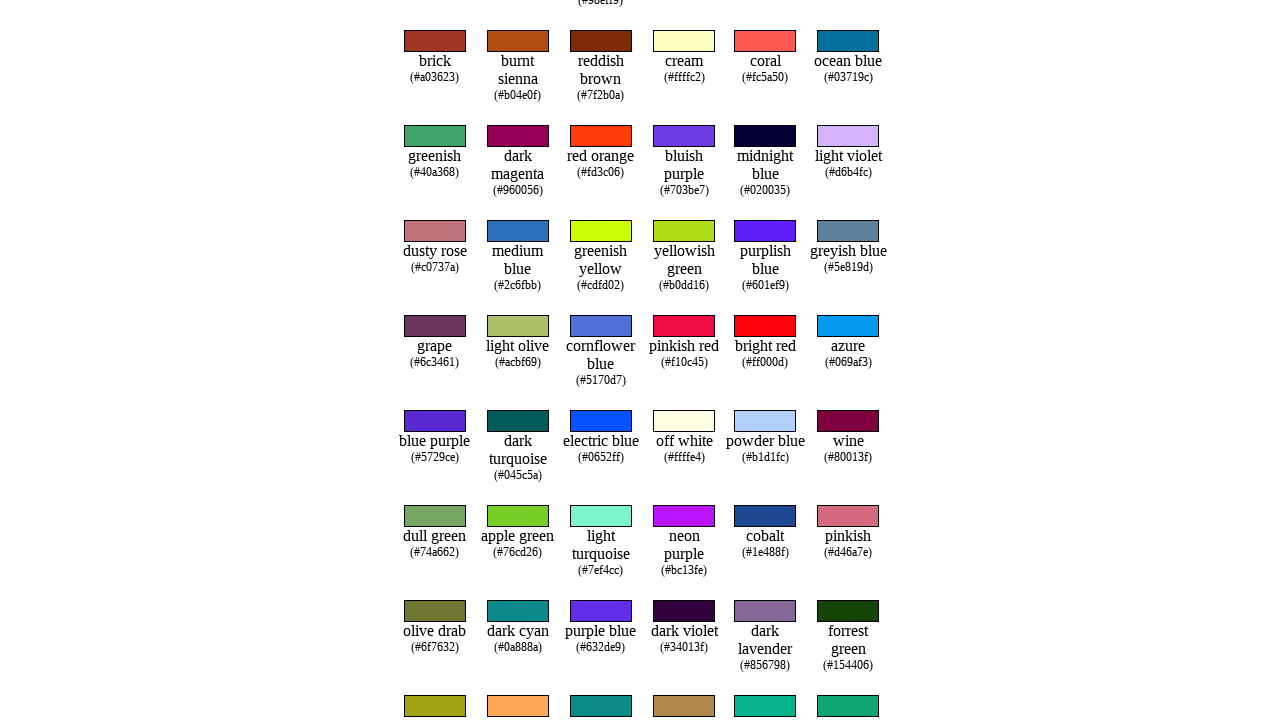

Retrieved text content from row 100
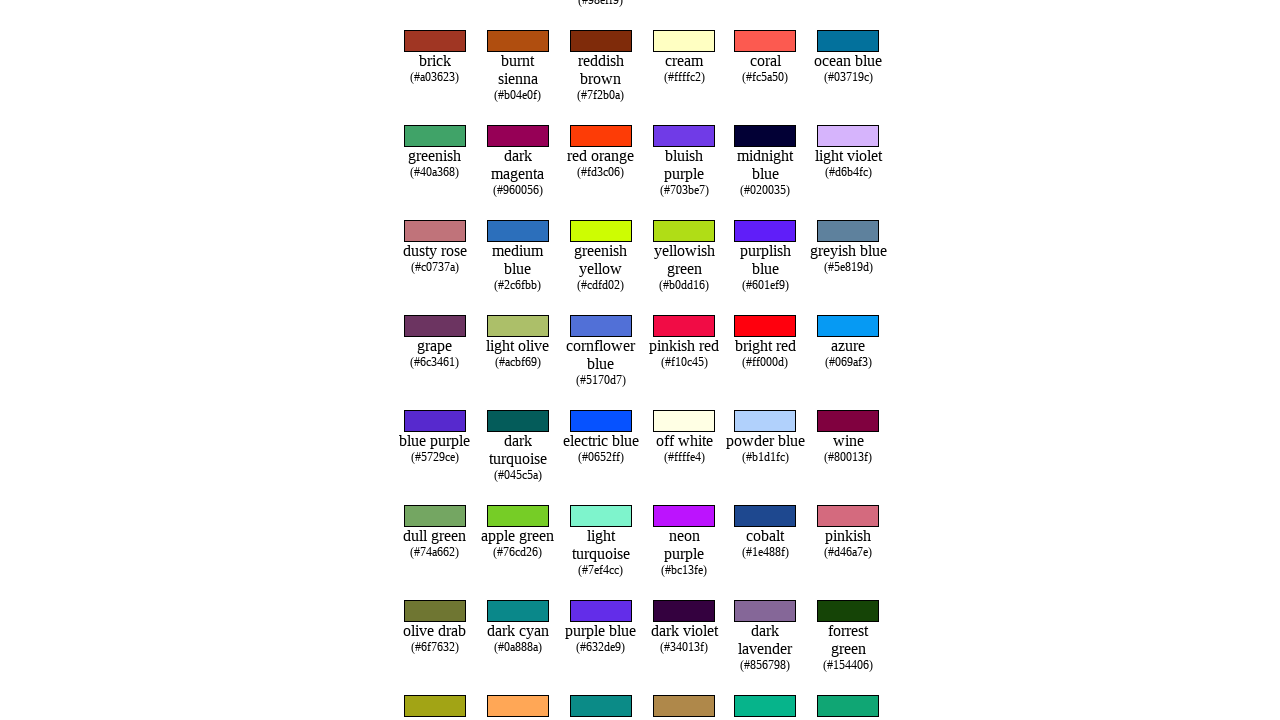

Retrieved text content from row 101
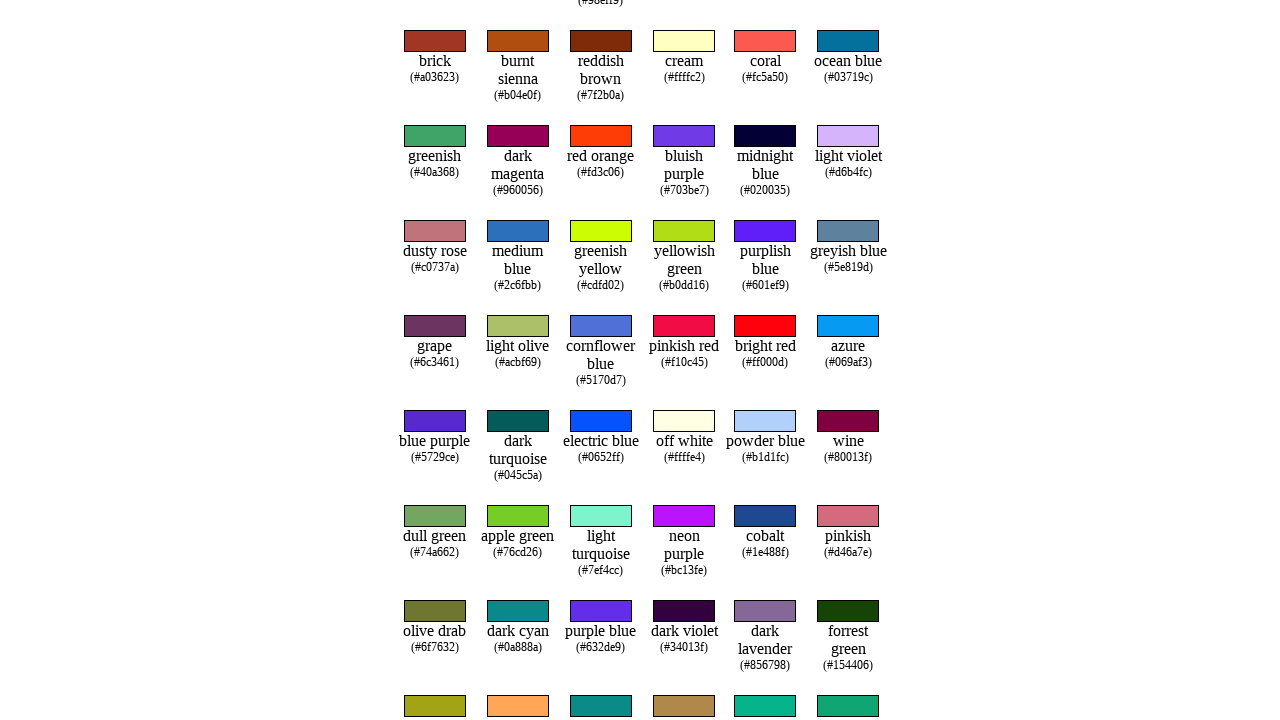

Retrieved text content from row 102
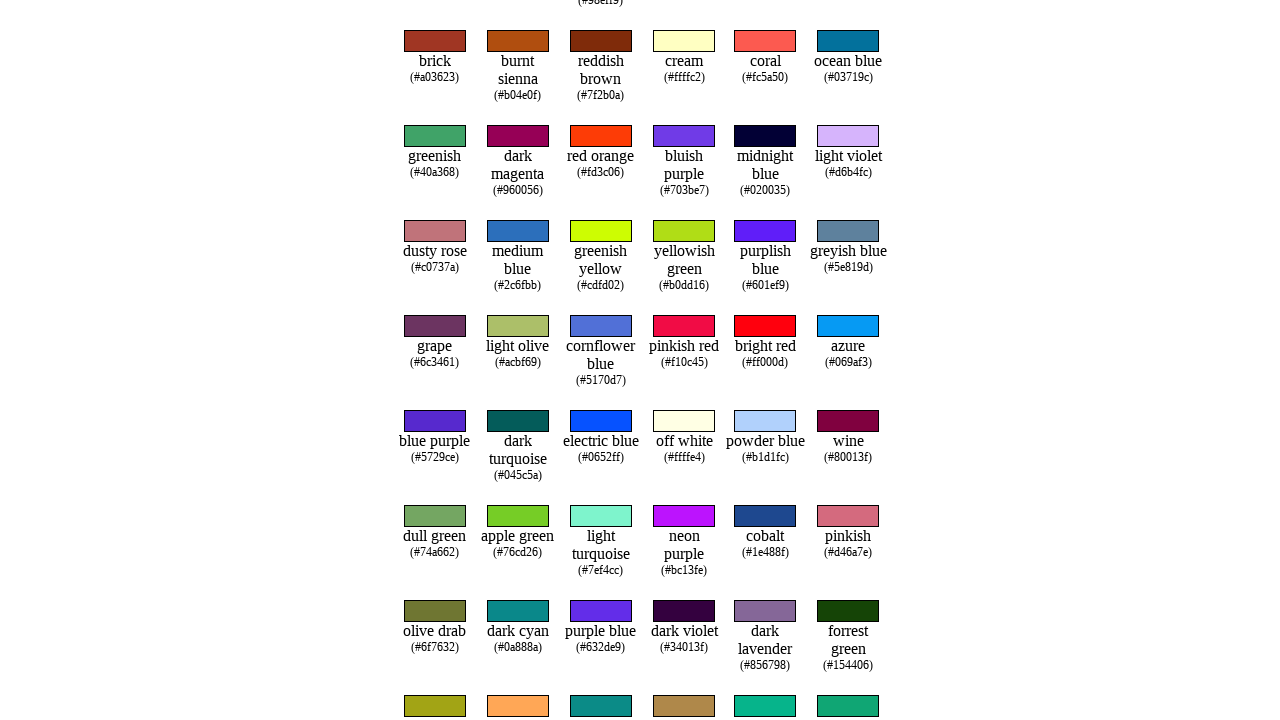

Retrieved text content from row 103
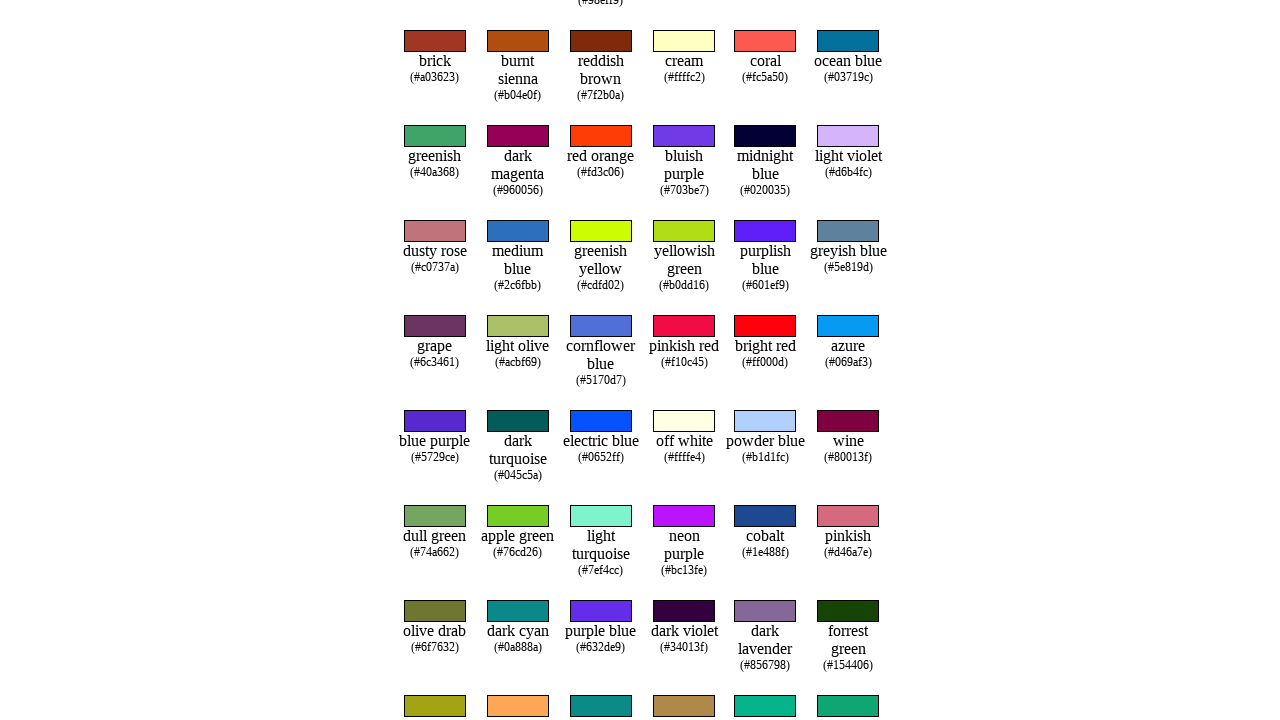

Retrieved text content from row 104
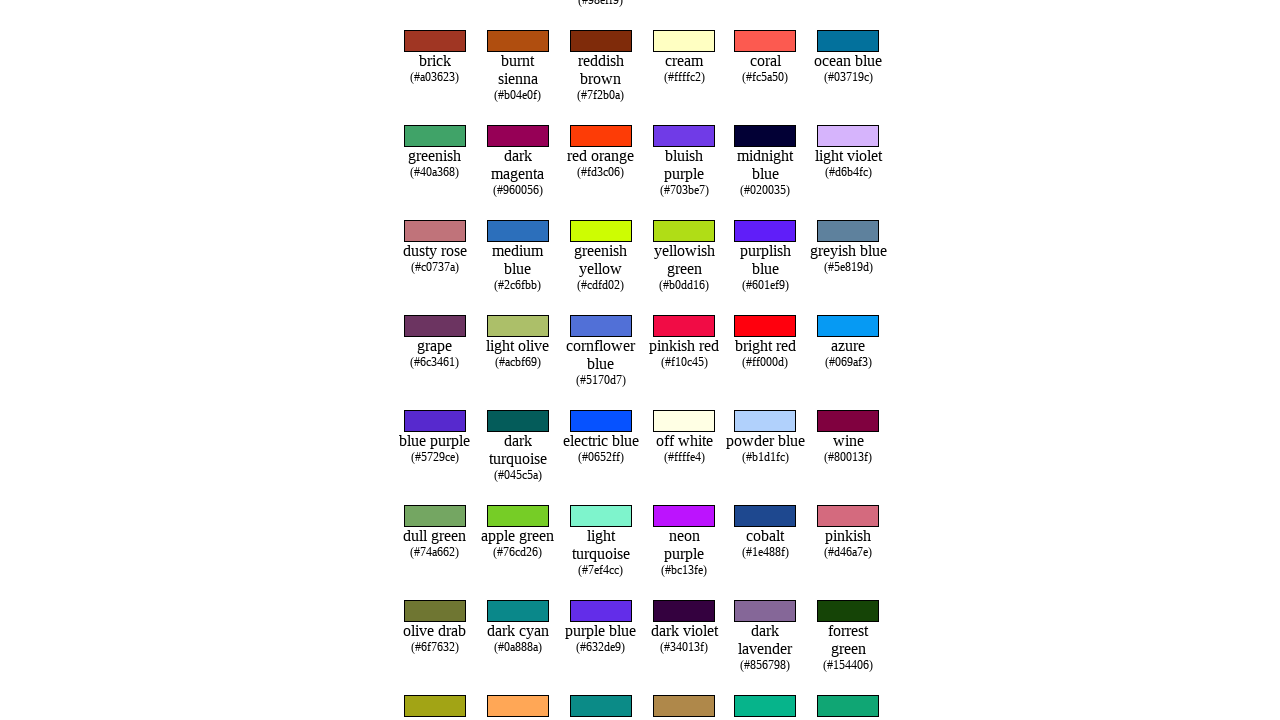

Retrieved text content from row 105
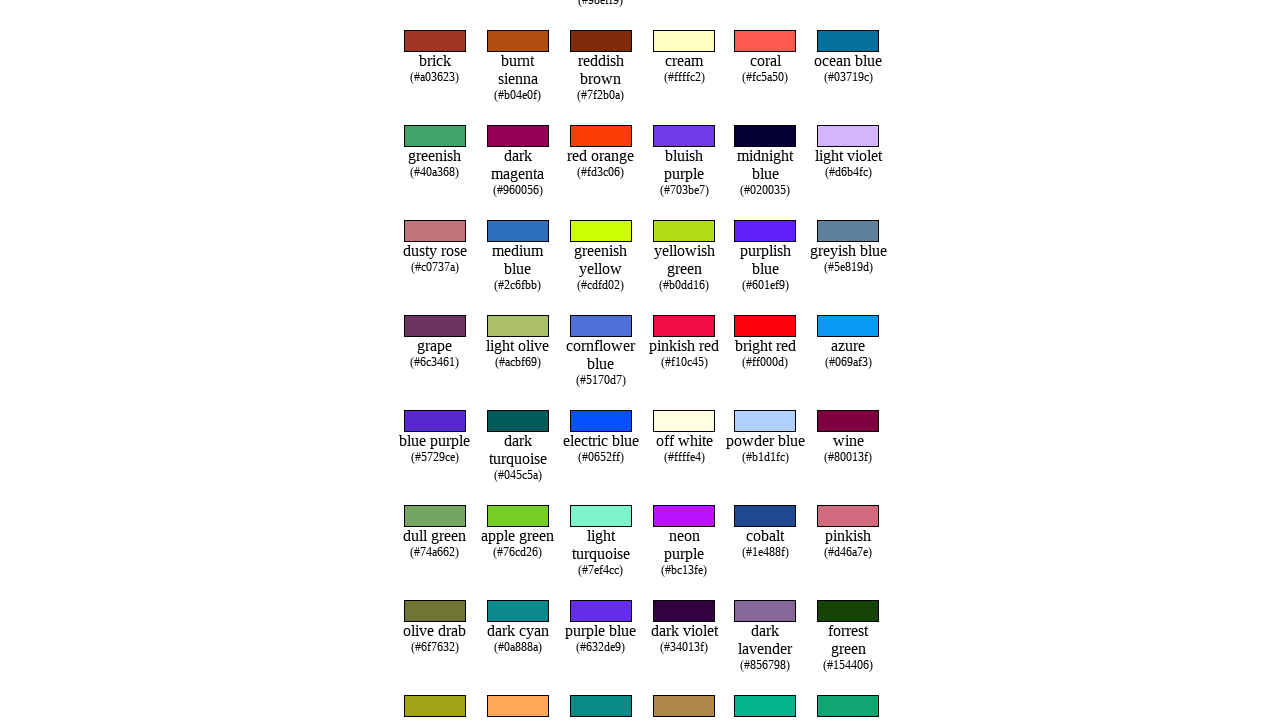

Retrieved text content from row 106
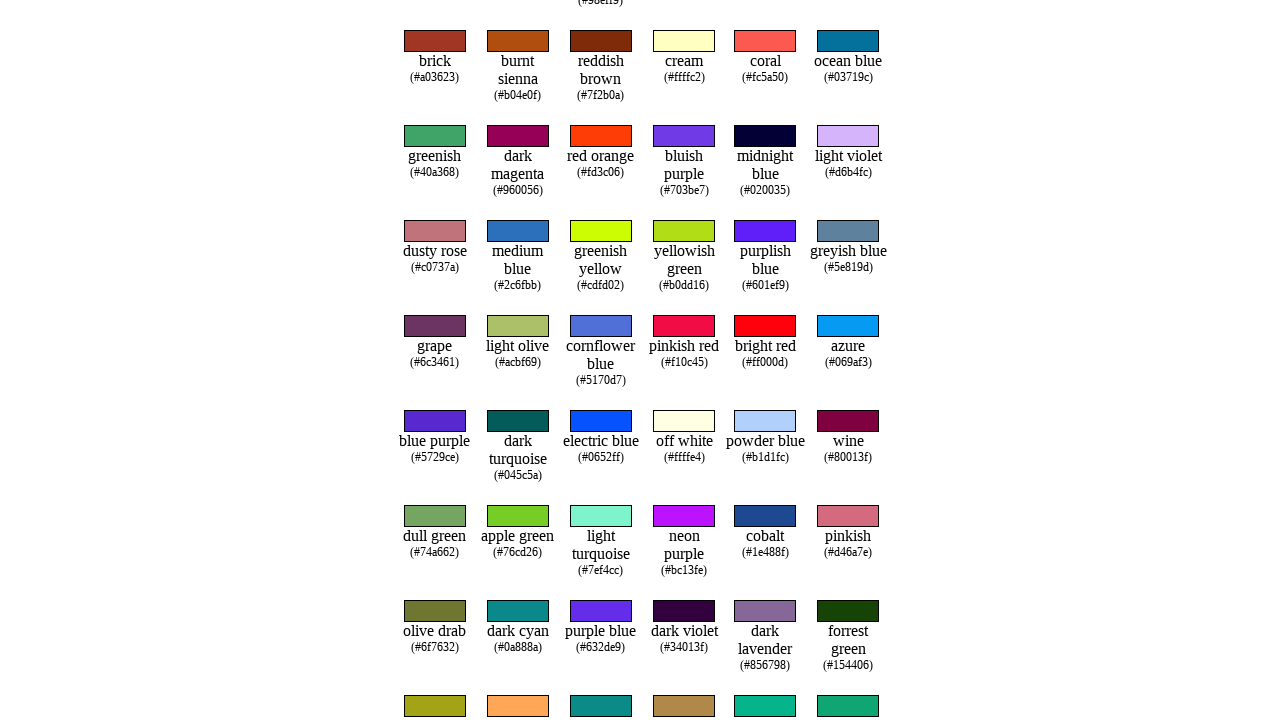

Retrieved text content from row 107
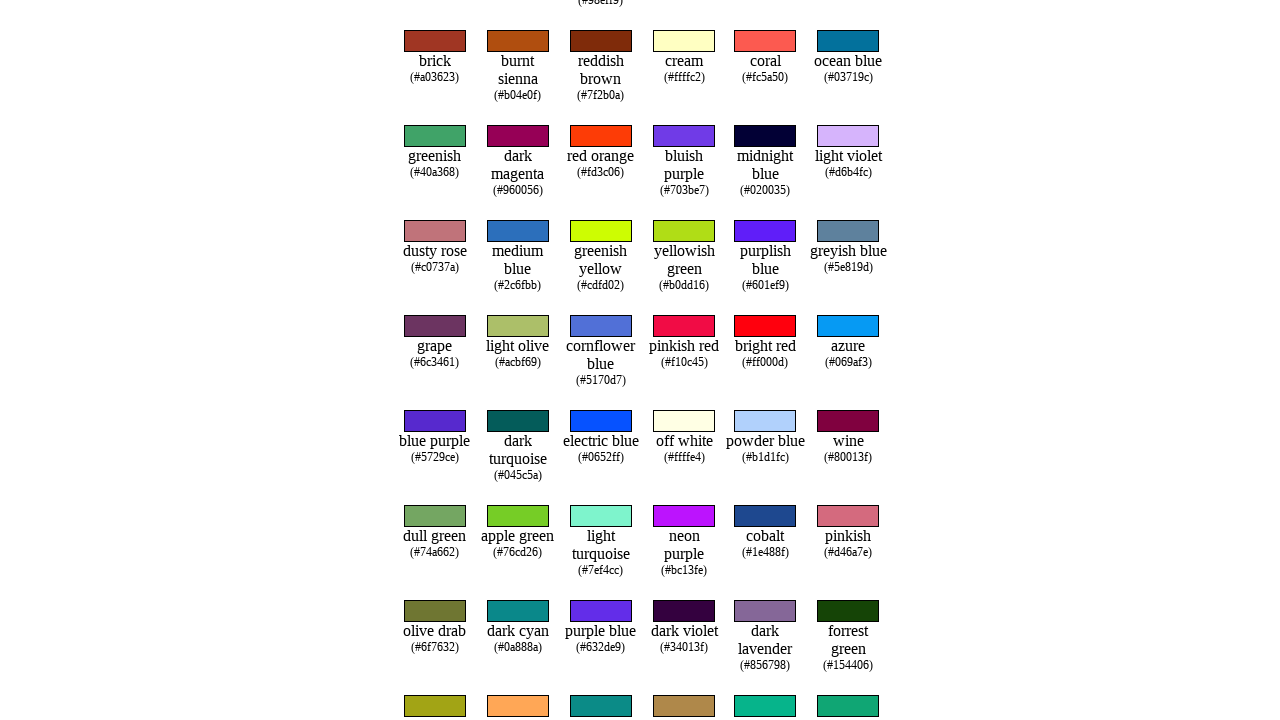

Retrieved text content from row 108
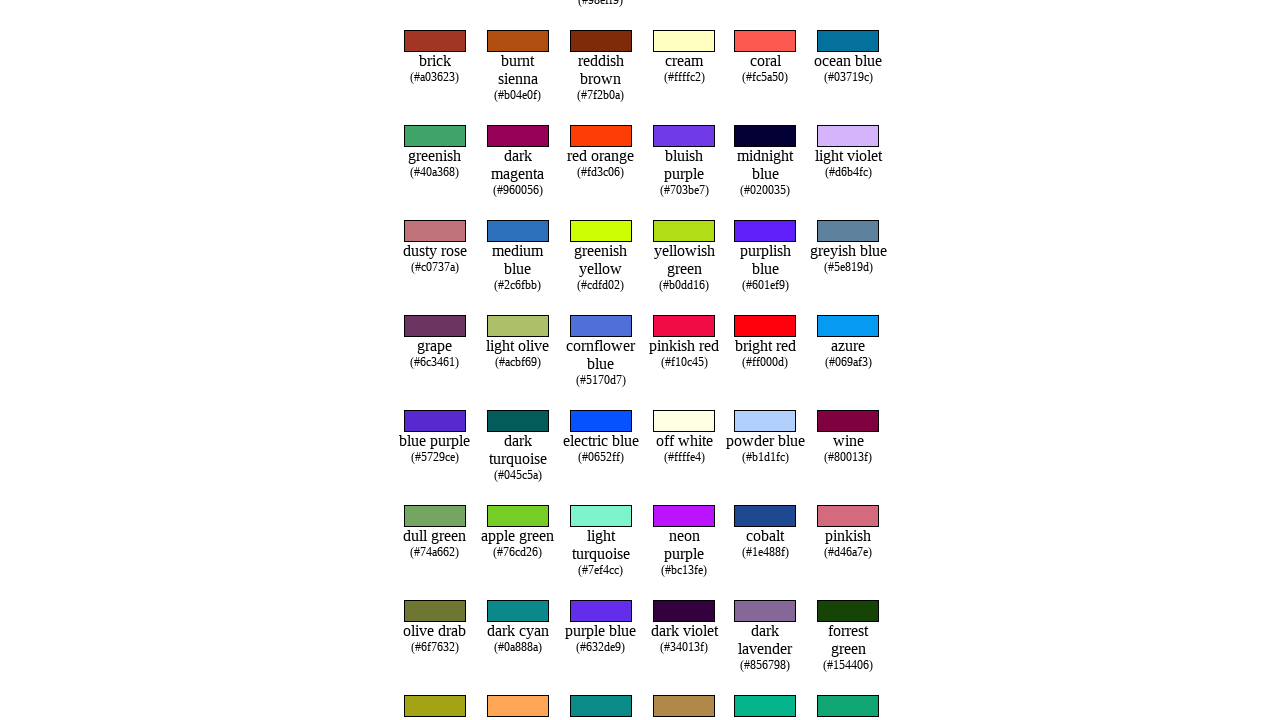

Retrieved text content from row 109
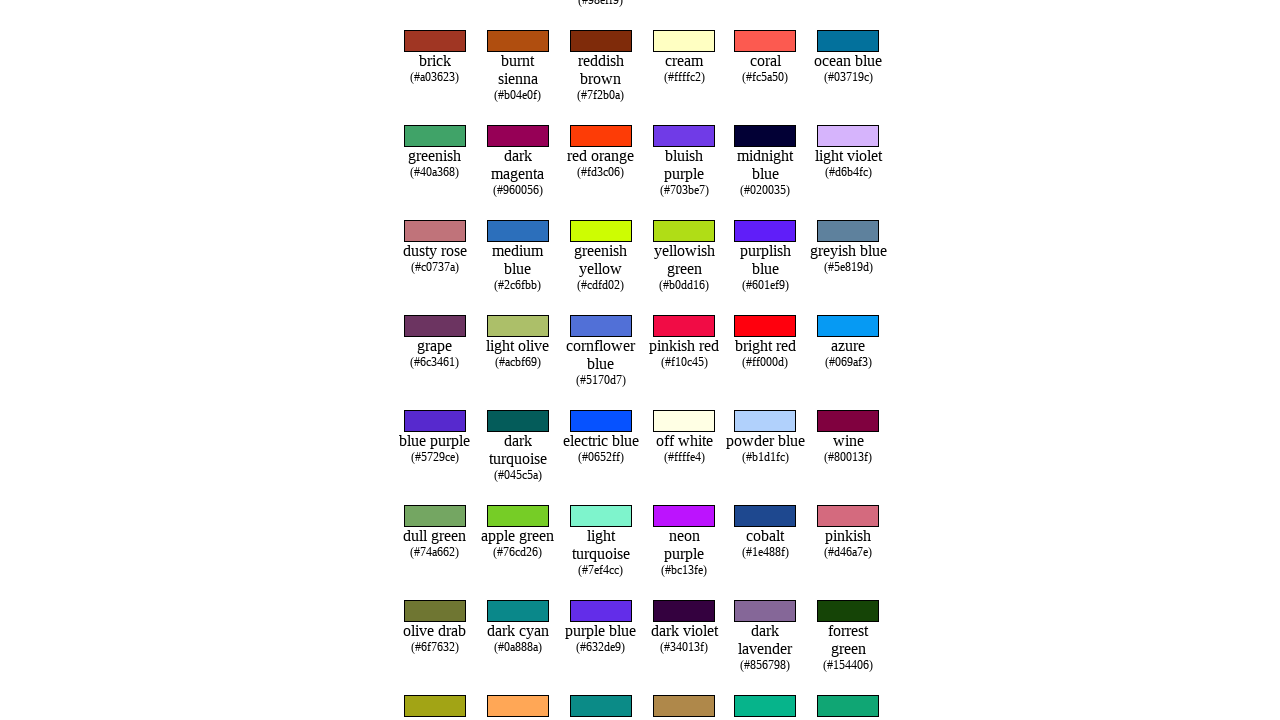

Retrieved text content from row 110
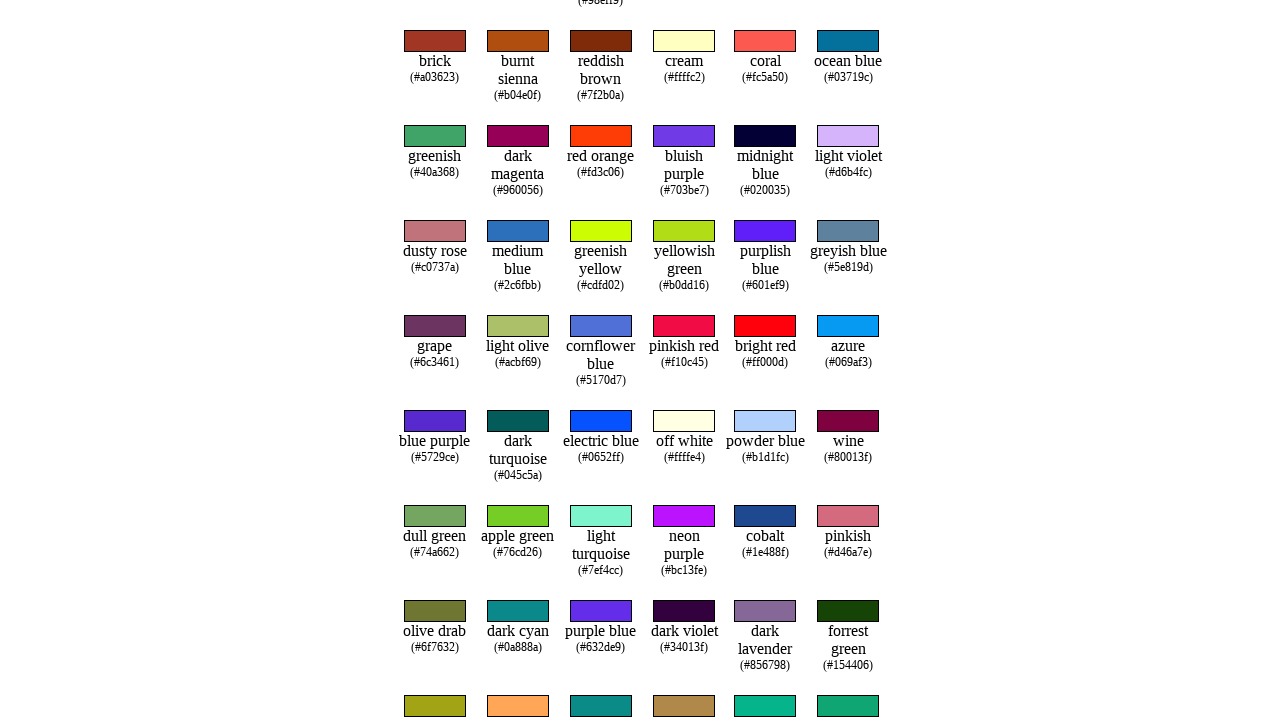

Retrieved text content from row 111
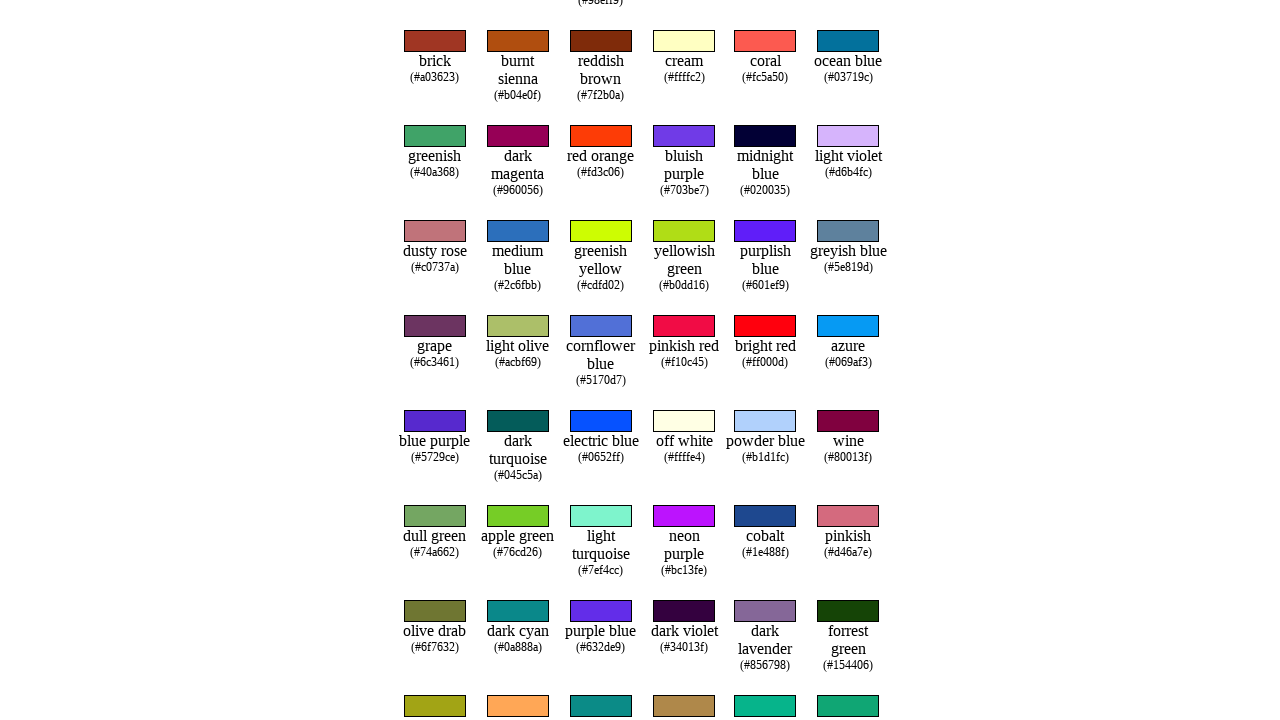

Retrieved text content from row 112
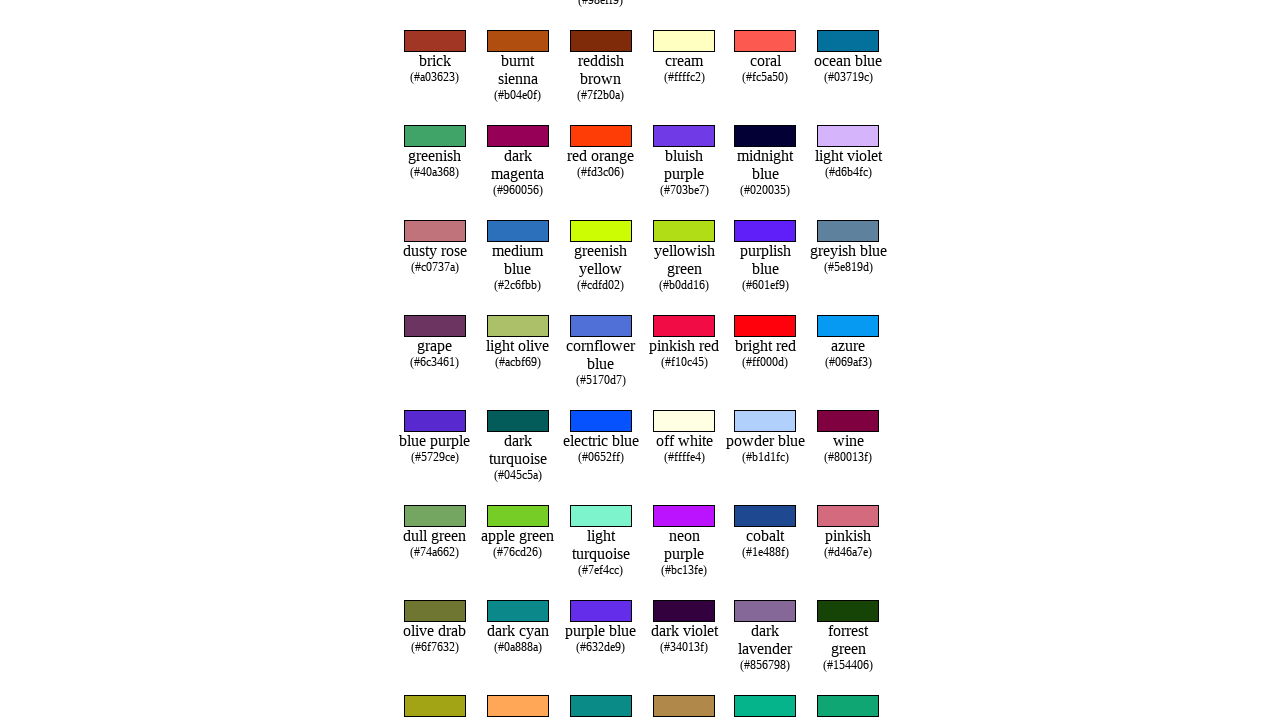

Retrieved text content from row 113
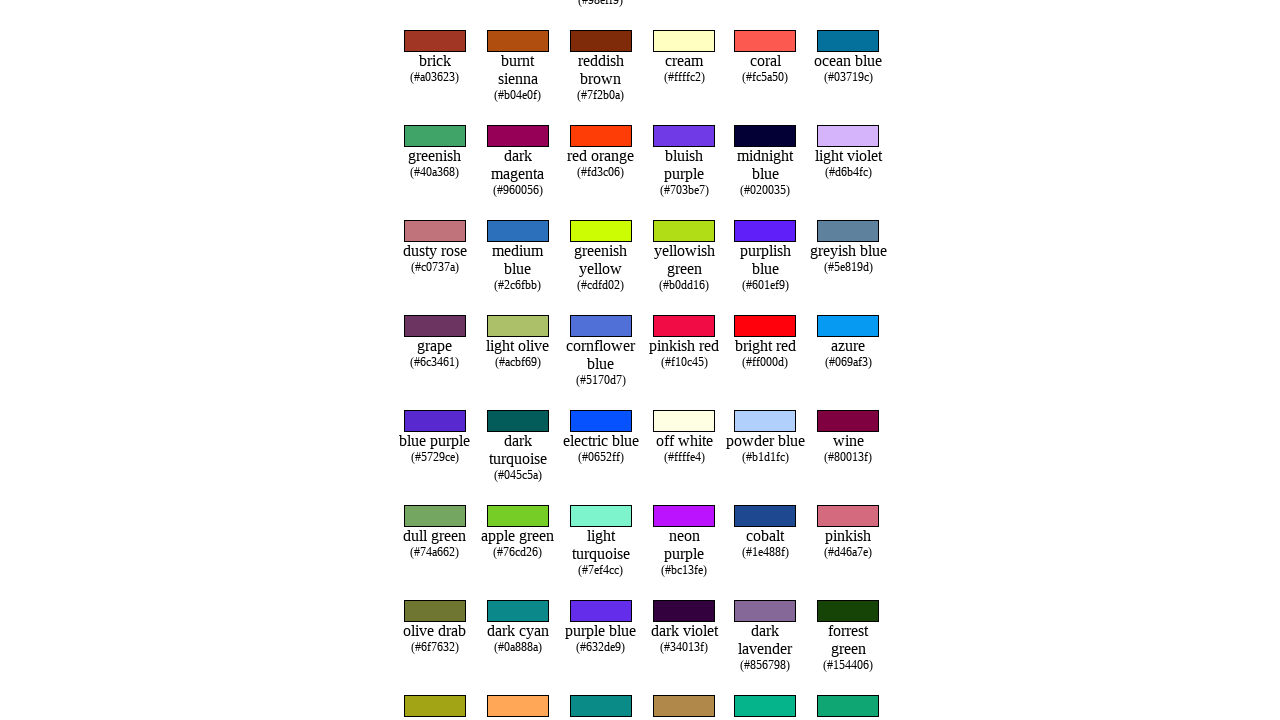

Retrieved text content from row 114
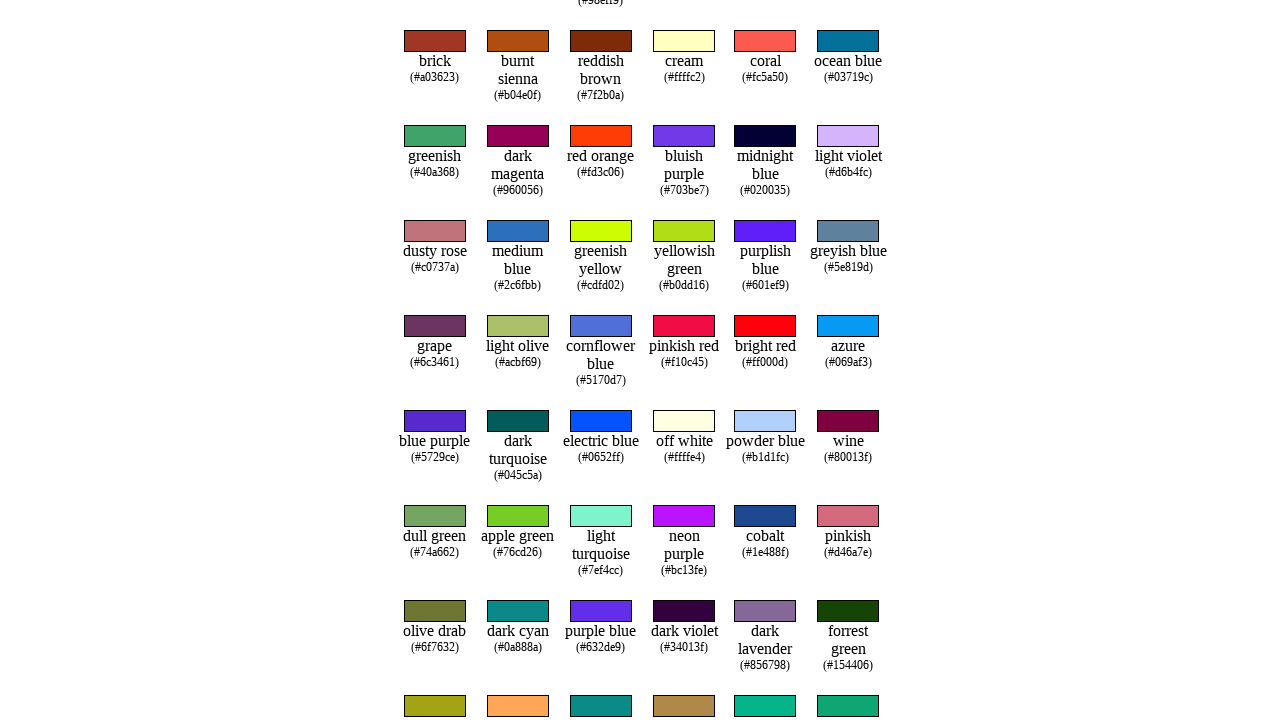

Retrieved text content from row 115
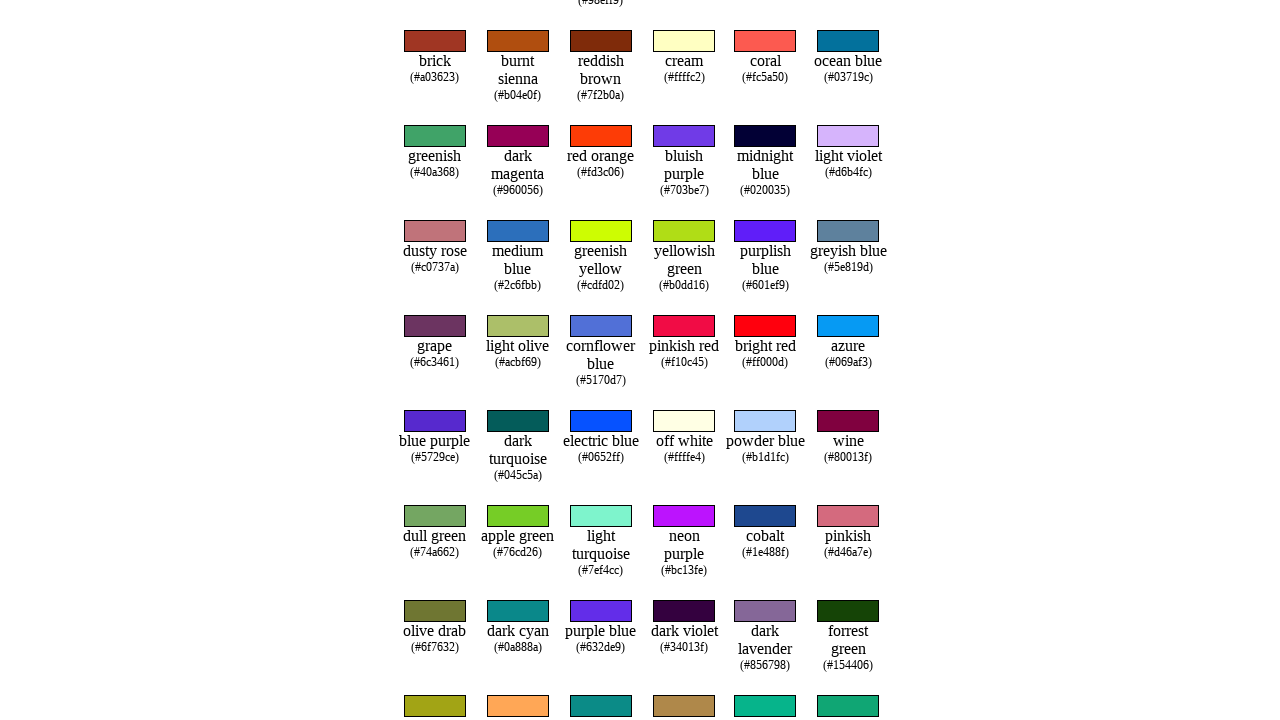

Retrieved text content from row 116
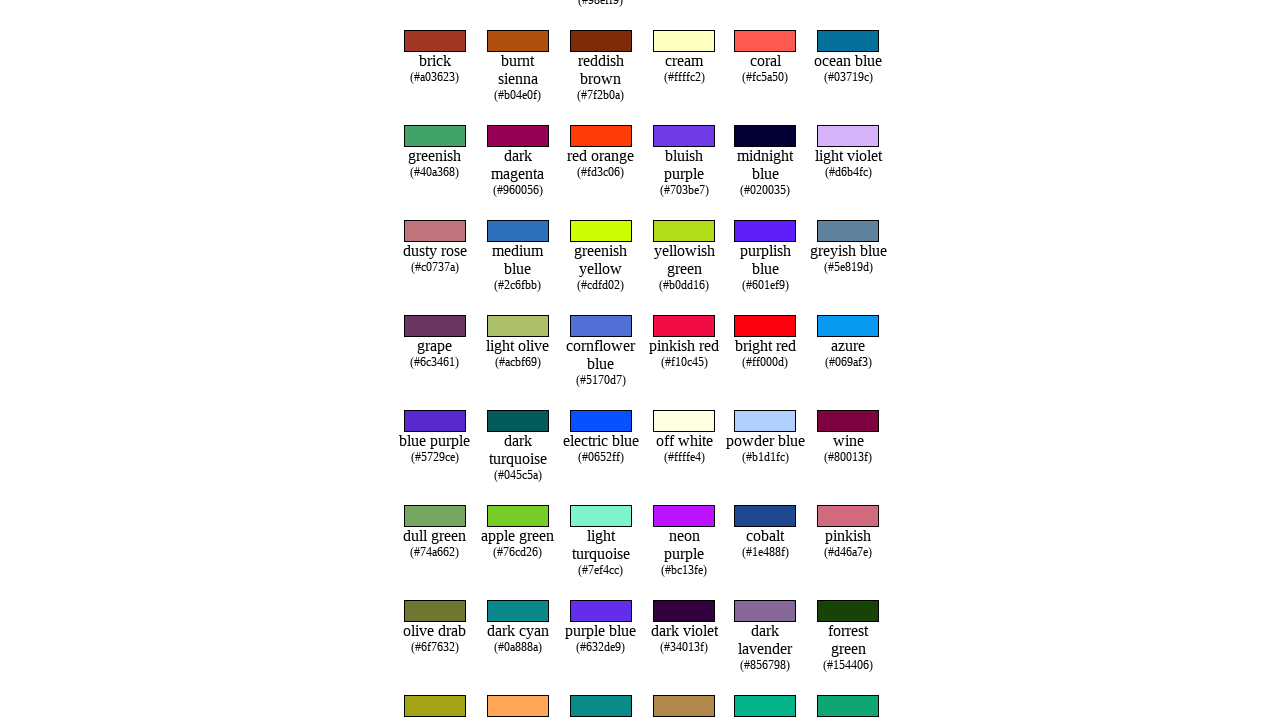

Retrieved text content from row 117
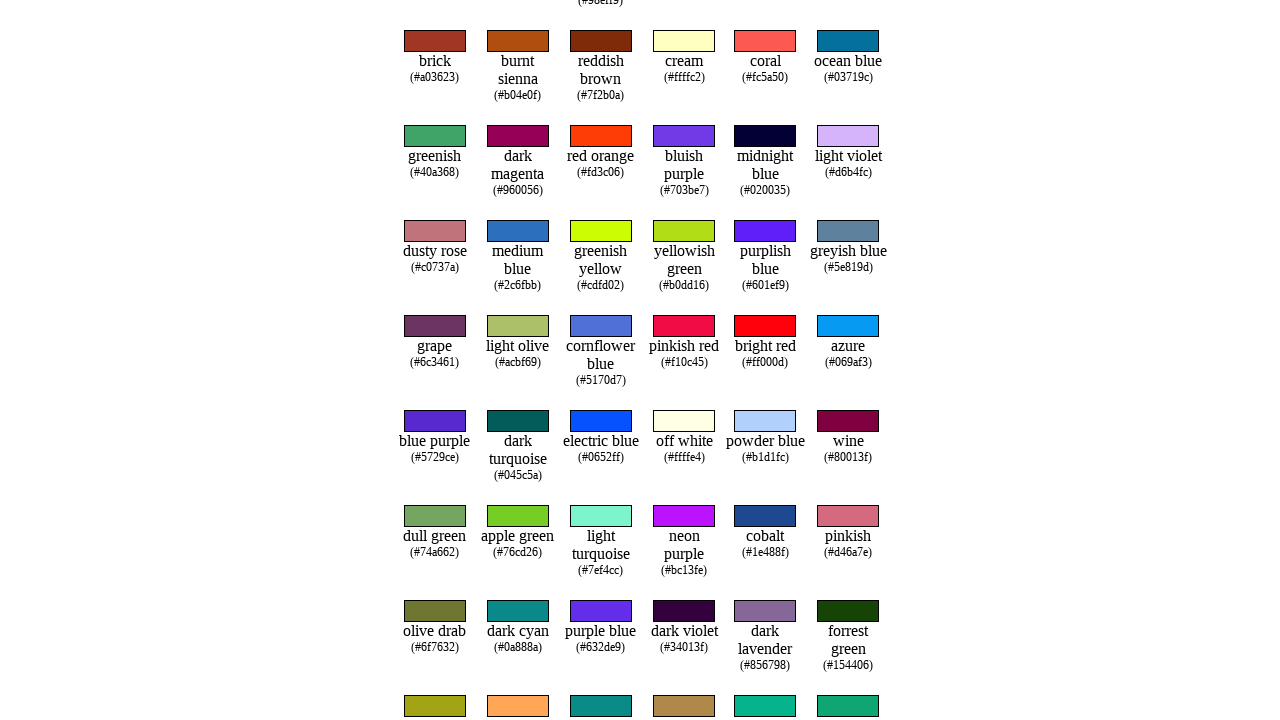

Retrieved text content from row 118
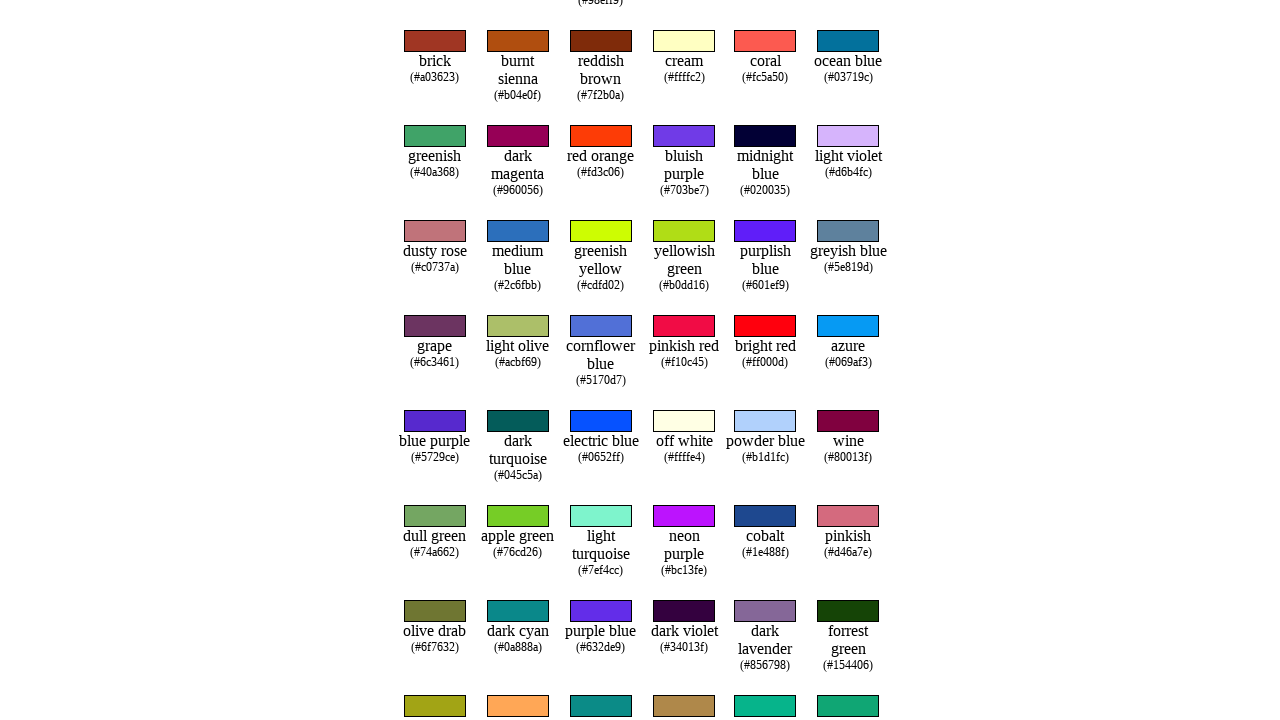

Retrieved text content from row 119
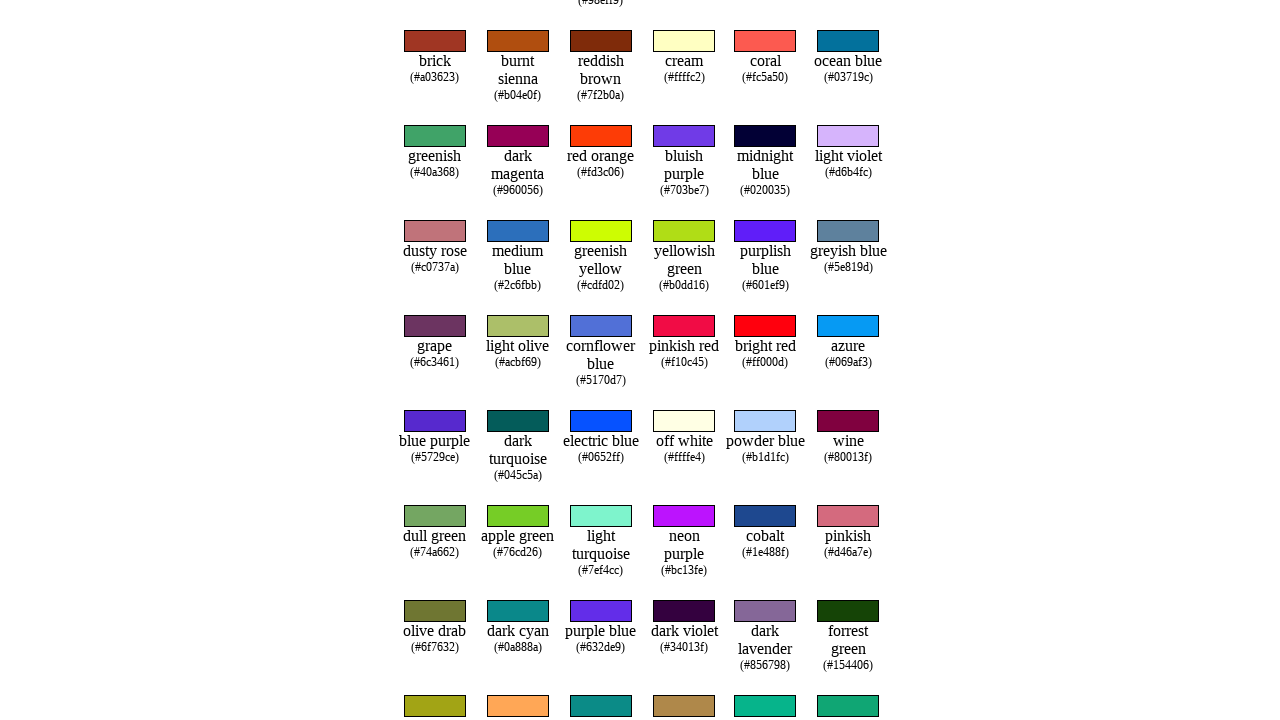

Retrieved text content from row 120
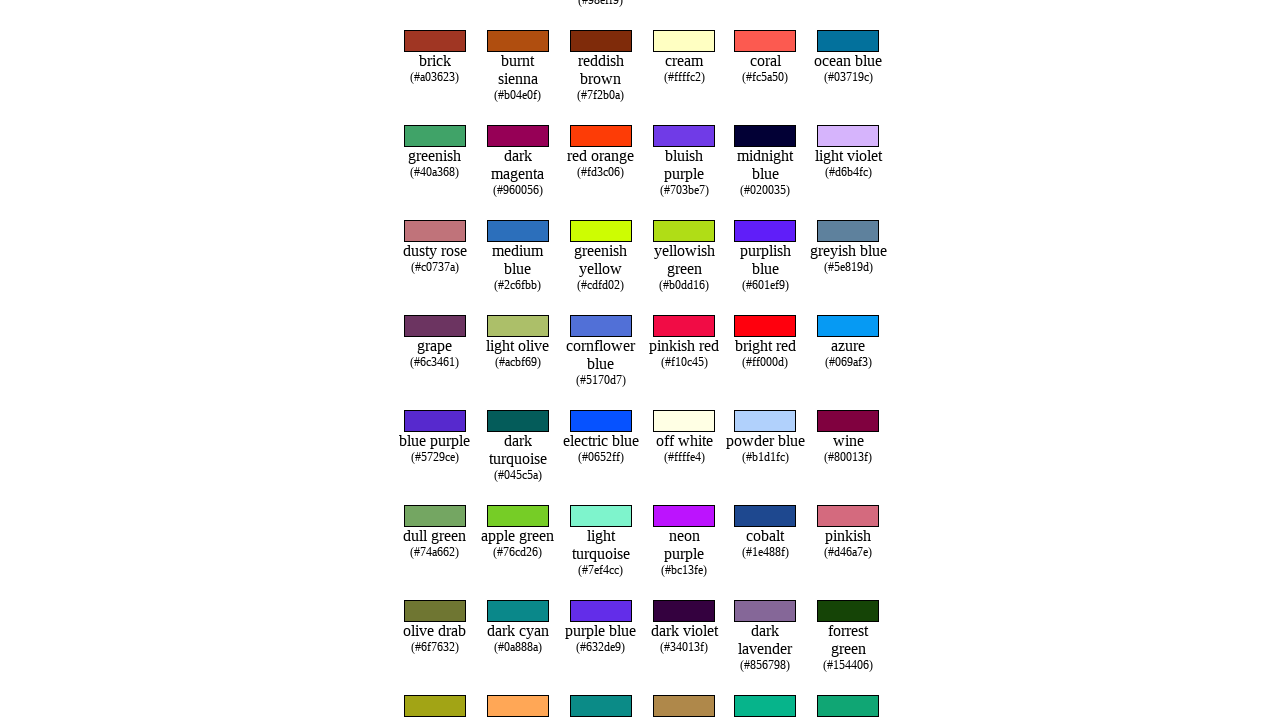

Retrieved text content from row 121
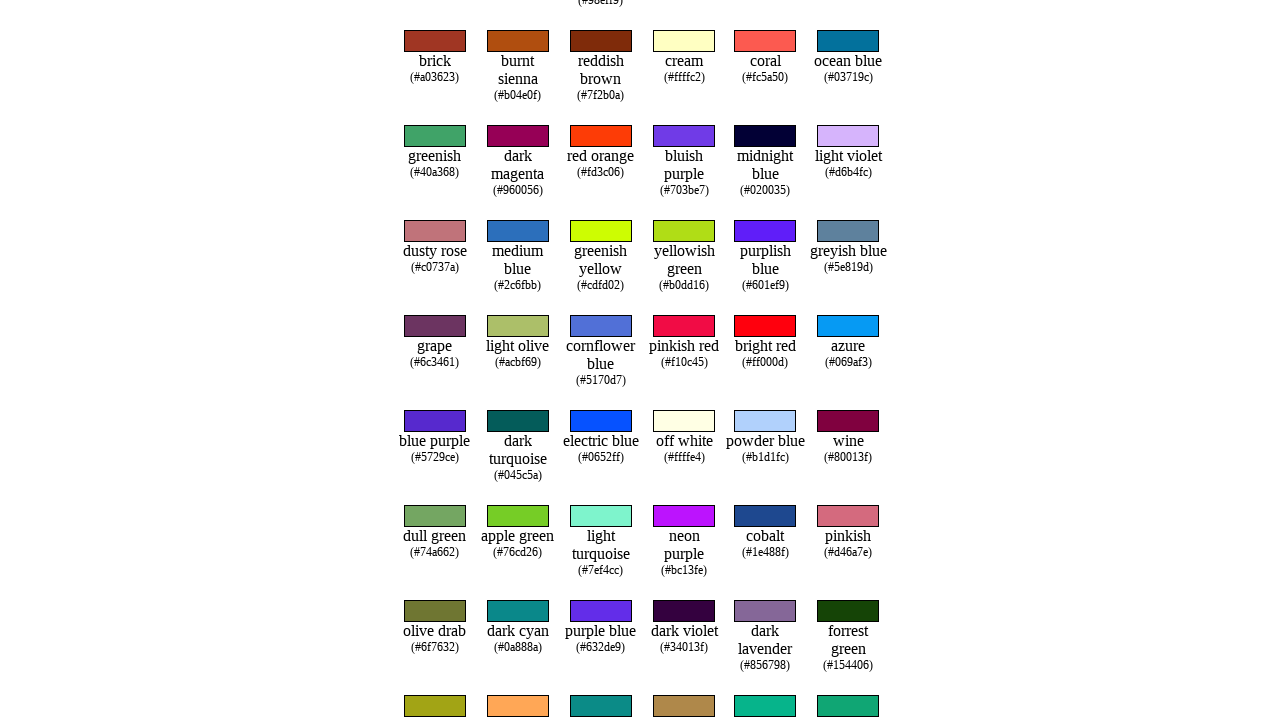

Retrieved text content from row 122
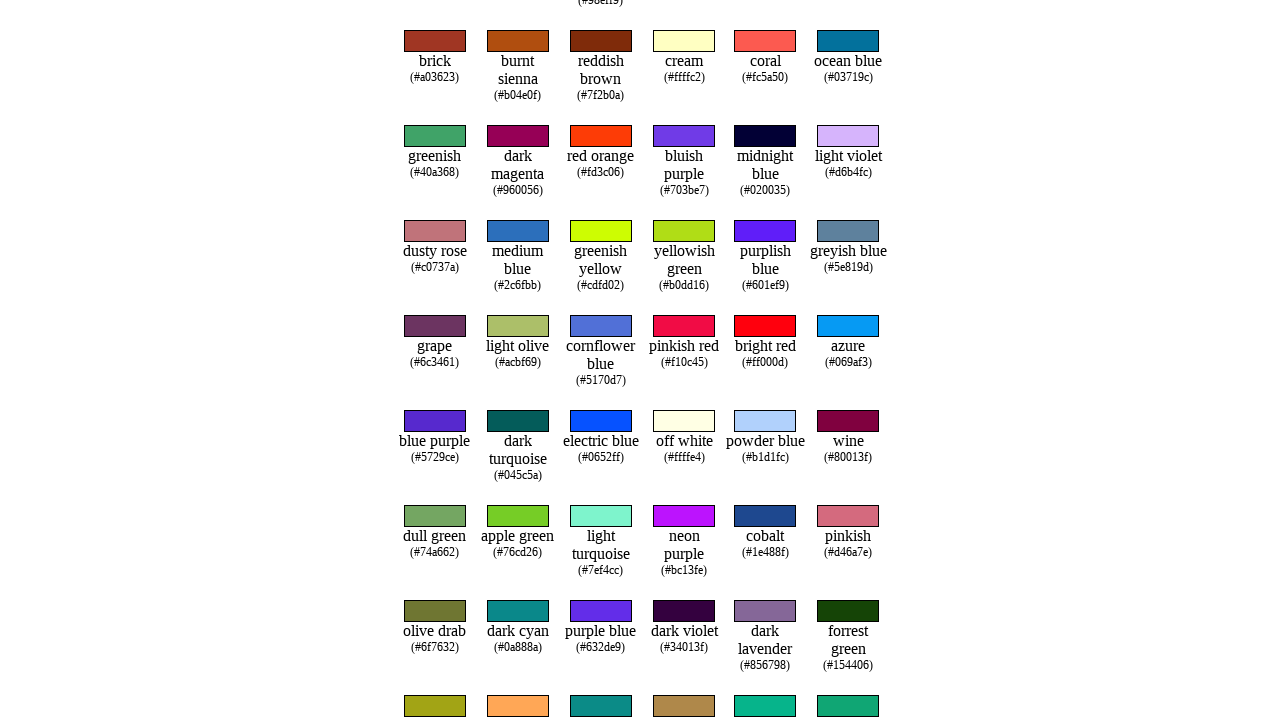

Retrieved text content from row 123
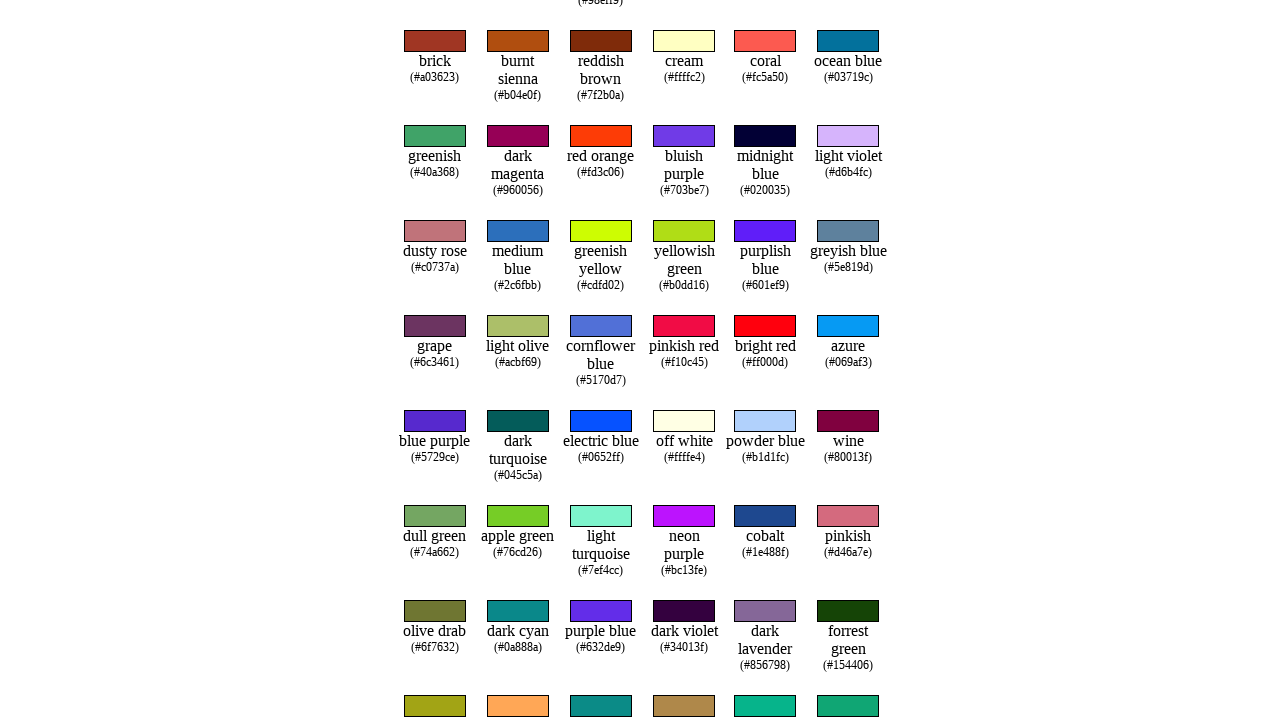

Retrieved text content from row 124
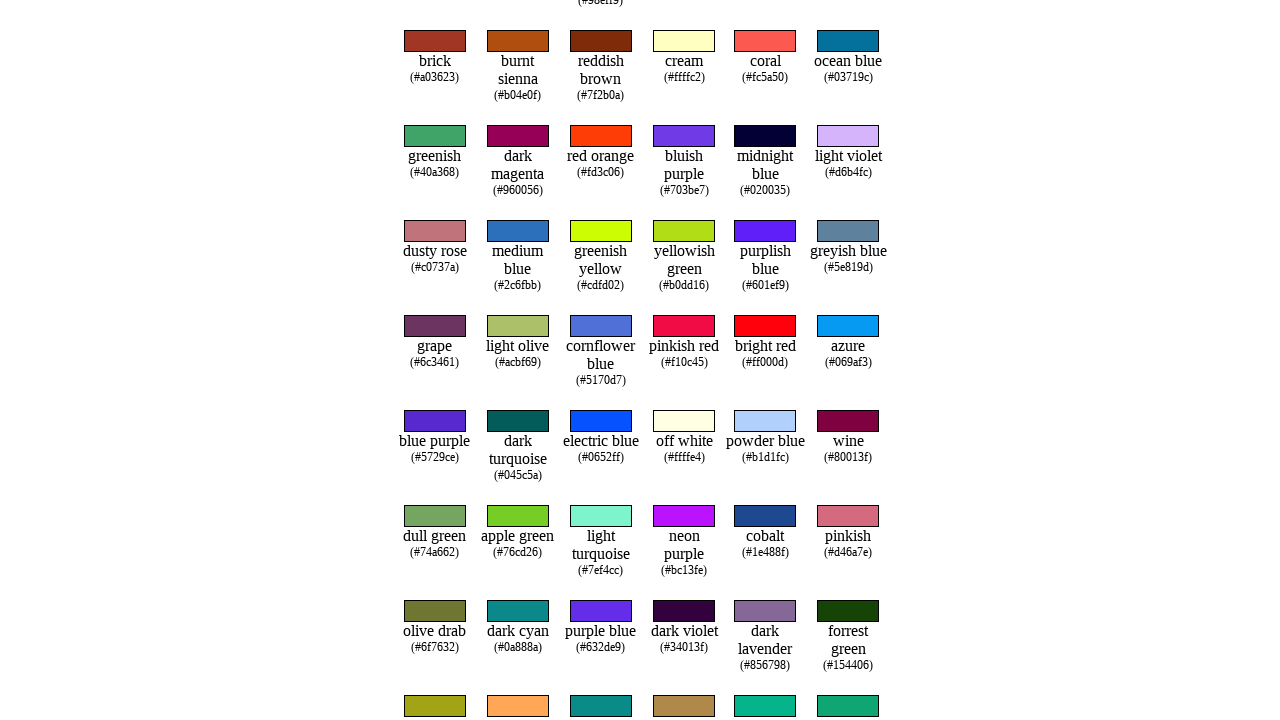

Retrieved text content from row 125
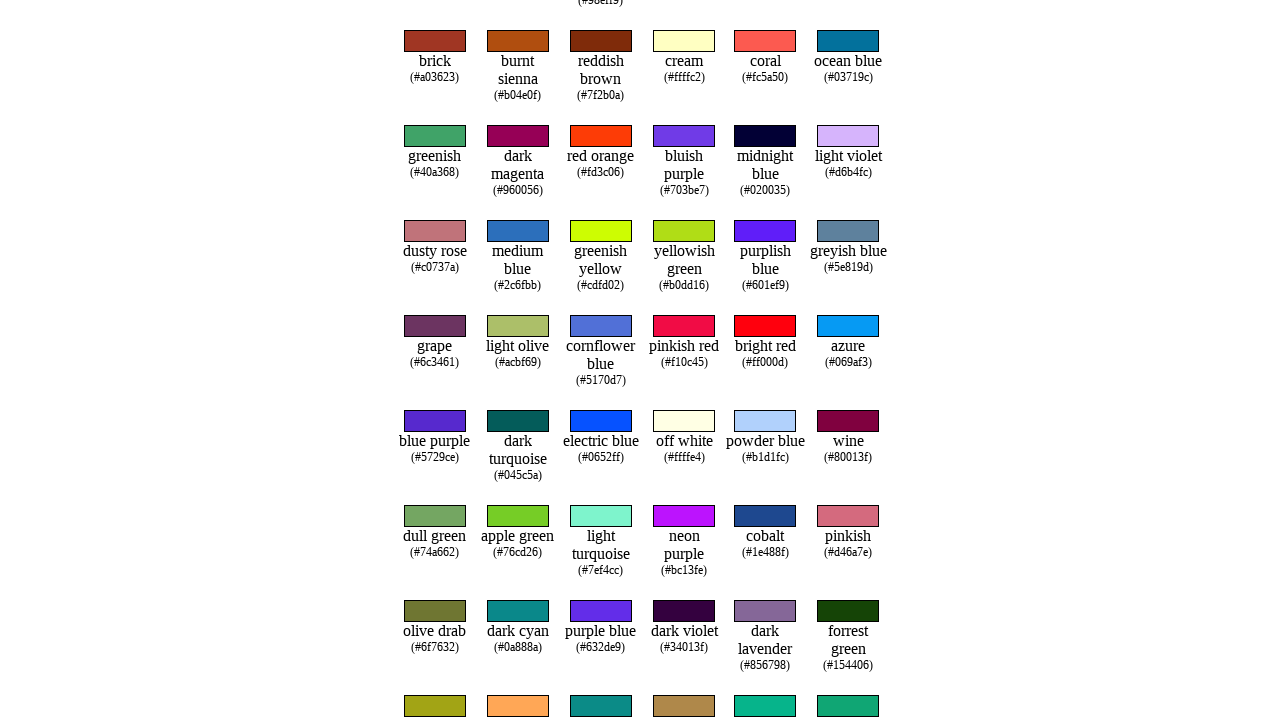

Retrieved text content from row 126
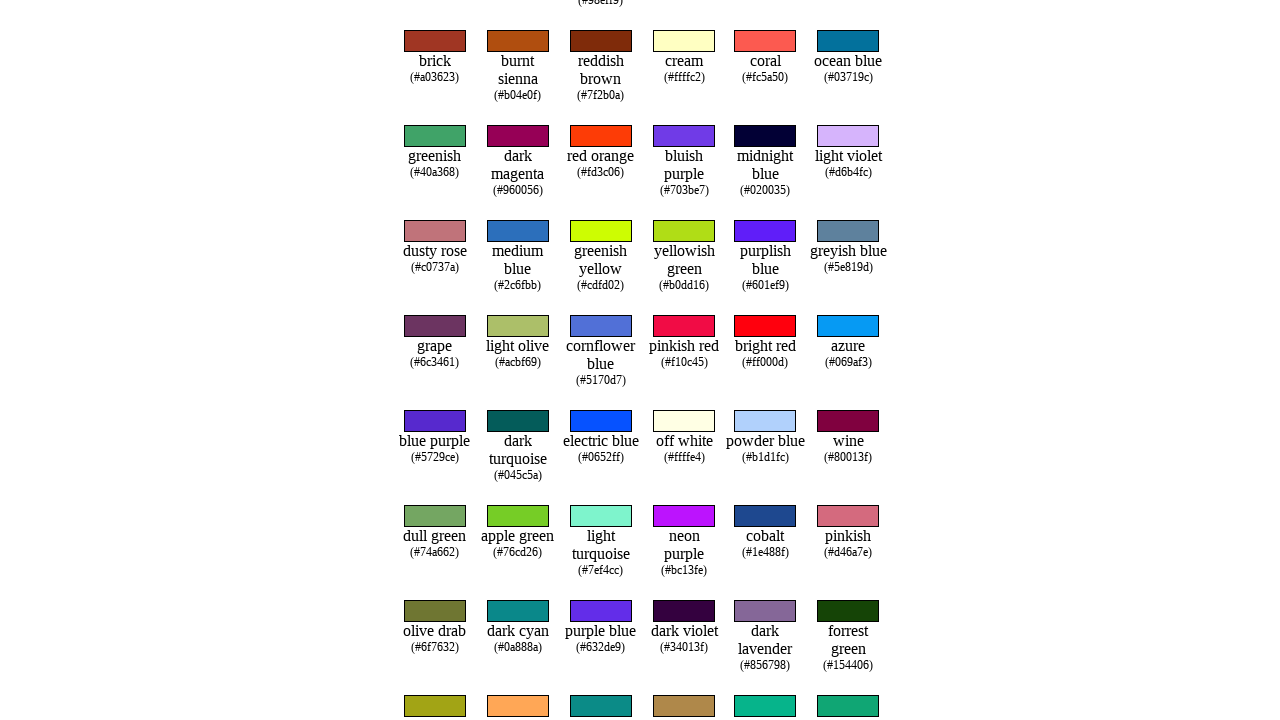

Retrieved text content from row 127
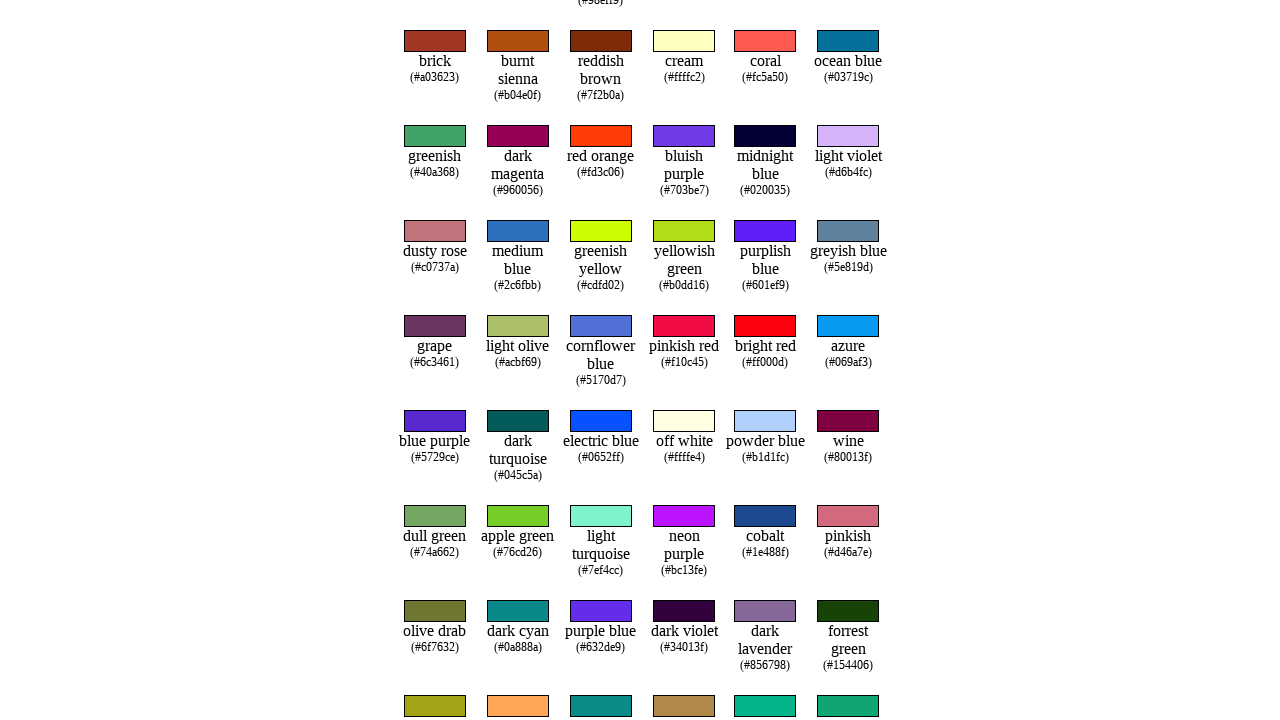

Retrieved text content from row 128
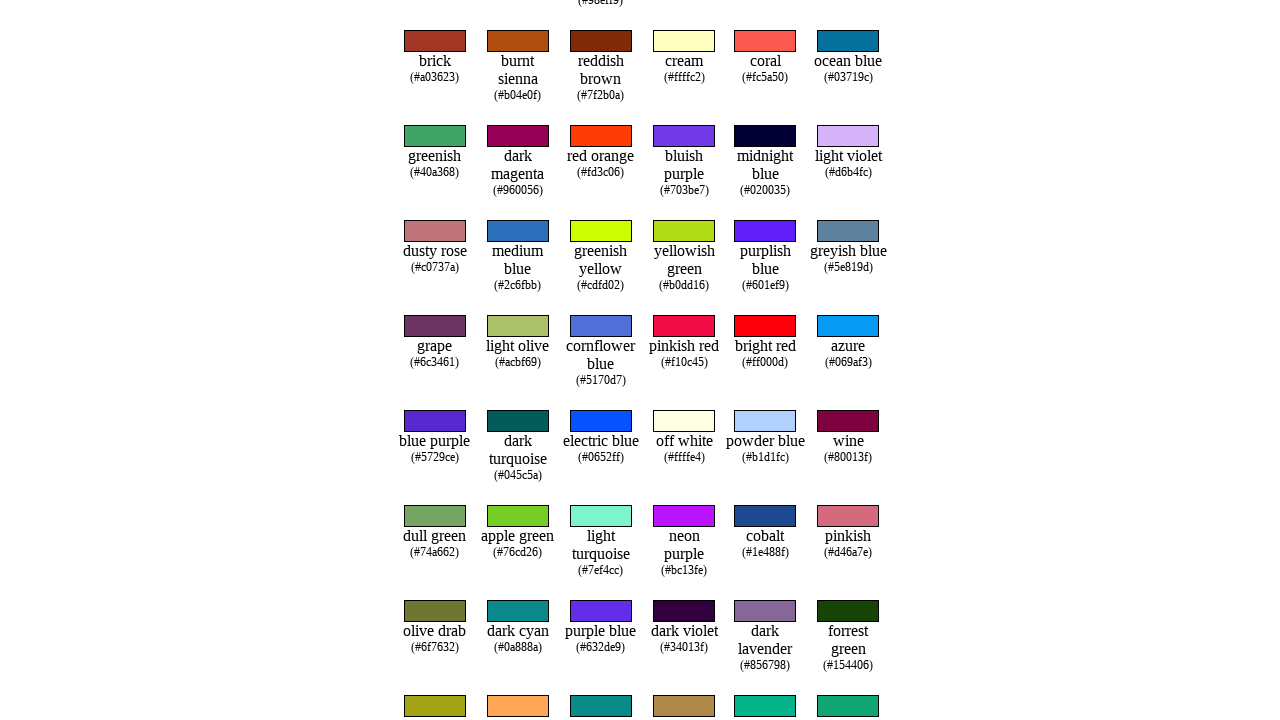

Retrieved text content from row 129
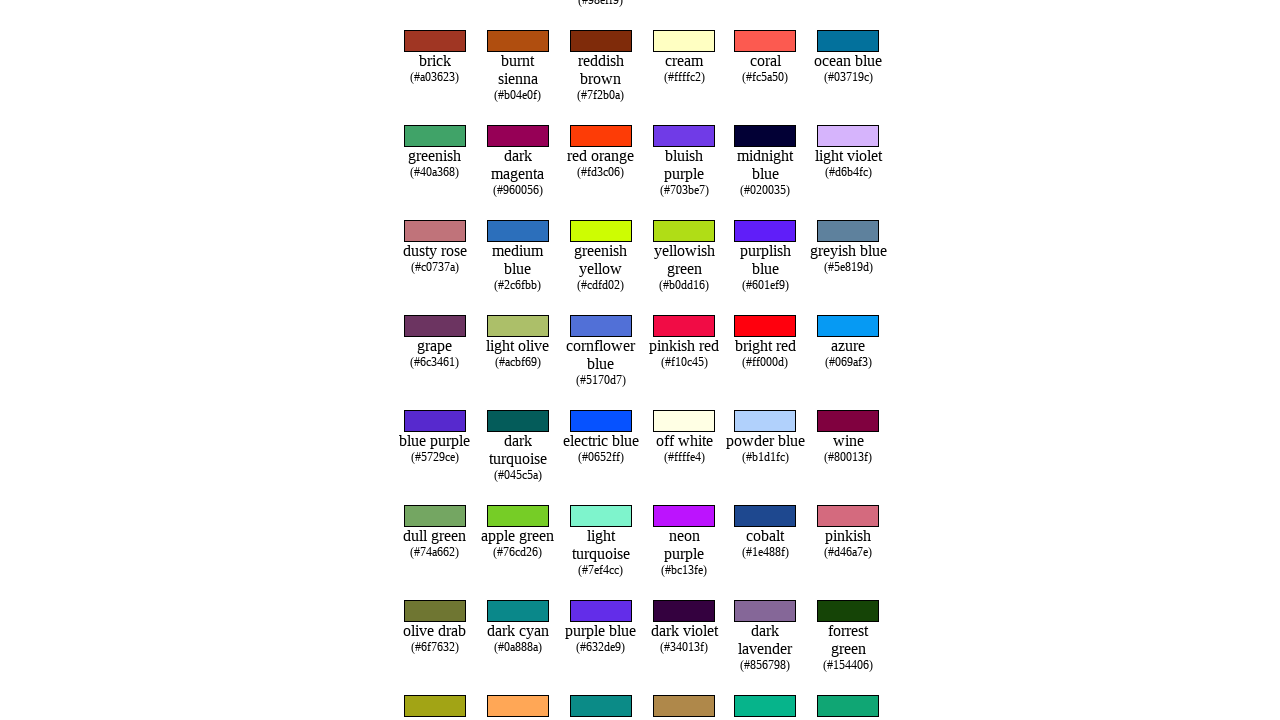

Retrieved text content from row 130
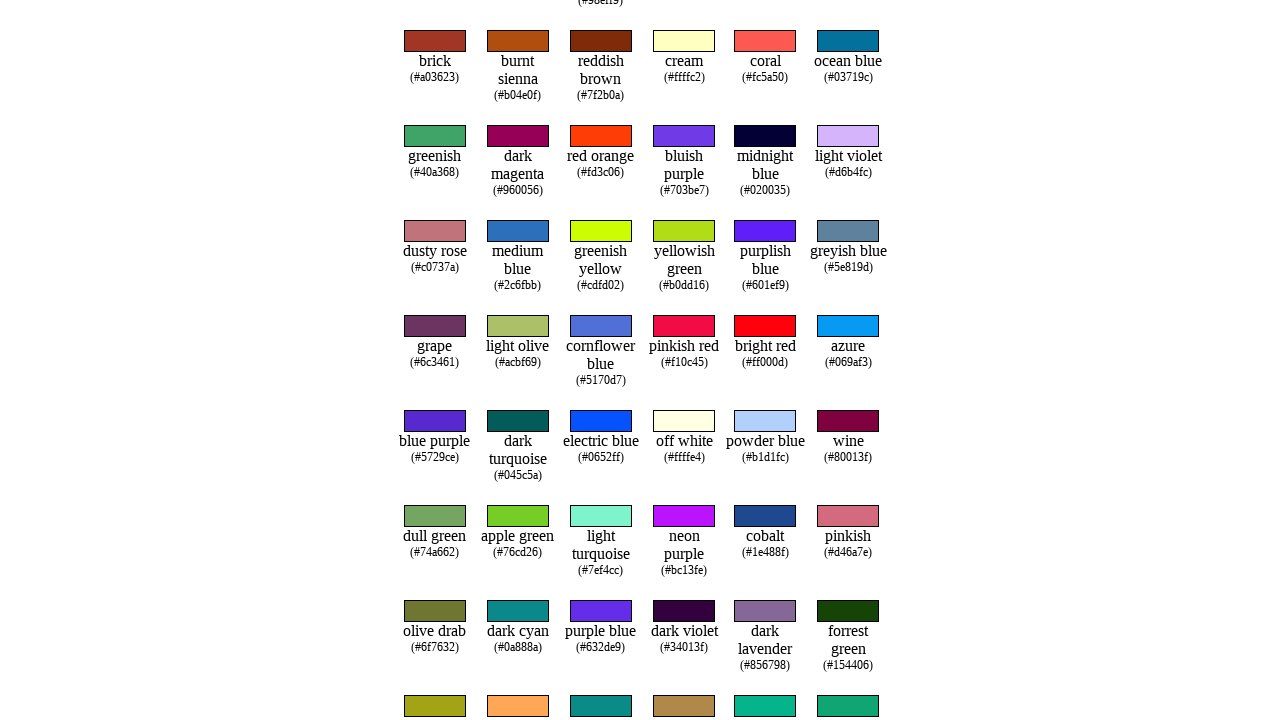

Retrieved text content from row 131
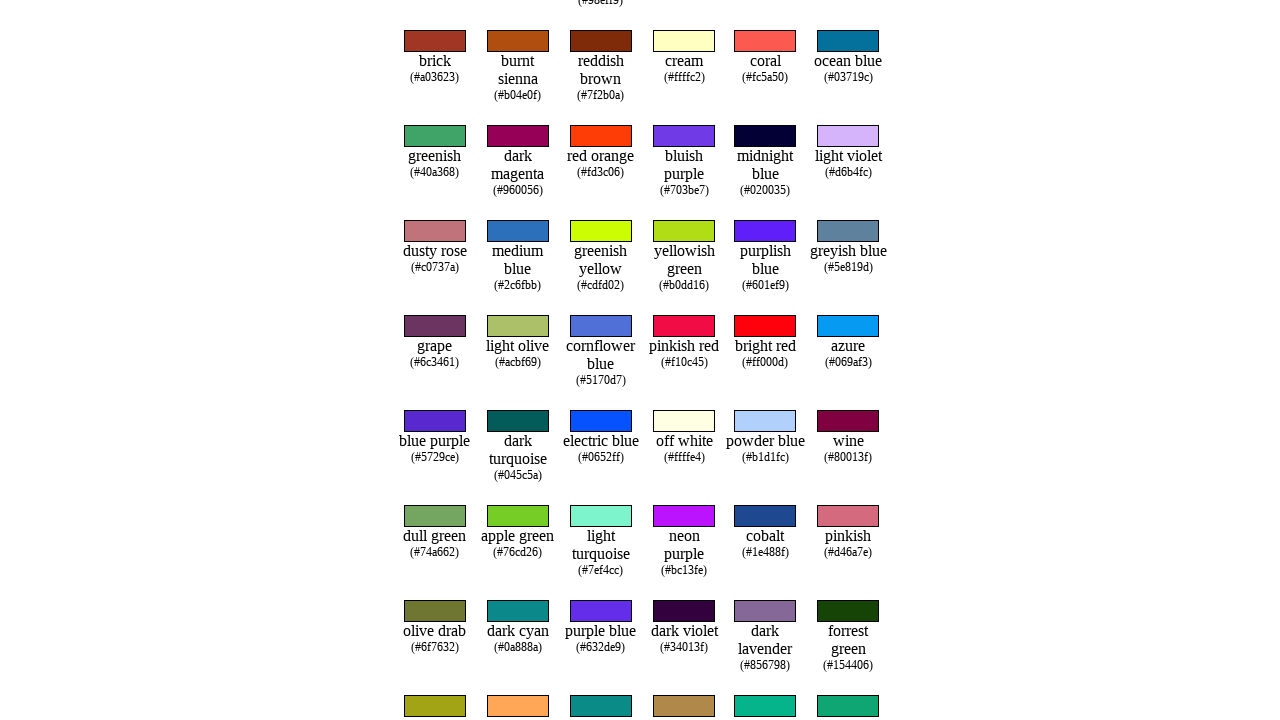

Retrieved text content from row 132
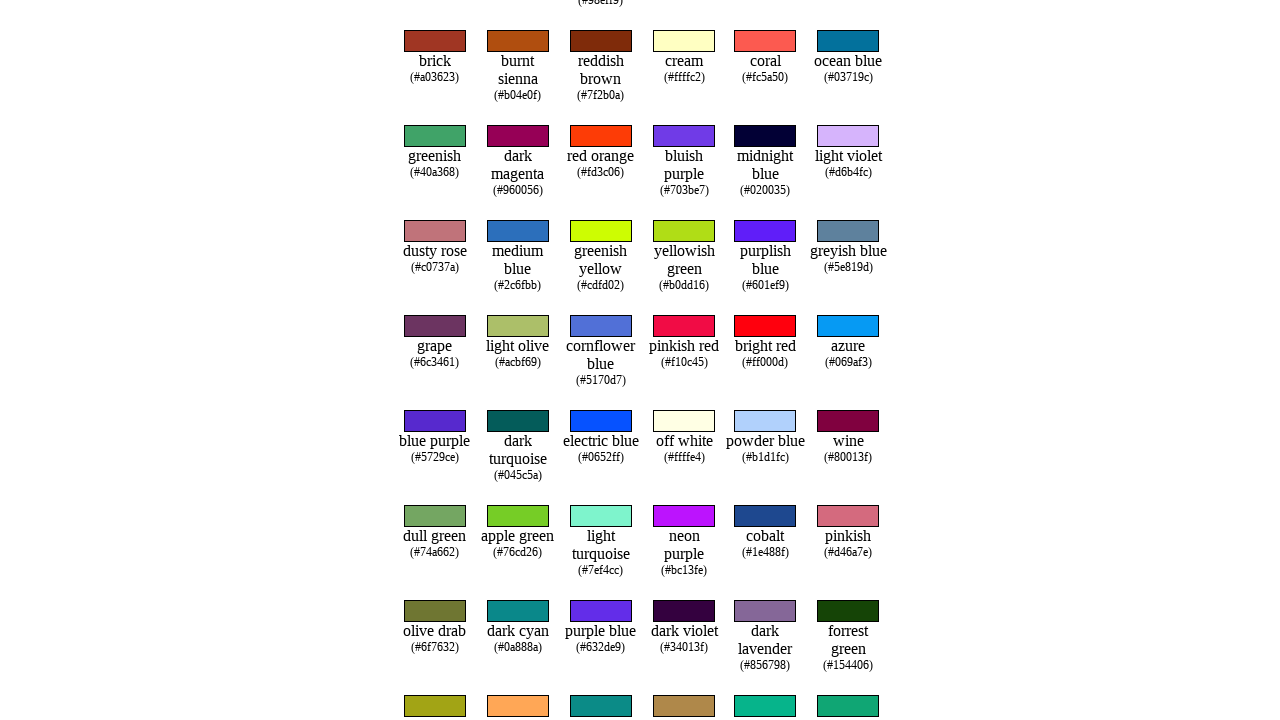

Retrieved text content from row 133
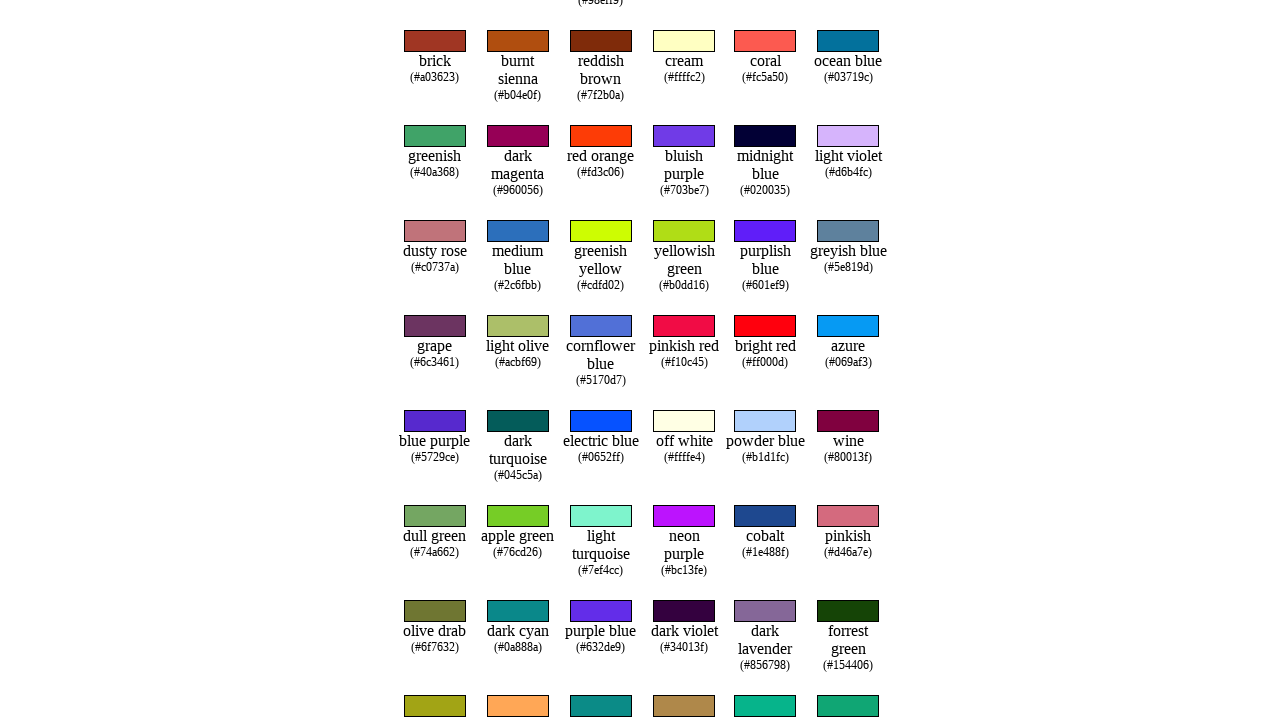

Retrieved text content from row 134
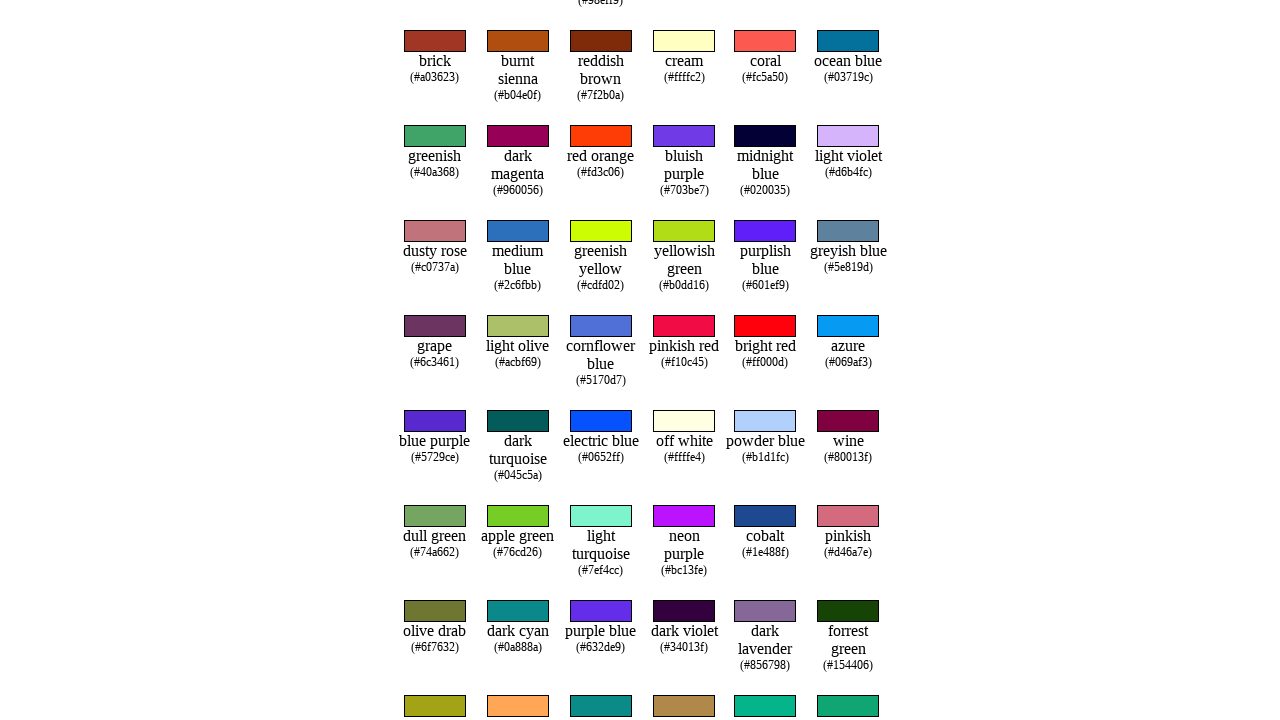

Retrieved text content from row 135
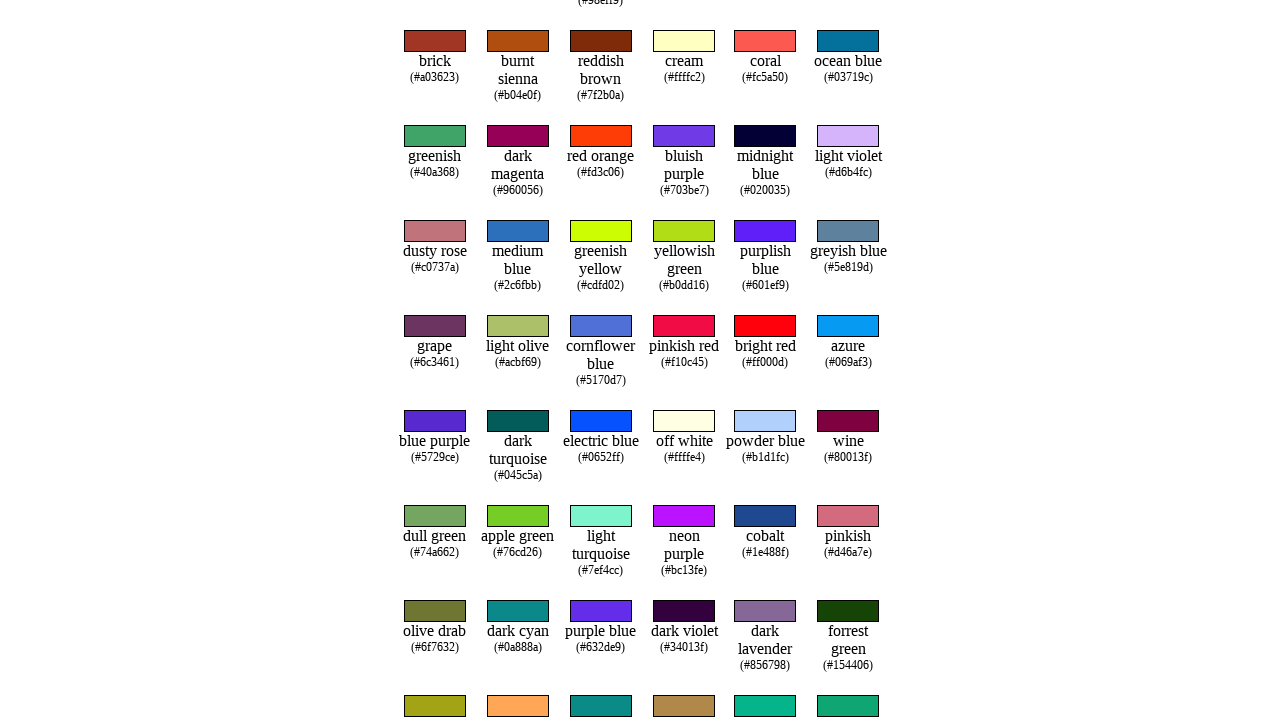

Retrieved text content from row 136
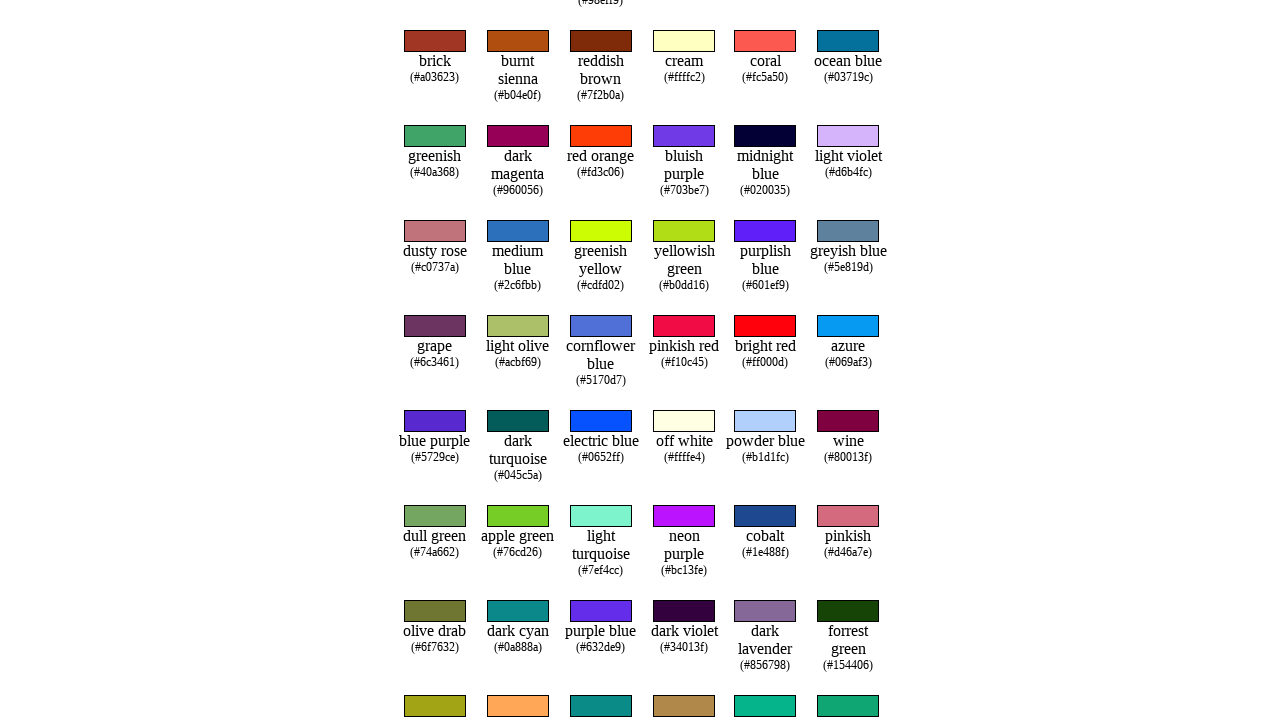

Retrieved text content from row 137
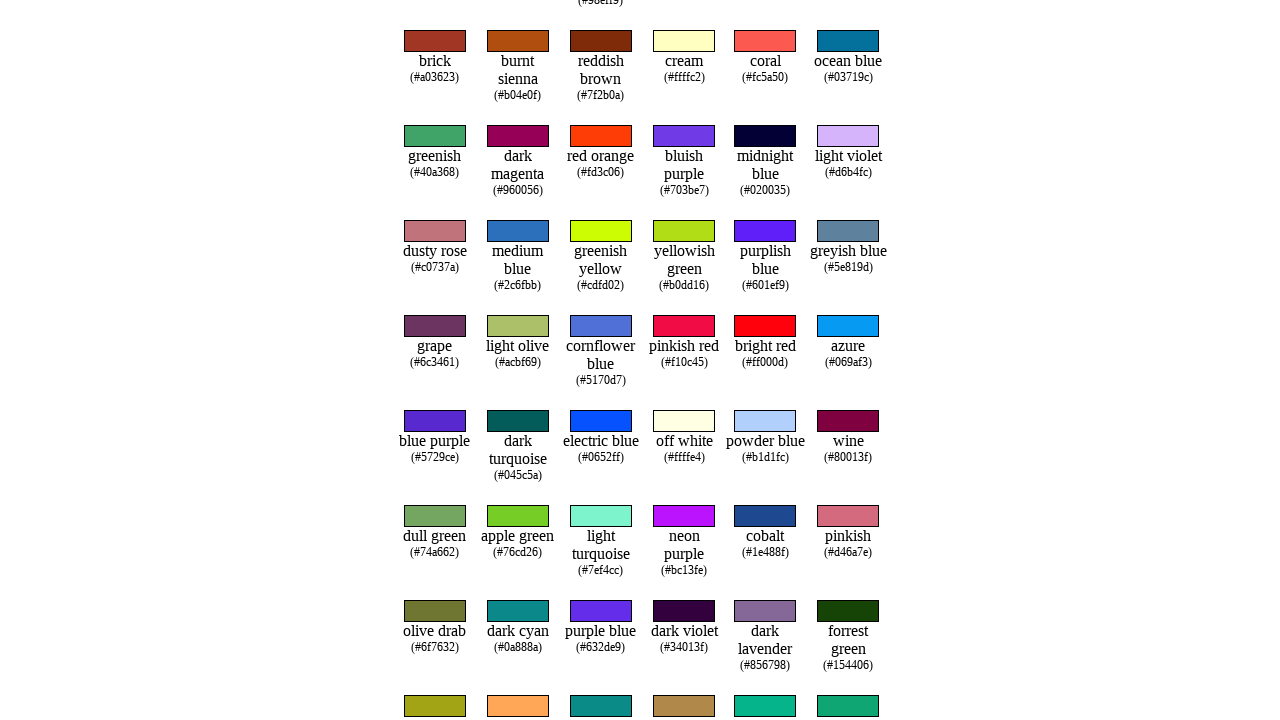

Retrieved text content from row 138
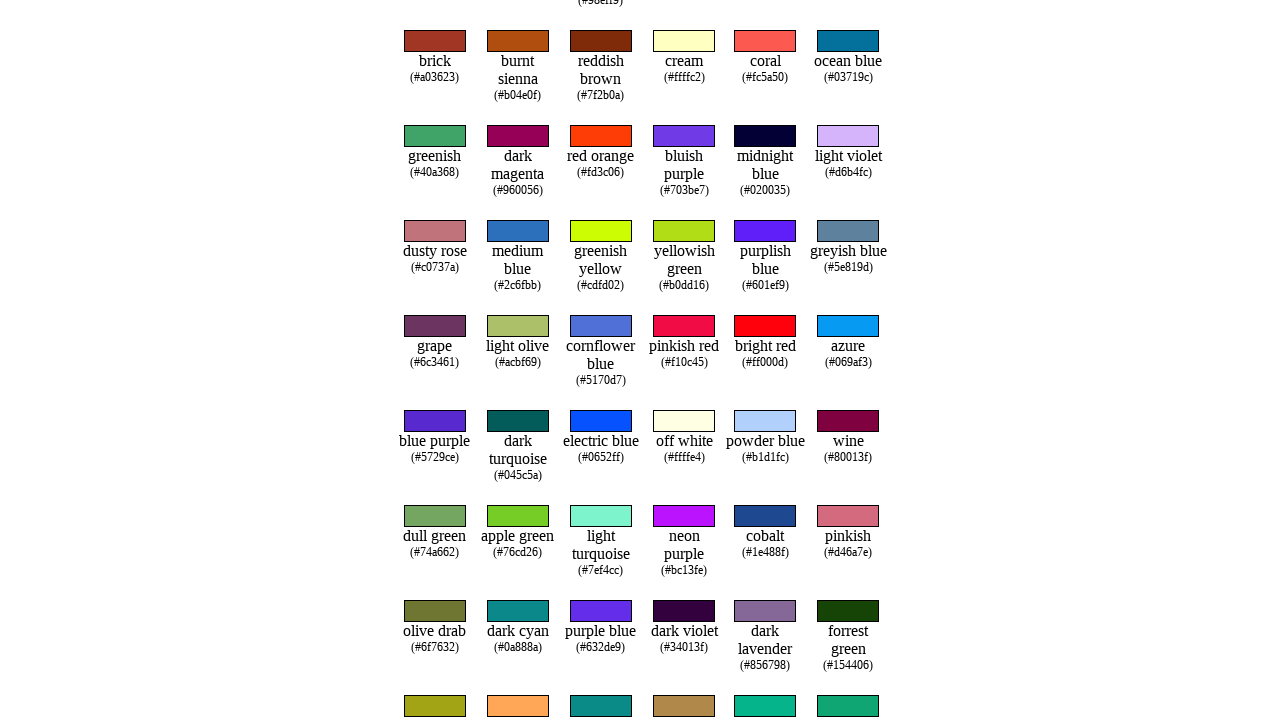

Found and scrolled to row containing 'topaz'
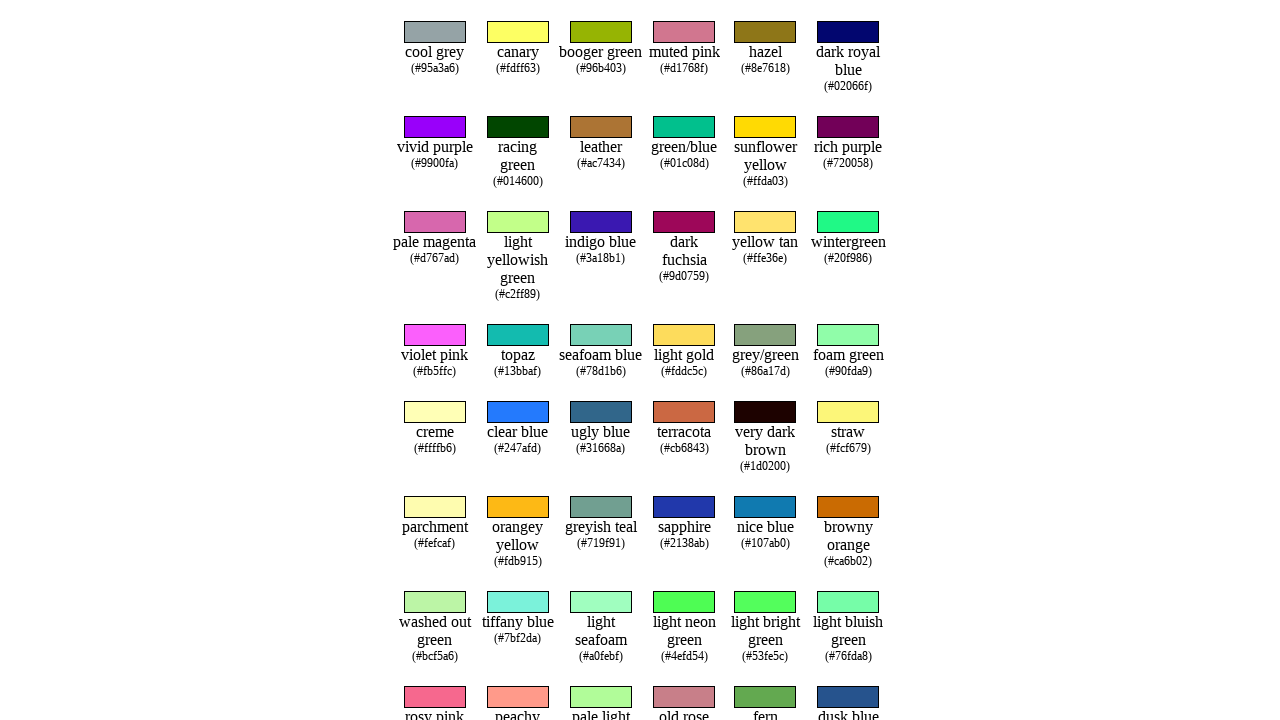

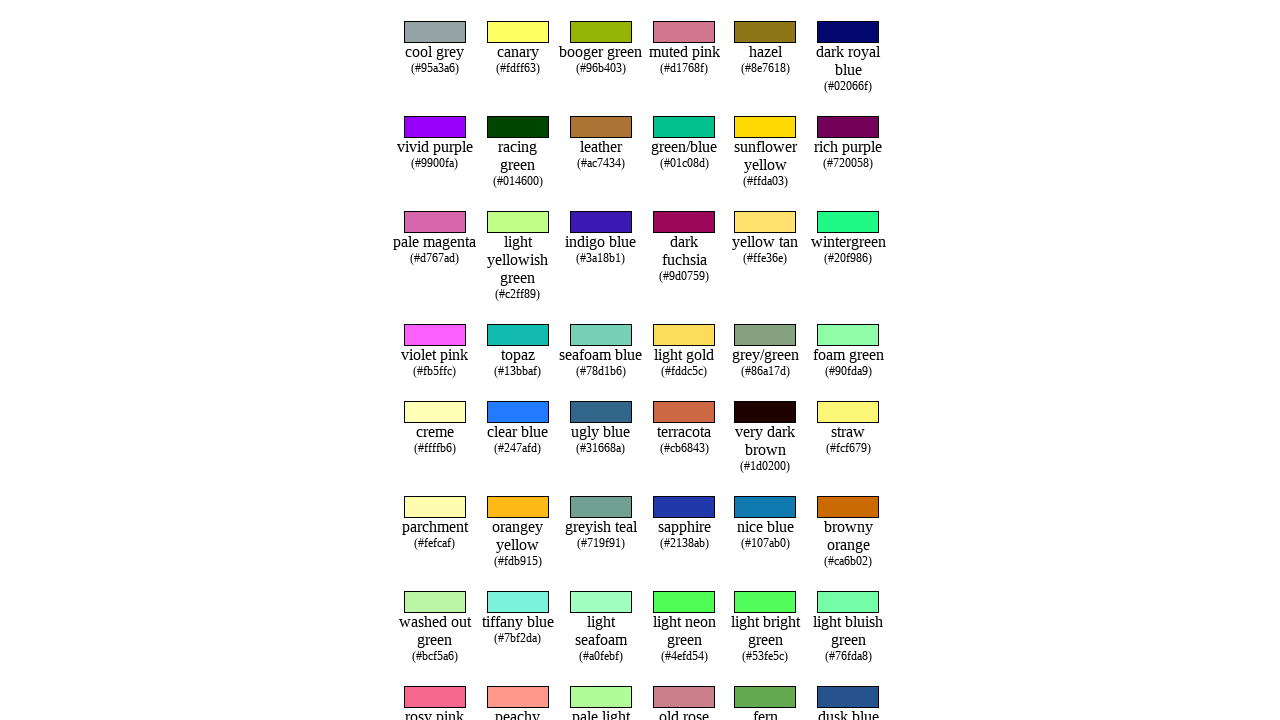